Tests a Todo page by navigating to it, adding 100 todo items, deleting odd-numbered tasks, and verifying that specific tasks are visible in the viewport and DOM

Starting URL: https://material.playwrightvn.com/

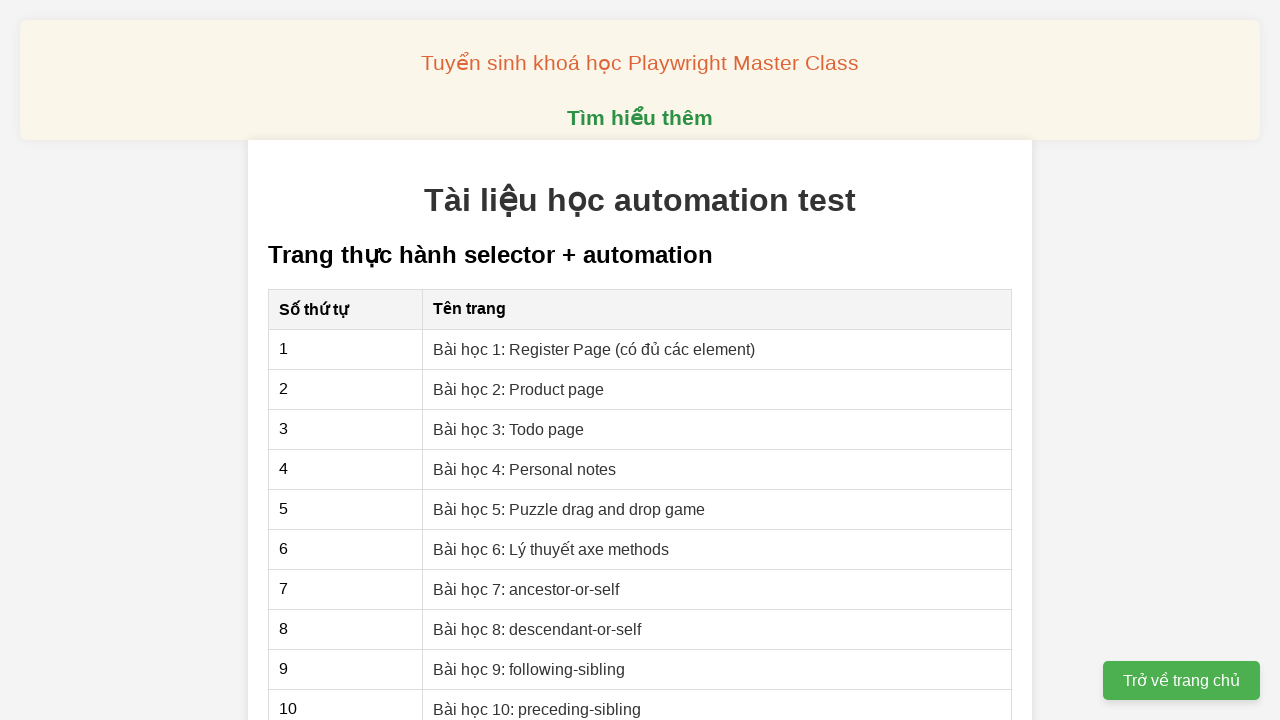

Clicked on Todo page link at (509, 429) on a[href*='todo'], a:has-text('Todo'), [data-page='todo']
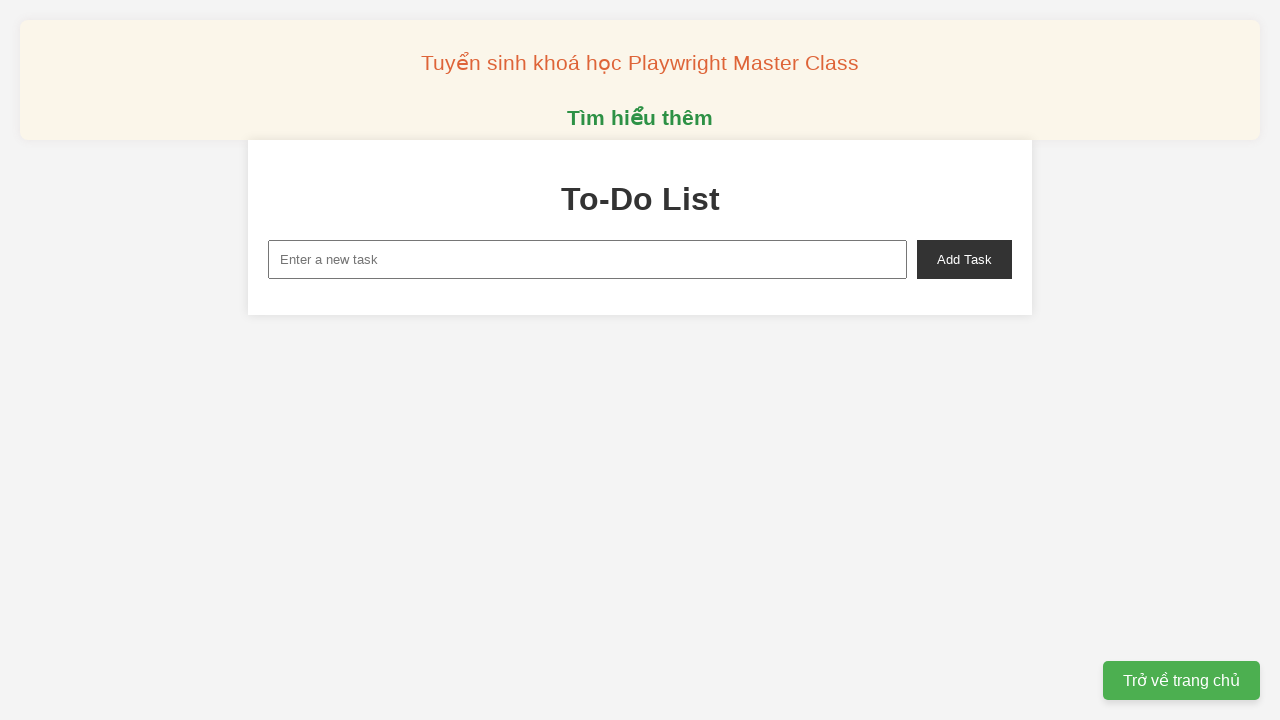

Todo page loaded with networkidle state
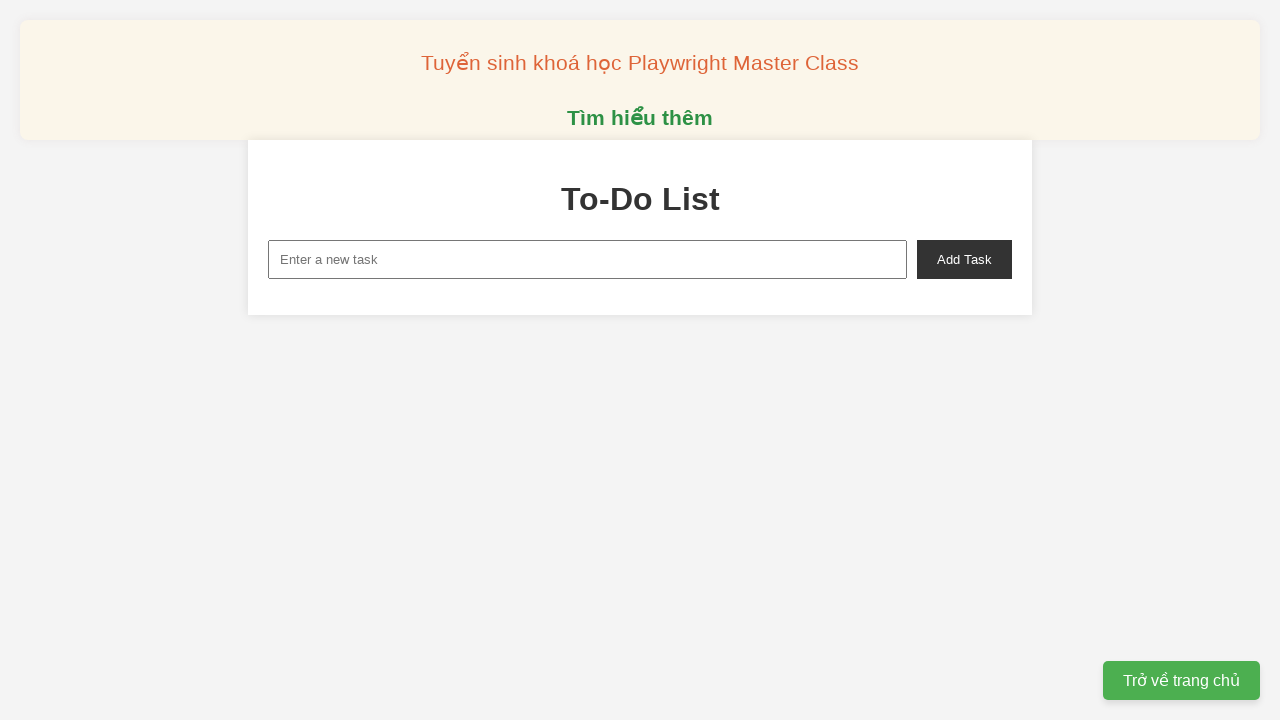

Filled todo input with 'Todo 1' on input[type='text'], input[placeholder*='todo'], #todo-input, .todo-input
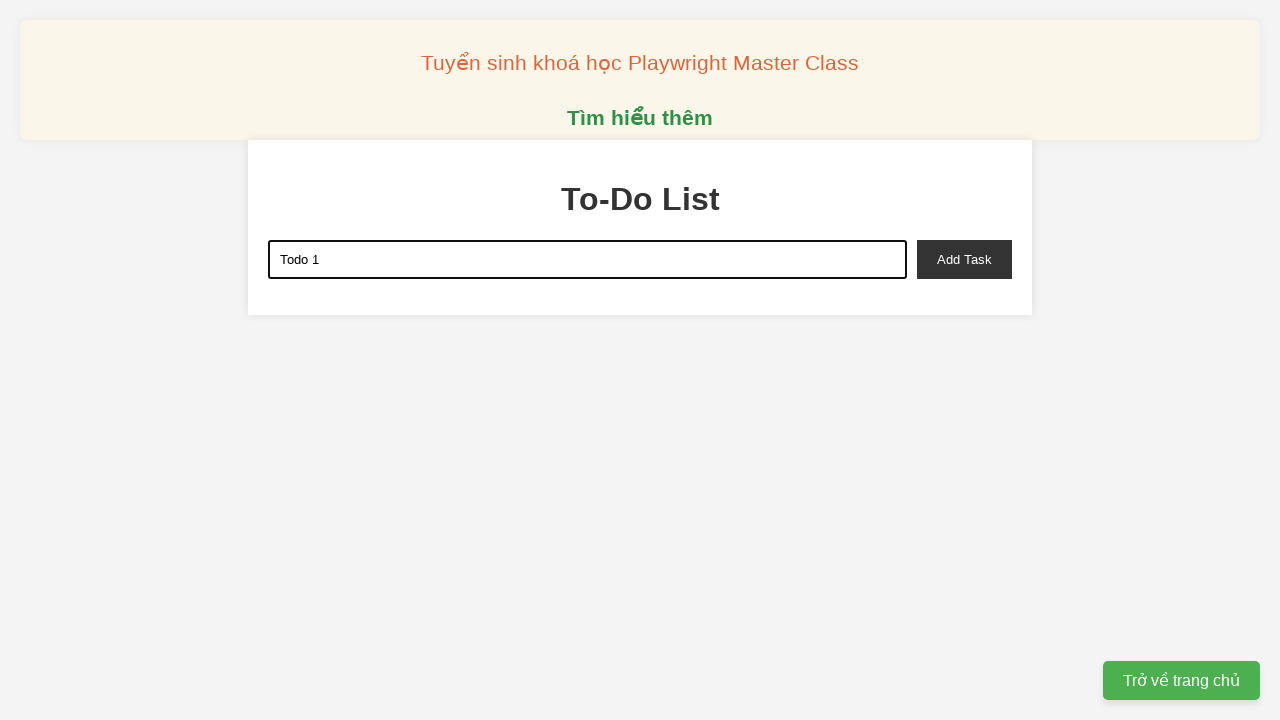

Clicked add button to create Todo 1 at (964, 259) on button:has-text('Add'), button[type='submit'], .add-btn, #add-todo
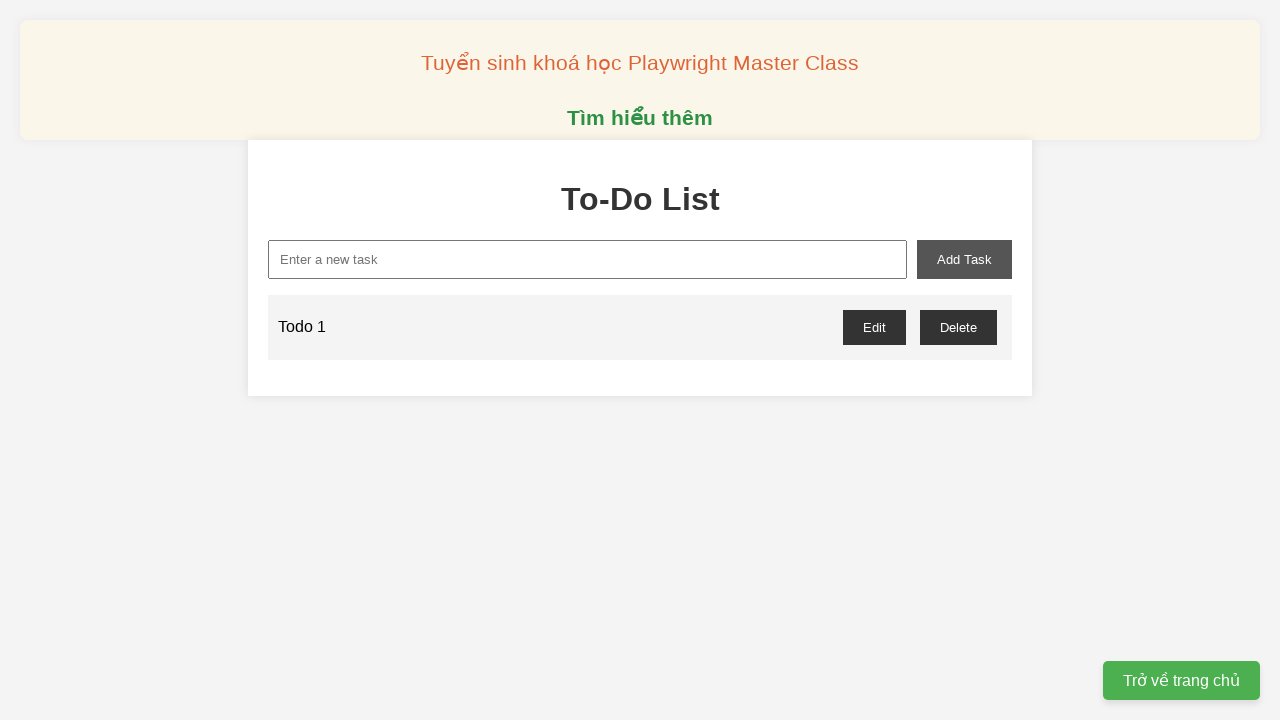

Filled todo input with 'Todo 2' on input[type='text'], input[placeholder*='todo'], #todo-input, .todo-input
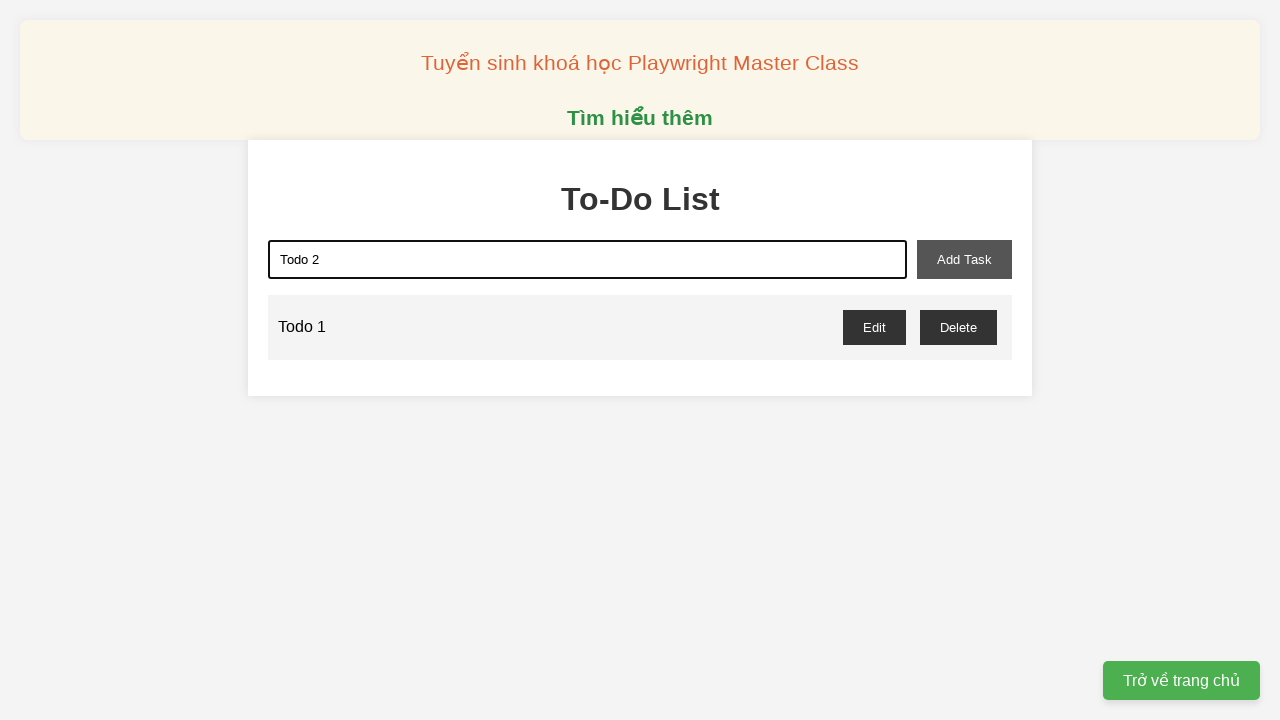

Clicked add button to create Todo 2 at (964, 259) on button:has-text('Add'), button[type='submit'], .add-btn, #add-todo
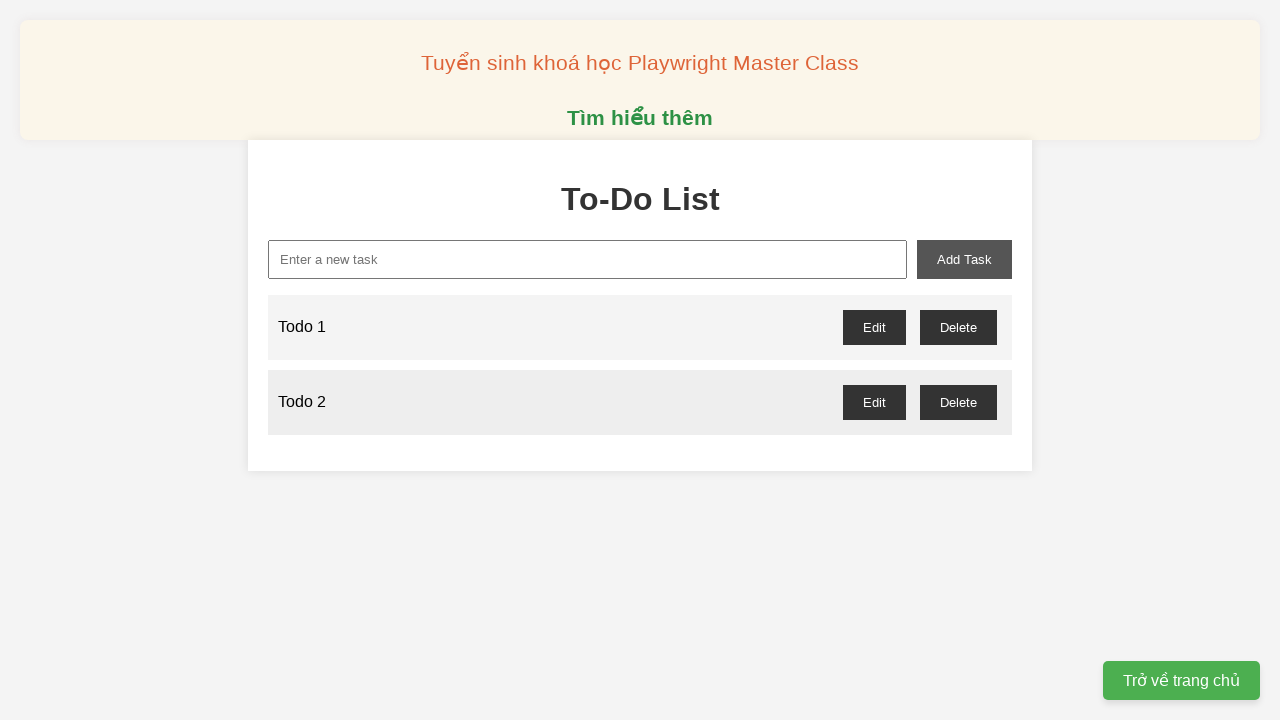

Filled todo input with 'Todo 3' on input[type='text'], input[placeholder*='todo'], #todo-input, .todo-input
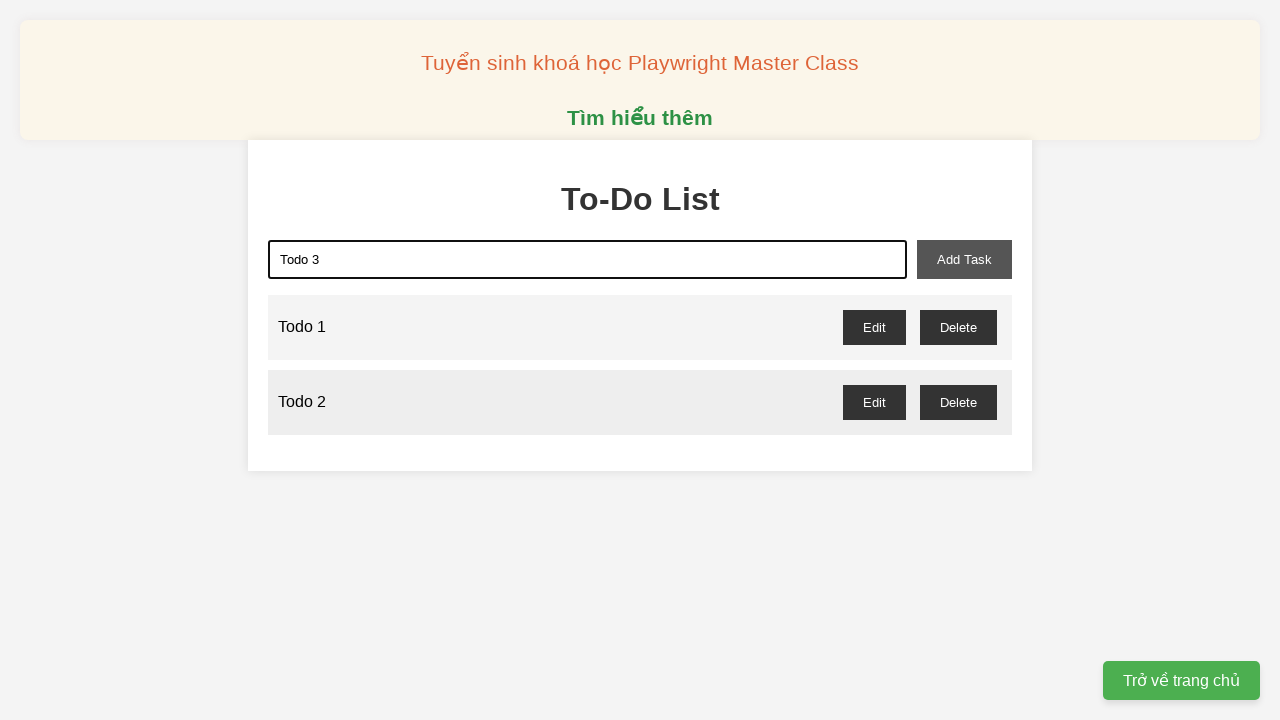

Clicked add button to create Todo 3 at (964, 259) on button:has-text('Add'), button[type='submit'], .add-btn, #add-todo
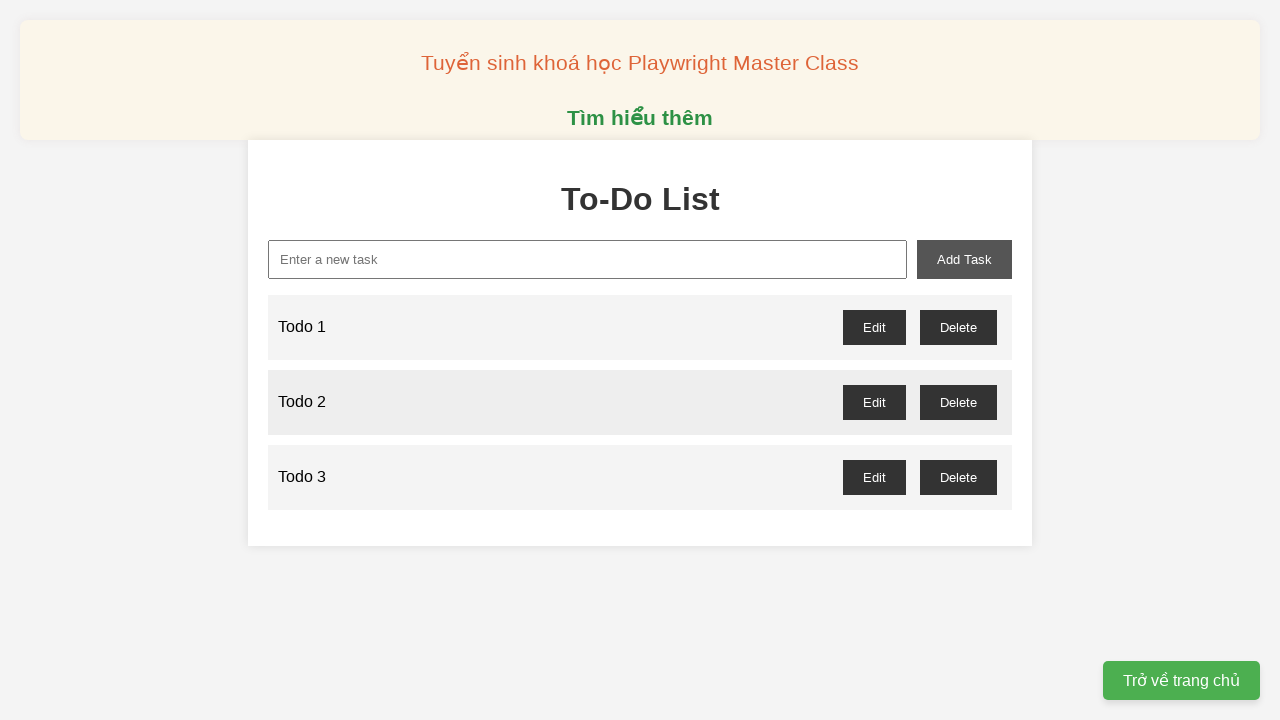

Filled todo input with 'Todo 4' on input[type='text'], input[placeholder*='todo'], #todo-input, .todo-input
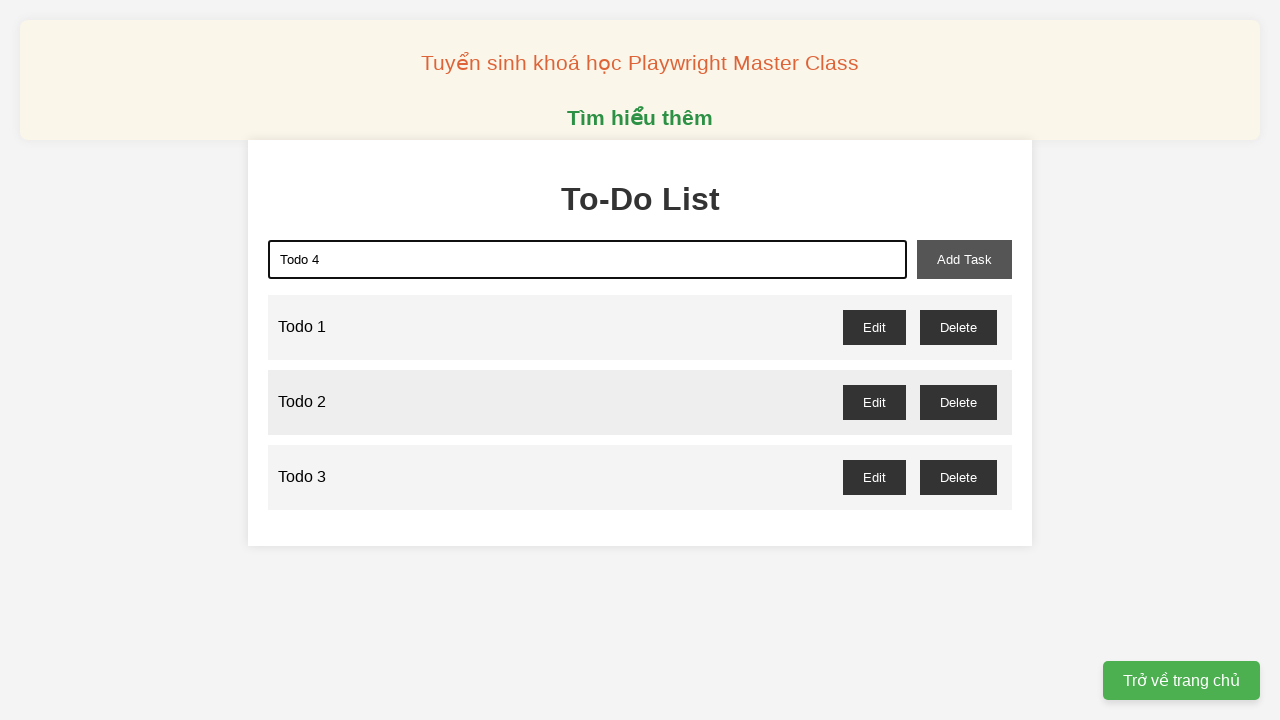

Clicked add button to create Todo 4 at (964, 259) on button:has-text('Add'), button[type='submit'], .add-btn, #add-todo
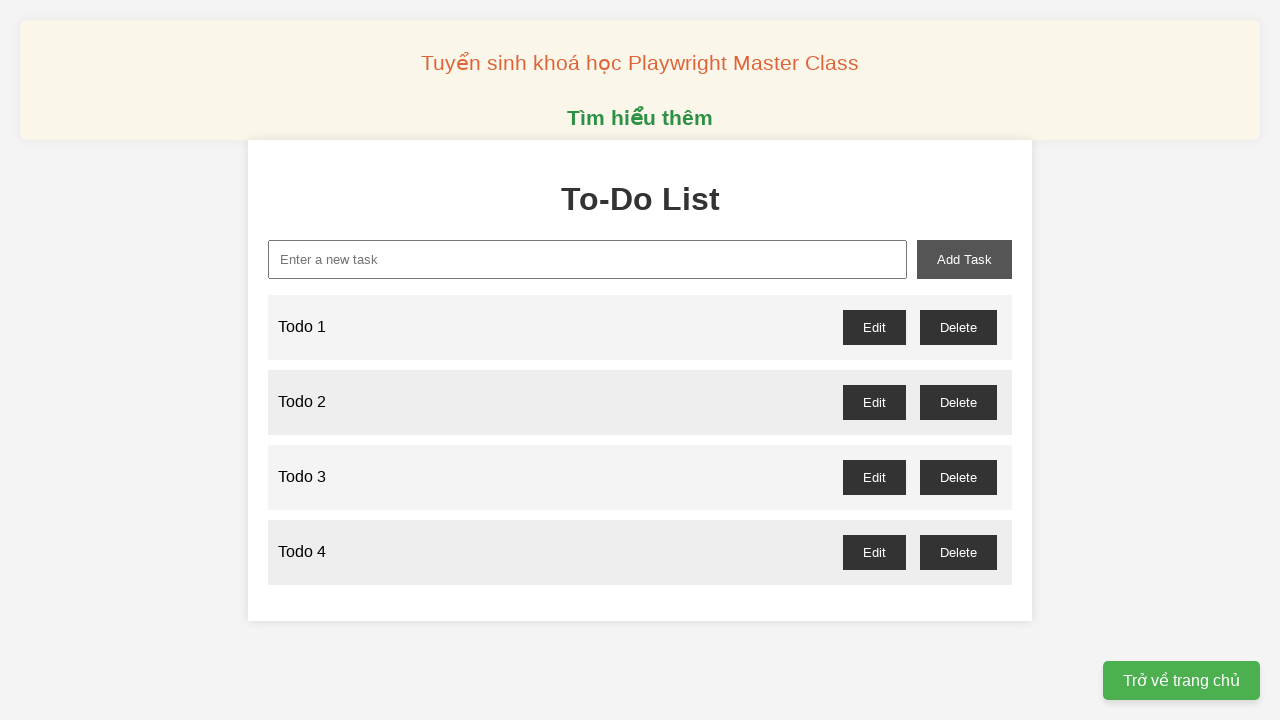

Filled todo input with 'Todo 5' on input[type='text'], input[placeholder*='todo'], #todo-input, .todo-input
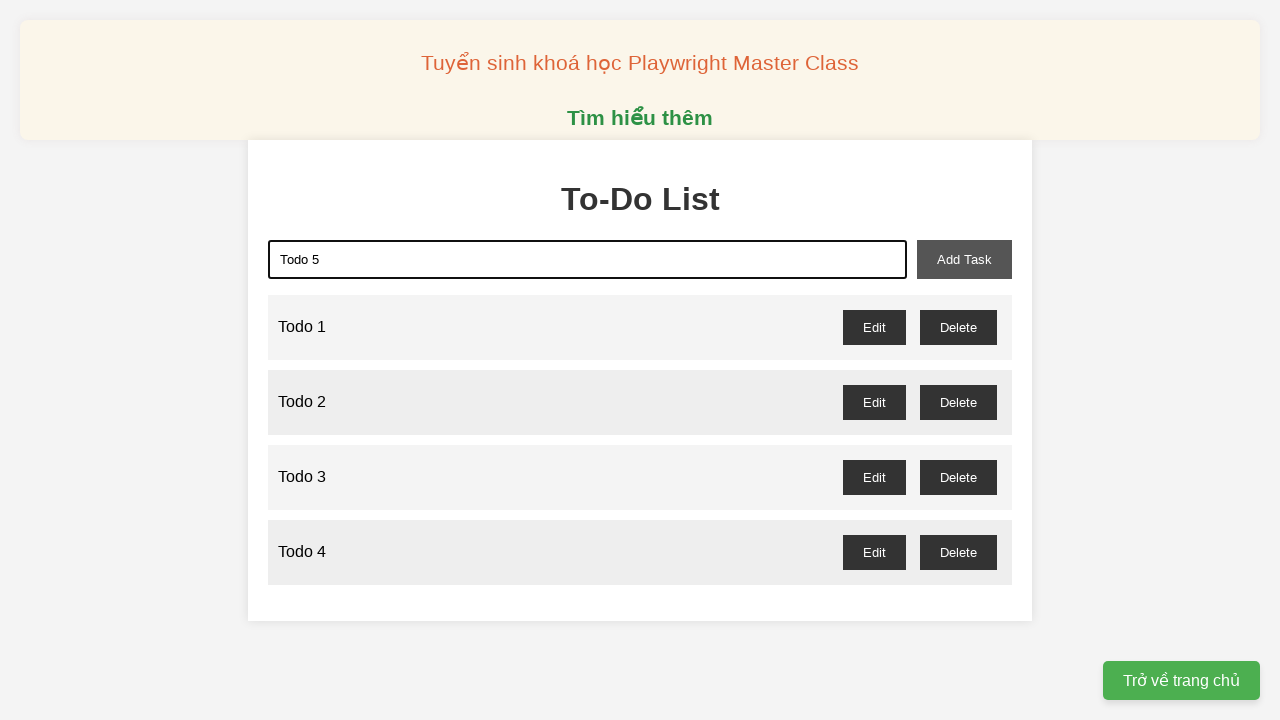

Clicked add button to create Todo 5 at (964, 259) on button:has-text('Add'), button[type='submit'], .add-btn, #add-todo
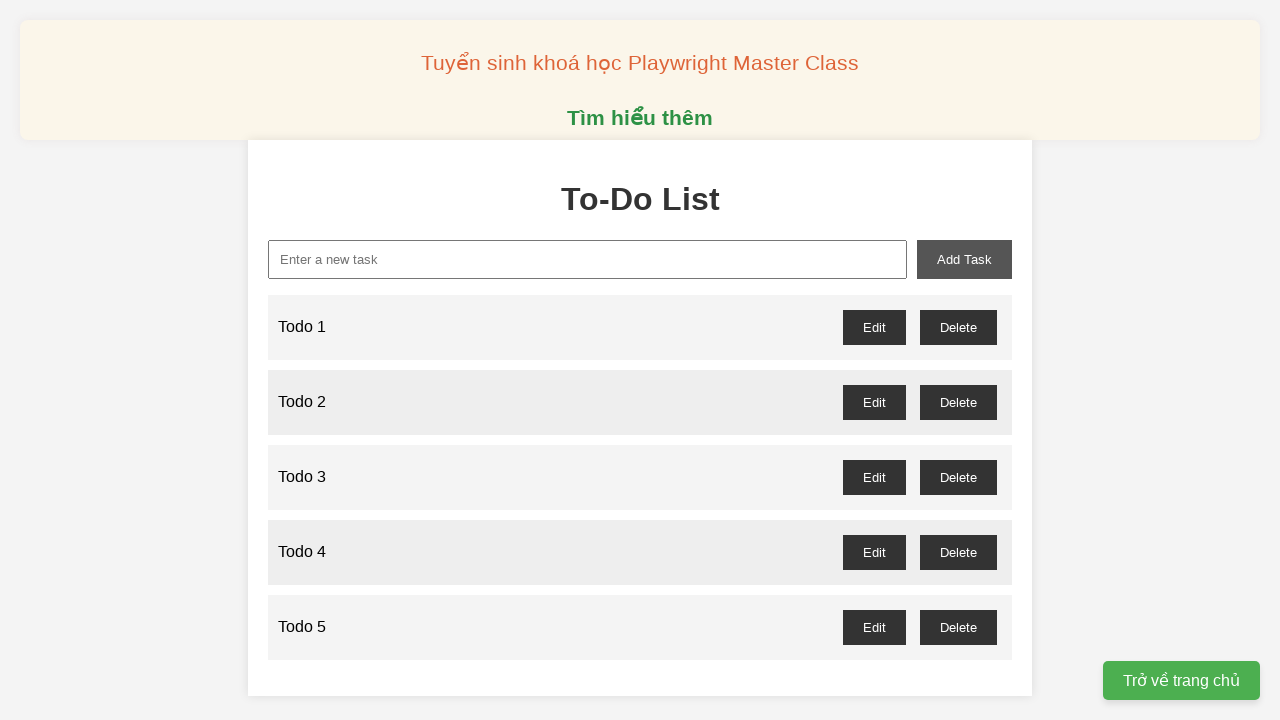

Filled todo input with 'Todo 6' on input[type='text'], input[placeholder*='todo'], #todo-input, .todo-input
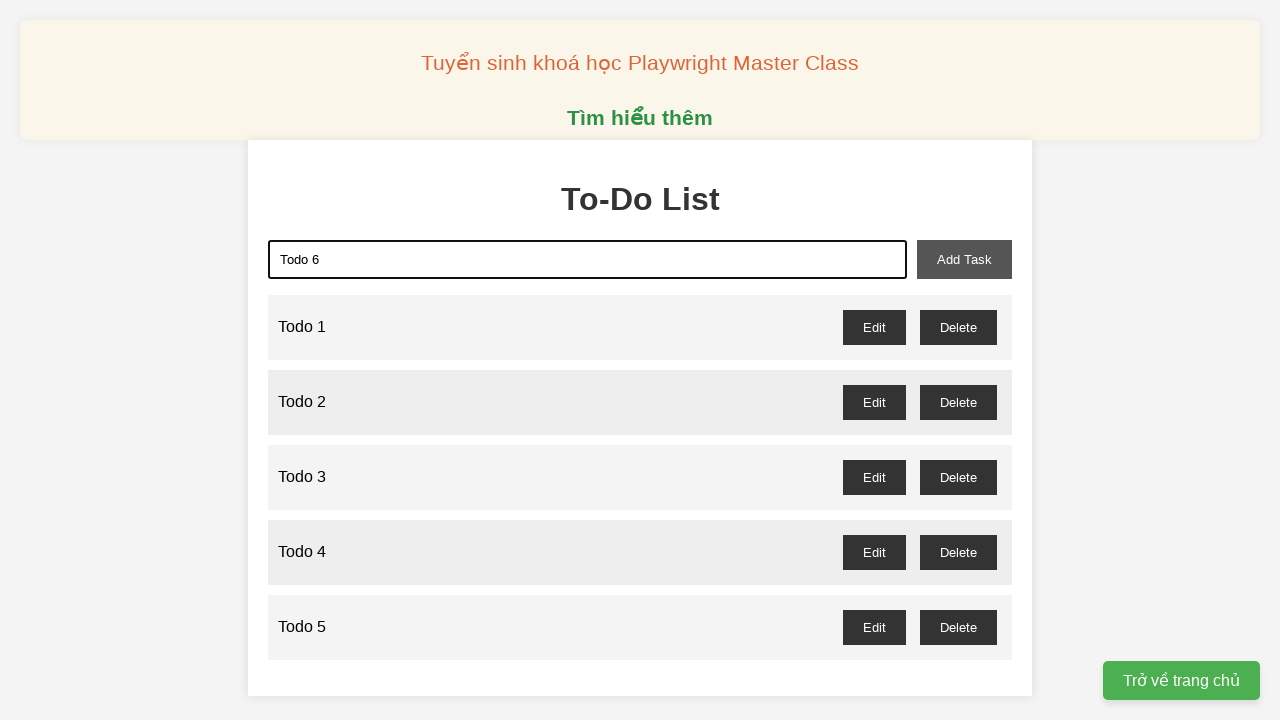

Clicked add button to create Todo 6 at (964, 259) on button:has-text('Add'), button[type='submit'], .add-btn, #add-todo
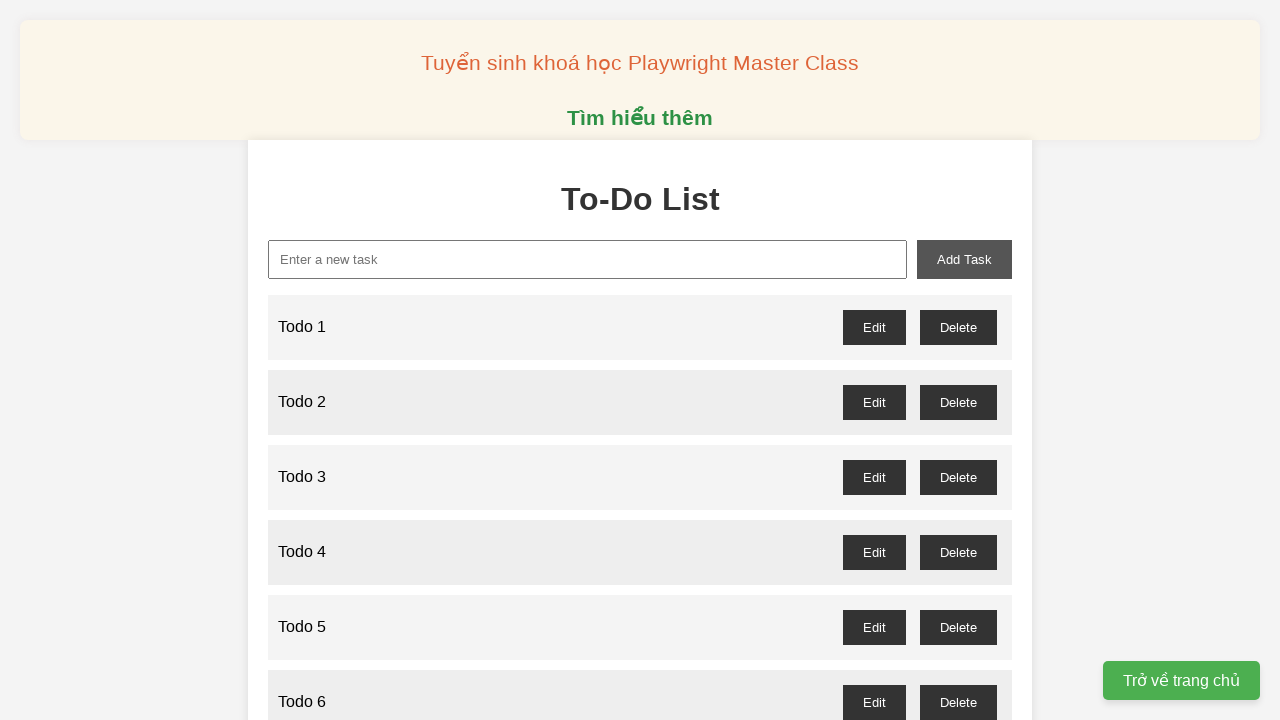

Filled todo input with 'Todo 7' on input[type='text'], input[placeholder*='todo'], #todo-input, .todo-input
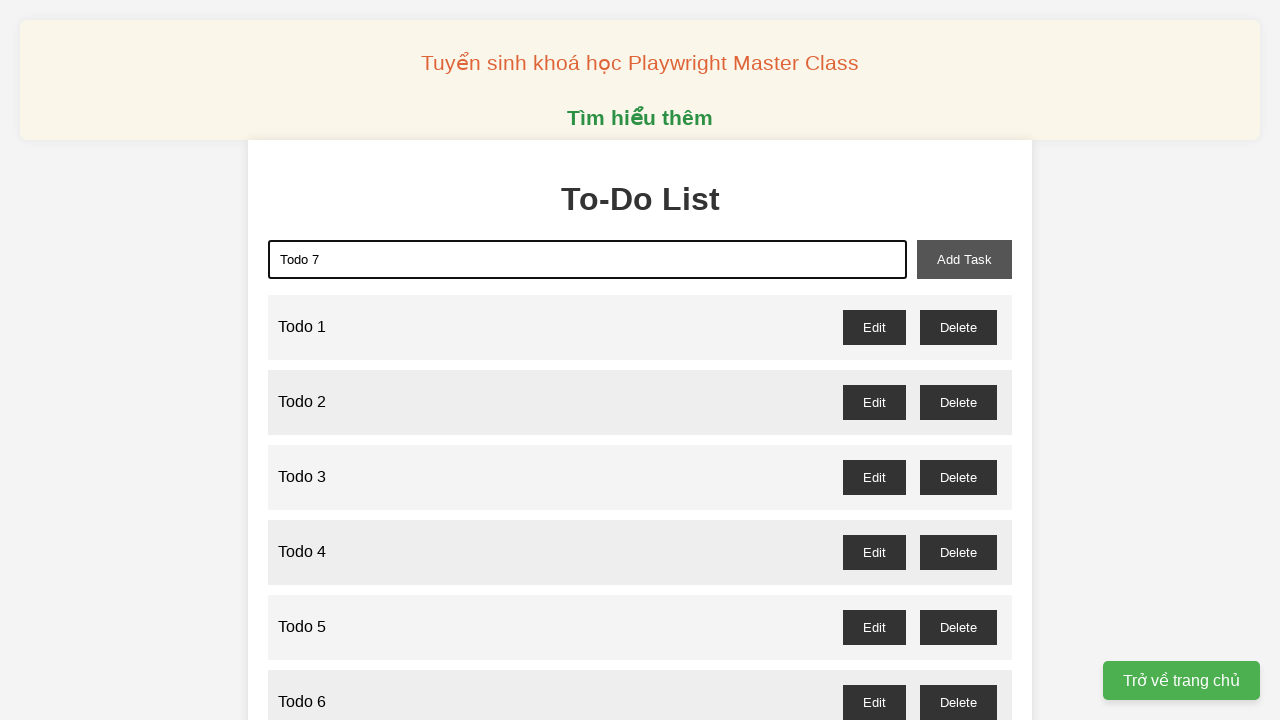

Clicked add button to create Todo 7 at (964, 259) on button:has-text('Add'), button[type='submit'], .add-btn, #add-todo
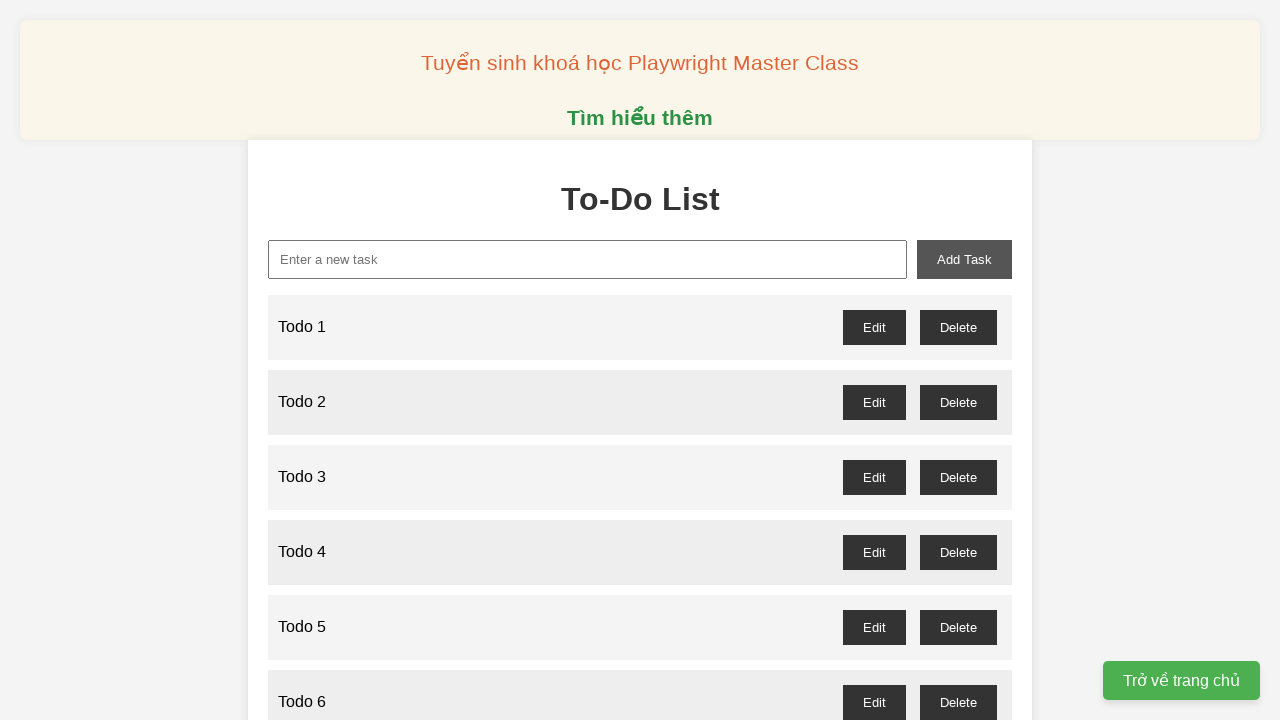

Filled todo input with 'Todo 8' on input[type='text'], input[placeholder*='todo'], #todo-input, .todo-input
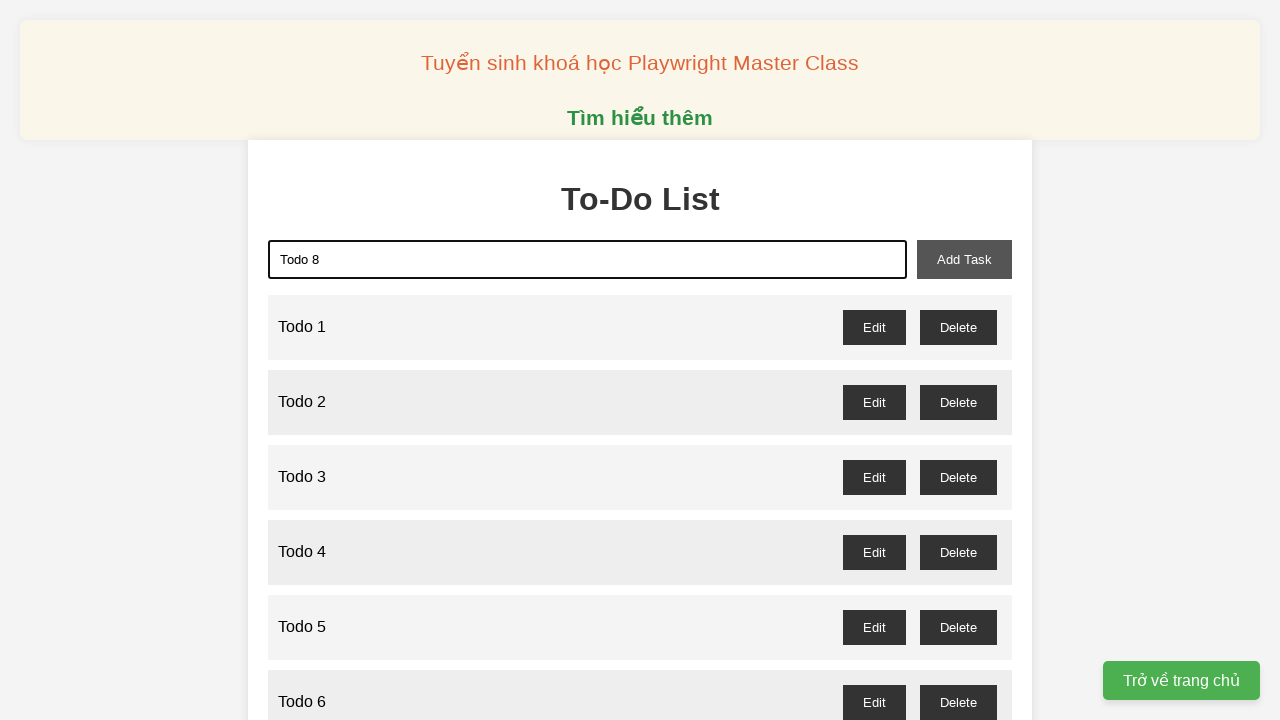

Clicked add button to create Todo 8 at (964, 259) on button:has-text('Add'), button[type='submit'], .add-btn, #add-todo
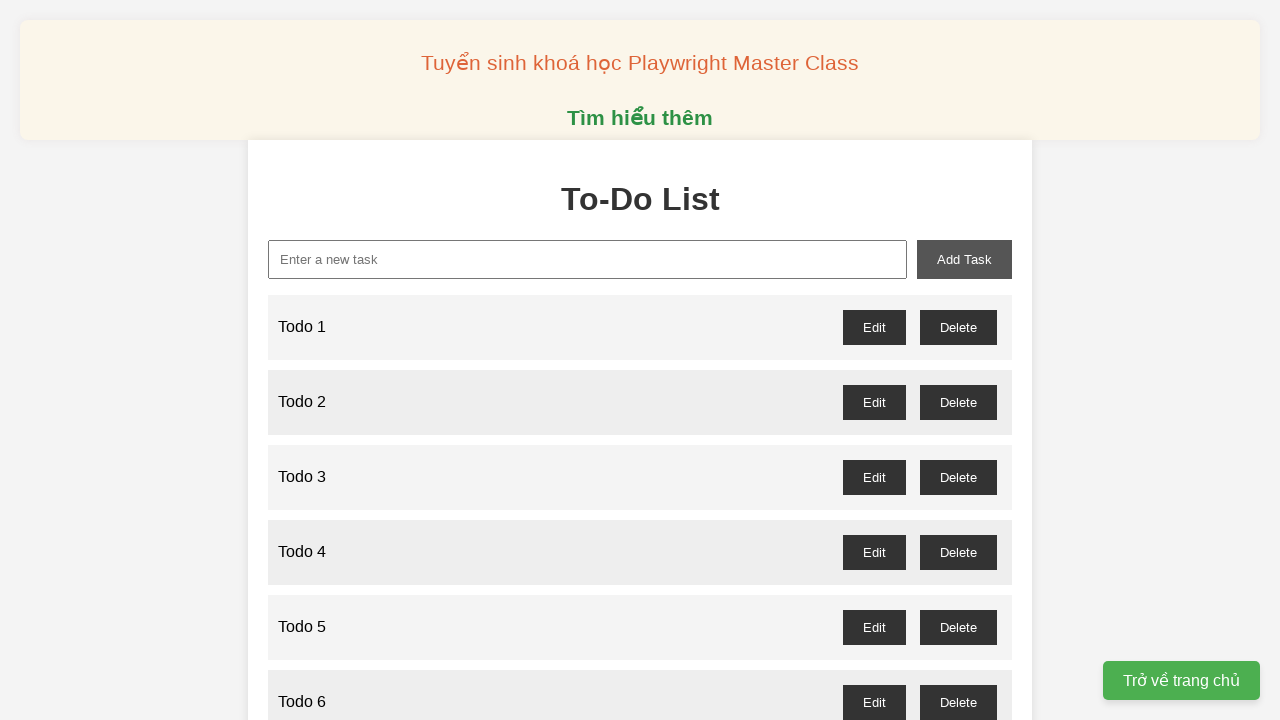

Filled todo input with 'Todo 9' on input[type='text'], input[placeholder*='todo'], #todo-input, .todo-input
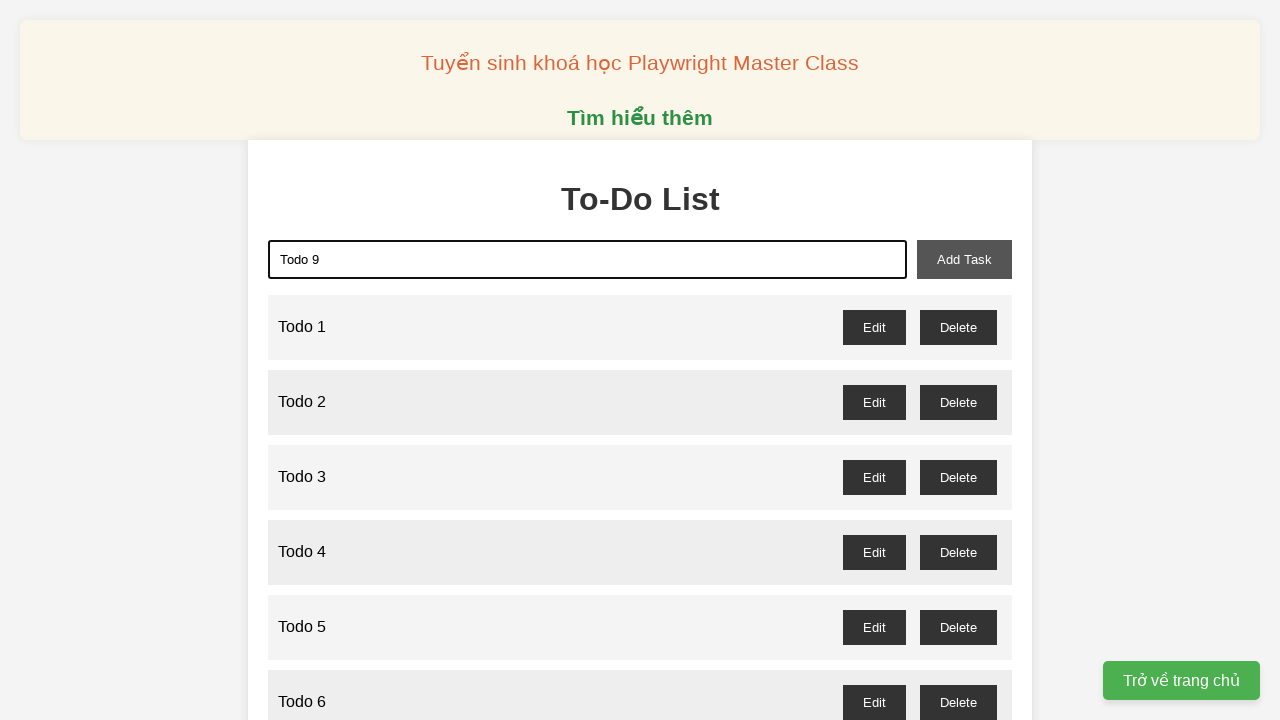

Clicked add button to create Todo 9 at (964, 259) on button:has-text('Add'), button[type='submit'], .add-btn, #add-todo
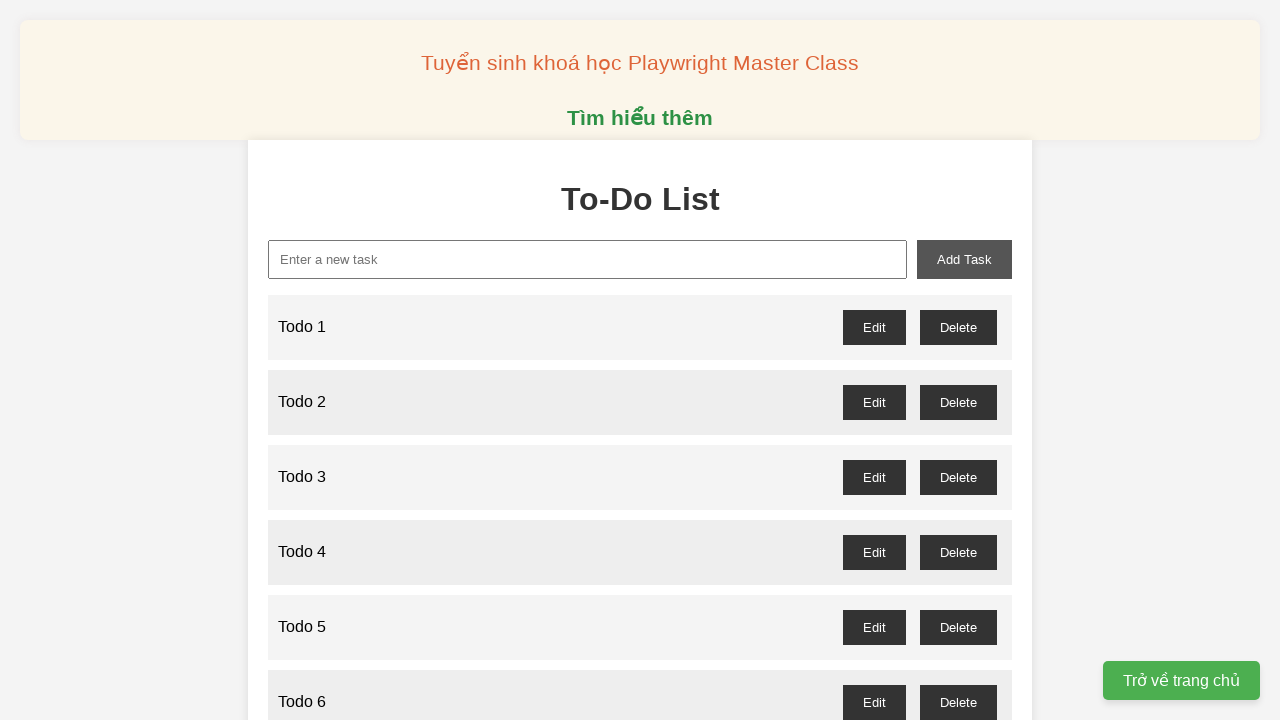

Filled todo input with 'Todo 10' on input[type='text'], input[placeholder*='todo'], #todo-input, .todo-input
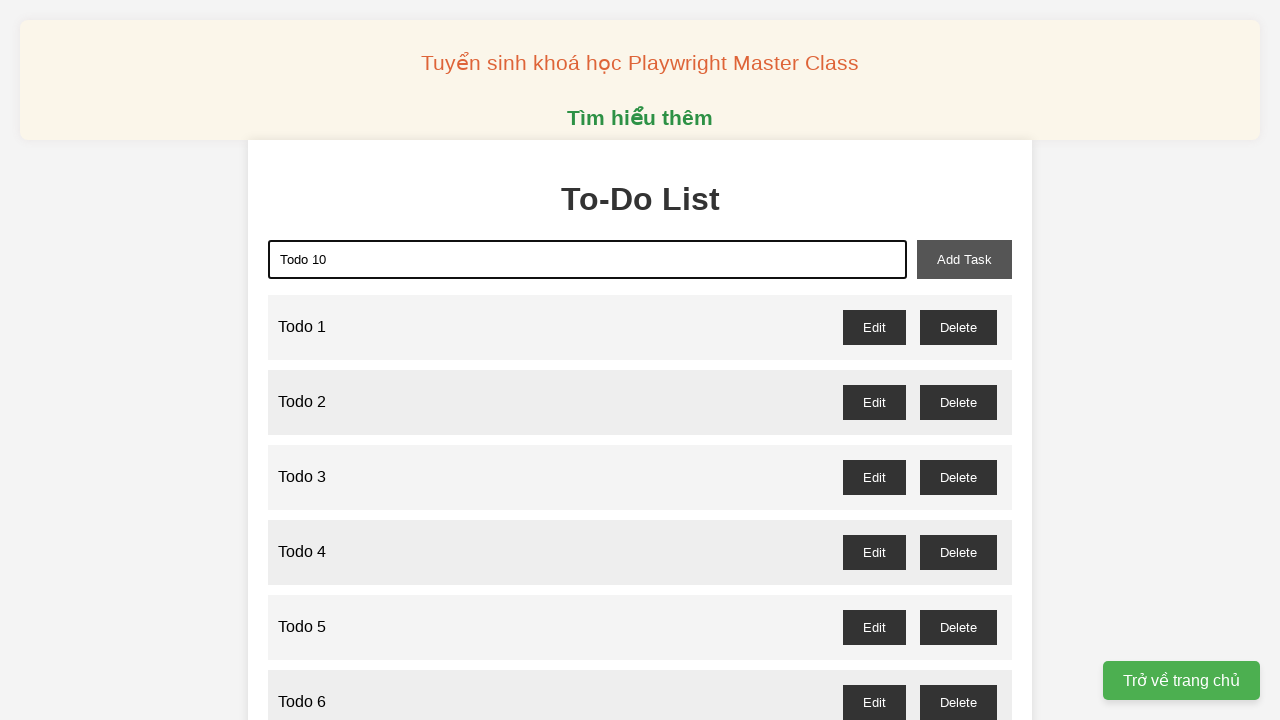

Clicked add button to create Todo 10 at (964, 259) on button:has-text('Add'), button[type='submit'], .add-btn, #add-todo
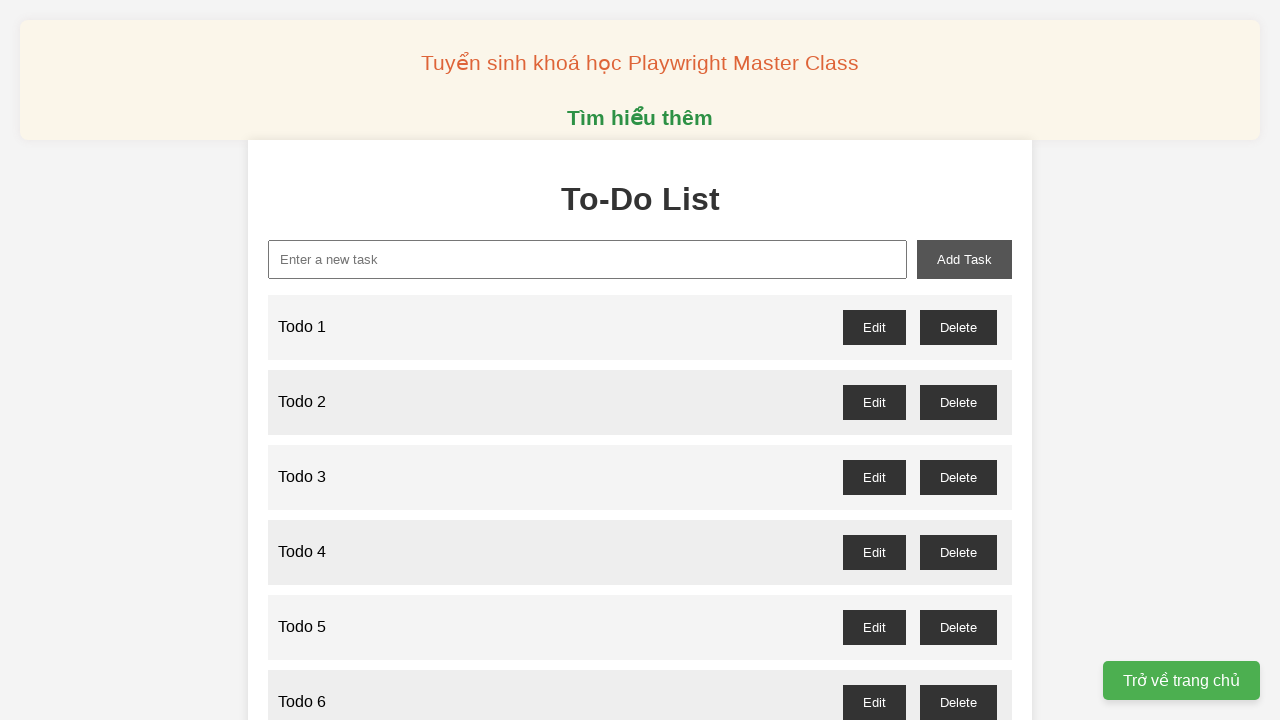

Filled todo input with 'Todo 11' on input[type='text'], input[placeholder*='todo'], #todo-input, .todo-input
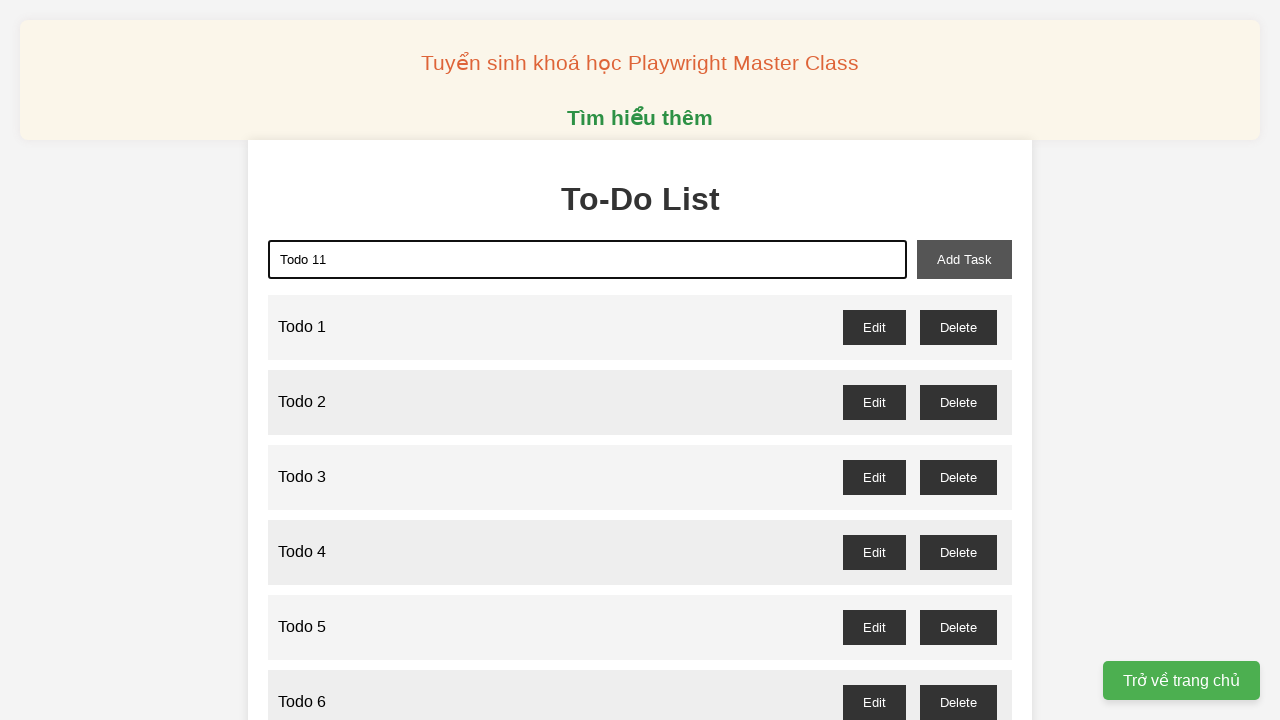

Clicked add button to create Todo 11 at (964, 259) on button:has-text('Add'), button[type='submit'], .add-btn, #add-todo
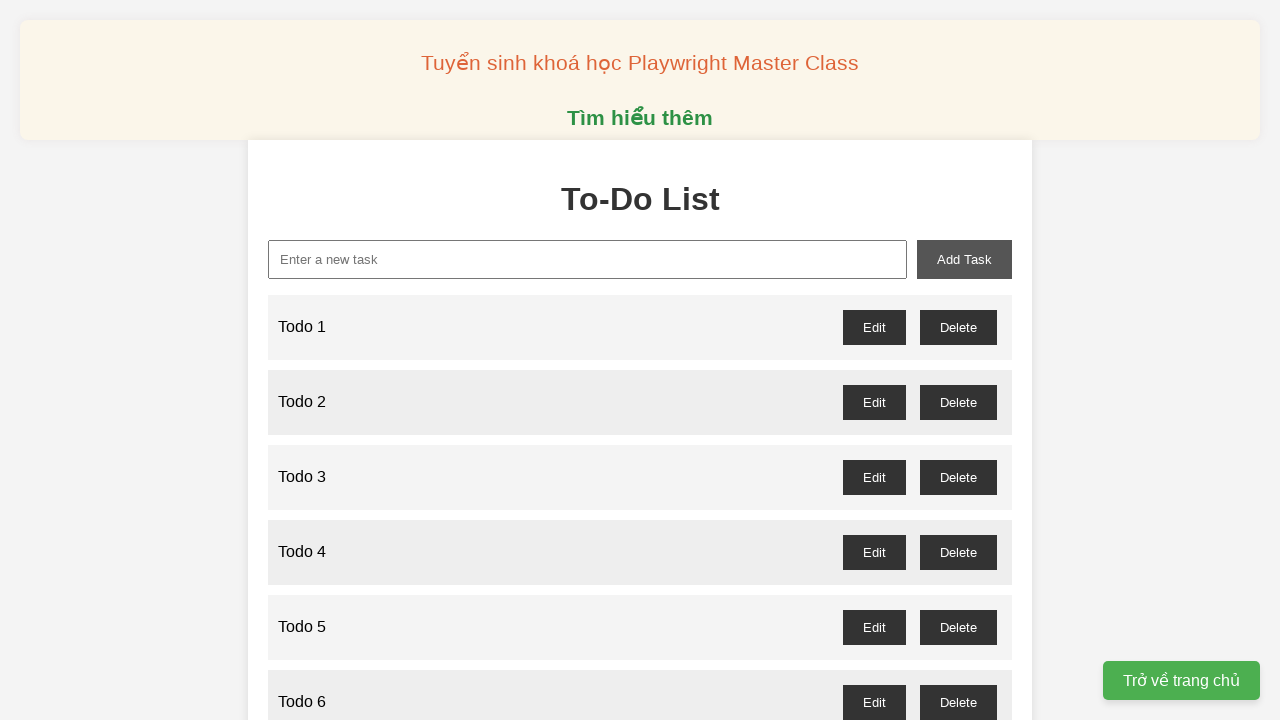

Filled todo input with 'Todo 12' on input[type='text'], input[placeholder*='todo'], #todo-input, .todo-input
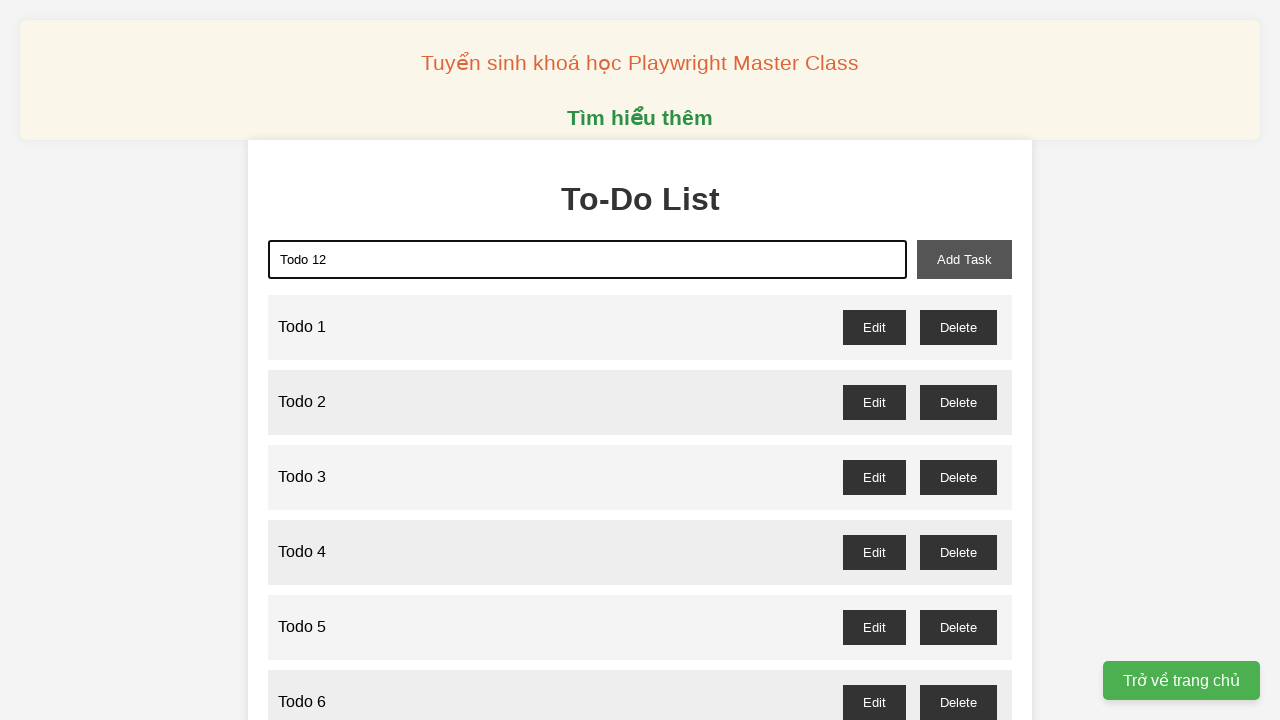

Clicked add button to create Todo 12 at (964, 259) on button:has-text('Add'), button[type='submit'], .add-btn, #add-todo
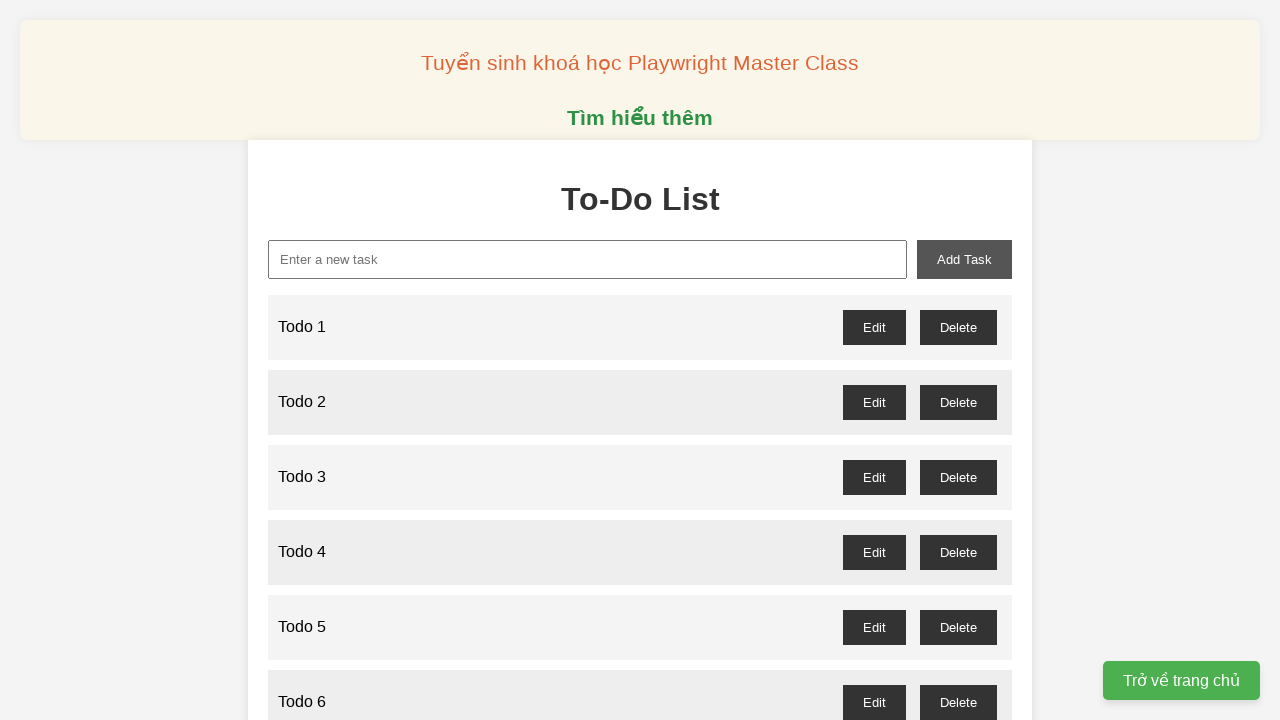

Filled todo input with 'Todo 13' on input[type='text'], input[placeholder*='todo'], #todo-input, .todo-input
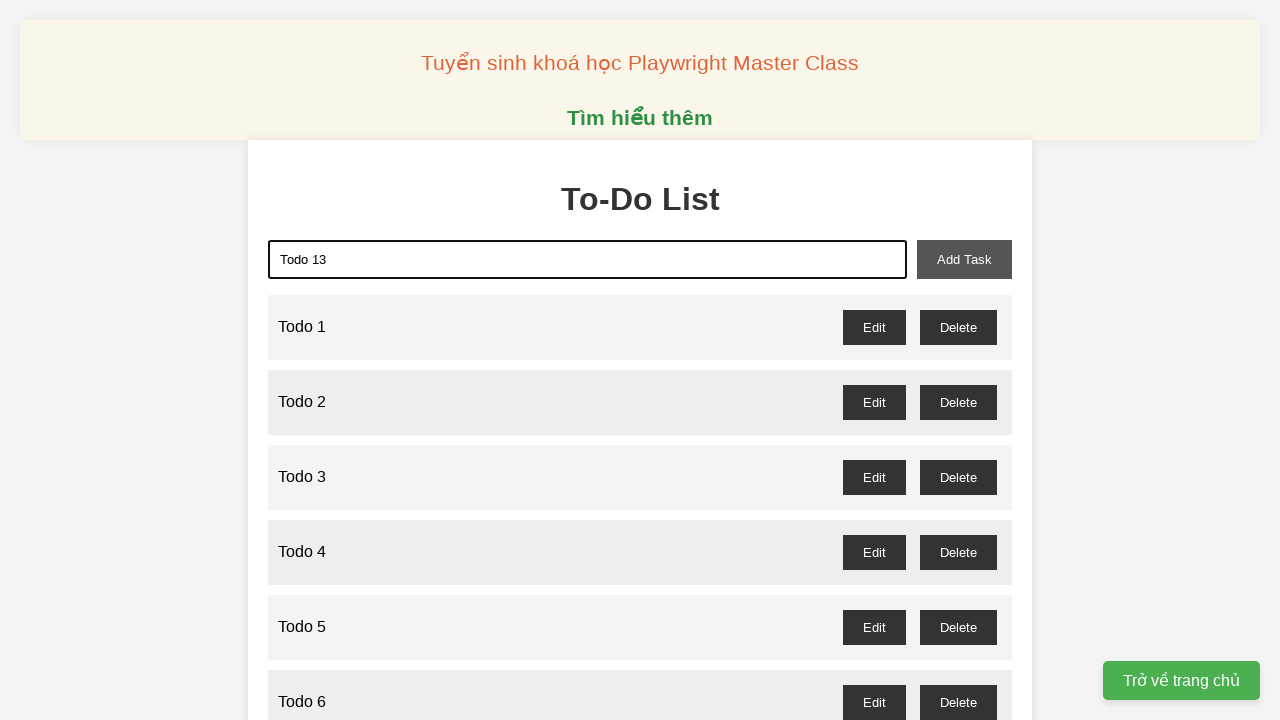

Clicked add button to create Todo 13 at (964, 259) on button:has-text('Add'), button[type='submit'], .add-btn, #add-todo
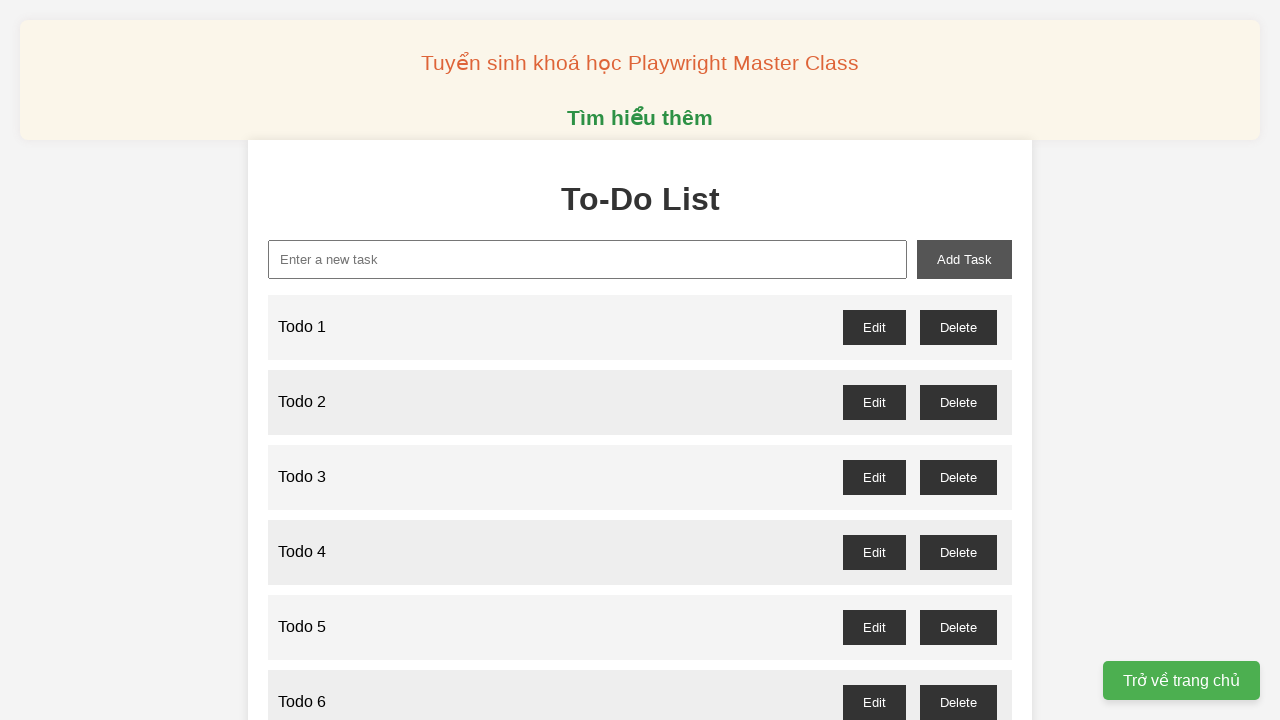

Filled todo input with 'Todo 14' on input[type='text'], input[placeholder*='todo'], #todo-input, .todo-input
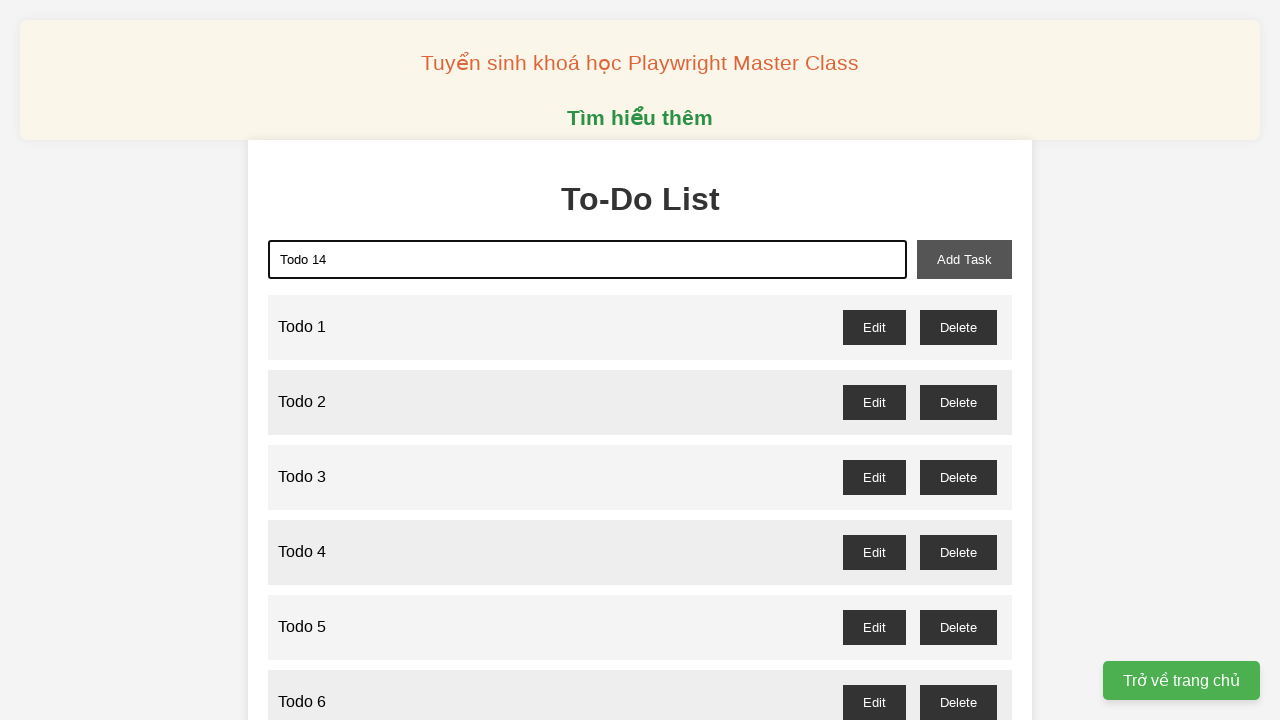

Clicked add button to create Todo 14 at (964, 259) on button:has-text('Add'), button[type='submit'], .add-btn, #add-todo
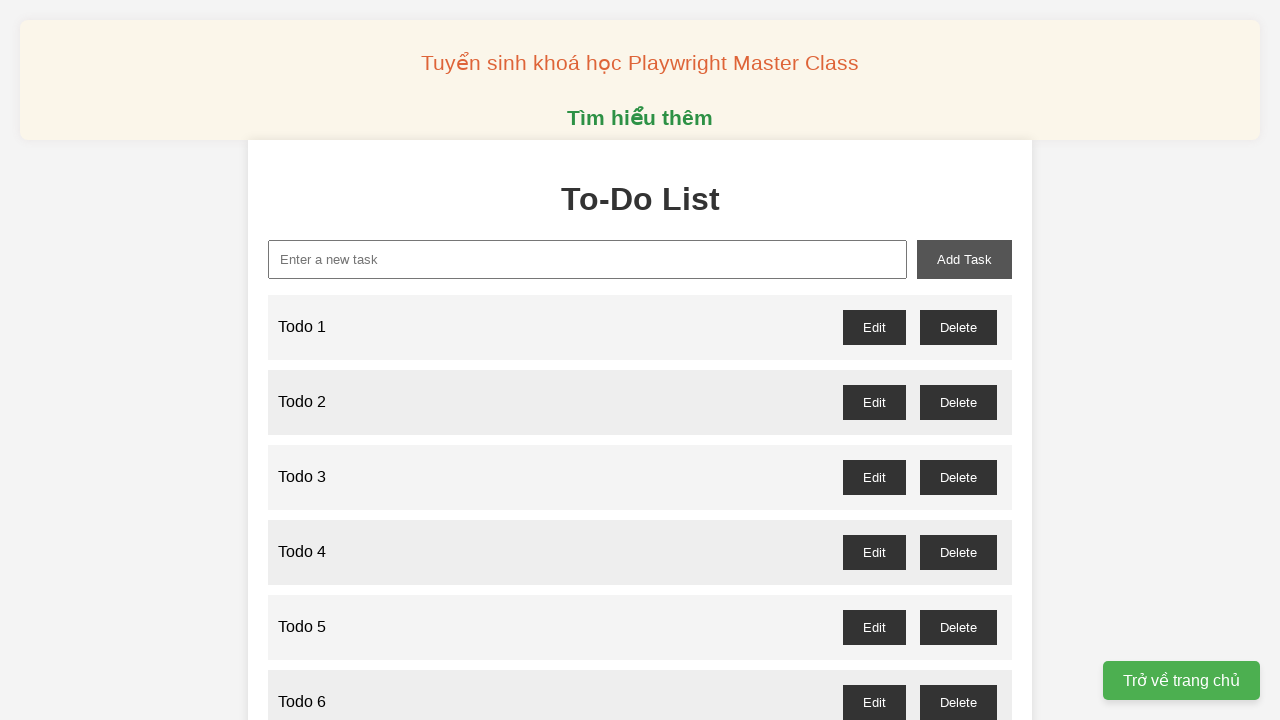

Filled todo input with 'Todo 15' on input[type='text'], input[placeholder*='todo'], #todo-input, .todo-input
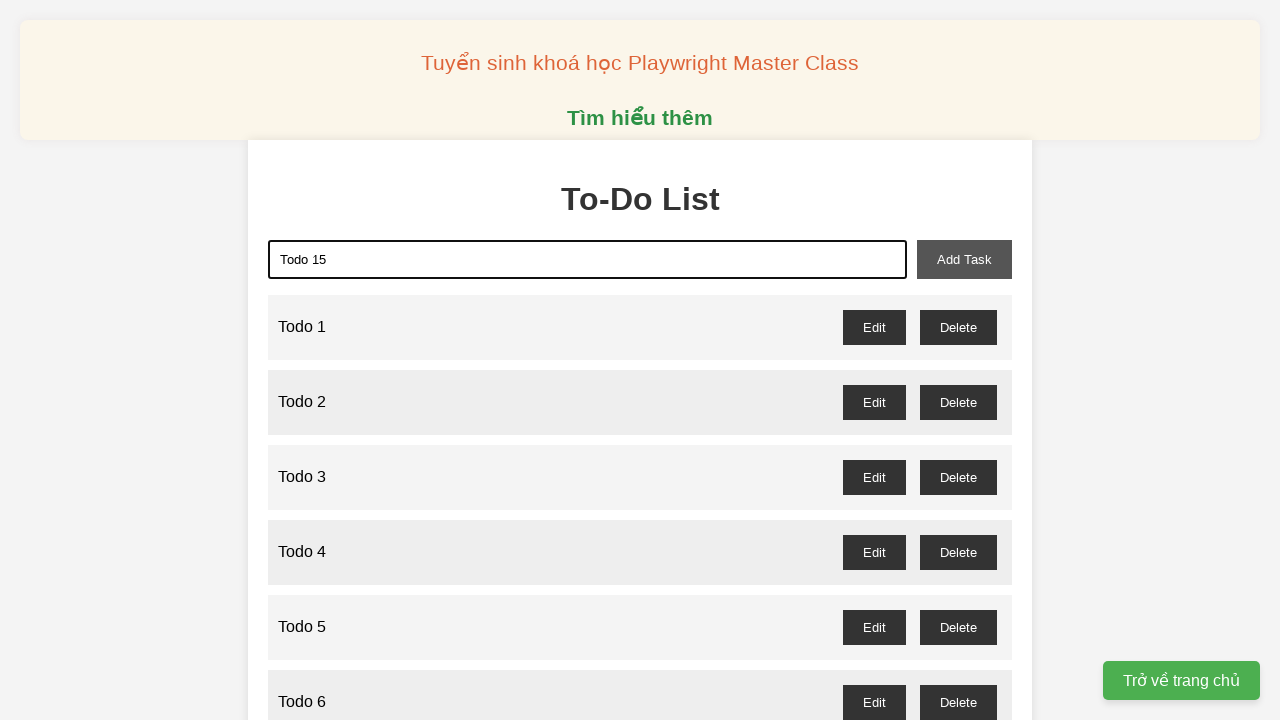

Clicked add button to create Todo 15 at (964, 259) on button:has-text('Add'), button[type='submit'], .add-btn, #add-todo
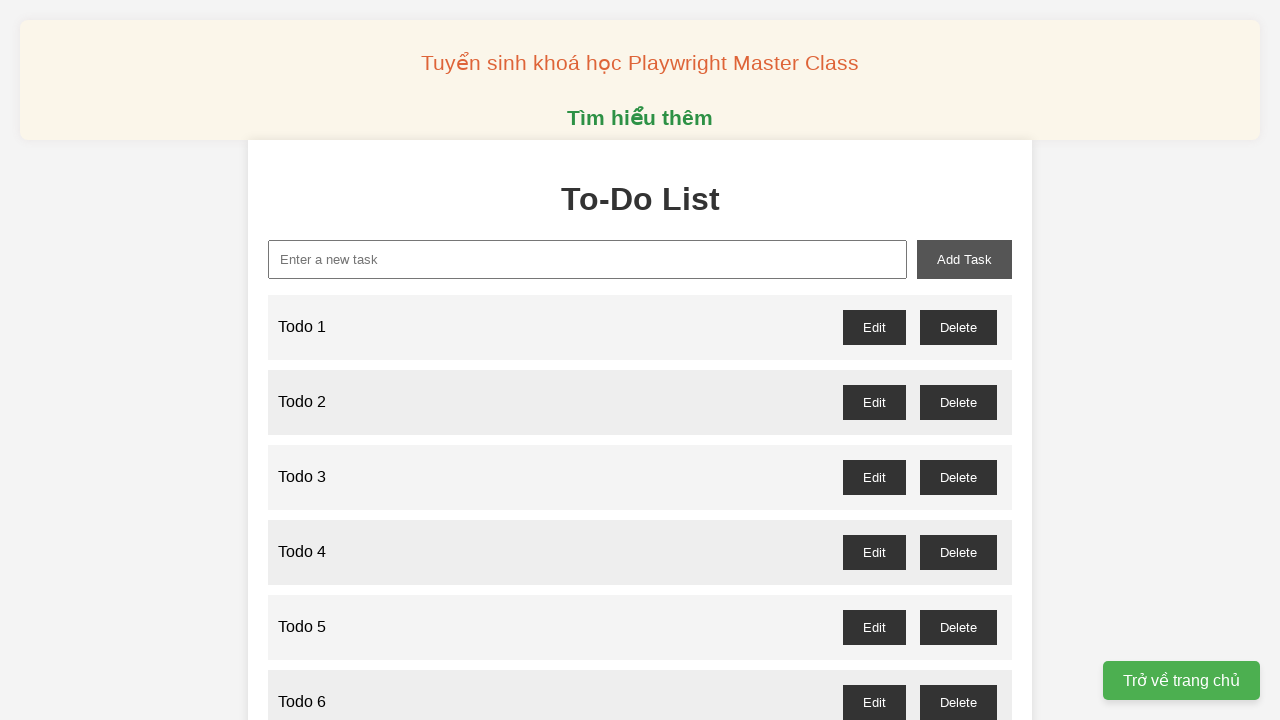

Filled todo input with 'Todo 16' on input[type='text'], input[placeholder*='todo'], #todo-input, .todo-input
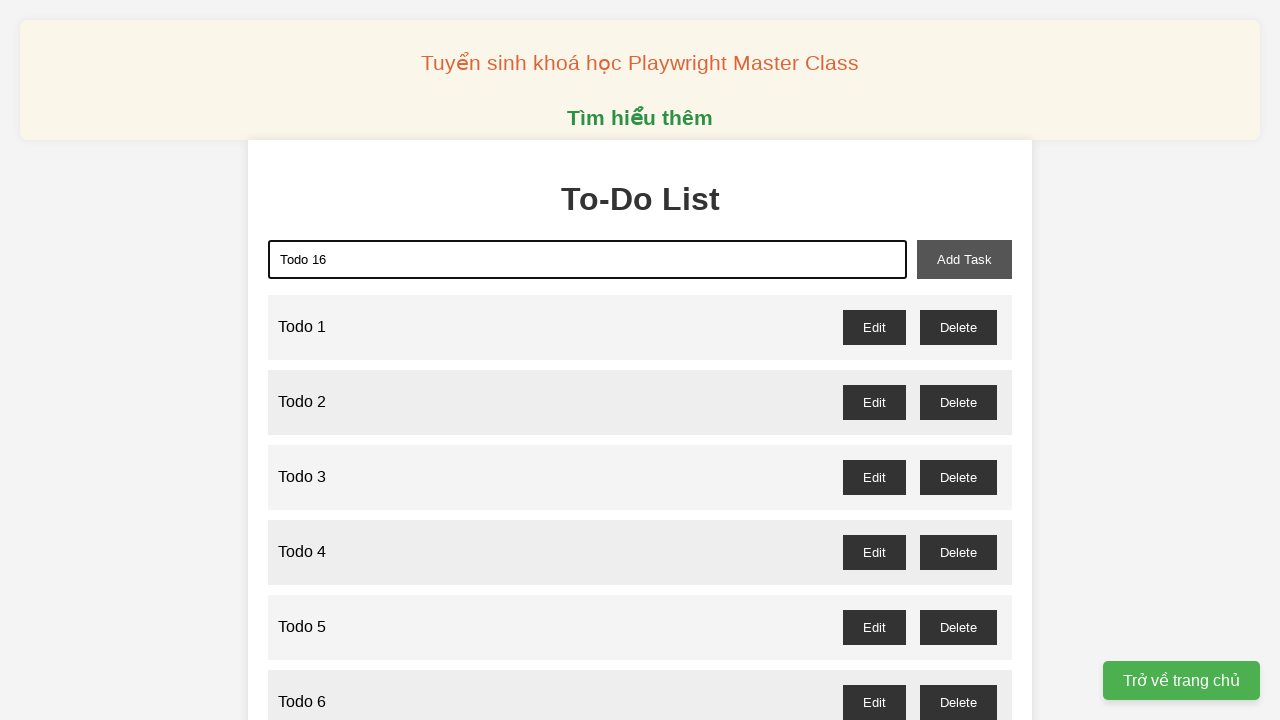

Clicked add button to create Todo 16 at (964, 259) on button:has-text('Add'), button[type='submit'], .add-btn, #add-todo
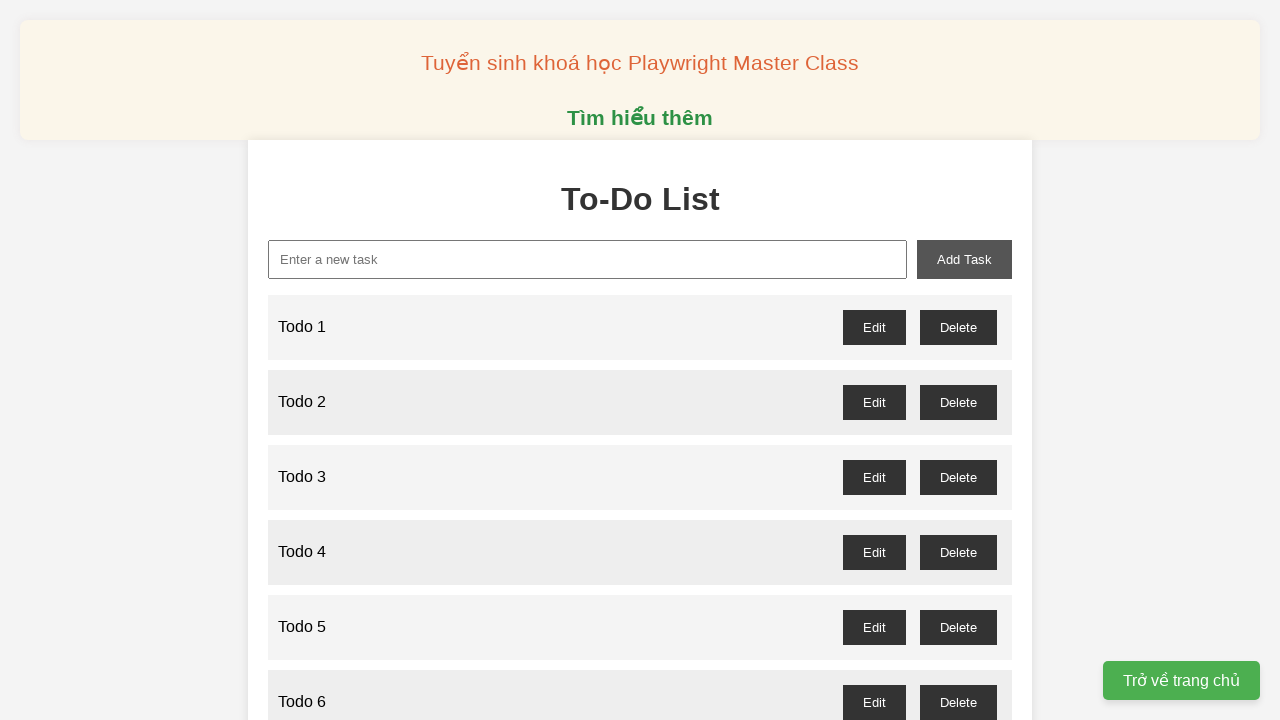

Filled todo input with 'Todo 17' on input[type='text'], input[placeholder*='todo'], #todo-input, .todo-input
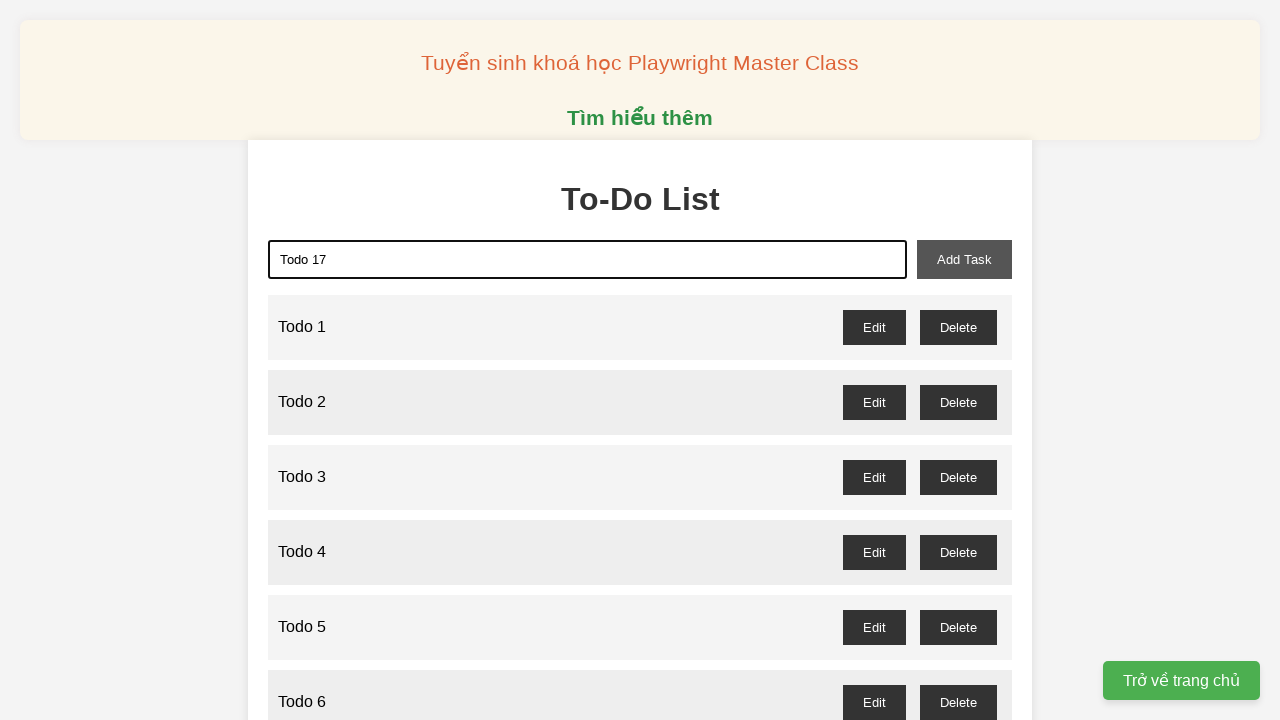

Clicked add button to create Todo 17 at (964, 259) on button:has-text('Add'), button[type='submit'], .add-btn, #add-todo
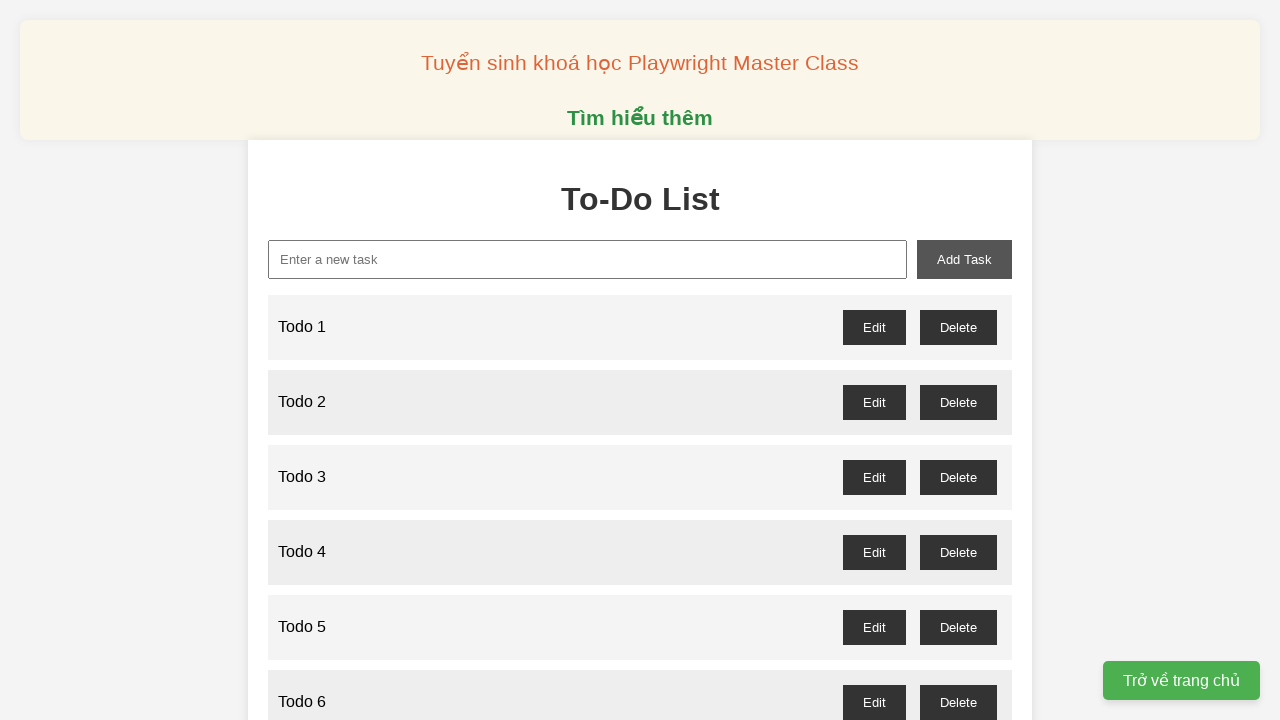

Filled todo input with 'Todo 18' on input[type='text'], input[placeholder*='todo'], #todo-input, .todo-input
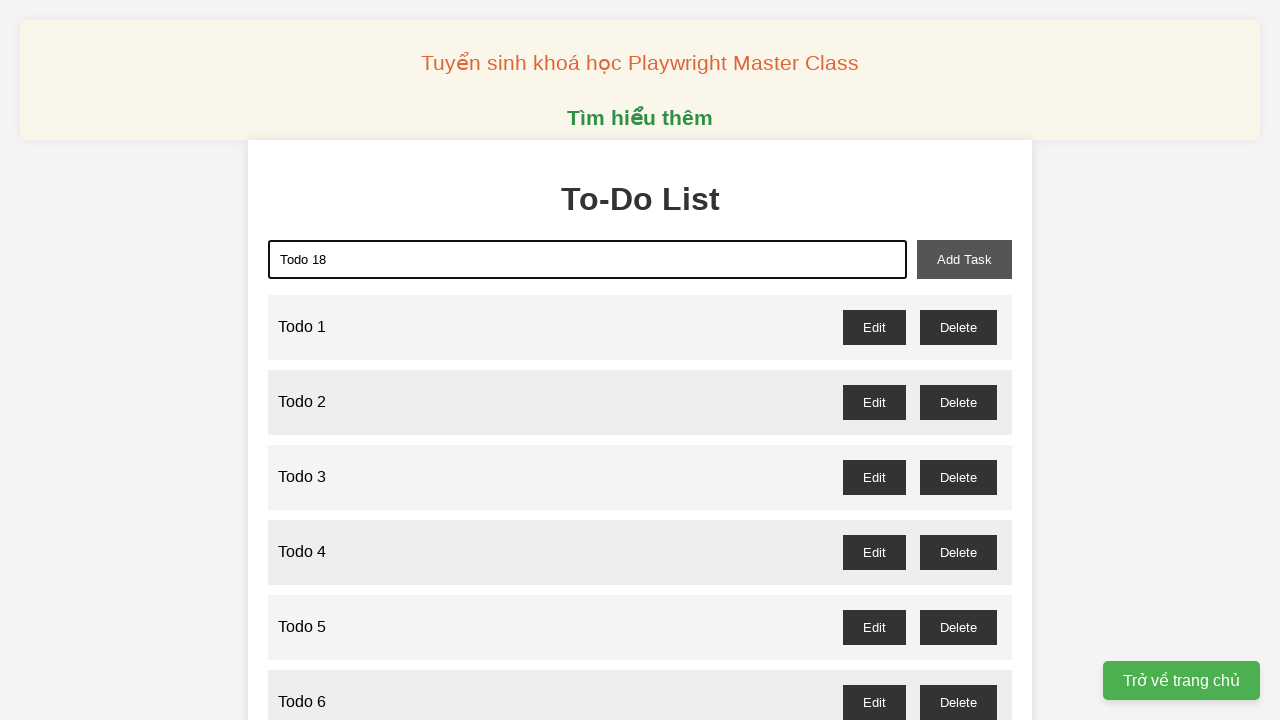

Clicked add button to create Todo 18 at (964, 259) on button:has-text('Add'), button[type='submit'], .add-btn, #add-todo
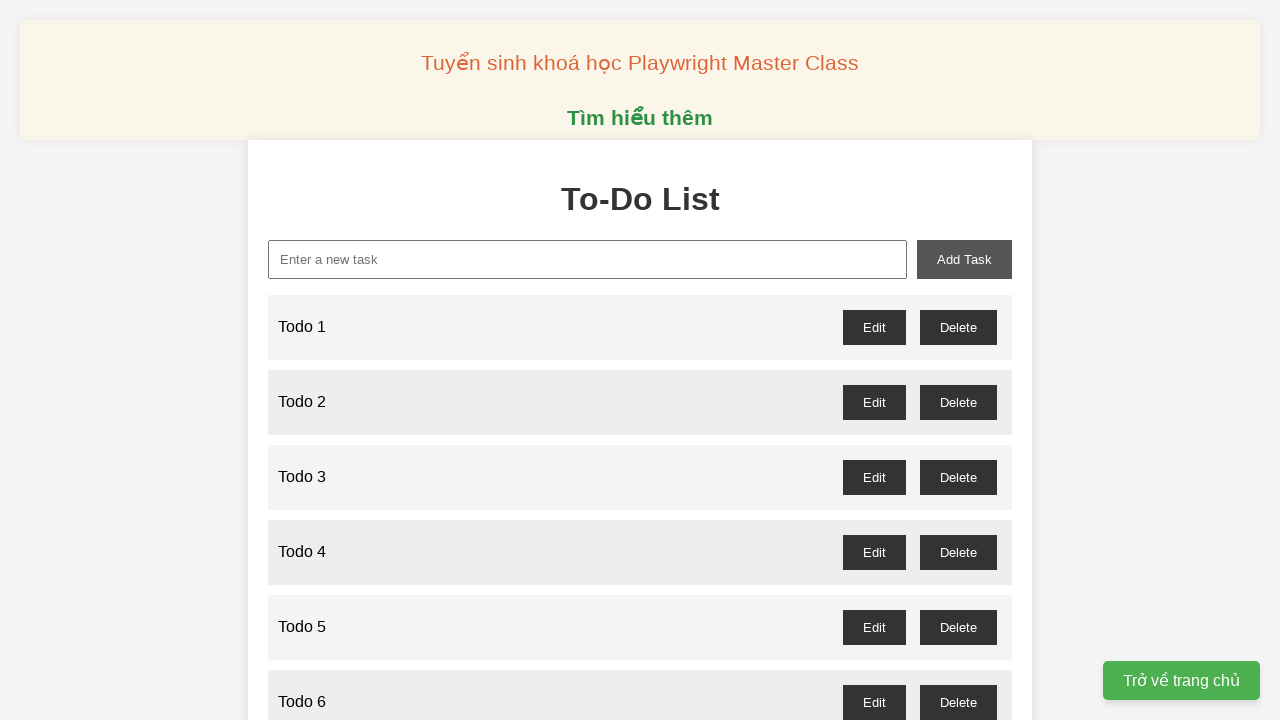

Filled todo input with 'Todo 19' on input[type='text'], input[placeholder*='todo'], #todo-input, .todo-input
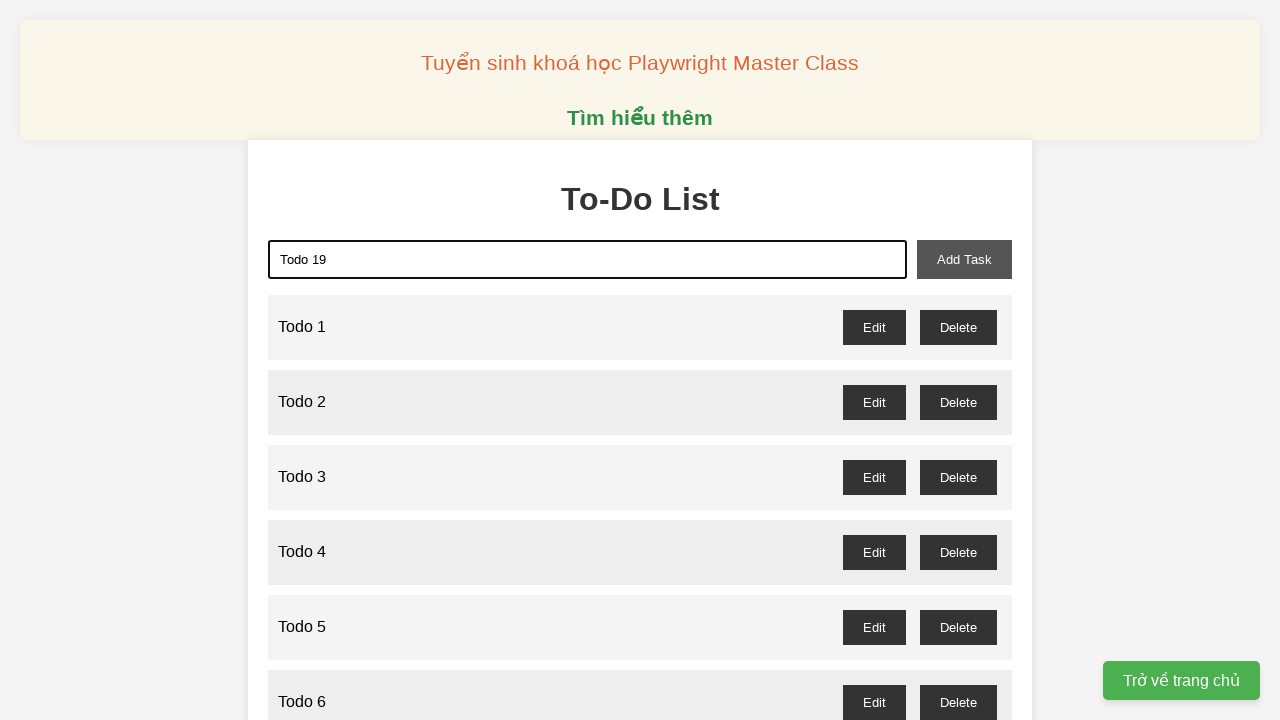

Clicked add button to create Todo 19 at (964, 259) on button:has-text('Add'), button[type='submit'], .add-btn, #add-todo
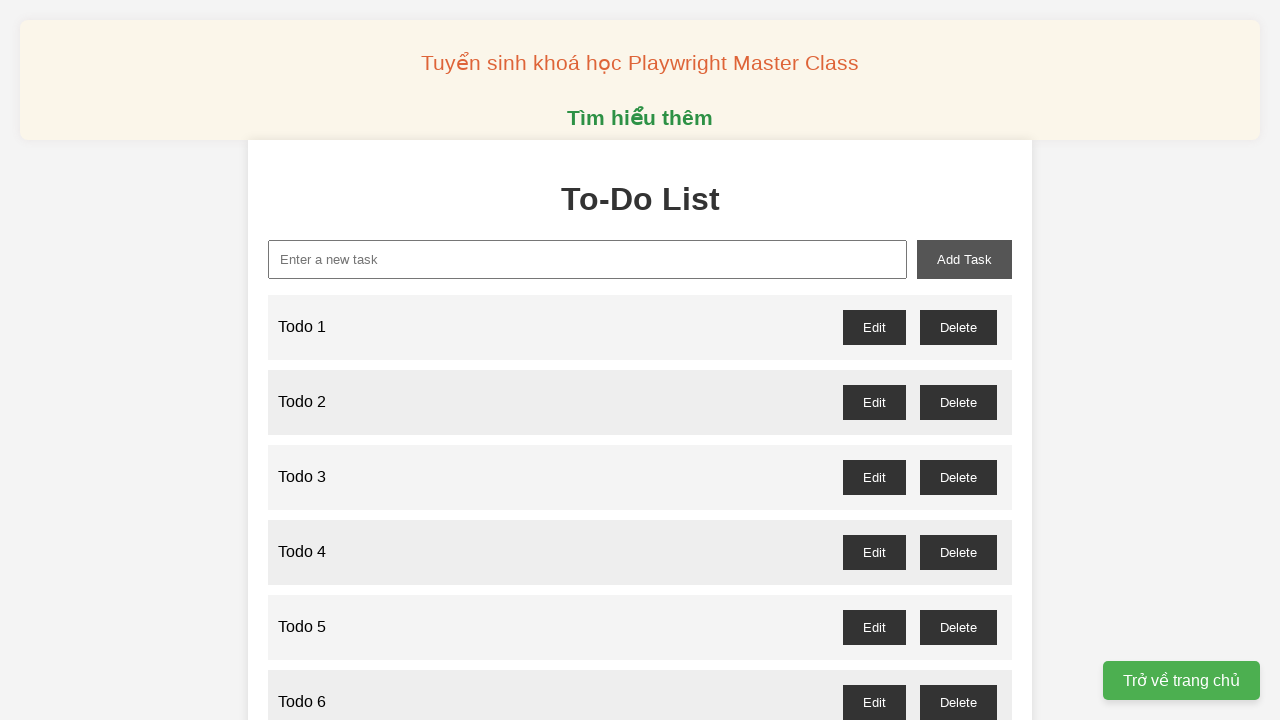

Filled todo input with 'Todo 20' on input[type='text'], input[placeholder*='todo'], #todo-input, .todo-input
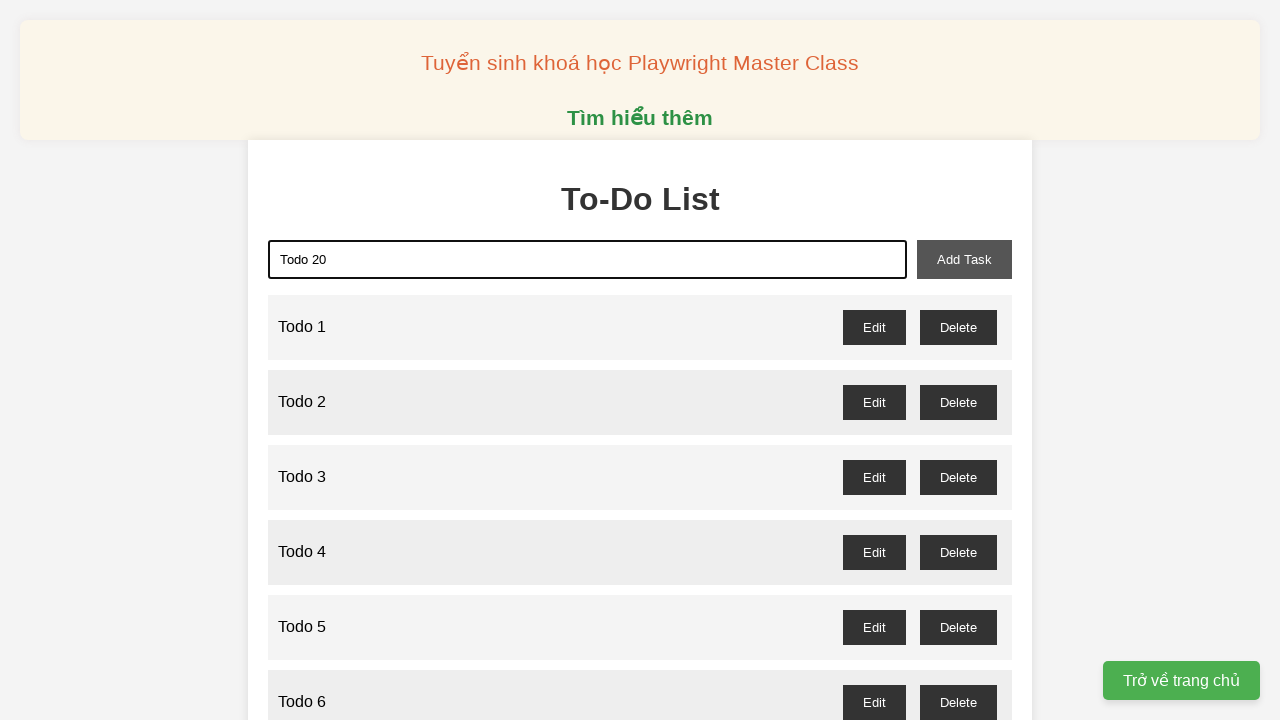

Clicked add button to create Todo 20 at (964, 259) on button:has-text('Add'), button[type='submit'], .add-btn, #add-todo
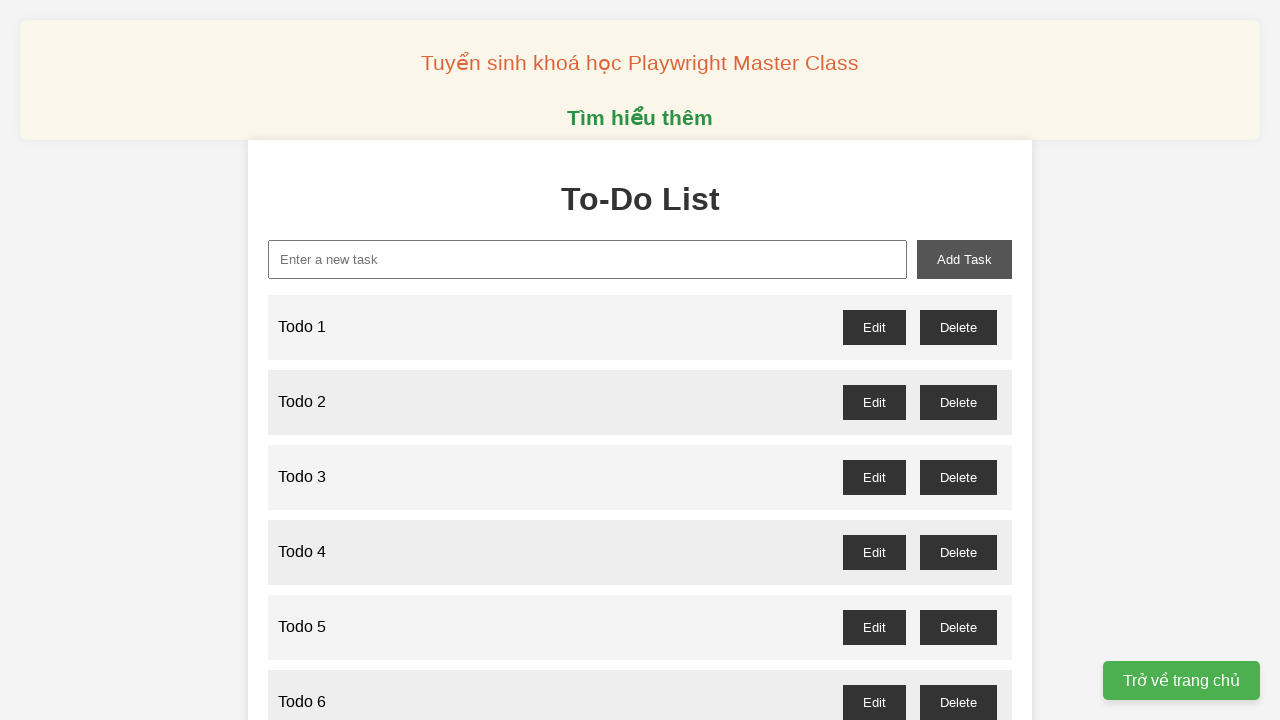

Filled todo input with 'Todo 21' on input[type='text'], input[placeholder*='todo'], #todo-input, .todo-input
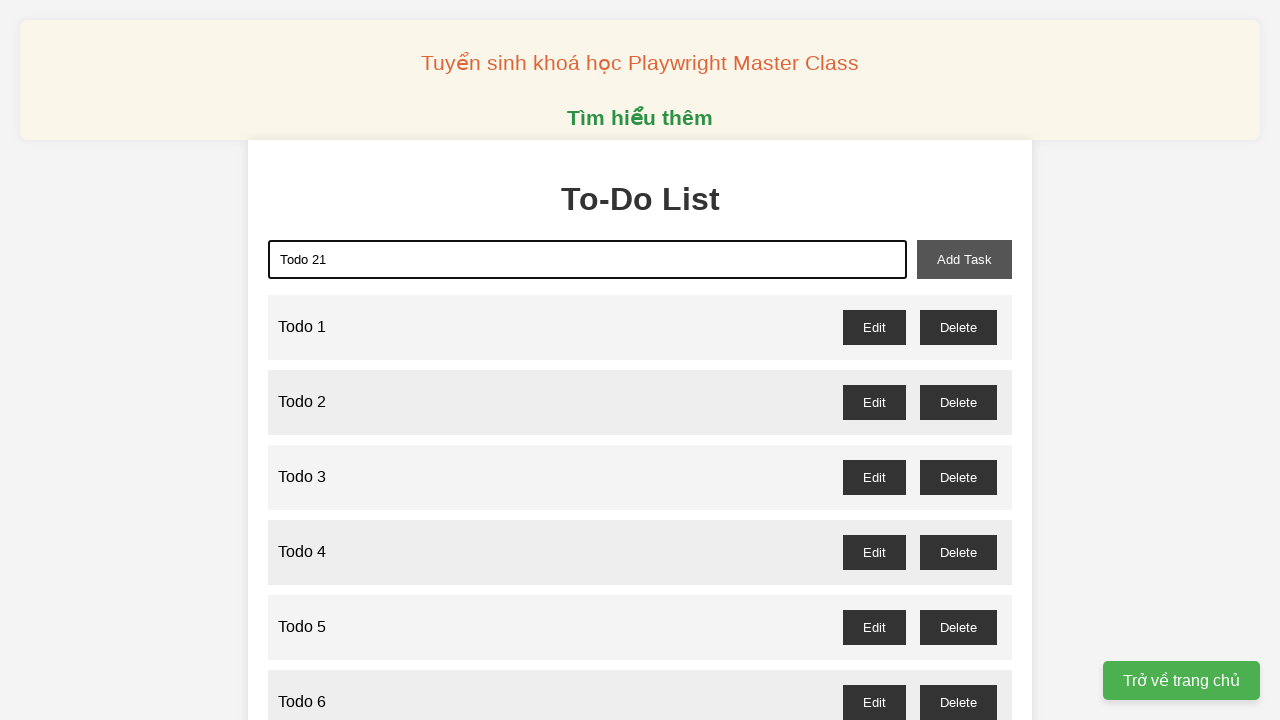

Clicked add button to create Todo 21 at (964, 259) on button:has-text('Add'), button[type='submit'], .add-btn, #add-todo
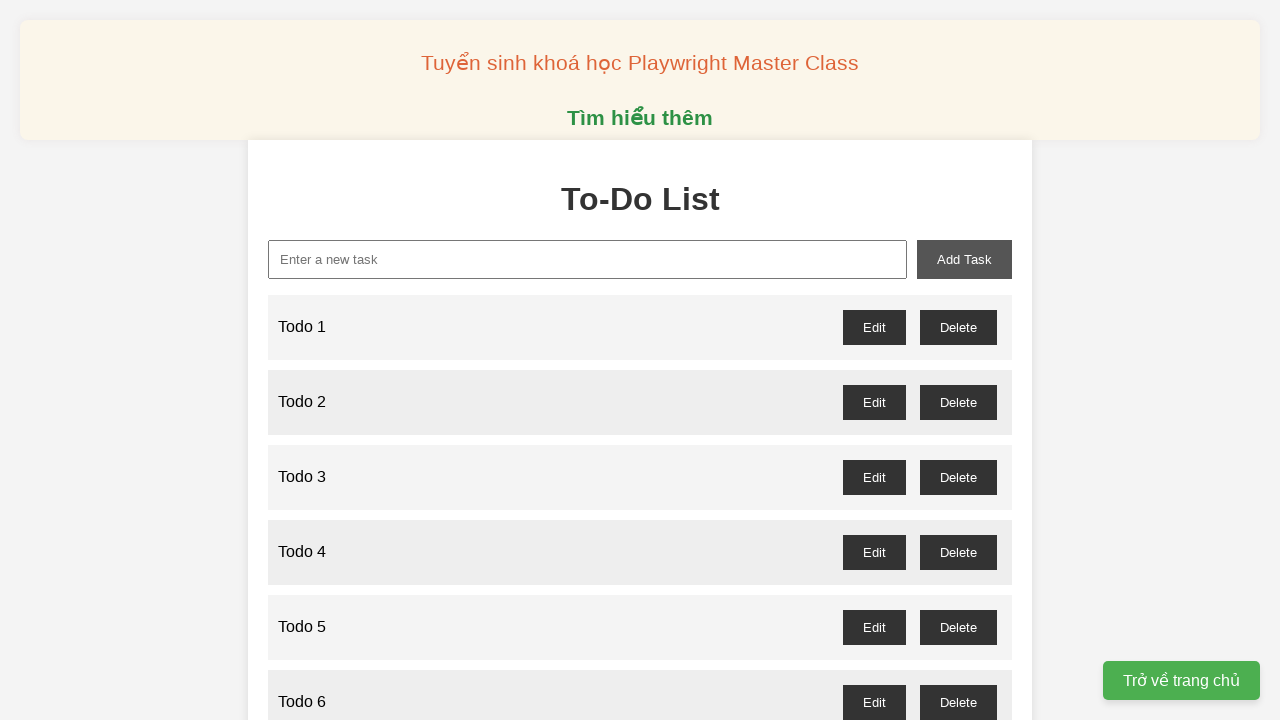

Filled todo input with 'Todo 22' on input[type='text'], input[placeholder*='todo'], #todo-input, .todo-input
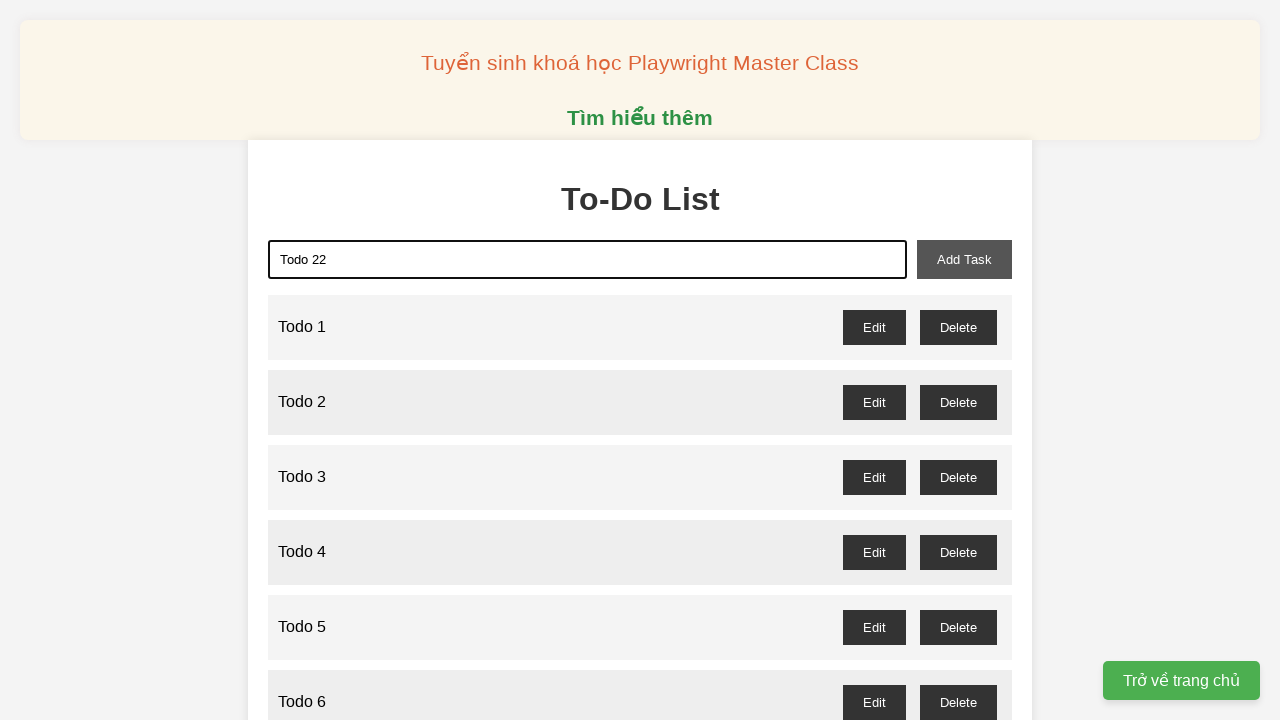

Clicked add button to create Todo 22 at (964, 259) on button:has-text('Add'), button[type='submit'], .add-btn, #add-todo
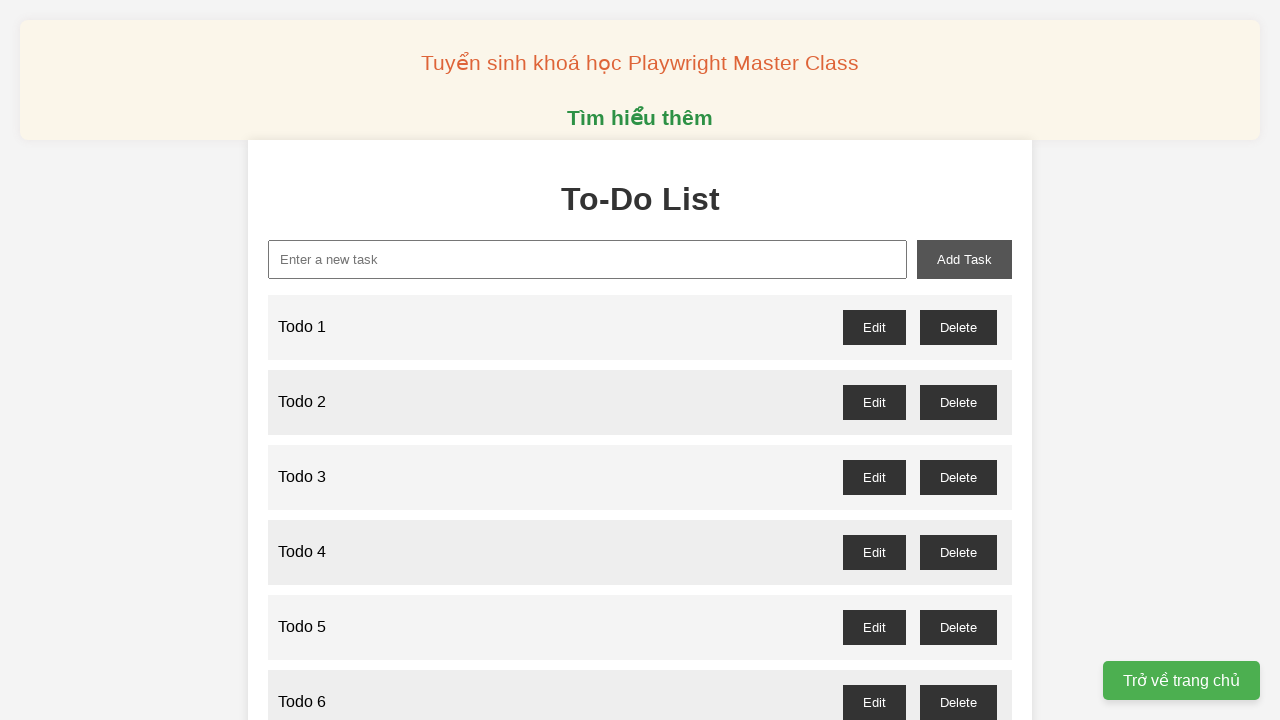

Filled todo input with 'Todo 23' on input[type='text'], input[placeholder*='todo'], #todo-input, .todo-input
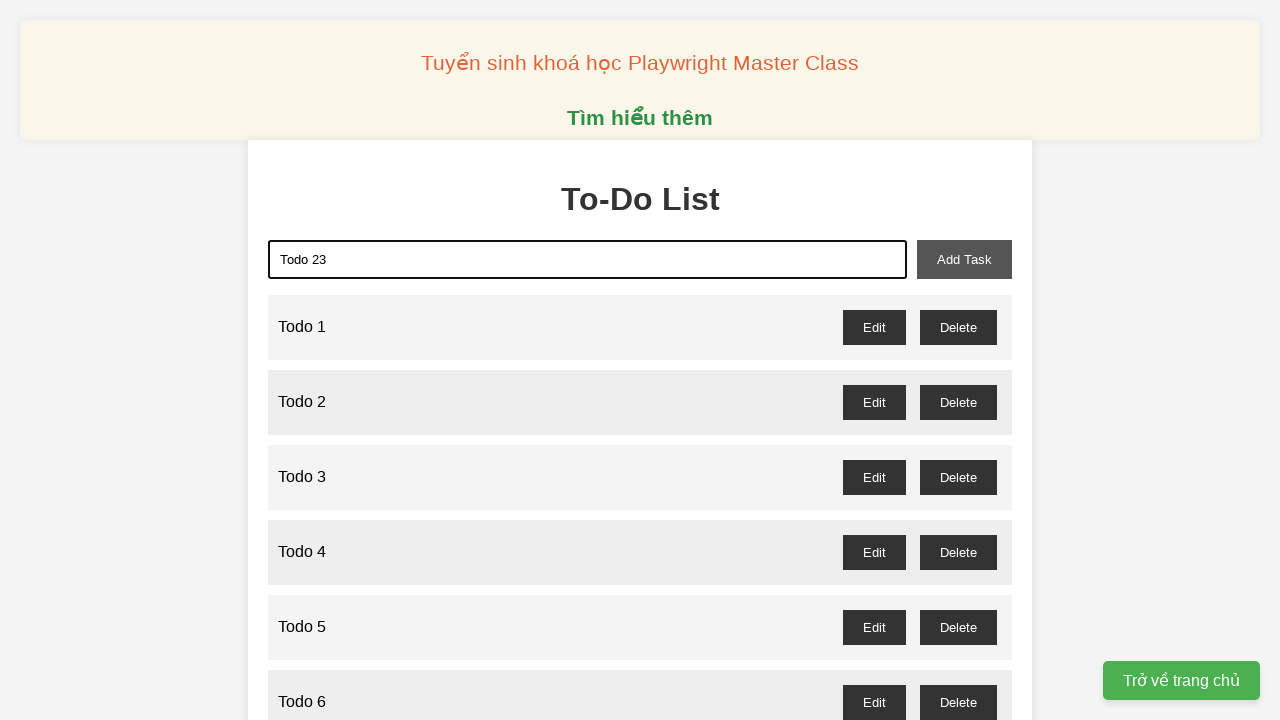

Clicked add button to create Todo 23 at (964, 259) on button:has-text('Add'), button[type='submit'], .add-btn, #add-todo
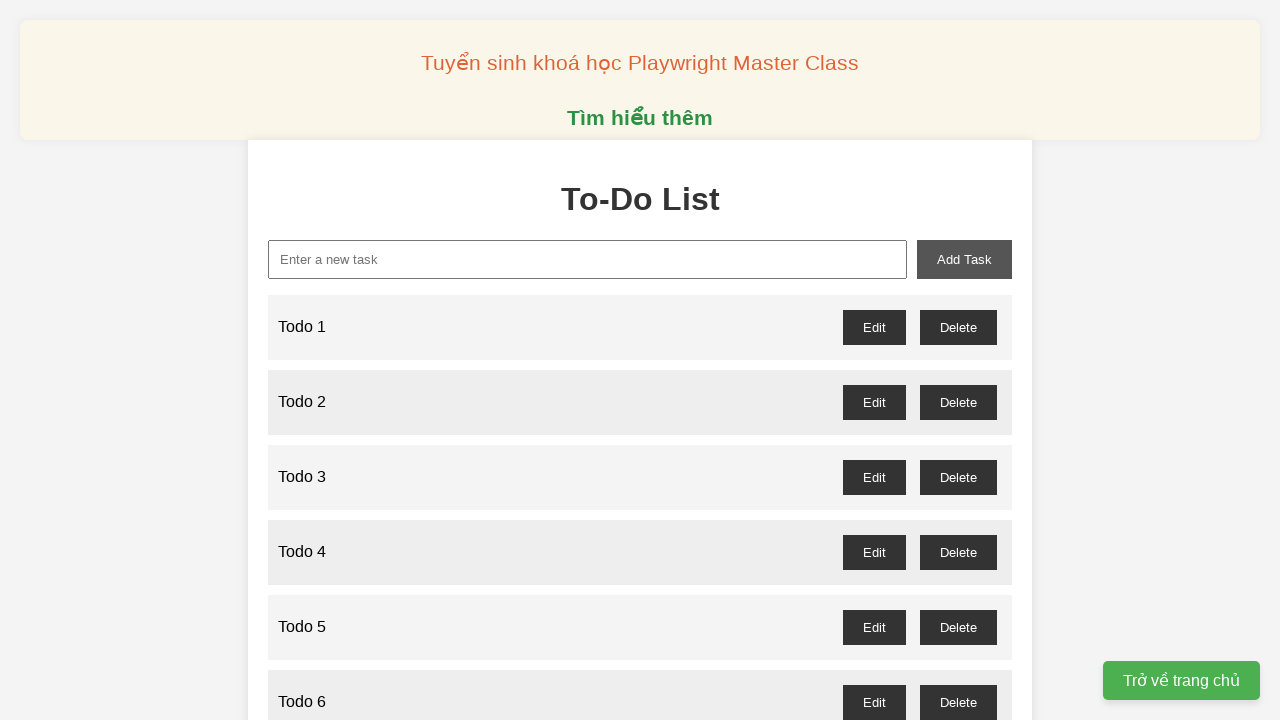

Filled todo input with 'Todo 24' on input[type='text'], input[placeholder*='todo'], #todo-input, .todo-input
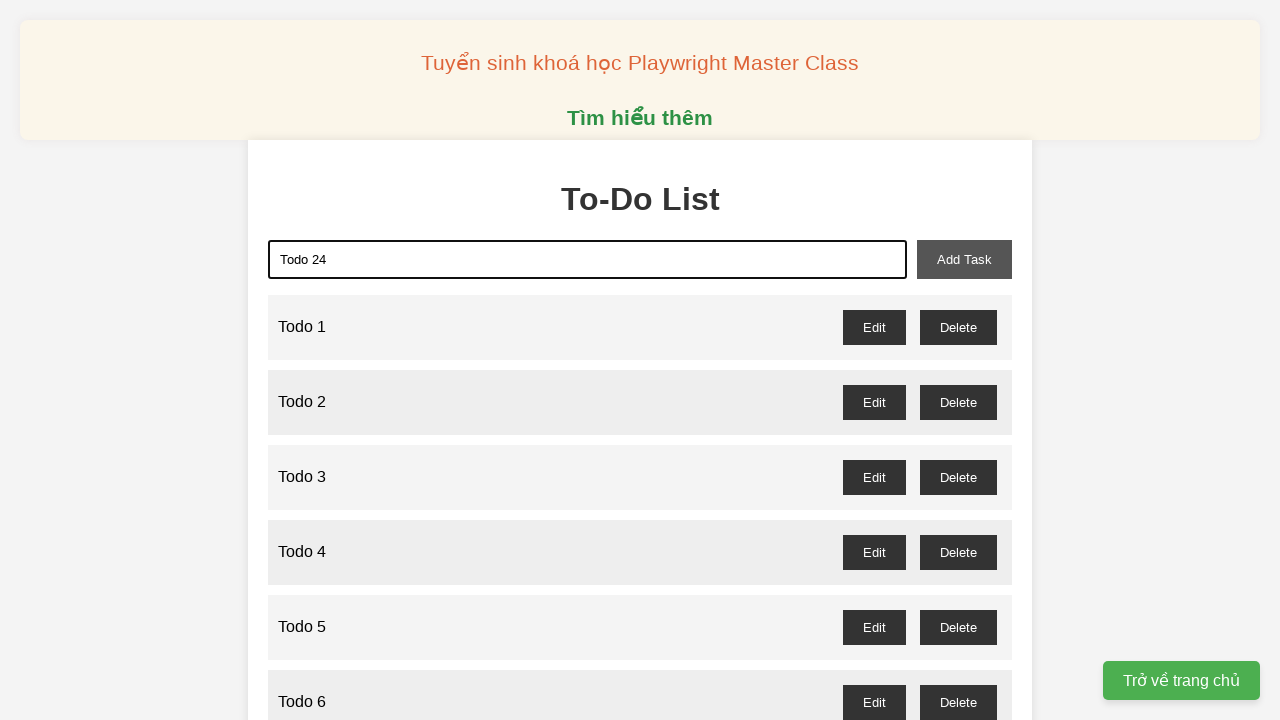

Clicked add button to create Todo 24 at (964, 259) on button:has-text('Add'), button[type='submit'], .add-btn, #add-todo
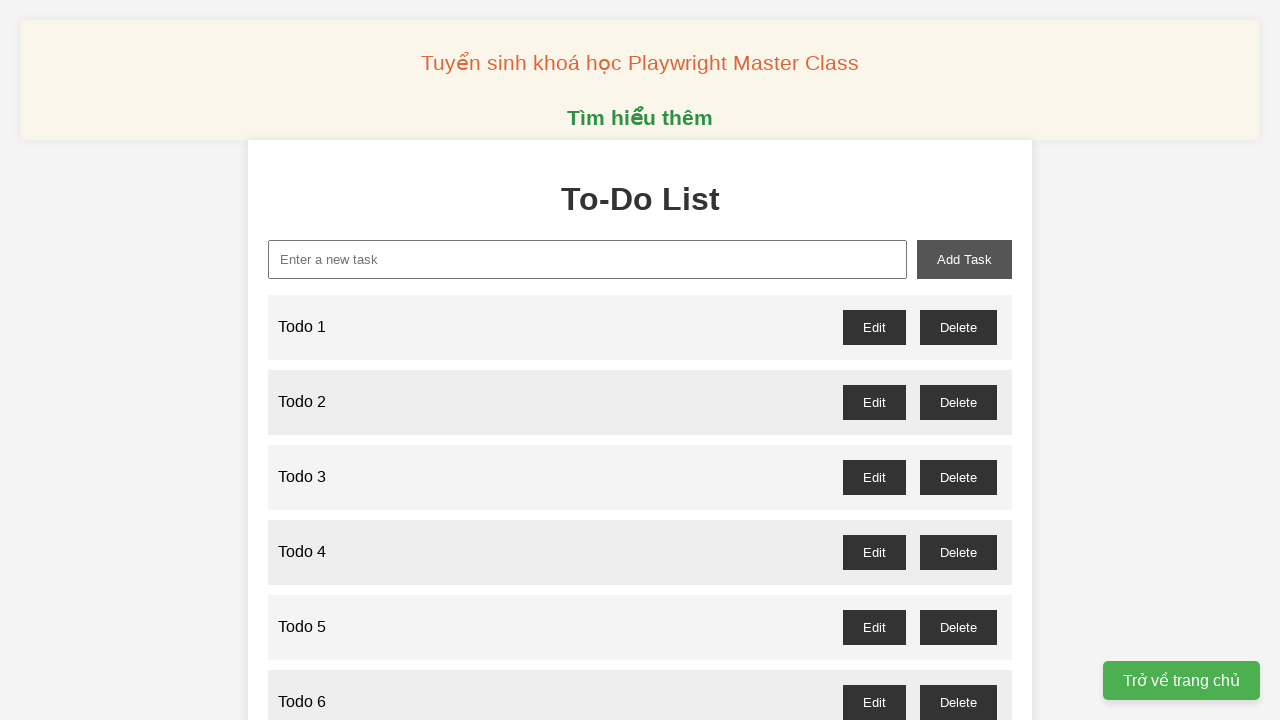

Filled todo input with 'Todo 25' on input[type='text'], input[placeholder*='todo'], #todo-input, .todo-input
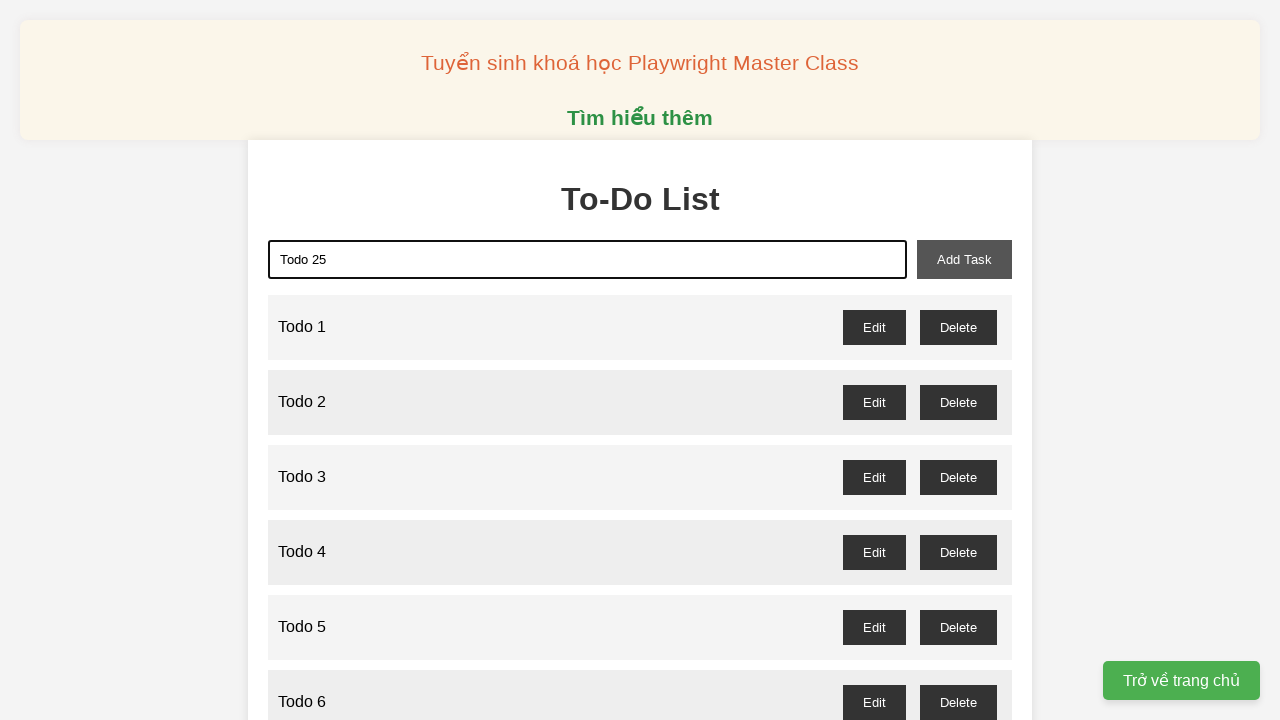

Clicked add button to create Todo 25 at (964, 259) on button:has-text('Add'), button[type='submit'], .add-btn, #add-todo
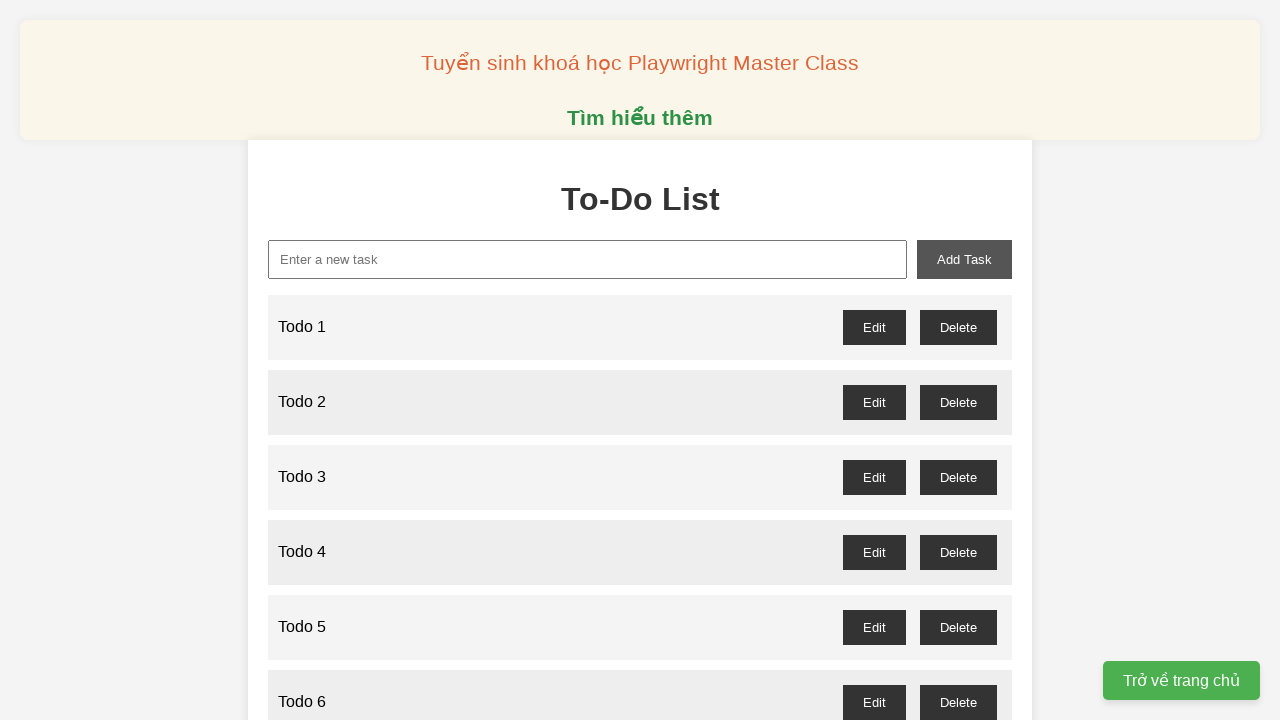

Filled todo input with 'Todo 26' on input[type='text'], input[placeholder*='todo'], #todo-input, .todo-input
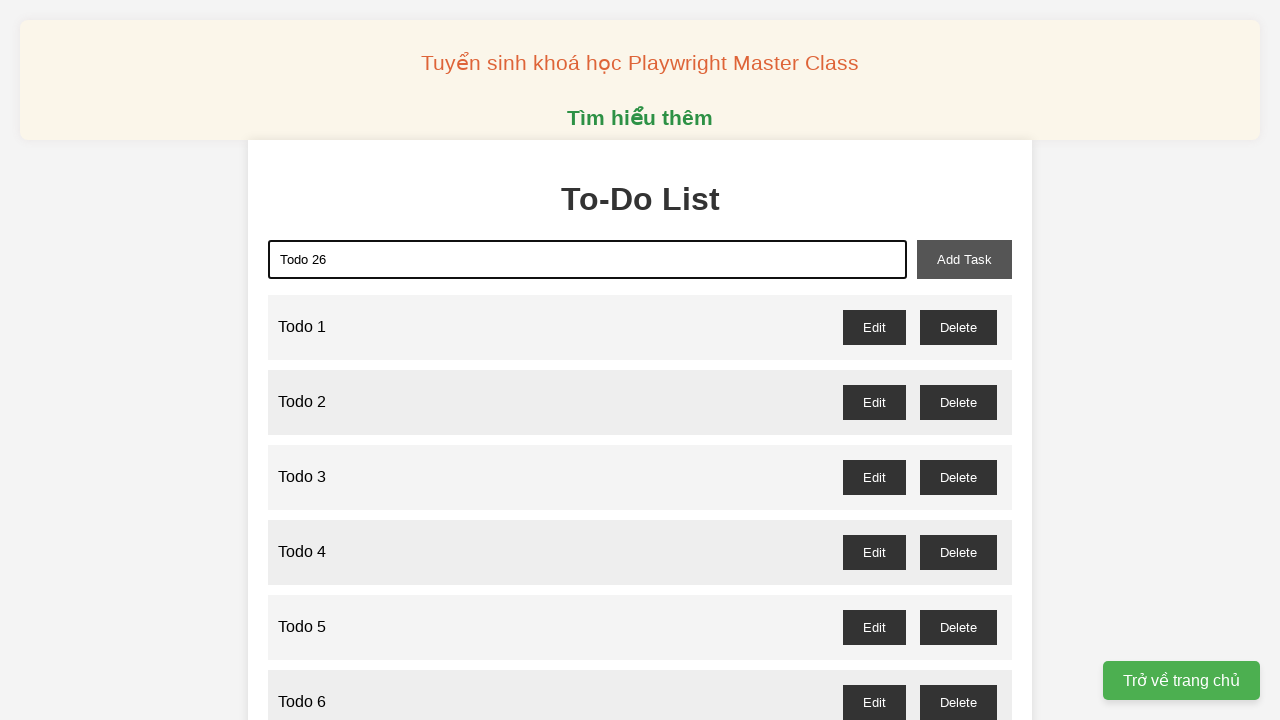

Clicked add button to create Todo 26 at (964, 259) on button:has-text('Add'), button[type='submit'], .add-btn, #add-todo
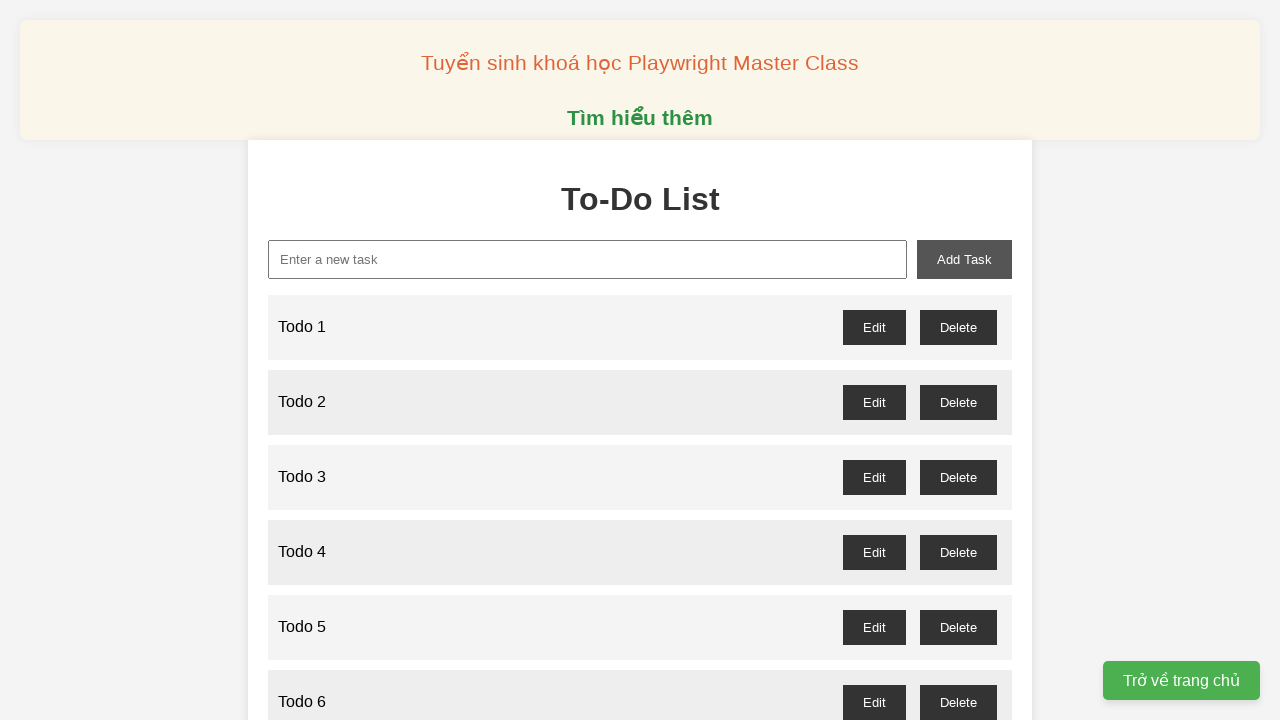

Filled todo input with 'Todo 27' on input[type='text'], input[placeholder*='todo'], #todo-input, .todo-input
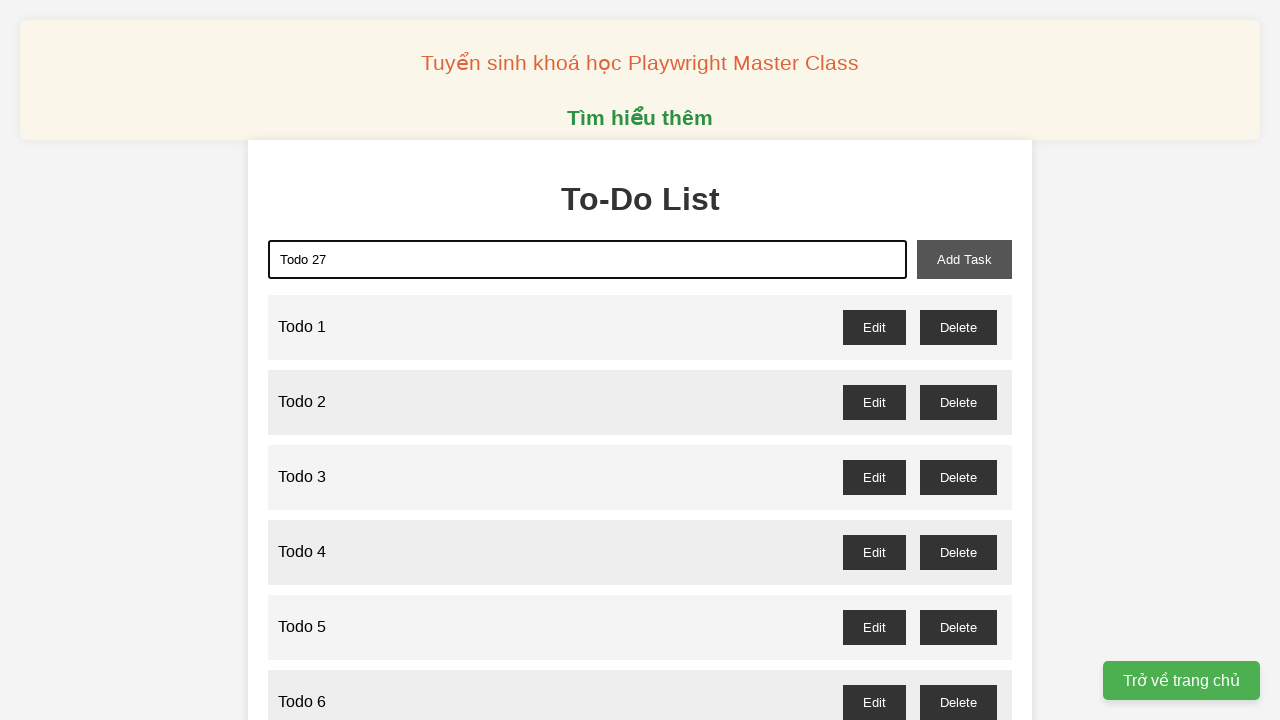

Clicked add button to create Todo 27 at (964, 259) on button:has-text('Add'), button[type='submit'], .add-btn, #add-todo
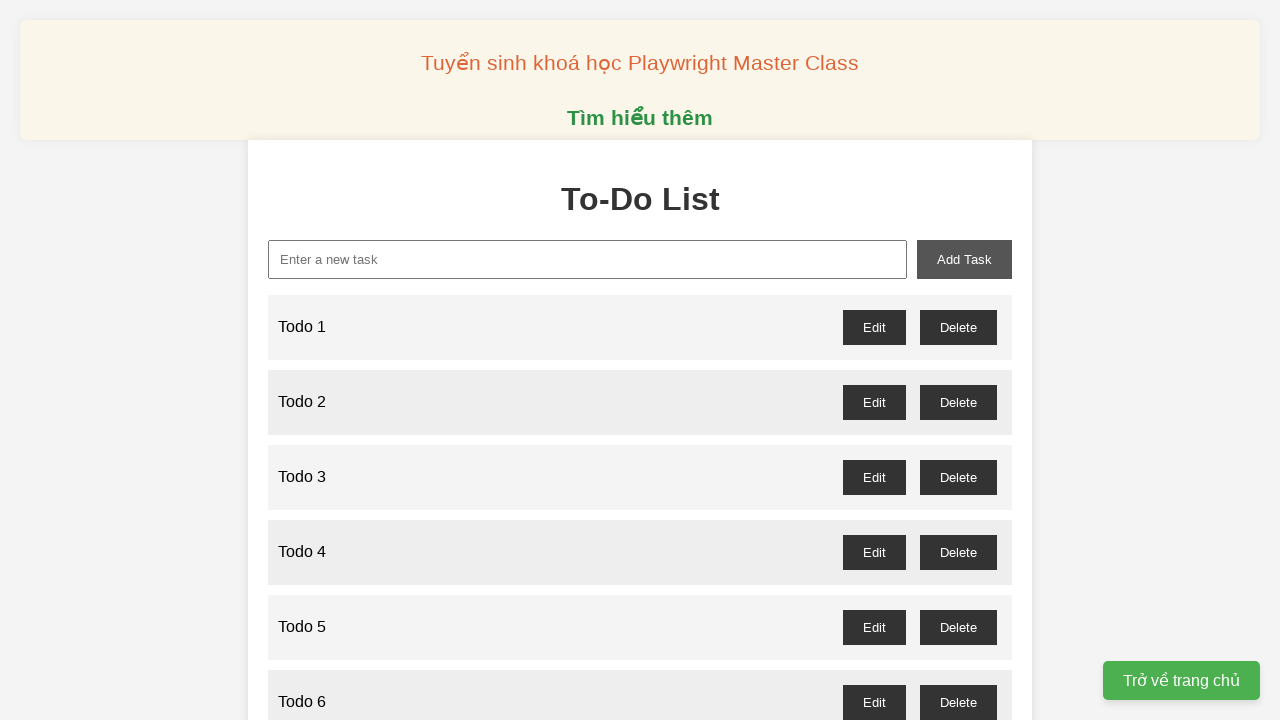

Filled todo input with 'Todo 28' on input[type='text'], input[placeholder*='todo'], #todo-input, .todo-input
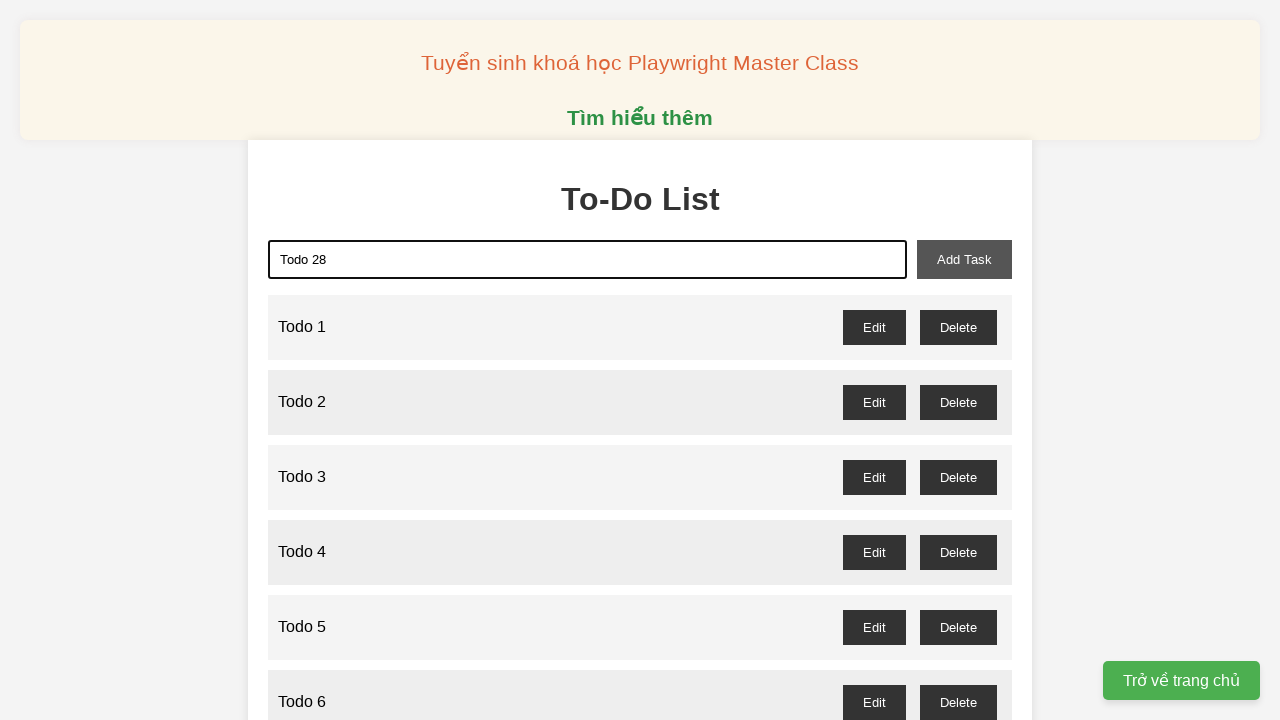

Clicked add button to create Todo 28 at (964, 259) on button:has-text('Add'), button[type='submit'], .add-btn, #add-todo
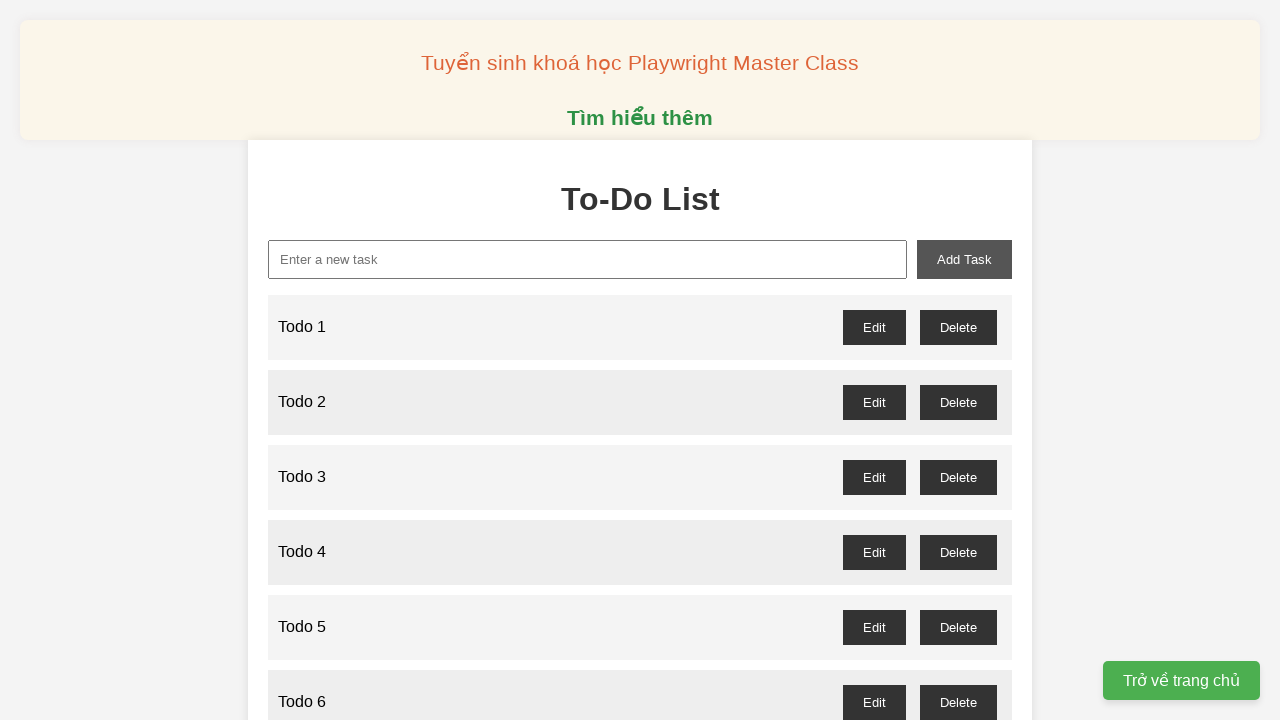

Filled todo input with 'Todo 29' on input[type='text'], input[placeholder*='todo'], #todo-input, .todo-input
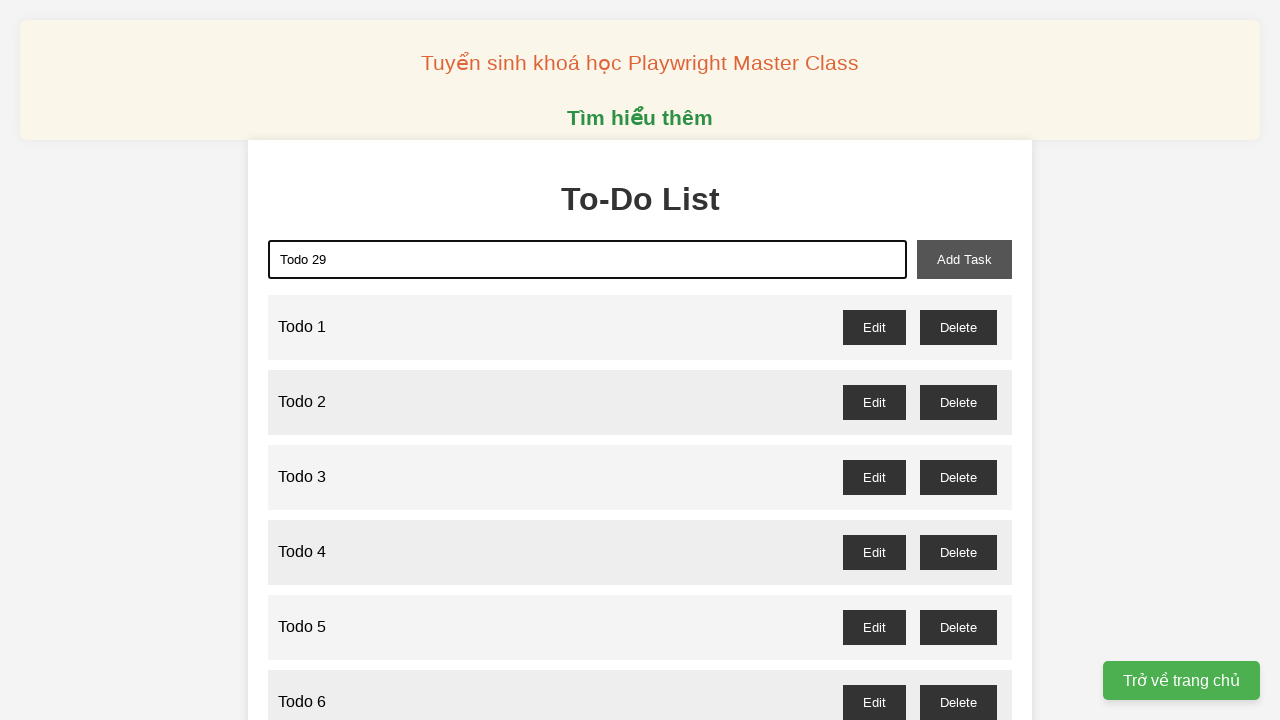

Clicked add button to create Todo 29 at (964, 259) on button:has-text('Add'), button[type='submit'], .add-btn, #add-todo
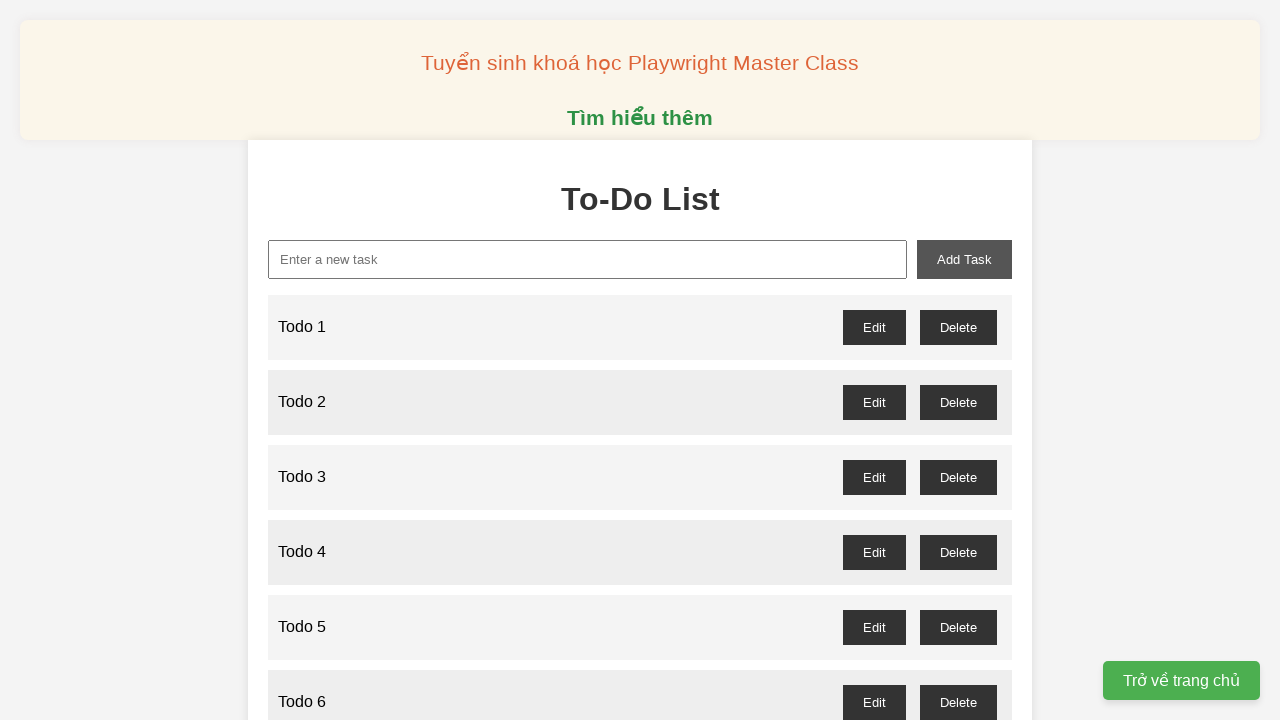

Filled todo input with 'Todo 30' on input[type='text'], input[placeholder*='todo'], #todo-input, .todo-input
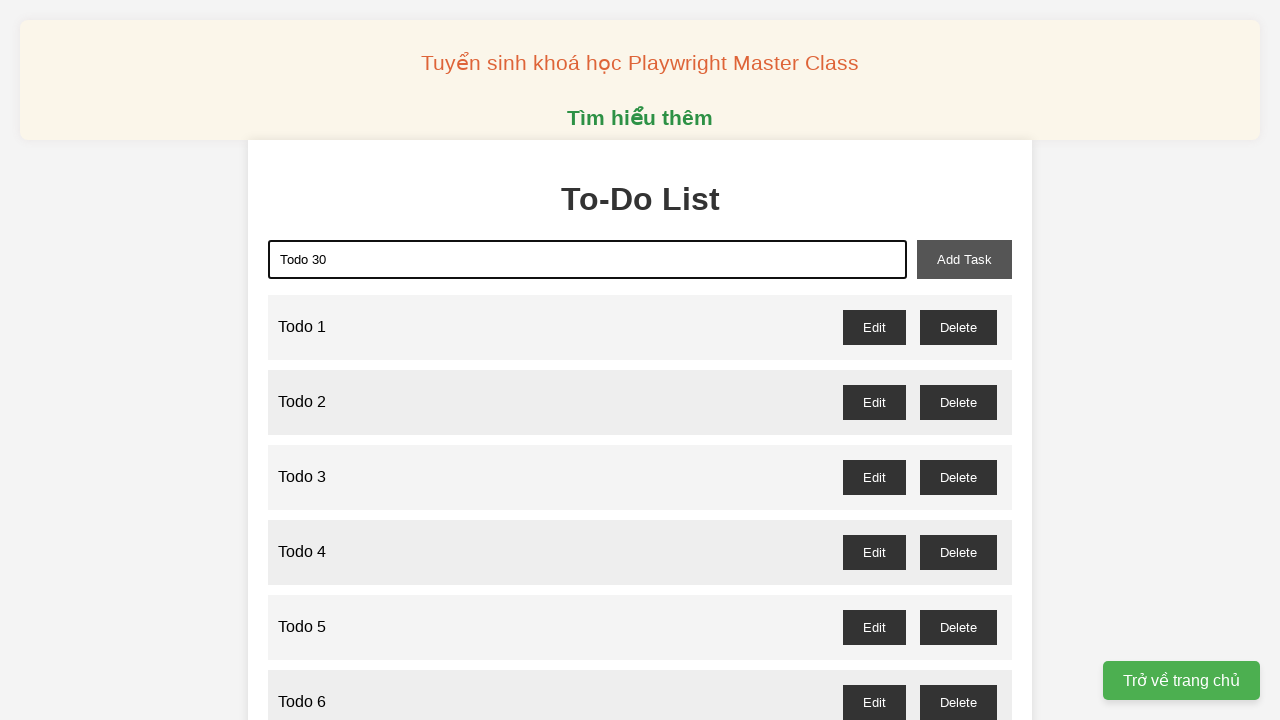

Clicked add button to create Todo 30 at (964, 259) on button:has-text('Add'), button[type='submit'], .add-btn, #add-todo
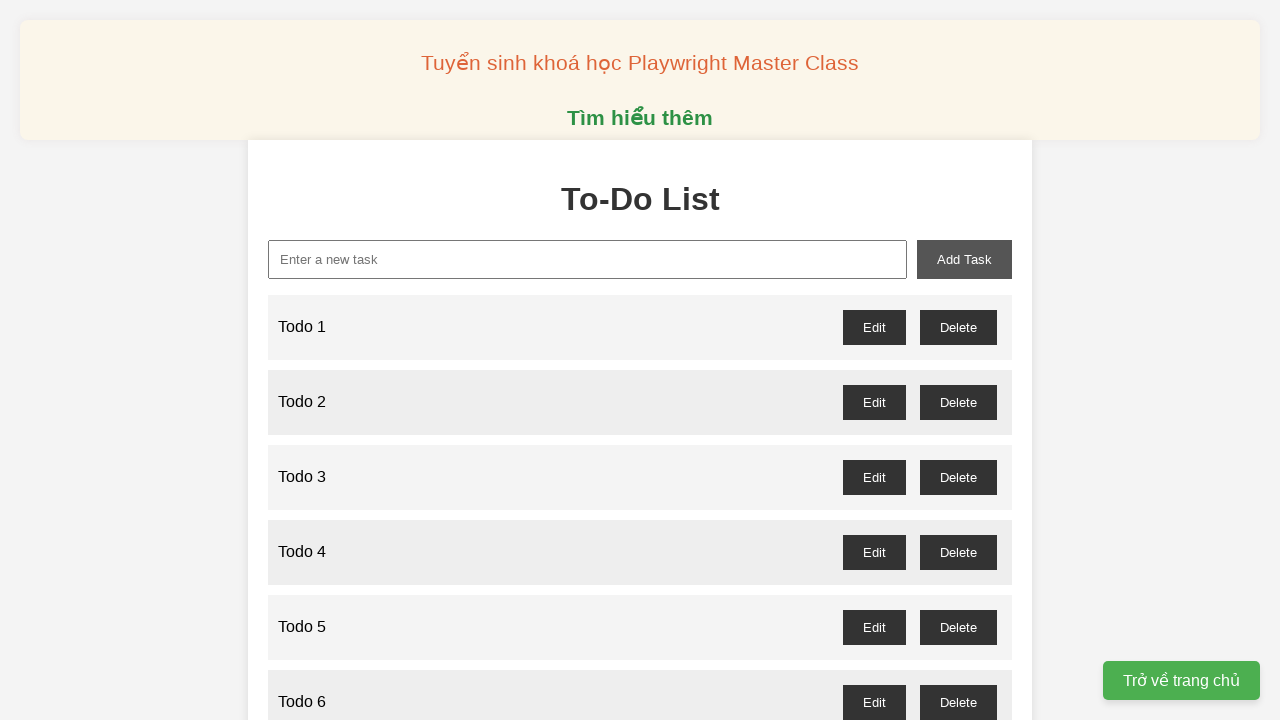

Filled todo input with 'Todo 31' on input[type='text'], input[placeholder*='todo'], #todo-input, .todo-input
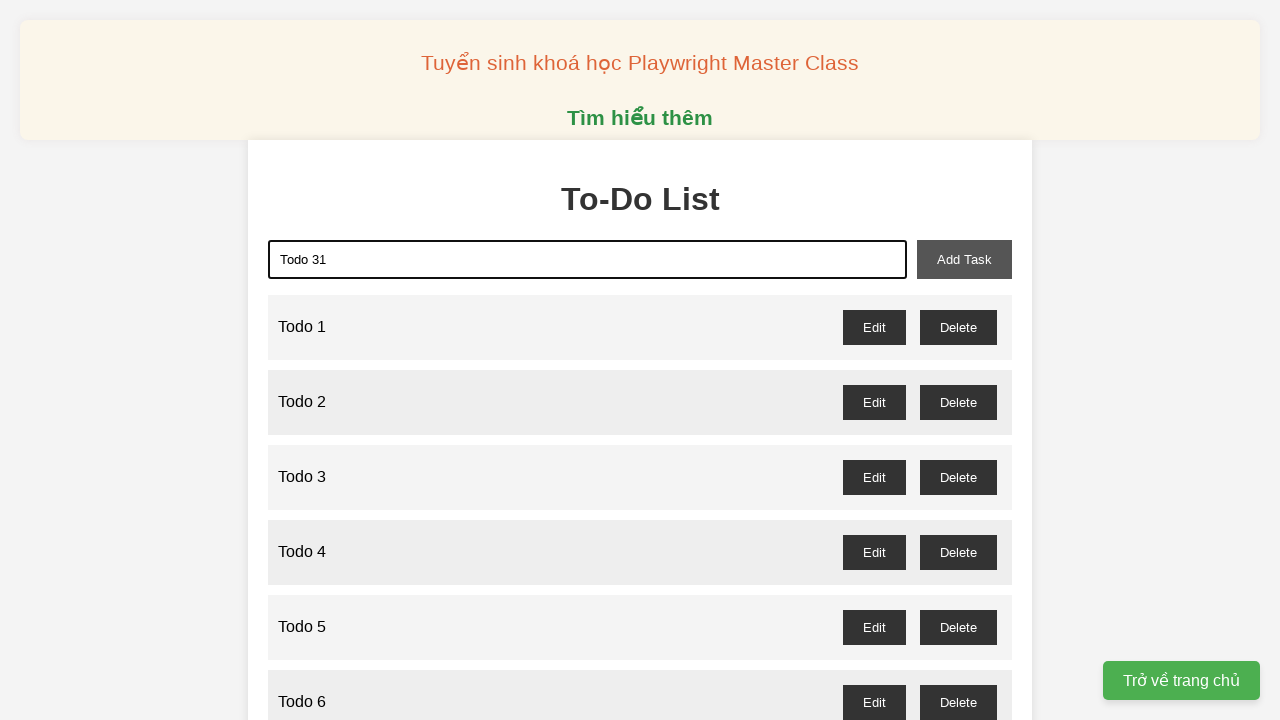

Clicked add button to create Todo 31 at (964, 259) on button:has-text('Add'), button[type='submit'], .add-btn, #add-todo
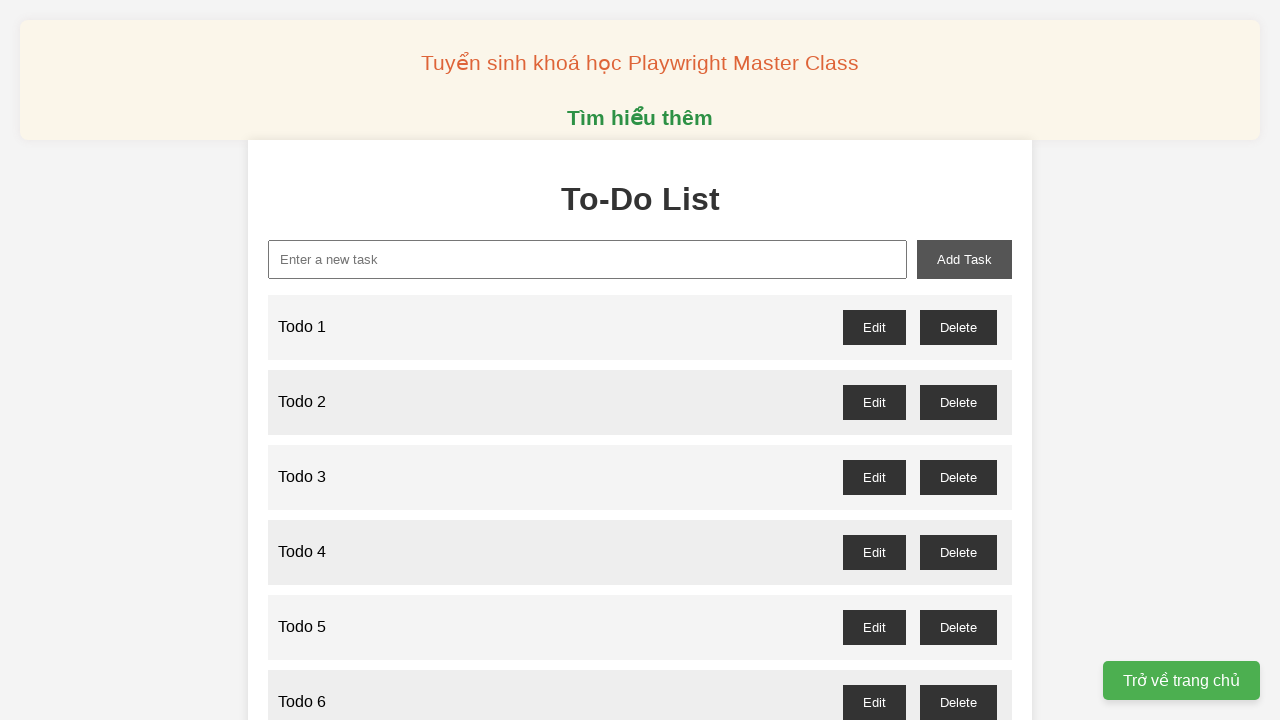

Filled todo input with 'Todo 32' on input[type='text'], input[placeholder*='todo'], #todo-input, .todo-input
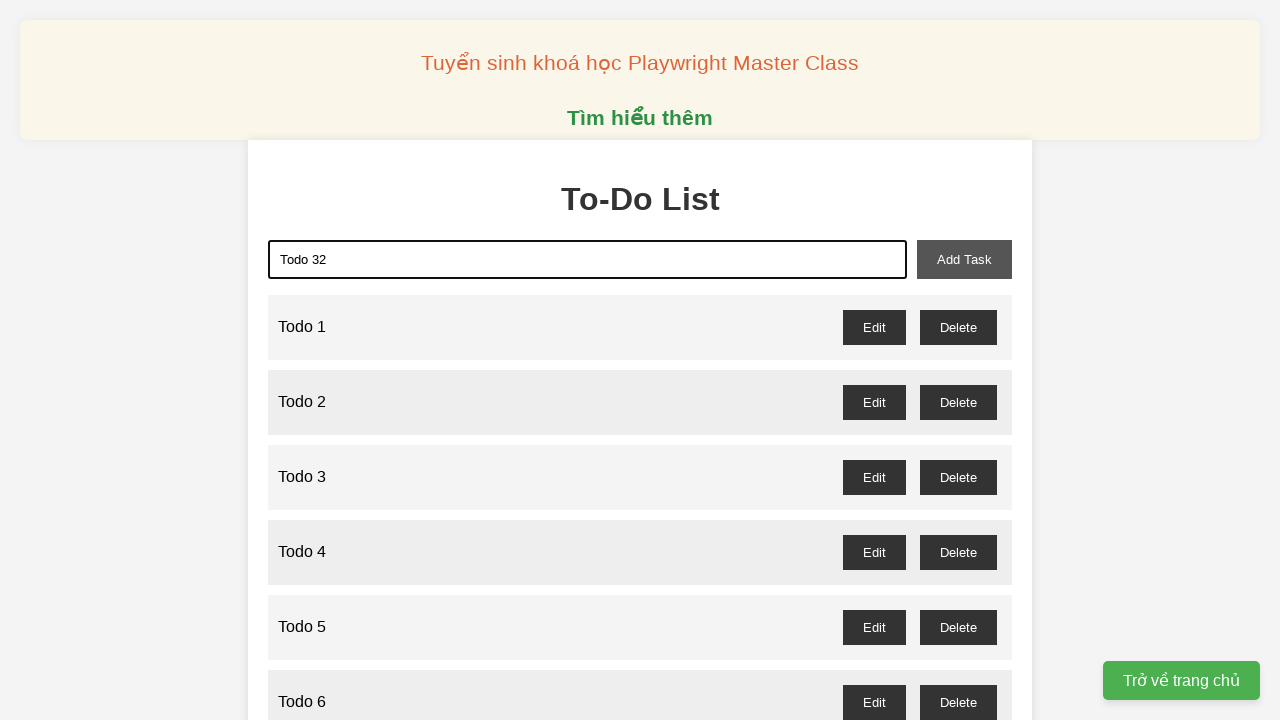

Clicked add button to create Todo 32 at (964, 259) on button:has-text('Add'), button[type='submit'], .add-btn, #add-todo
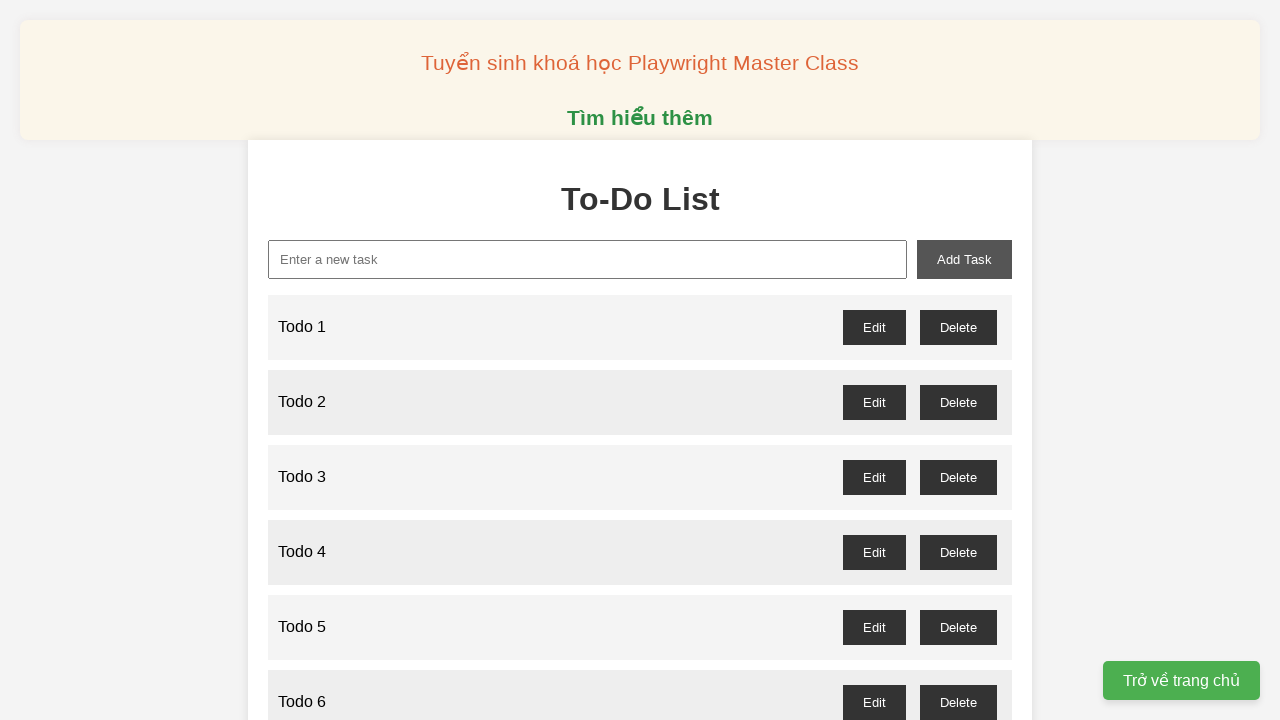

Filled todo input with 'Todo 33' on input[type='text'], input[placeholder*='todo'], #todo-input, .todo-input
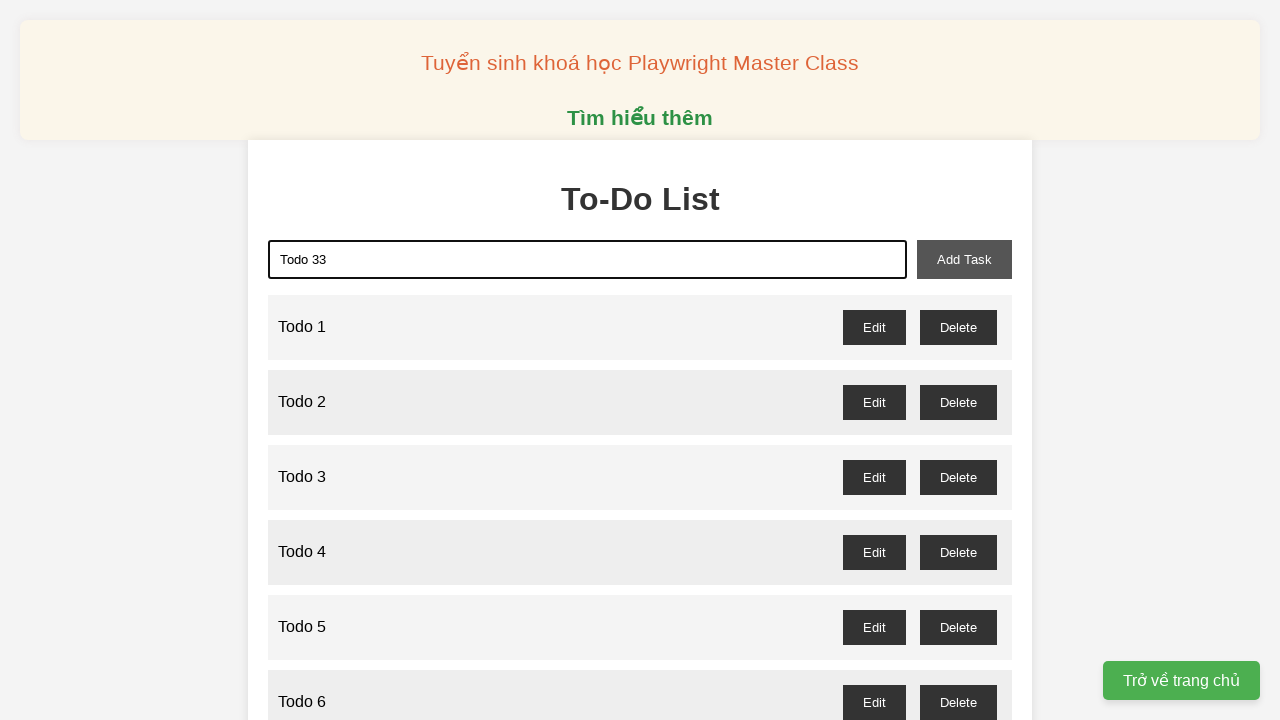

Clicked add button to create Todo 33 at (964, 259) on button:has-text('Add'), button[type='submit'], .add-btn, #add-todo
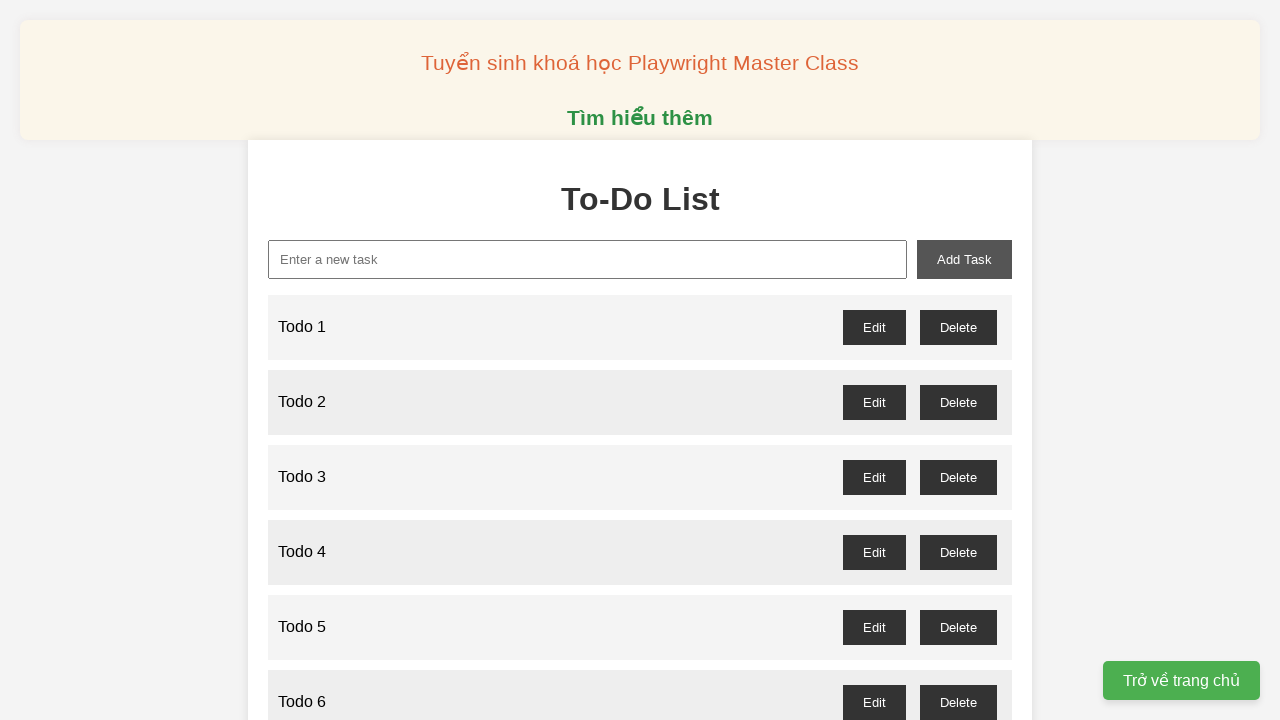

Filled todo input with 'Todo 34' on input[type='text'], input[placeholder*='todo'], #todo-input, .todo-input
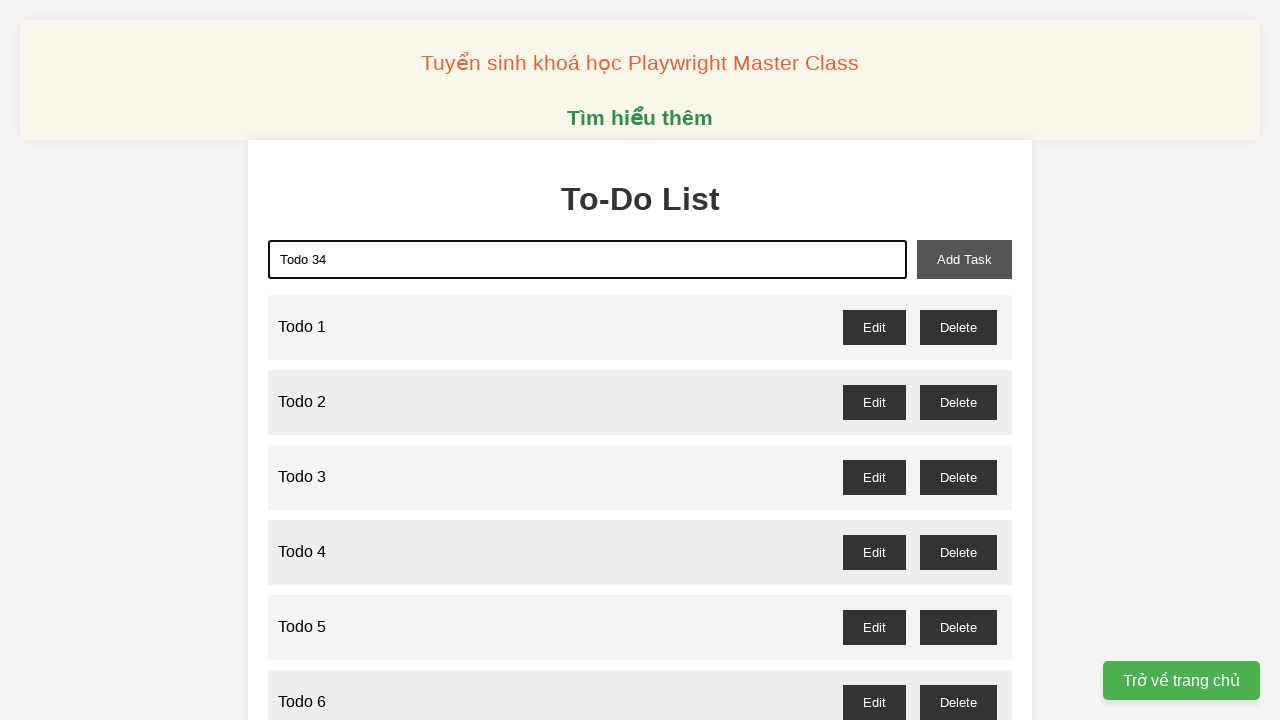

Clicked add button to create Todo 34 at (964, 259) on button:has-text('Add'), button[type='submit'], .add-btn, #add-todo
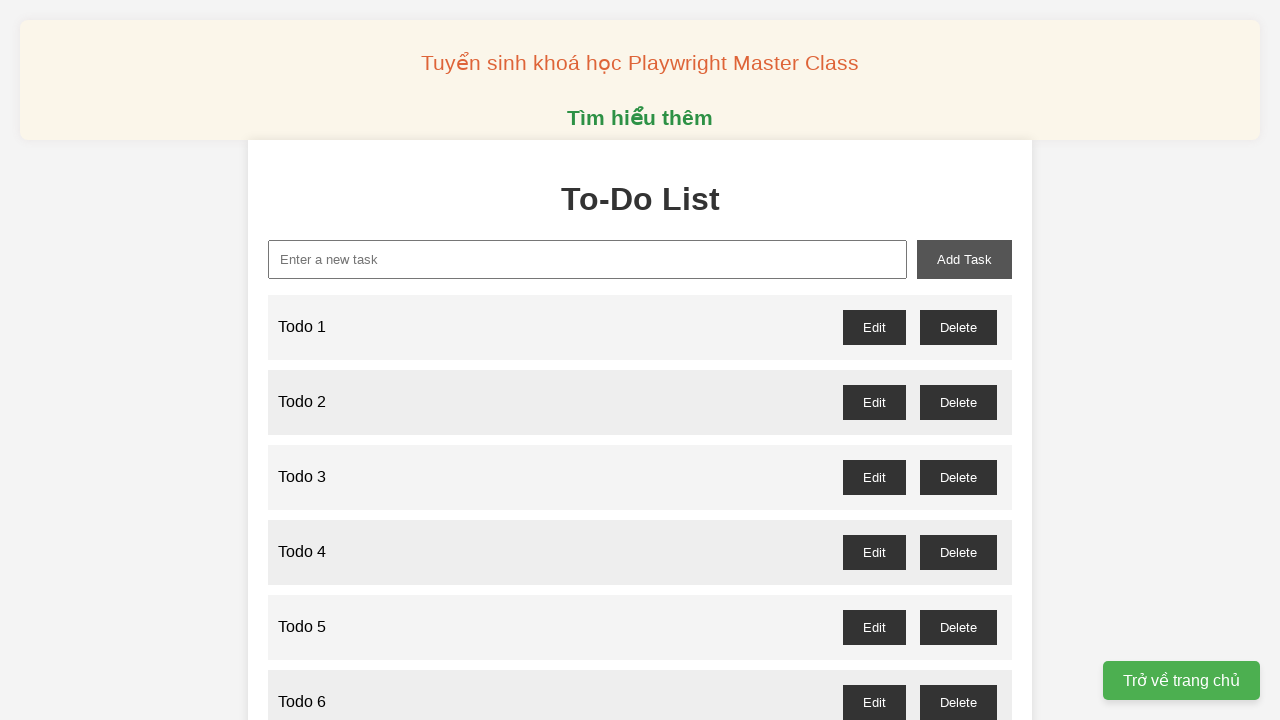

Filled todo input with 'Todo 35' on input[type='text'], input[placeholder*='todo'], #todo-input, .todo-input
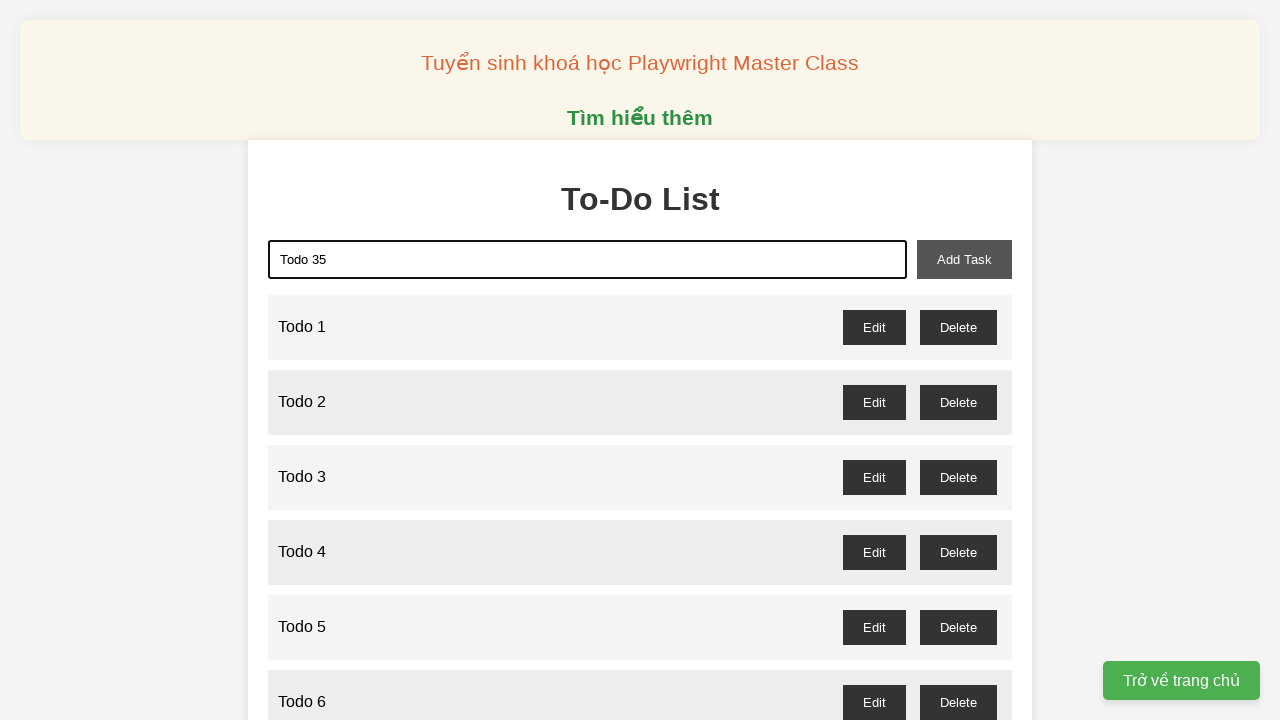

Clicked add button to create Todo 35 at (964, 259) on button:has-text('Add'), button[type='submit'], .add-btn, #add-todo
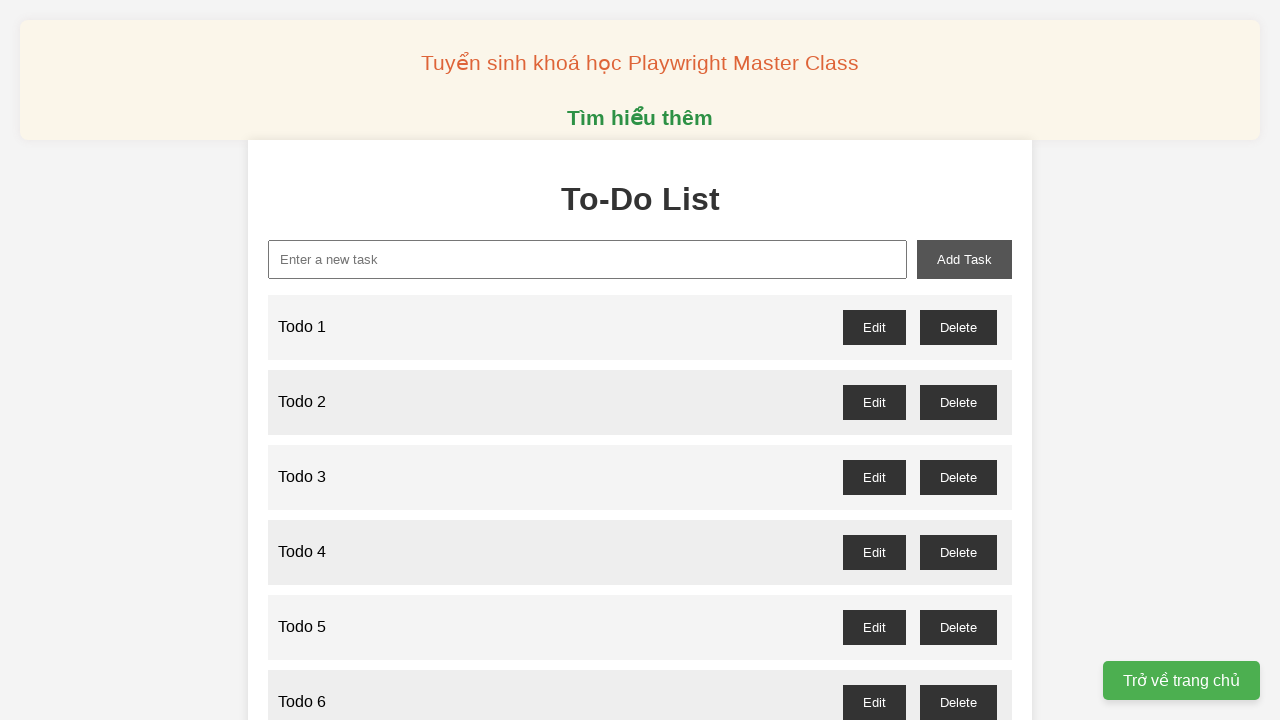

Filled todo input with 'Todo 36' on input[type='text'], input[placeholder*='todo'], #todo-input, .todo-input
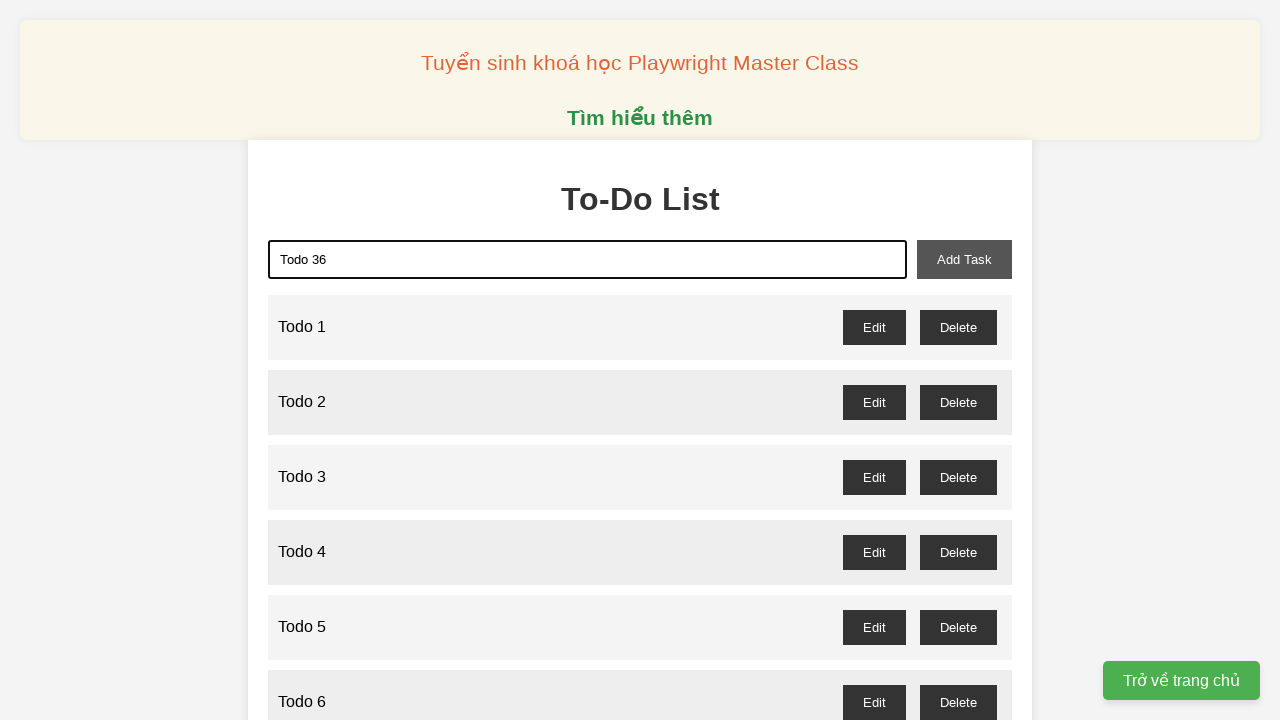

Clicked add button to create Todo 36 at (964, 259) on button:has-text('Add'), button[type='submit'], .add-btn, #add-todo
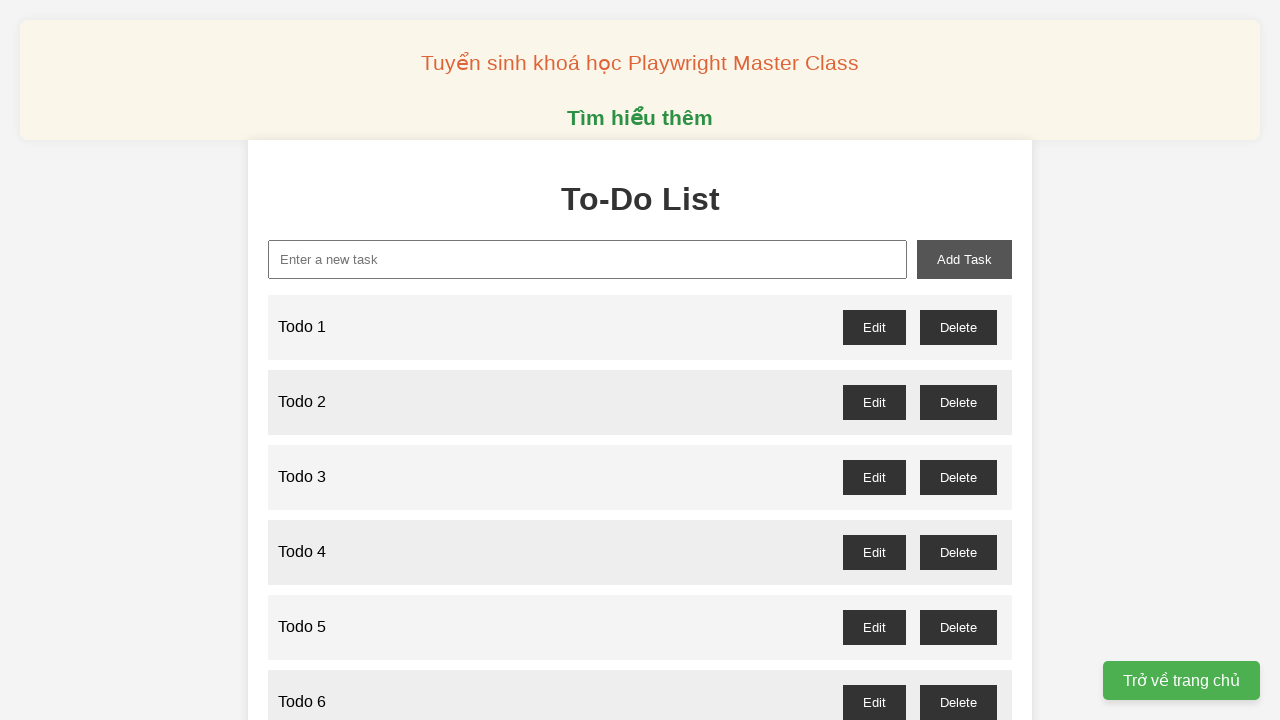

Filled todo input with 'Todo 37' on input[type='text'], input[placeholder*='todo'], #todo-input, .todo-input
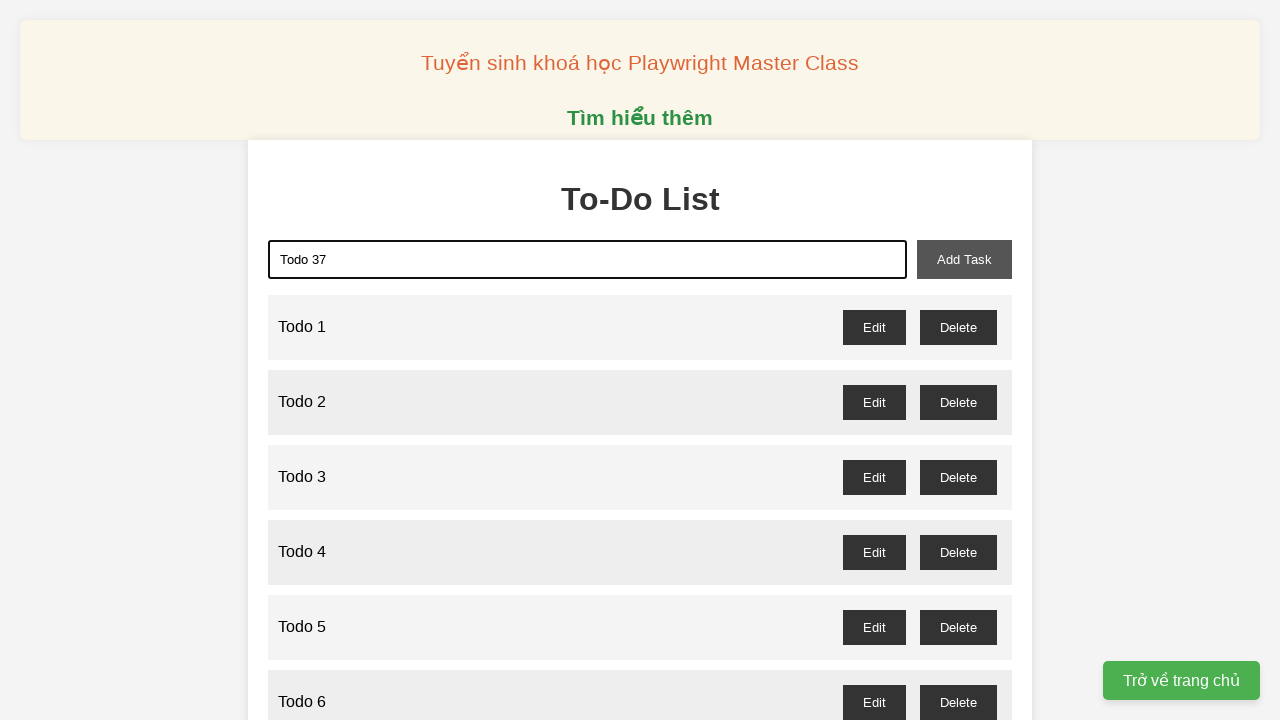

Clicked add button to create Todo 37 at (964, 259) on button:has-text('Add'), button[type='submit'], .add-btn, #add-todo
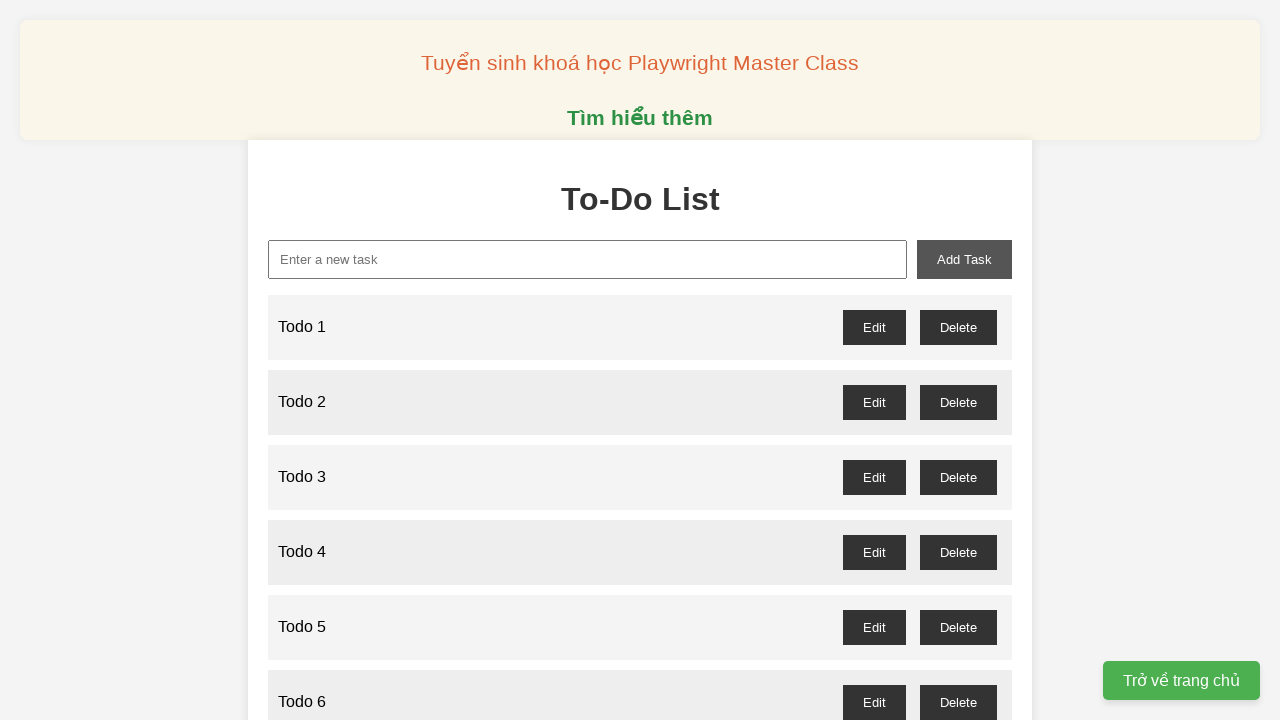

Filled todo input with 'Todo 38' on input[type='text'], input[placeholder*='todo'], #todo-input, .todo-input
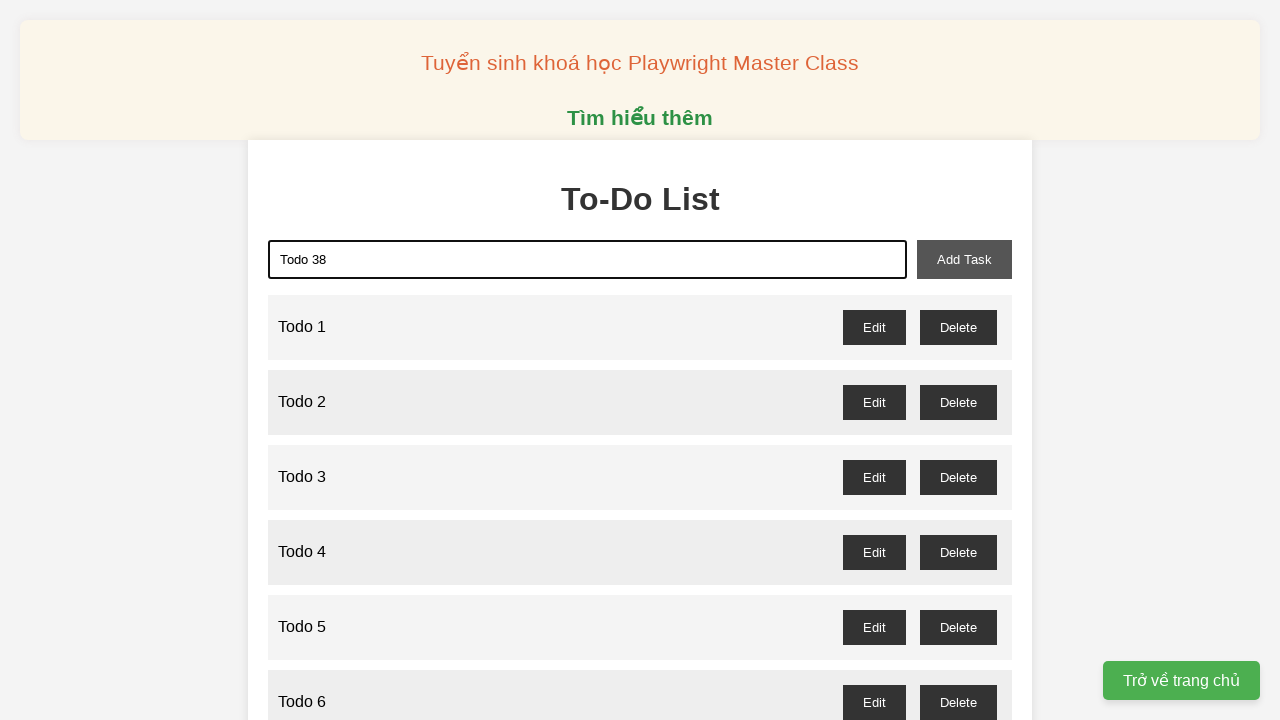

Clicked add button to create Todo 38 at (964, 259) on button:has-text('Add'), button[type='submit'], .add-btn, #add-todo
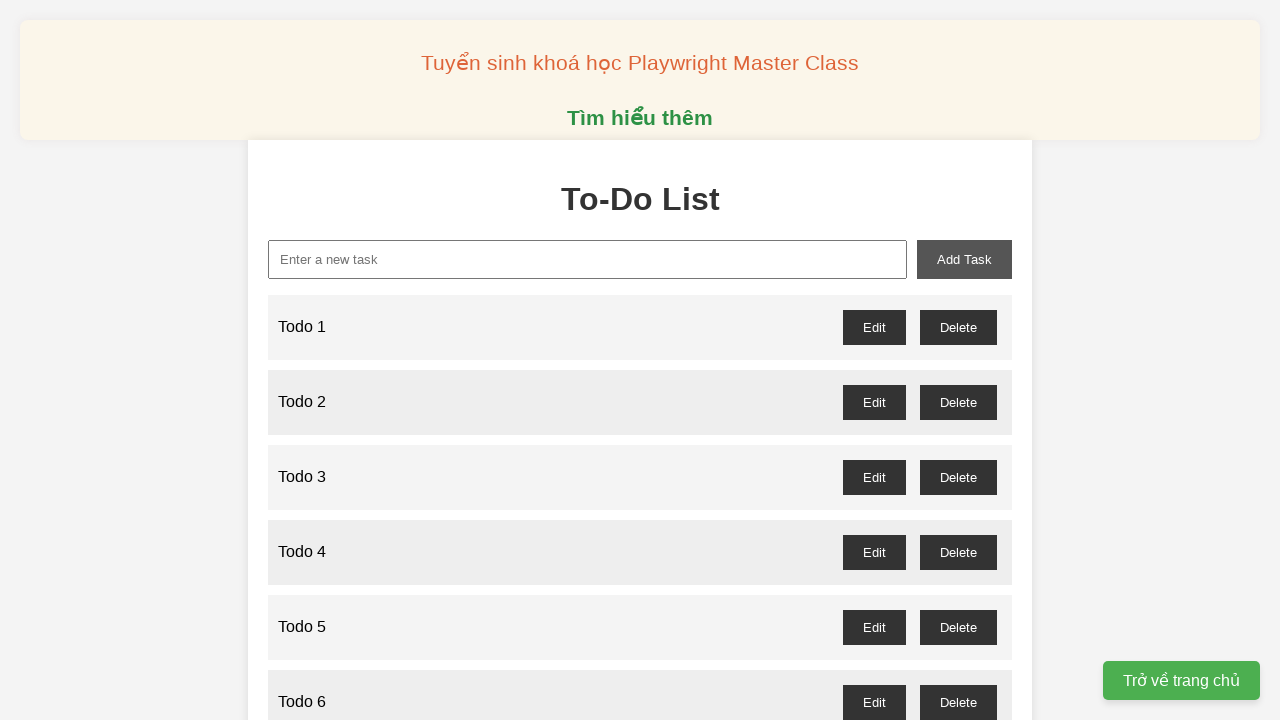

Filled todo input with 'Todo 39' on input[type='text'], input[placeholder*='todo'], #todo-input, .todo-input
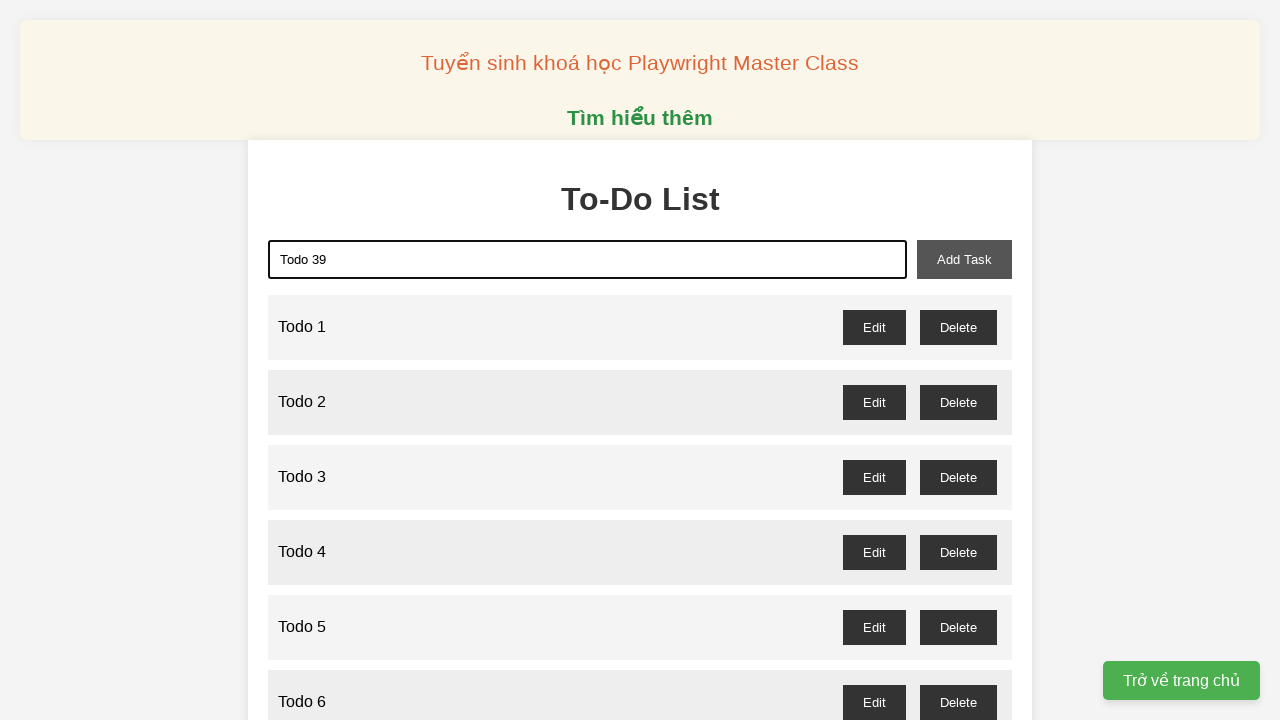

Clicked add button to create Todo 39 at (964, 259) on button:has-text('Add'), button[type='submit'], .add-btn, #add-todo
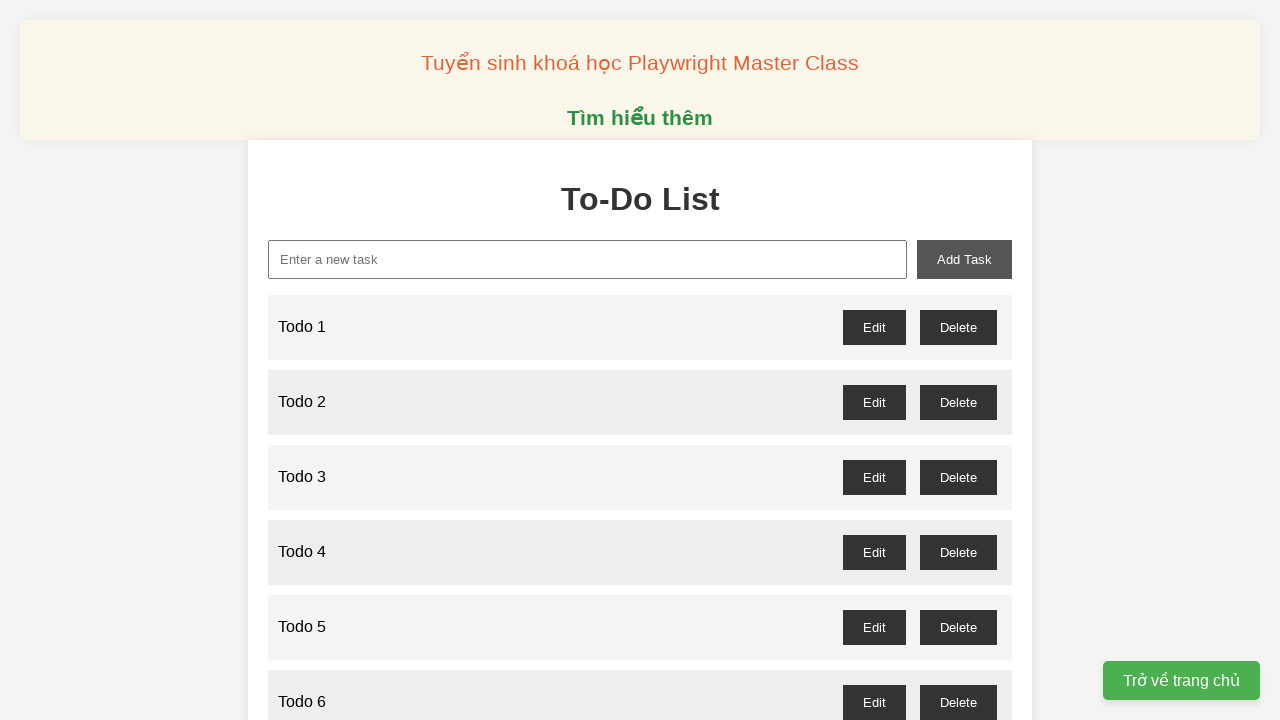

Filled todo input with 'Todo 40' on input[type='text'], input[placeholder*='todo'], #todo-input, .todo-input
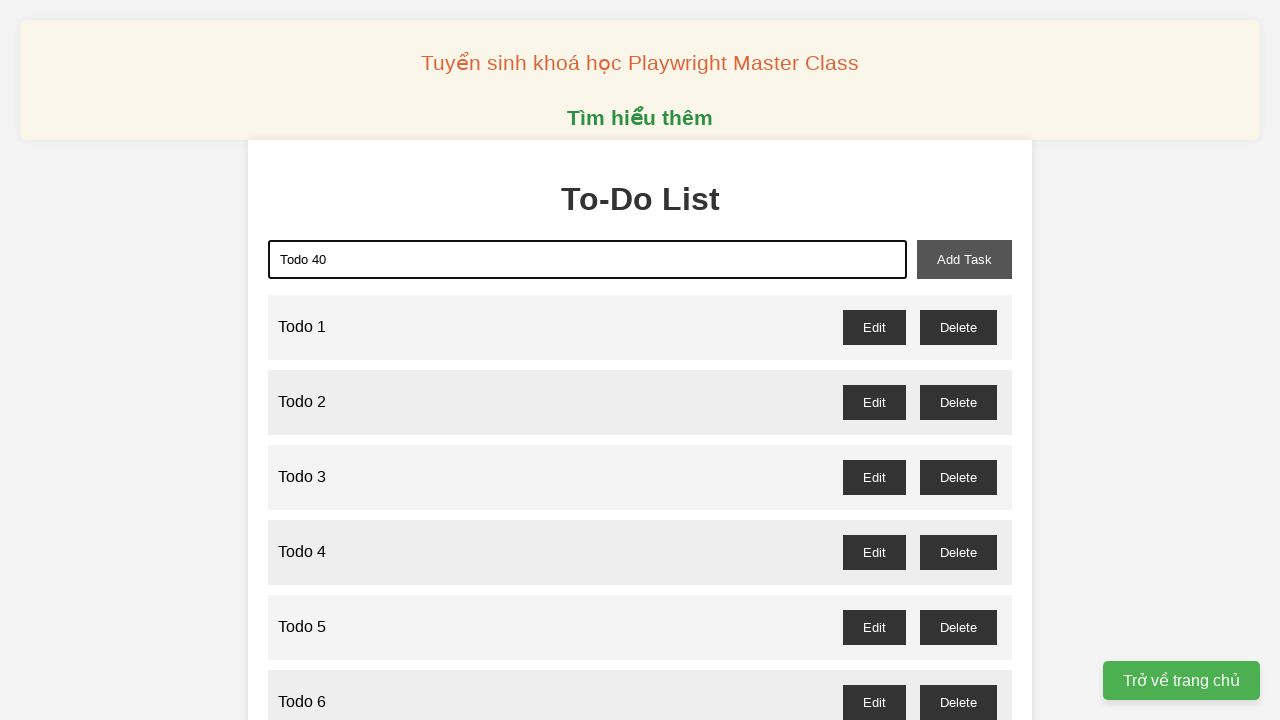

Clicked add button to create Todo 40 at (964, 259) on button:has-text('Add'), button[type='submit'], .add-btn, #add-todo
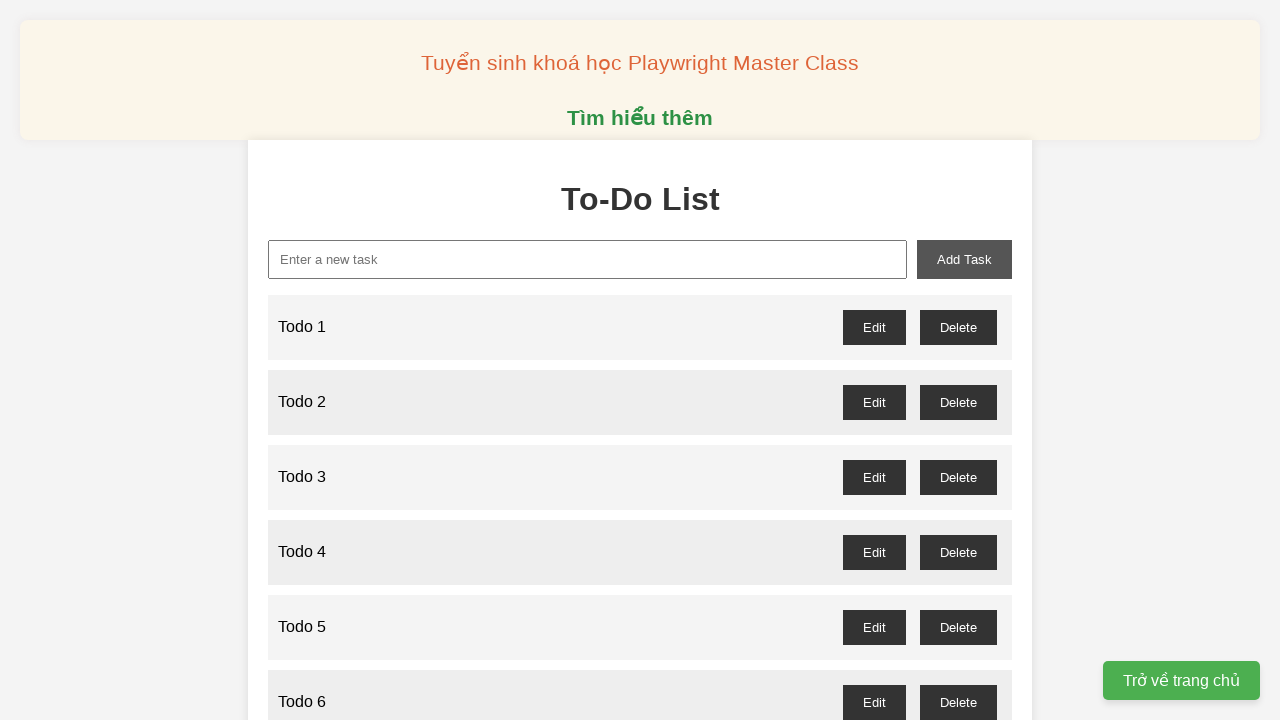

Filled todo input with 'Todo 41' on input[type='text'], input[placeholder*='todo'], #todo-input, .todo-input
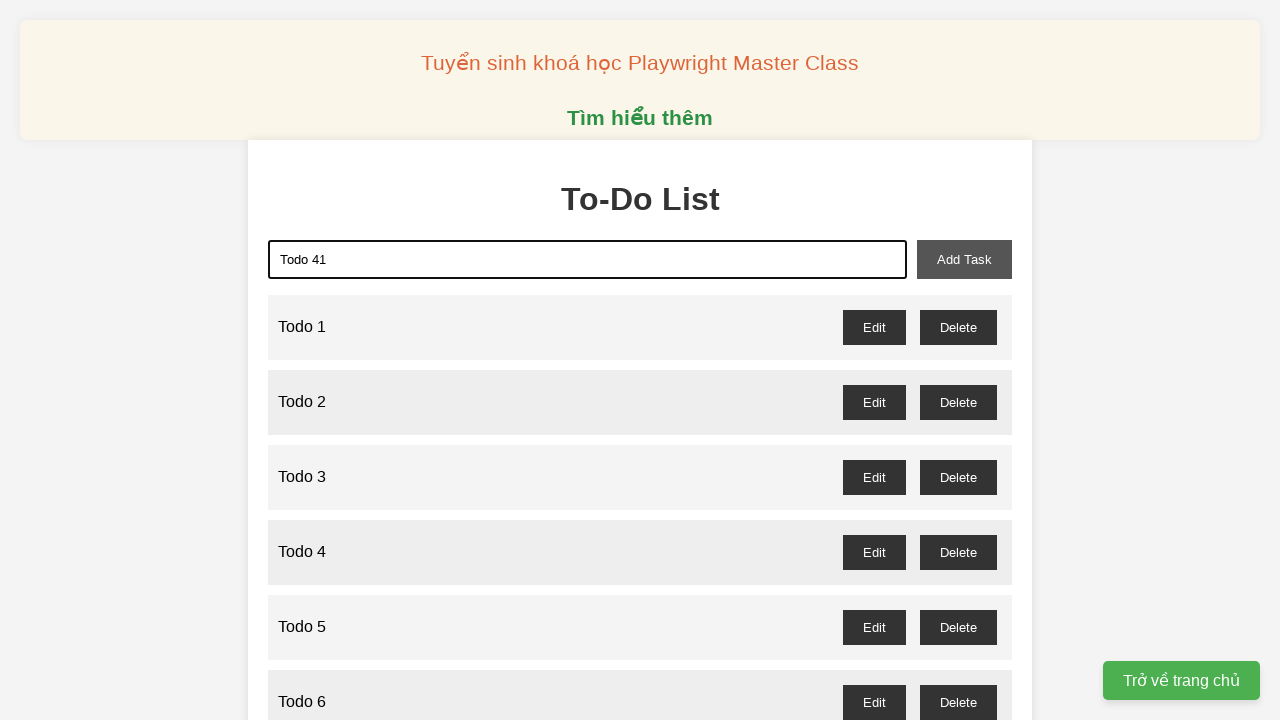

Clicked add button to create Todo 41 at (964, 259) on button:has-text('Add'), button[type='submit'], .add-btn, #add-todo
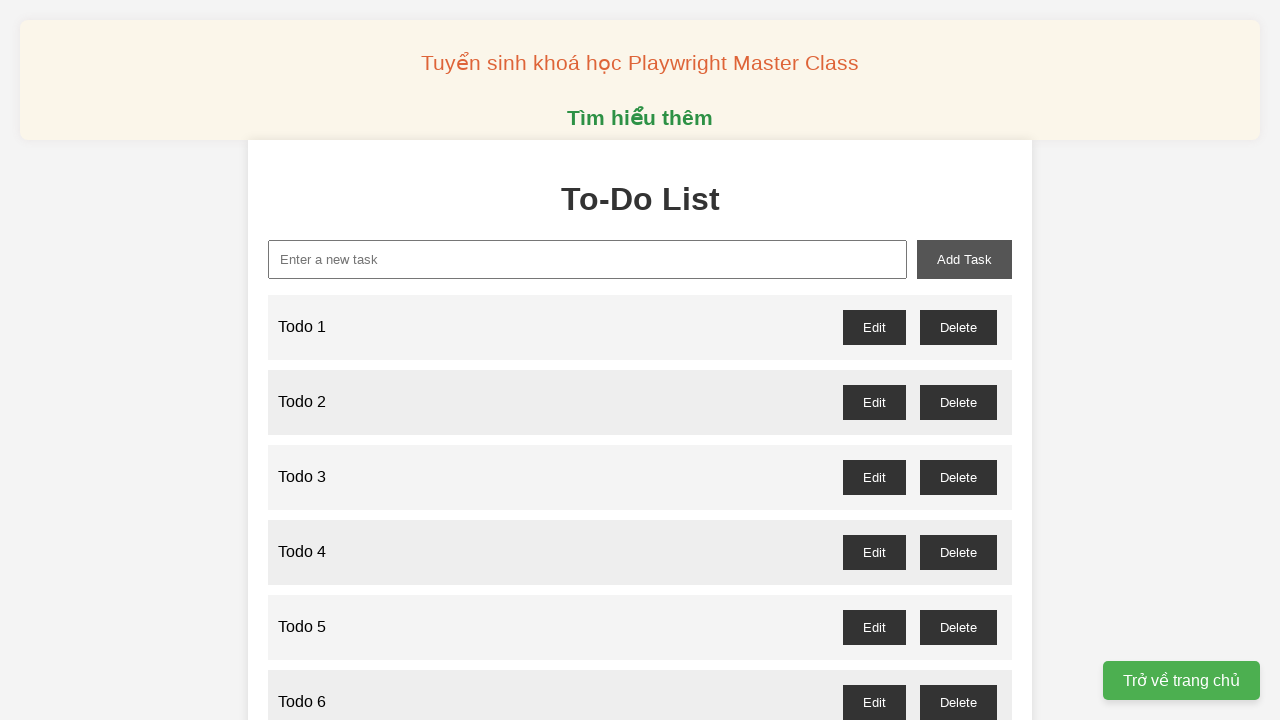

Filled todo input with 'Todo 42' on input[type='text'], input[placeholder*='todo'], #todo-input, .todo-input
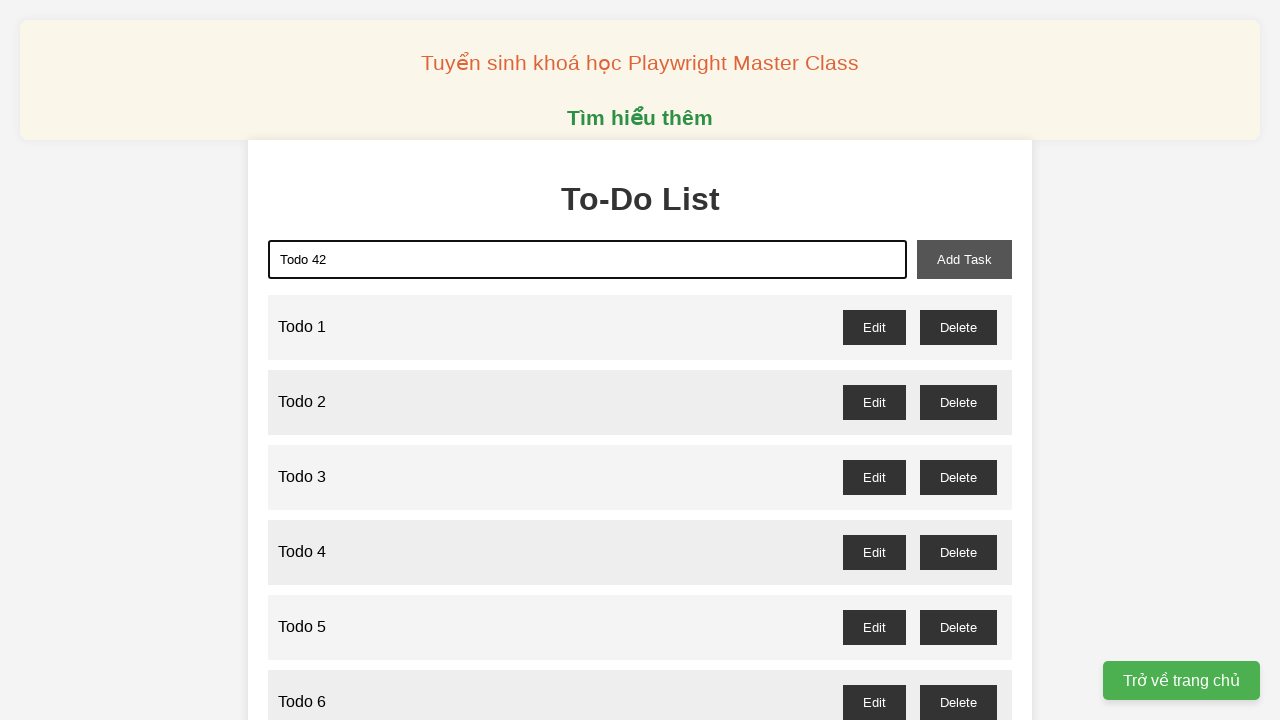

Clicked add button to create Todo 42 at (964, 259) on button:has-text('Add'), button[type='submit'], .add-btn, #add-todo
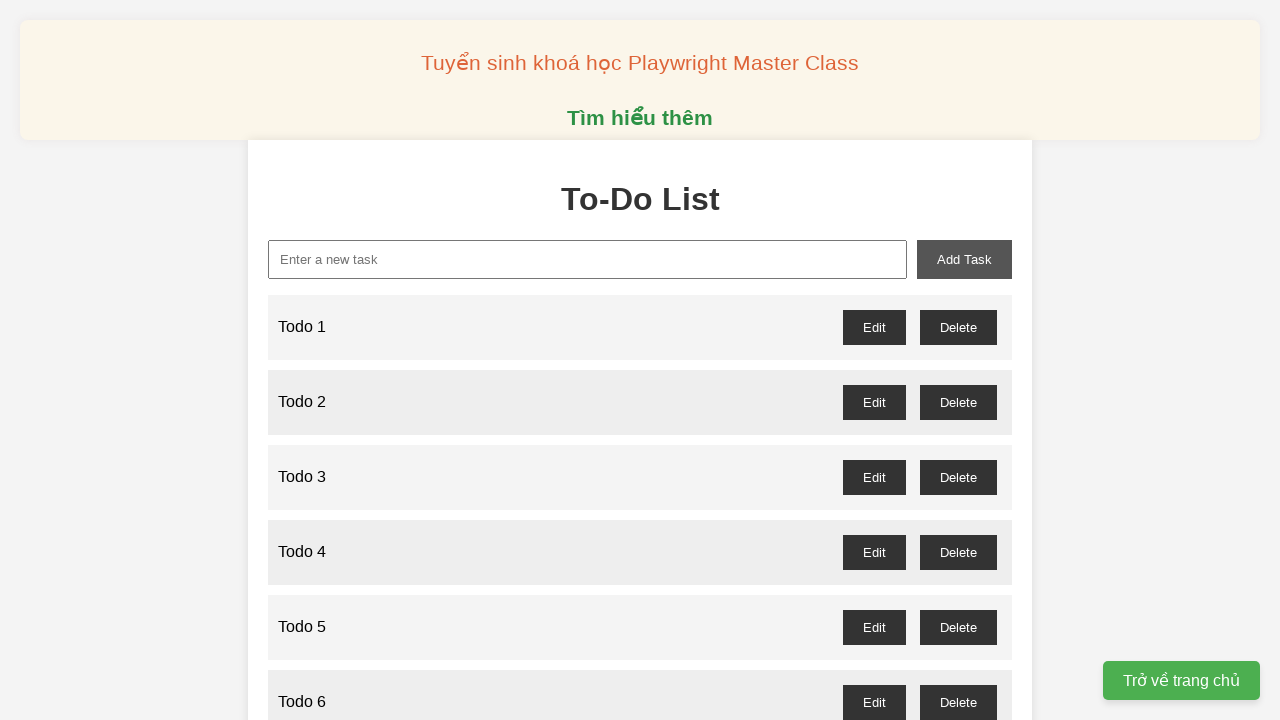

Filled todo input with 'Todo 43' on input[type='text'], input[placeholder*='todo'], #todo-input, .todo-input
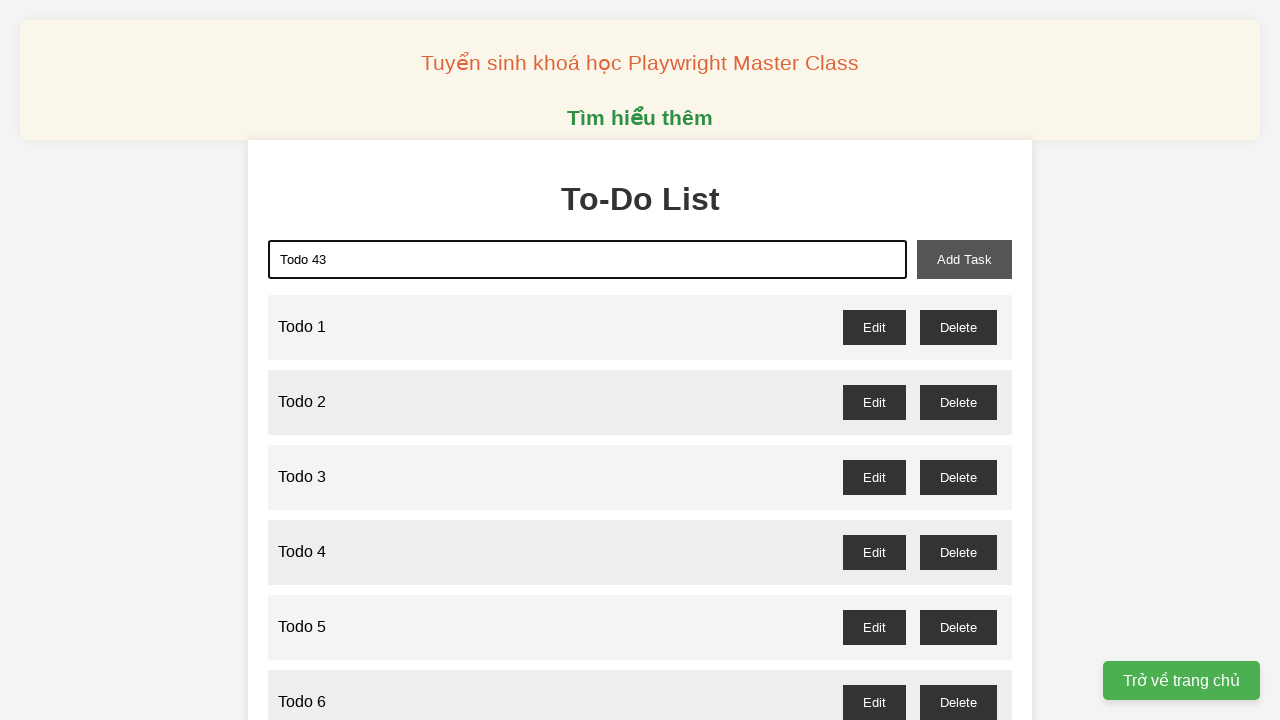

Clicked add button to create Todo 43 at (964, 259) on button:has-text('Add'), button[type='submit'], .add-btn, #add-todo
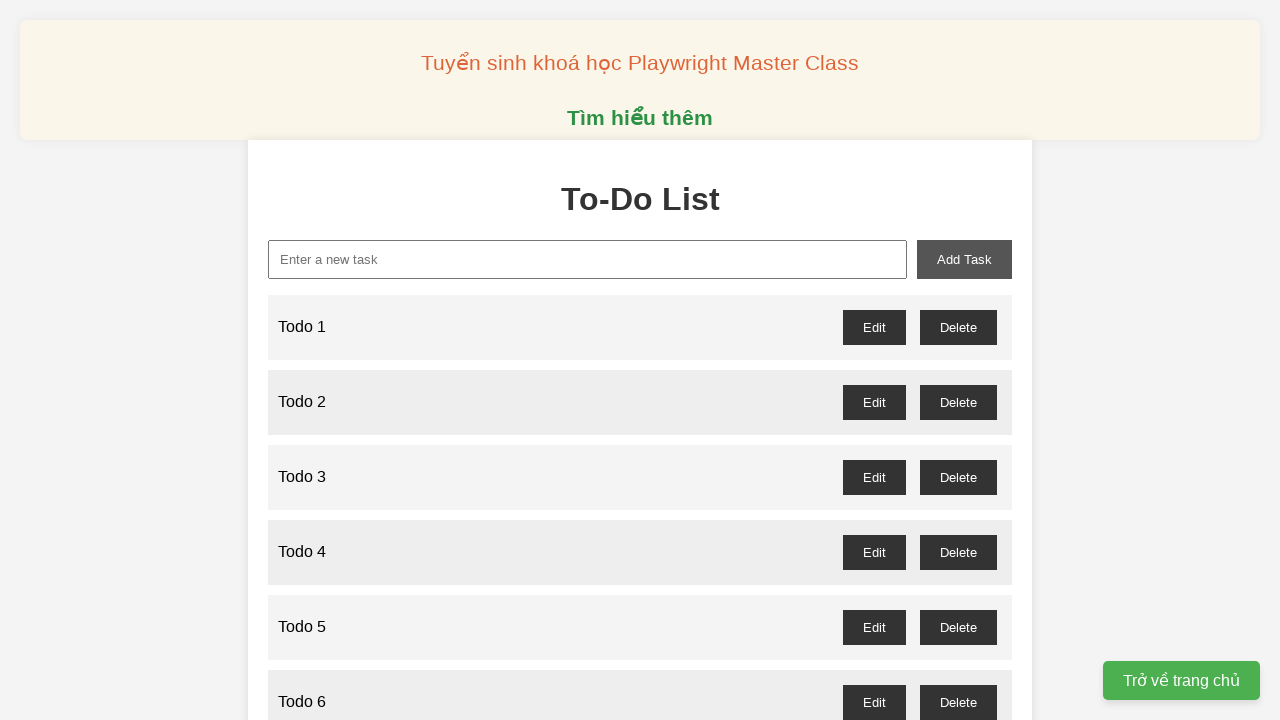

Filled todo input with 'Todo 44' on input[type='text'], input[placeholder*='todo'], #todo-input, .todo-input
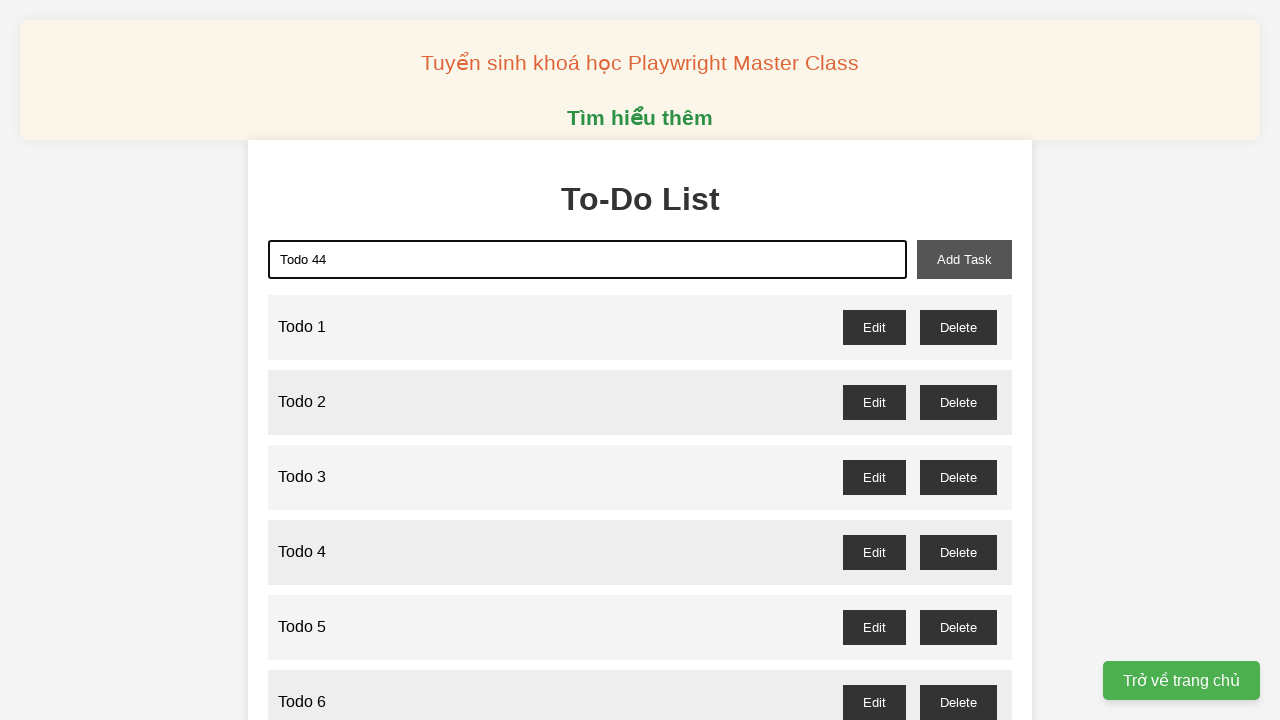

Clicked add button to create Todo 44 at (964, 259) on button:has-text('Add'), button[type='submit'], .add-btn, #add-todo
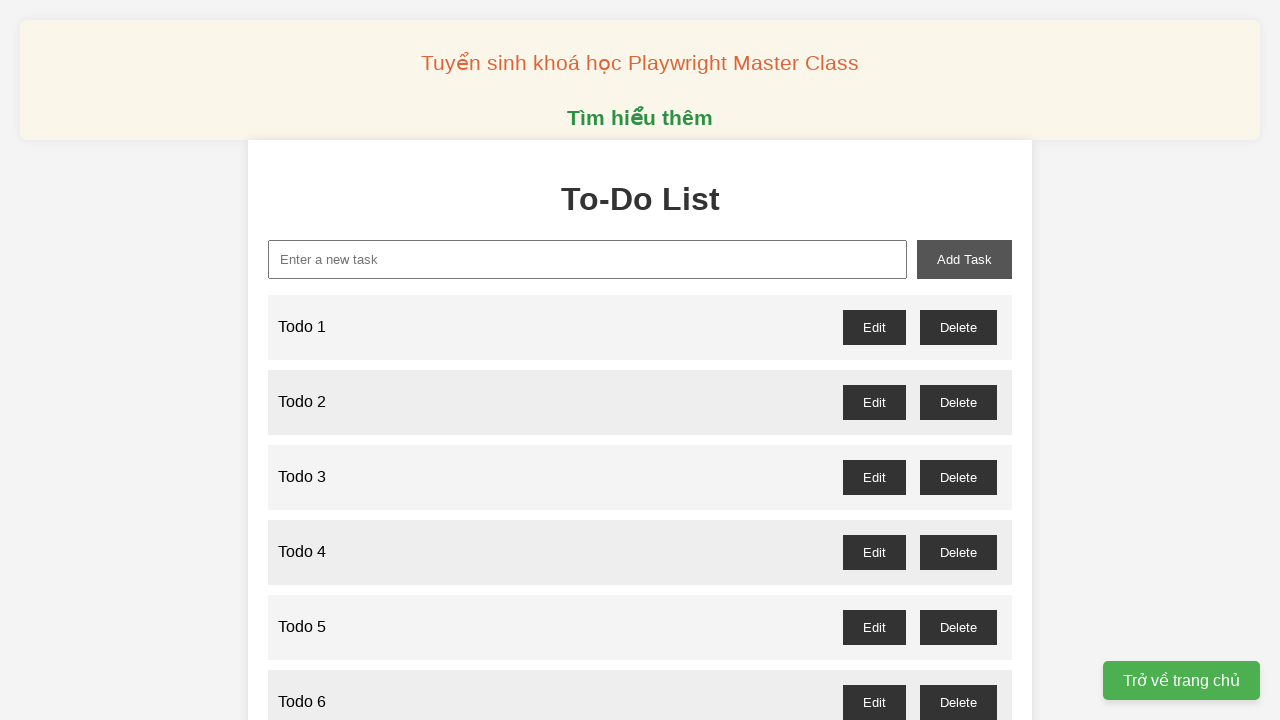

Filled todo input with 'Todo 45' on input[type='text'], input[placeholder*='todo'], #todo-input, .todo-input
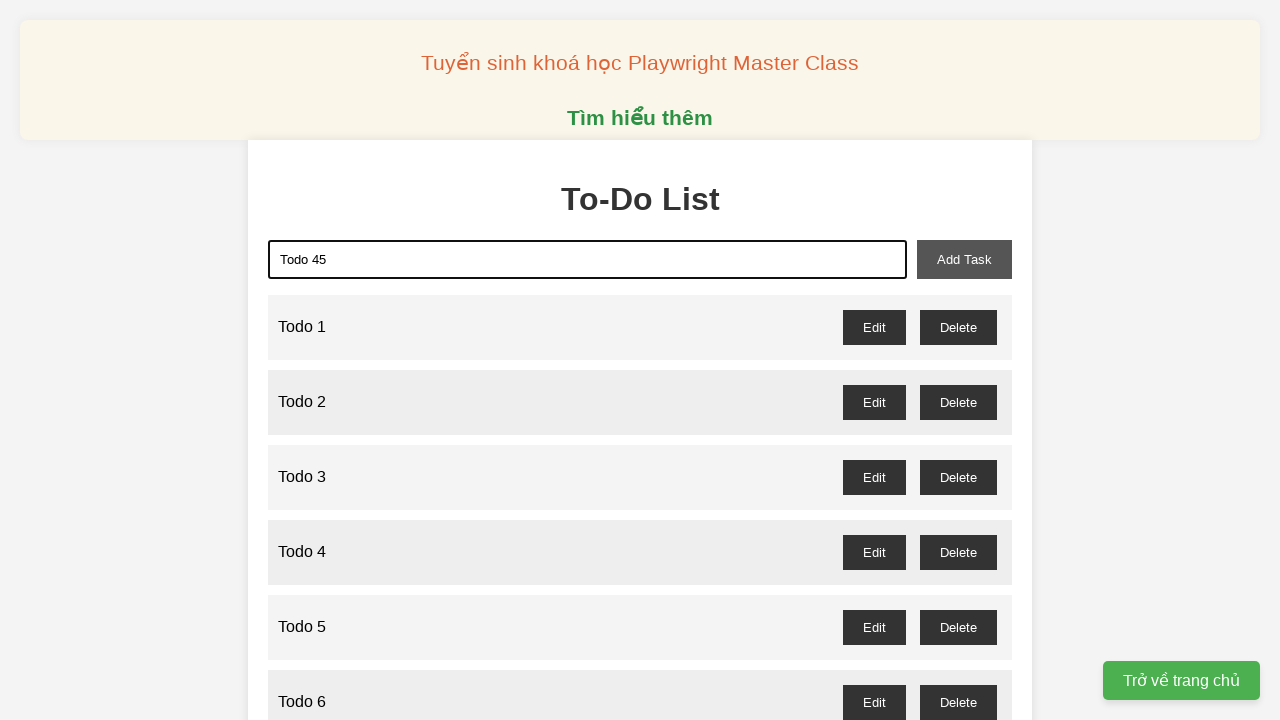

Clicked add button to create Todo 45 at (964, 259) on button:has-text('Add'), button[type='submit'], .add-btn, #add-todo
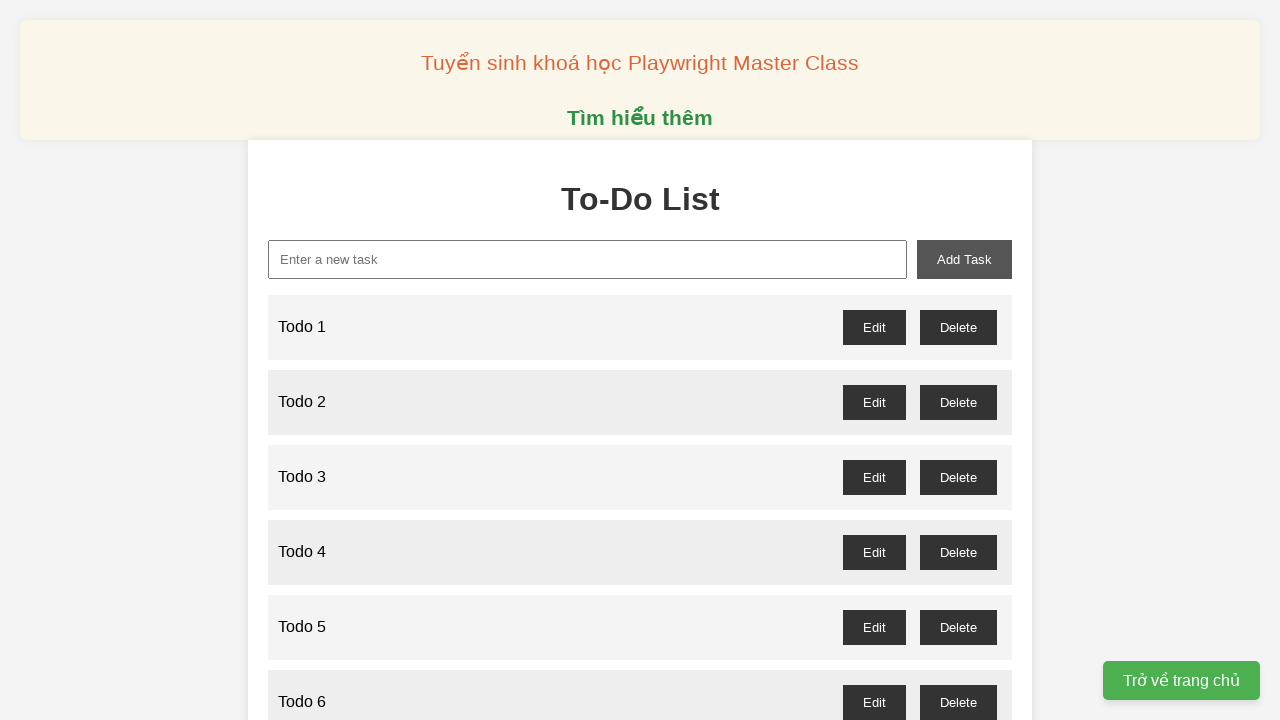

Filled todo input with 'Todo 46' on input[type='text'], input[placeholder*='todo'], #todo-input, .todo-input
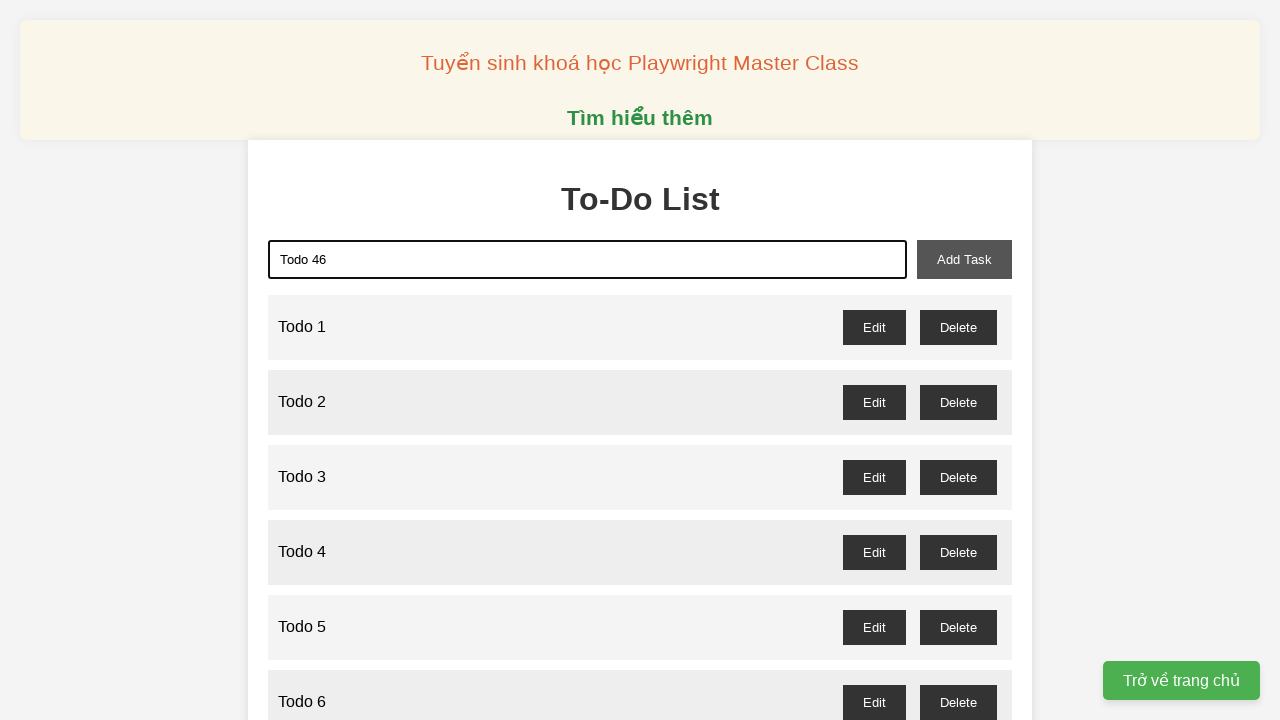

Clicked add button to create Todo 46 at (964, 259) on button:has-text('Add'), button[type='submit'], .add-btn, #add-todo
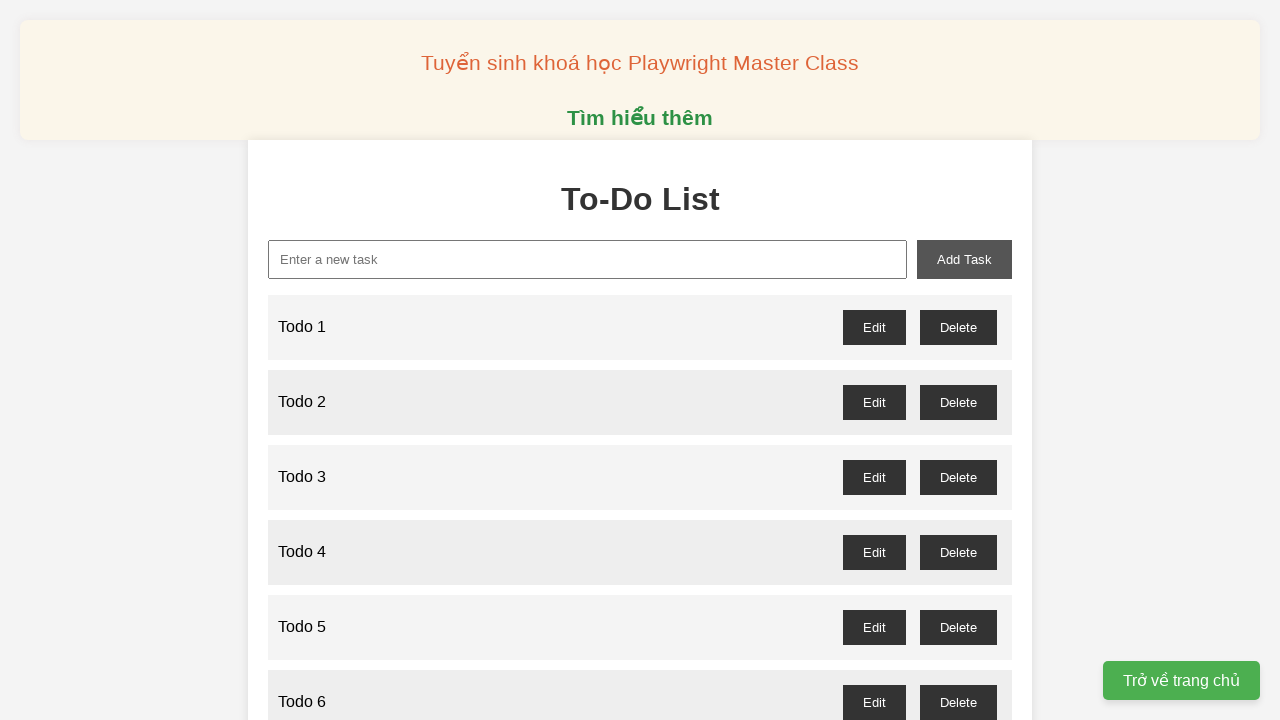

Filled todo input with 'Todo 47' on input[type='text'], input[placeholder*='todo'], #todo-input, .todo-input
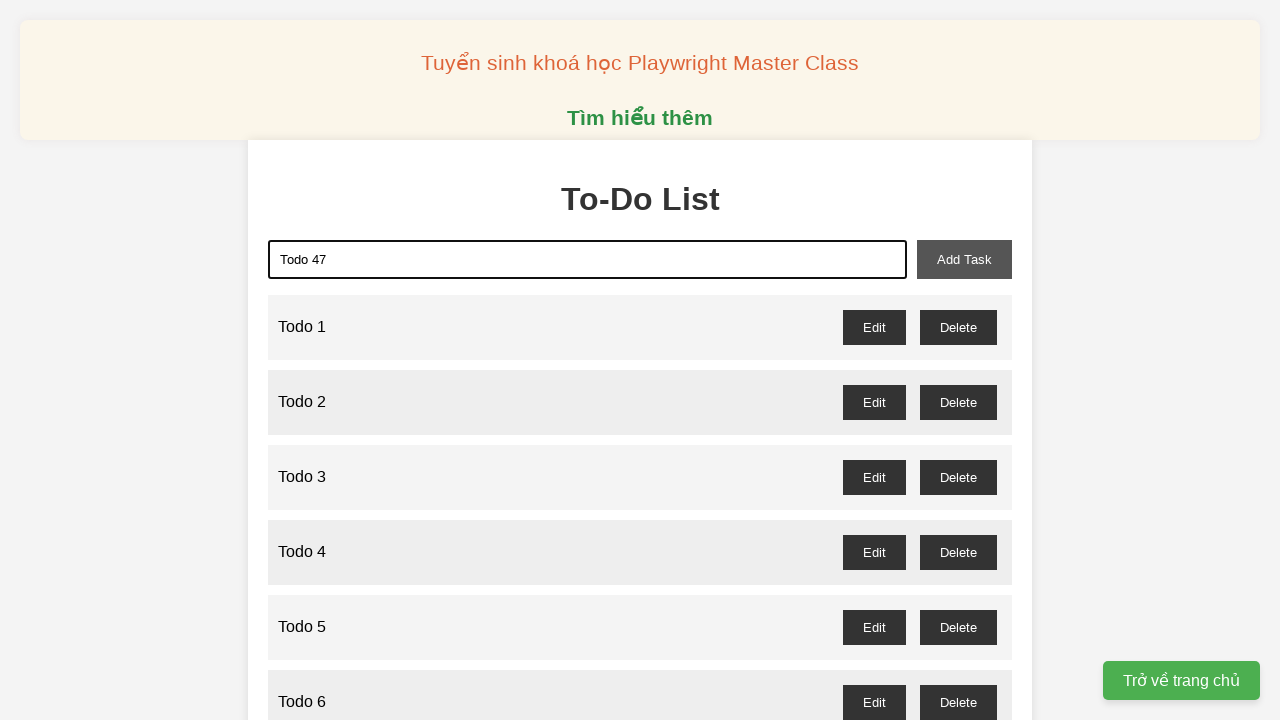

Clicked add button to create Todo 47 at (964, 259) on button:has-text('Add'), button[type='submit'], .add-btn, #add-todo
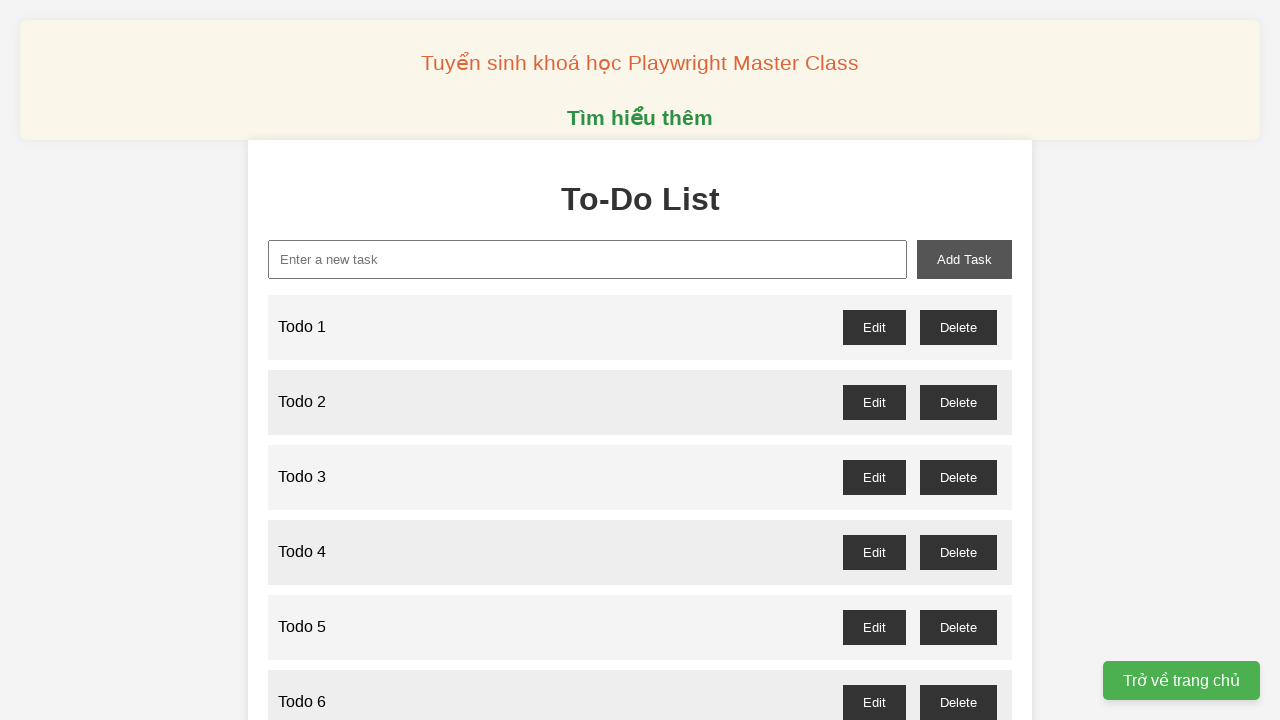

Filled todo input with 'Todo 48' on input[type='text'], input[placeholder*='todo'], #todo-input, .todo-input
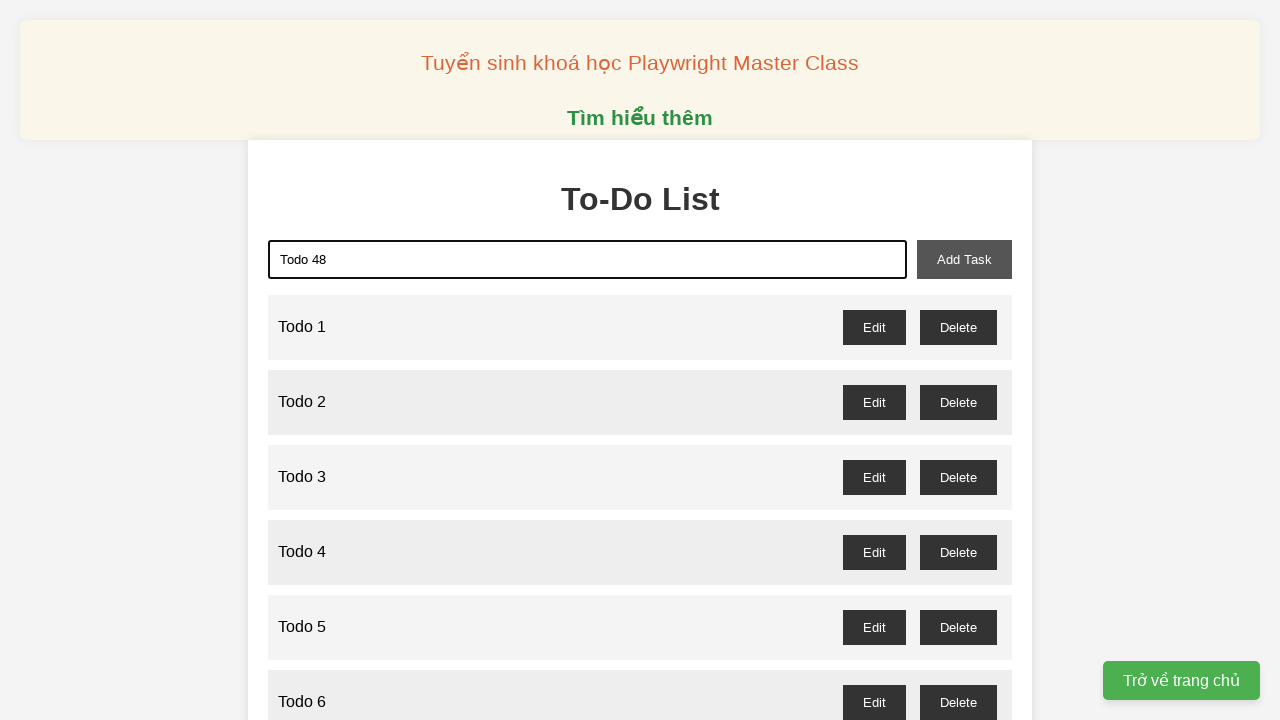

Clicked add button to create Todo 48 at (964, 259) on button:has-text('Add'), button[type='submit'], .add-btn, #add-todo
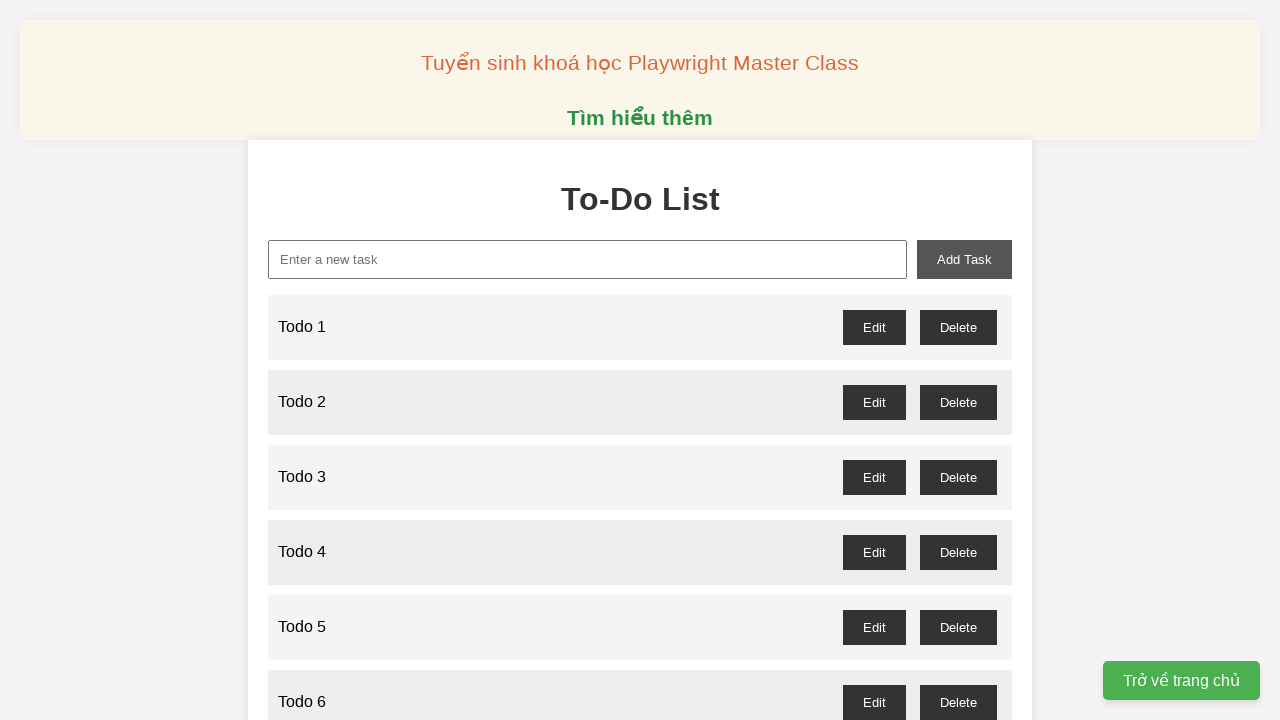

Filled todo input with 'Todo 49' on input[type='text'], input[placeholder*='todo'], #todo-input, .todo-input
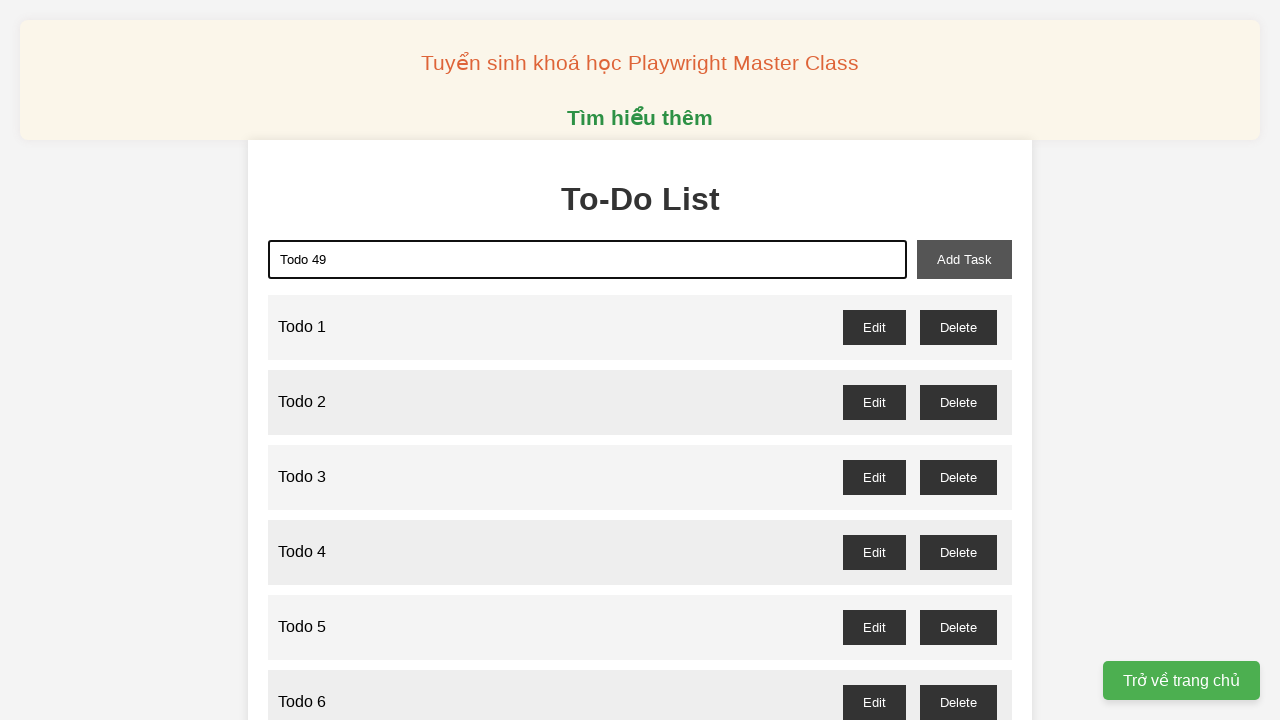

Clicked add button to create Todo 49 at (964, 259) on button:has-text('Add'), button[type='submit'], .add-btn, #add-todo
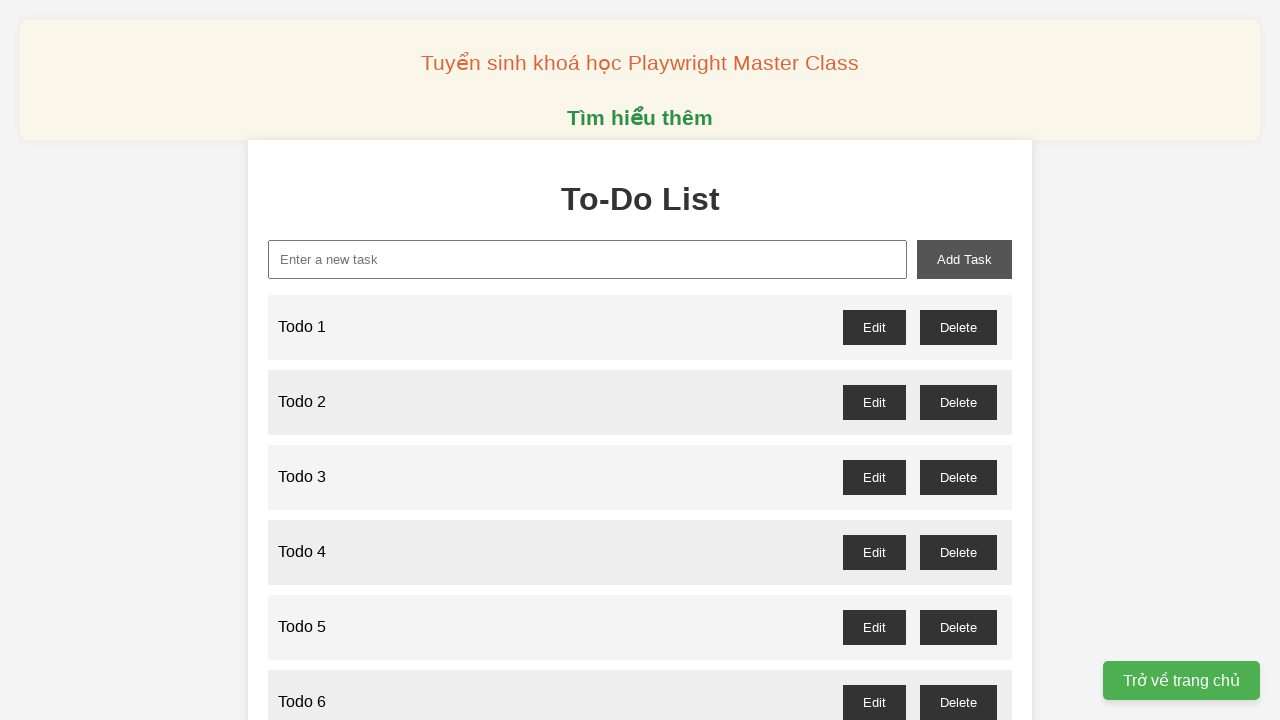

Filled todo input with 'Todo 50' on input[type='text'], input[placeholder*='todo'], #todo-input, .todo-input
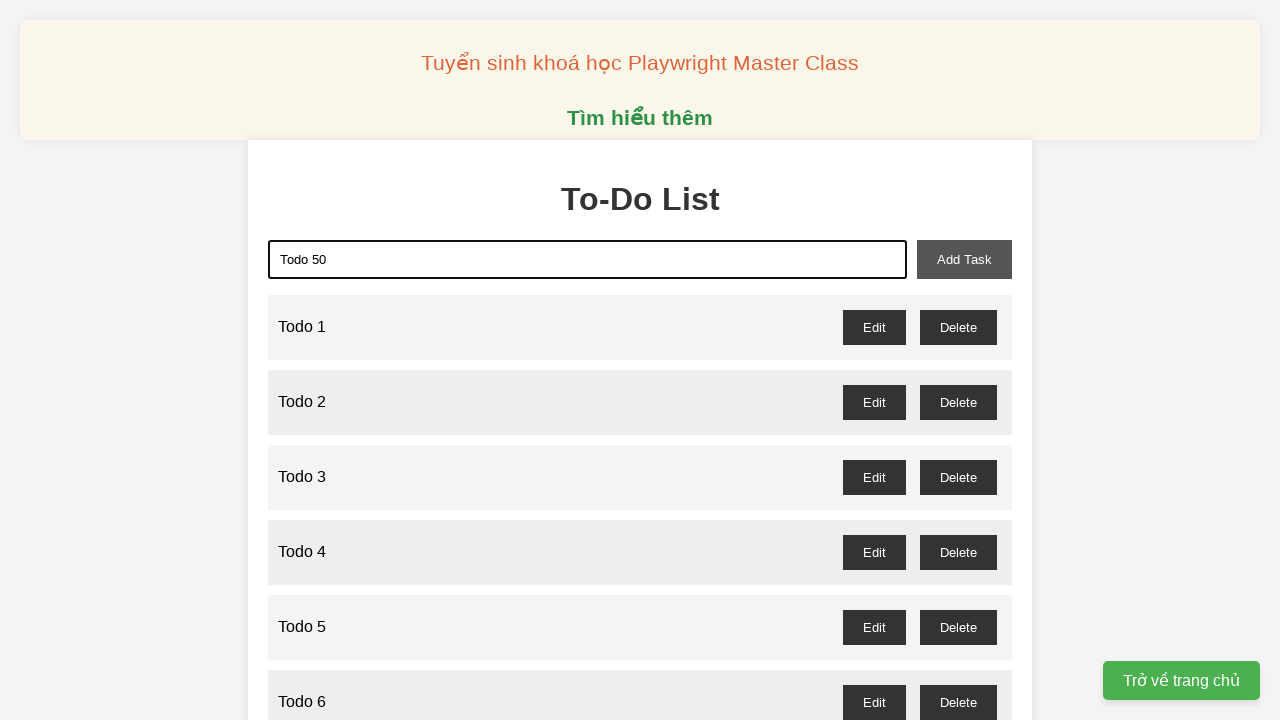

Clicked add button to create Todo 50 at (964, 259) on button:has-text('Add'), button[type='submit'], .add-btn, #add-todo
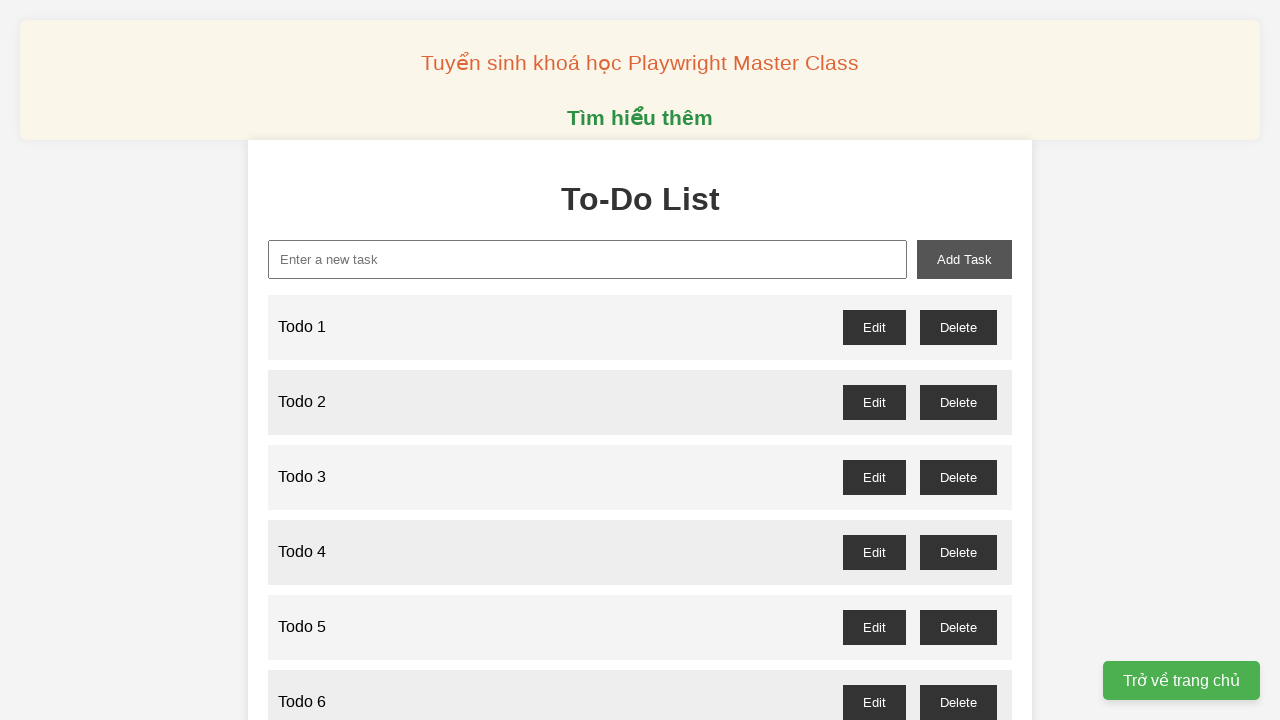

Filled todo input with 'Todo 51' on input[type='text'], input[placeholder*='todo'], #todo-input, .todo-input
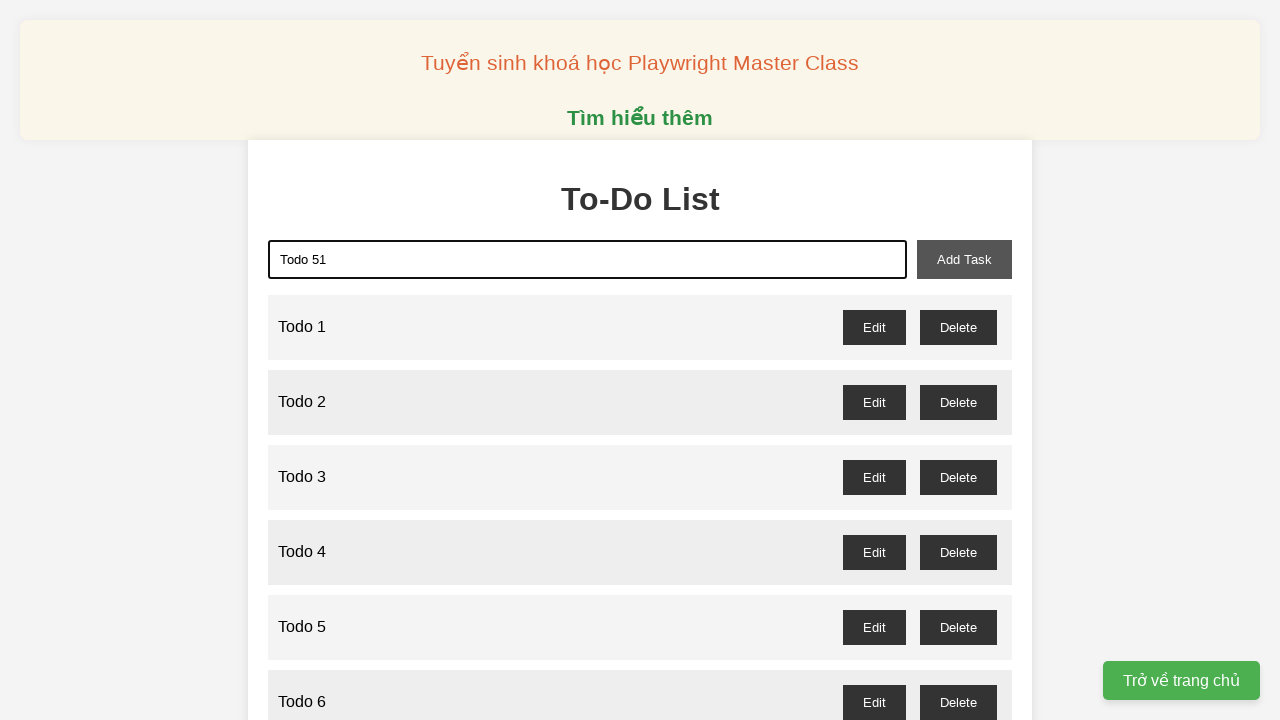

Clicked add button to create Todo 51 at (964, 259) on button:has-text('Add'), button[type='submit'], .add-btn, #add-todo
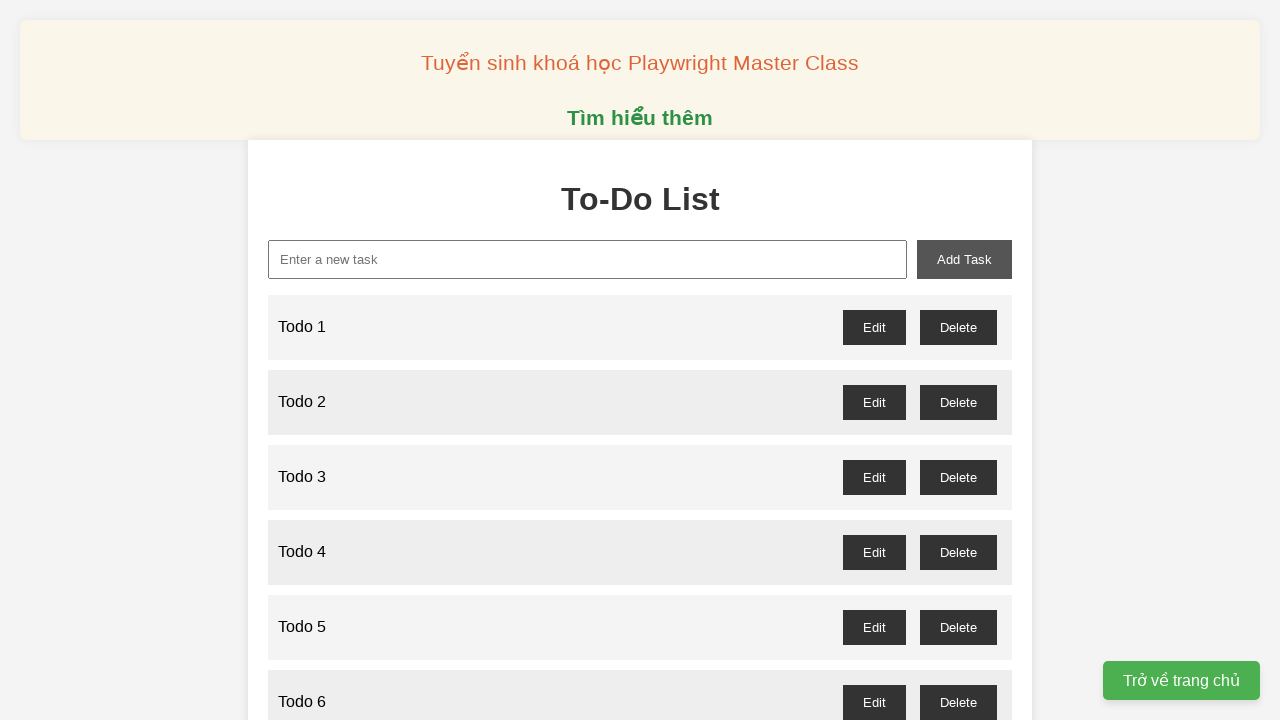

Filled todo input with 'Todo 52' on input[type='text'], input[placeholder*='todo'], #todo-input, .todo-input
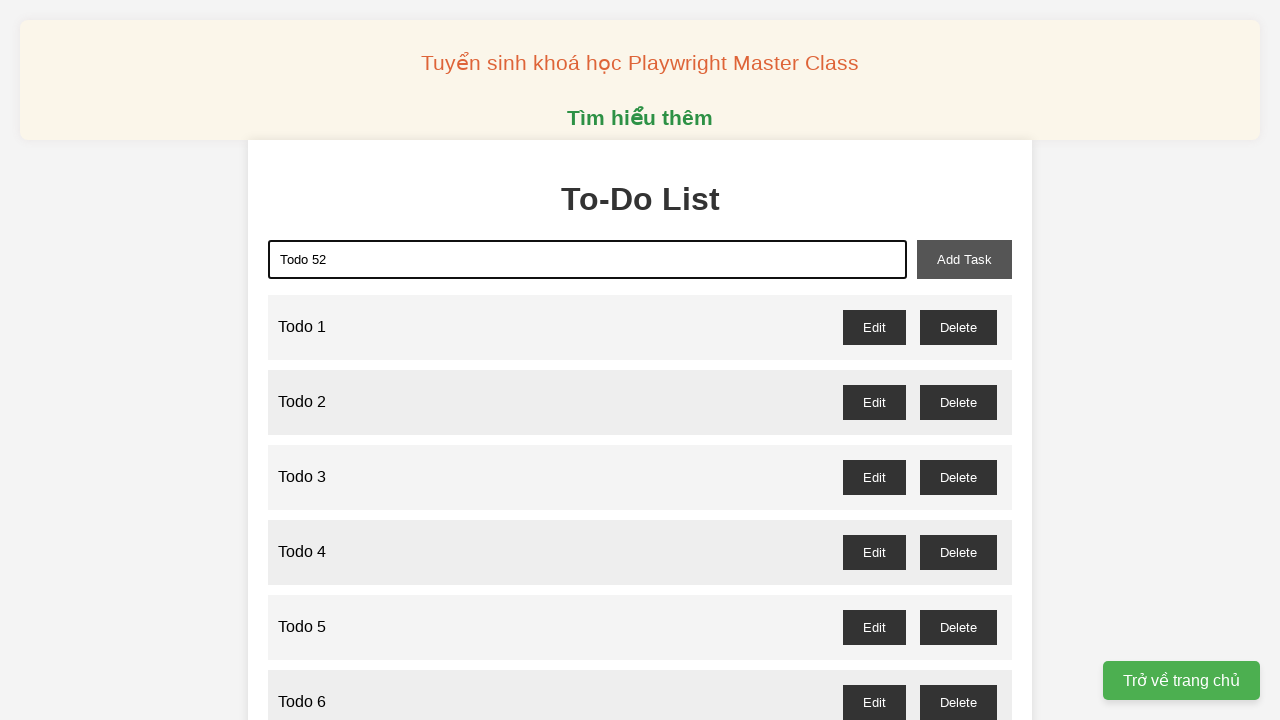

Clicked add button to create Todo 52 at (964, 259) on button:has-text('Add'), button[type='submit'], .add-btn, #add-todo
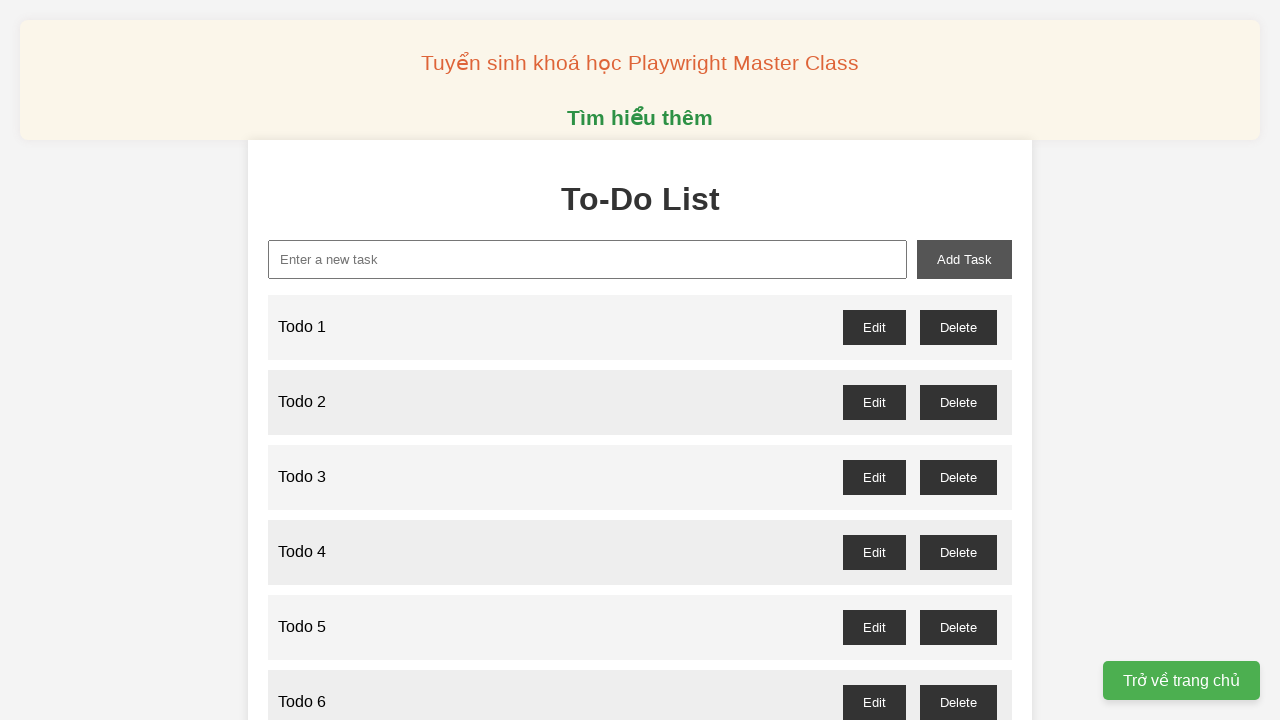

Filled todo input with 'Todo 53' on input[type='text'], input[placeholder*='todo'], #todo-input, .todo-input
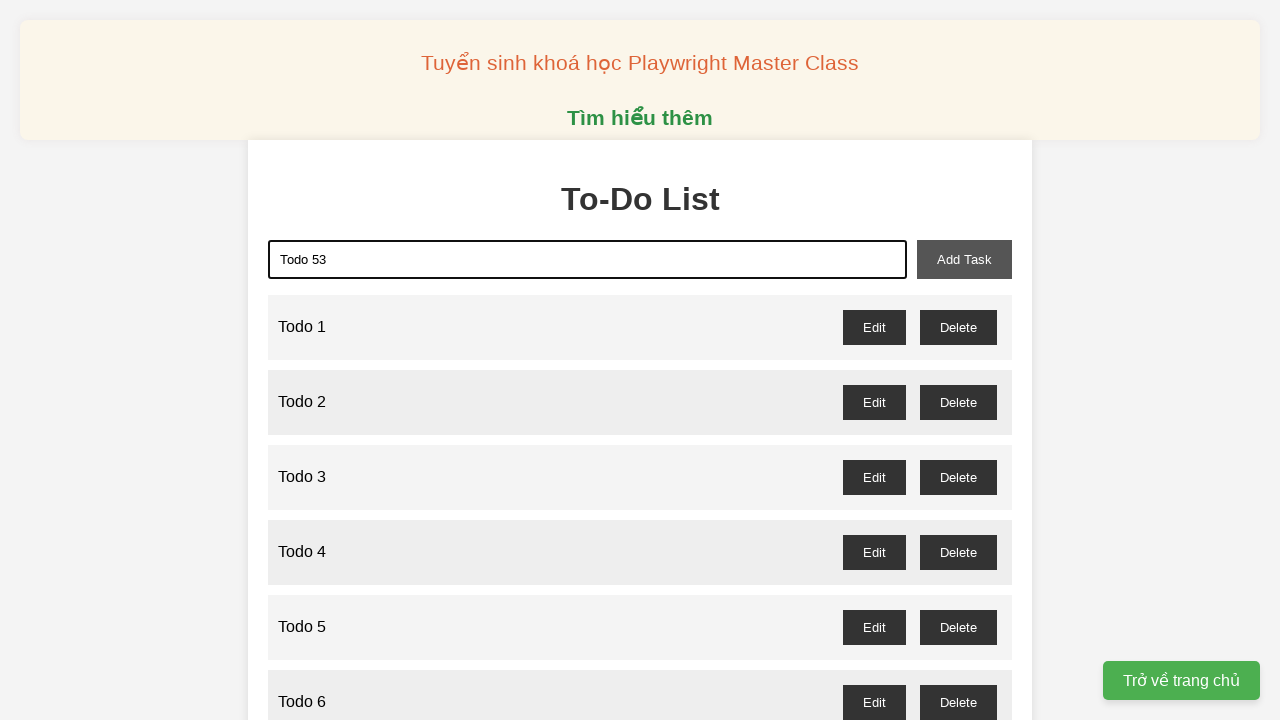

Clicked add button to create Todo 53 at (964, 259) on button:has-text('Add'), button[type='submit'], .add-btn, #add-todo
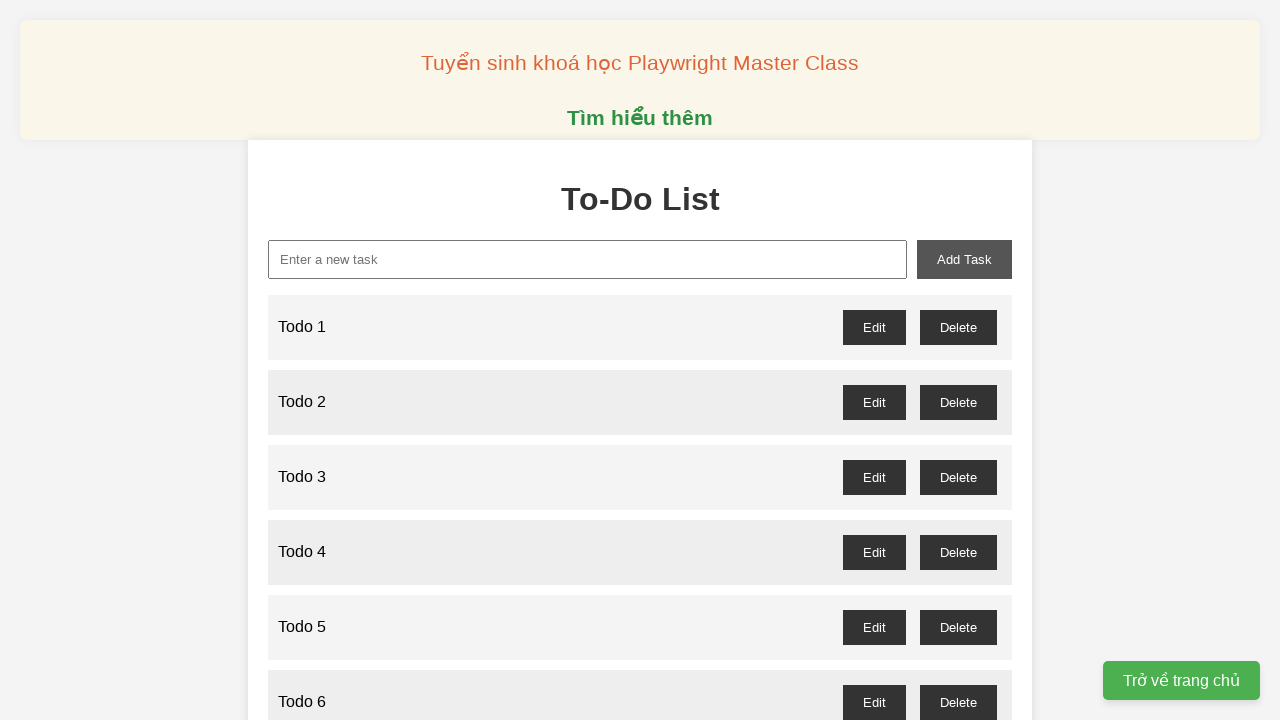

Filled todo input with 'Todo 54' on input[type='text'], input[placeholder*='todo'], #todo-input, .todo-input
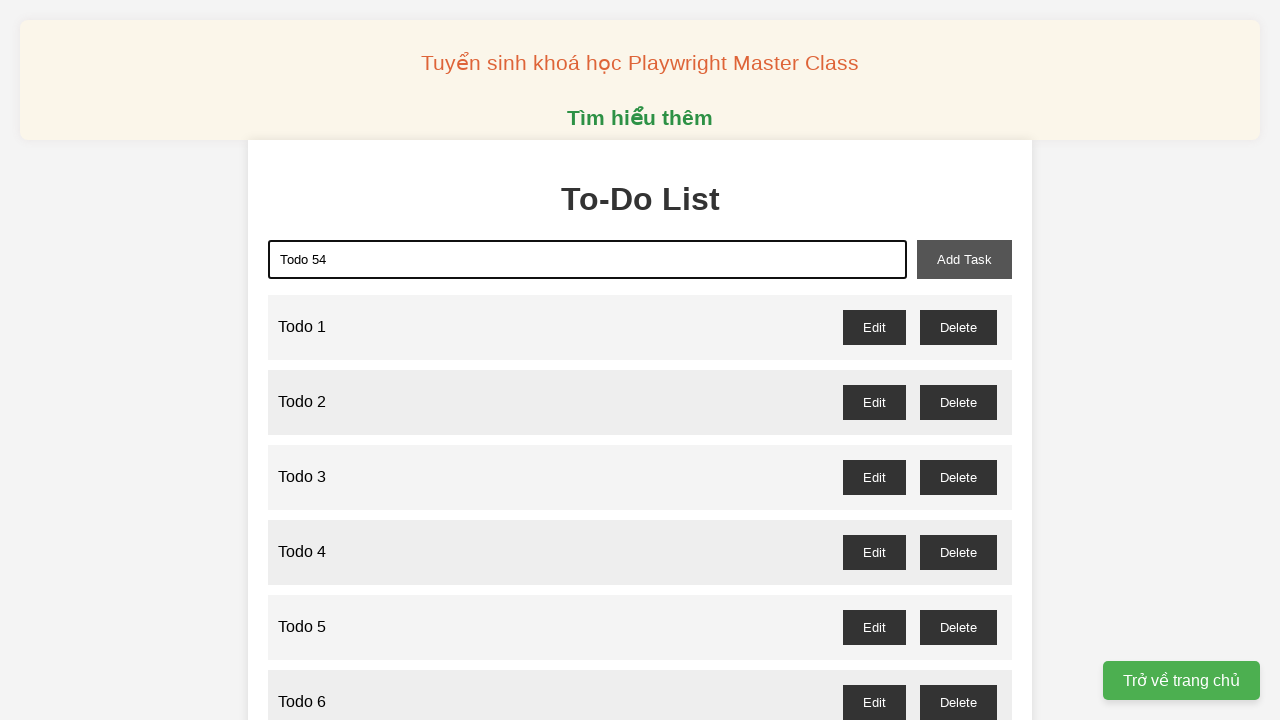

Clicked add button to create Todo 54 at (964, 259) on button:has-text('Add'), button[type='submit'], .add-btn, #add-todo
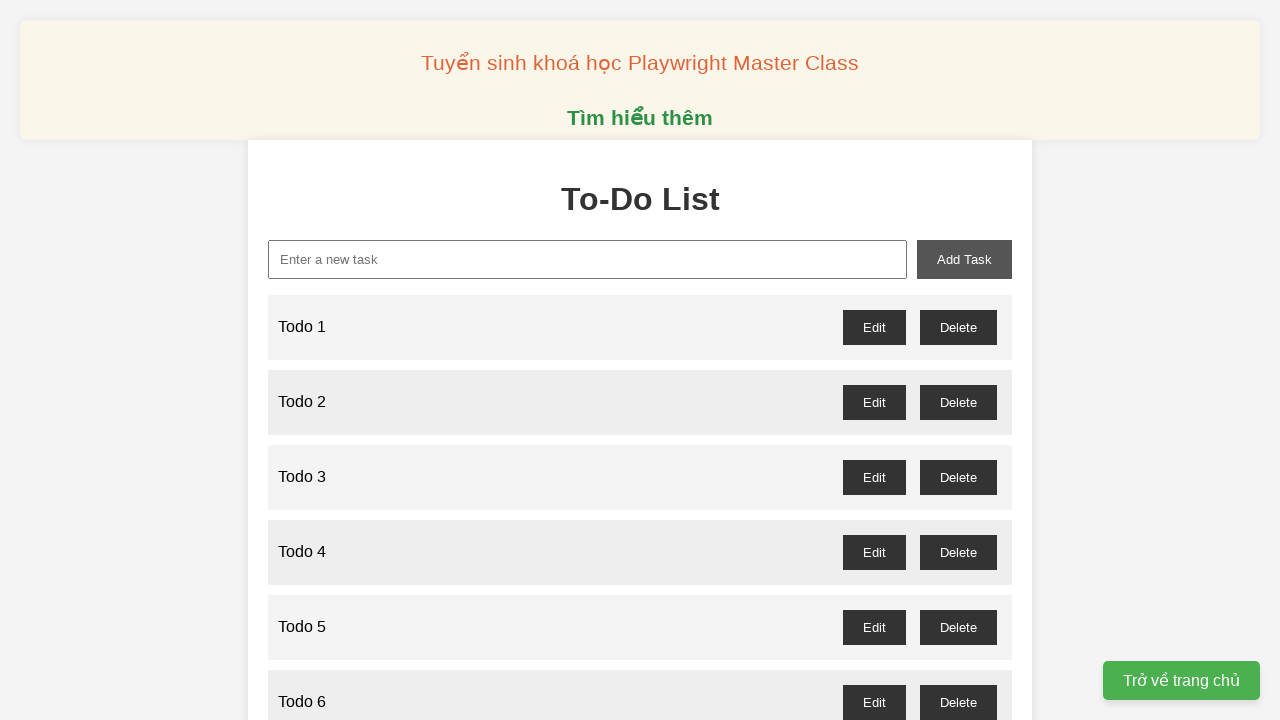

Filled todo input with 'Todo 55' on input[type='text'], input[placeholder*='todo'], #todo-input, .todo-input
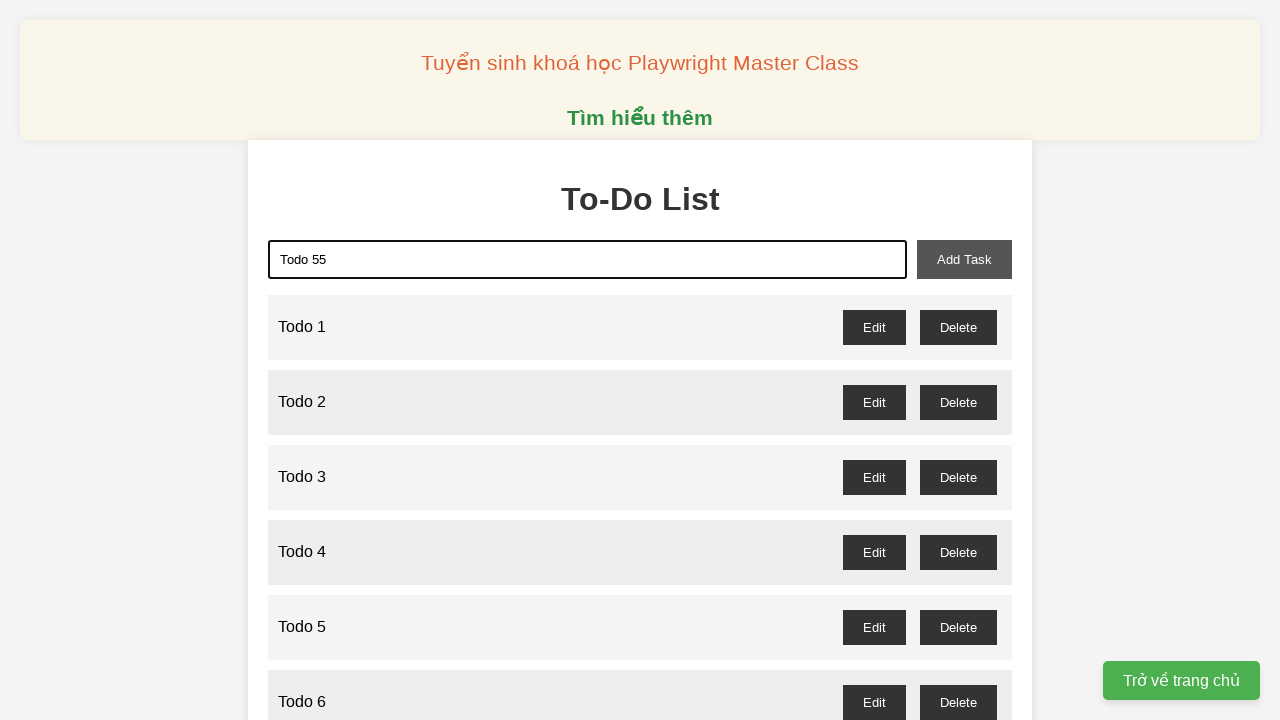

Clicked add button to create Todo 55 at (964, 259) on button:has-text('Add'), button[type='submit'], .add-btn, #add-todo
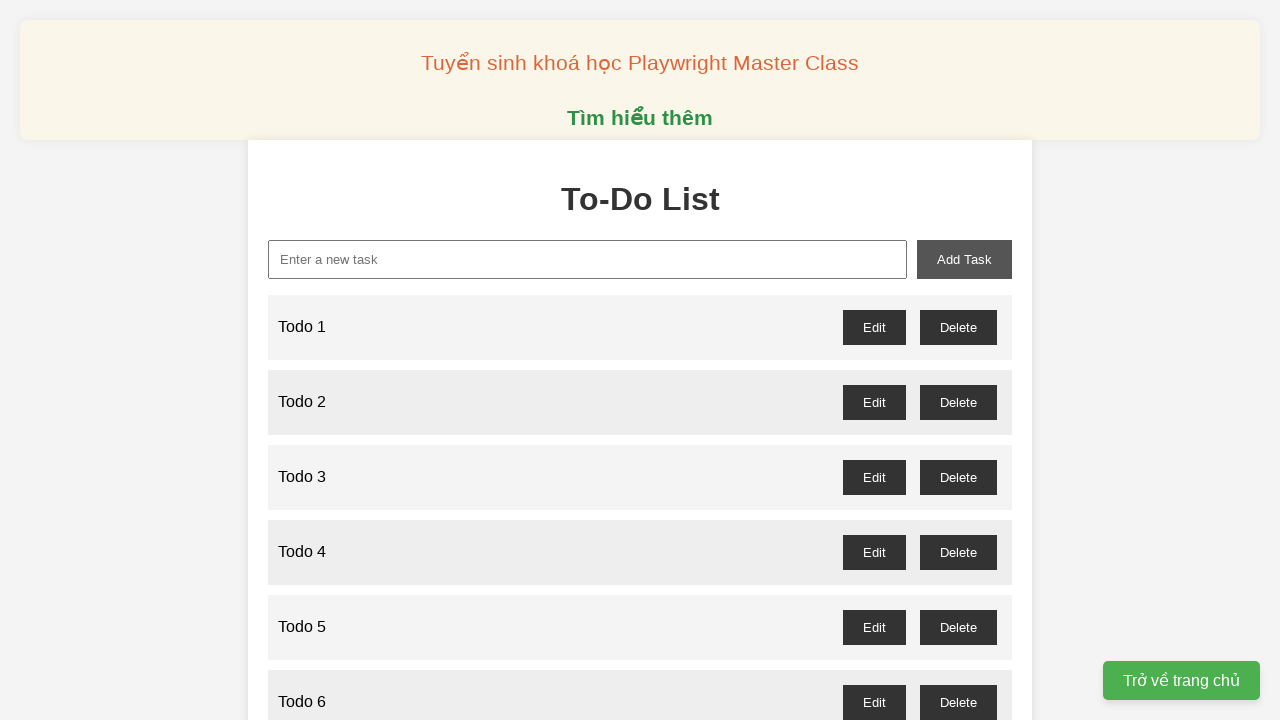

Filled todo input with 'Todo 56' on input[type='text'], input[placeholder*='todo'], #todo-input, .todo-input
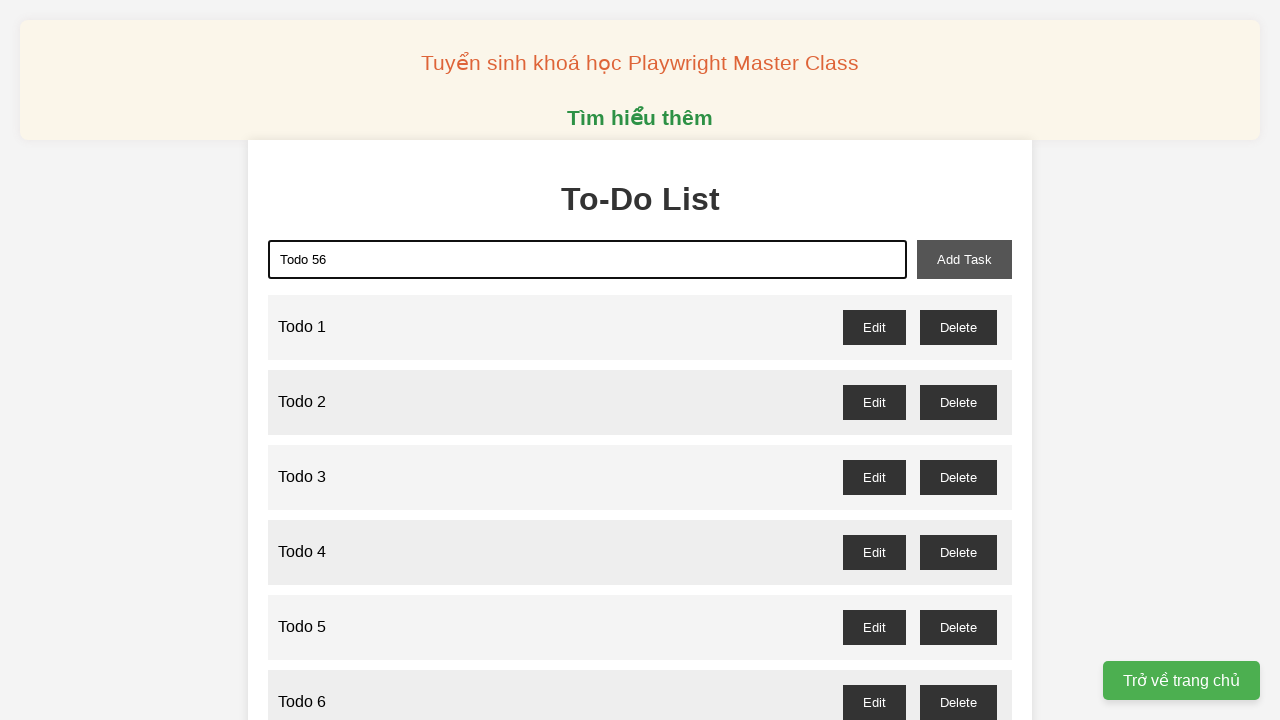

Clicked add button to create Todo 56 at (964, 259) on button:has-text('Add'), button[type='submit'], .add-btn, #add-todo
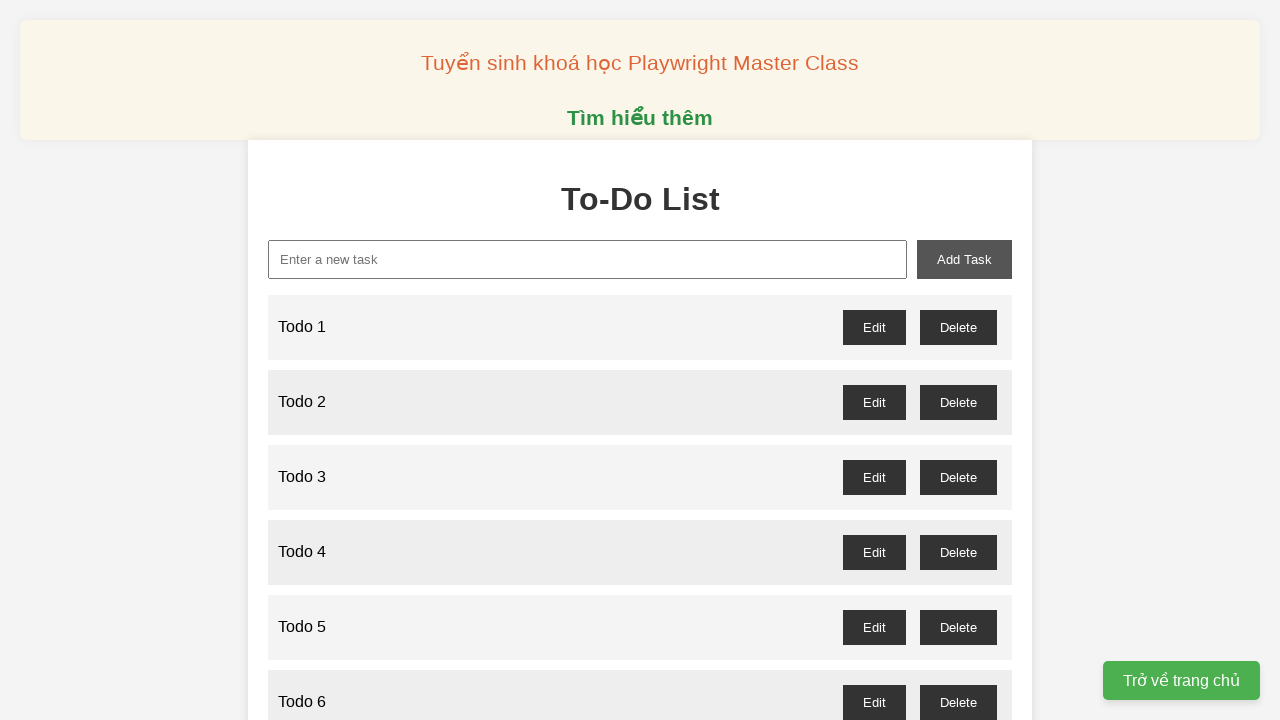

Filled todo input with 'Todo 57' on input[type='text'], input[placeholder*='todo'], #todo-input, .todo-input
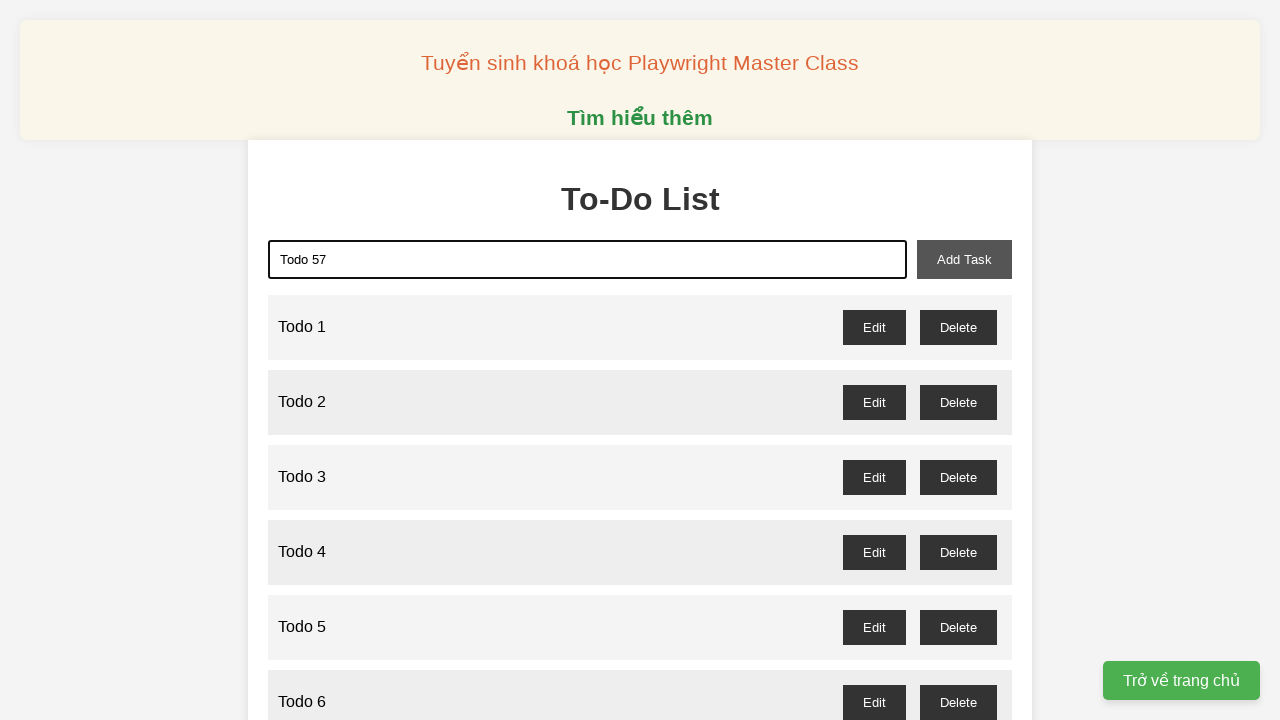

Clicked add button to create Todo 57 at (964, 259) on button:has-text('Add'), button[type='submit'], .add-btn, #add-todo
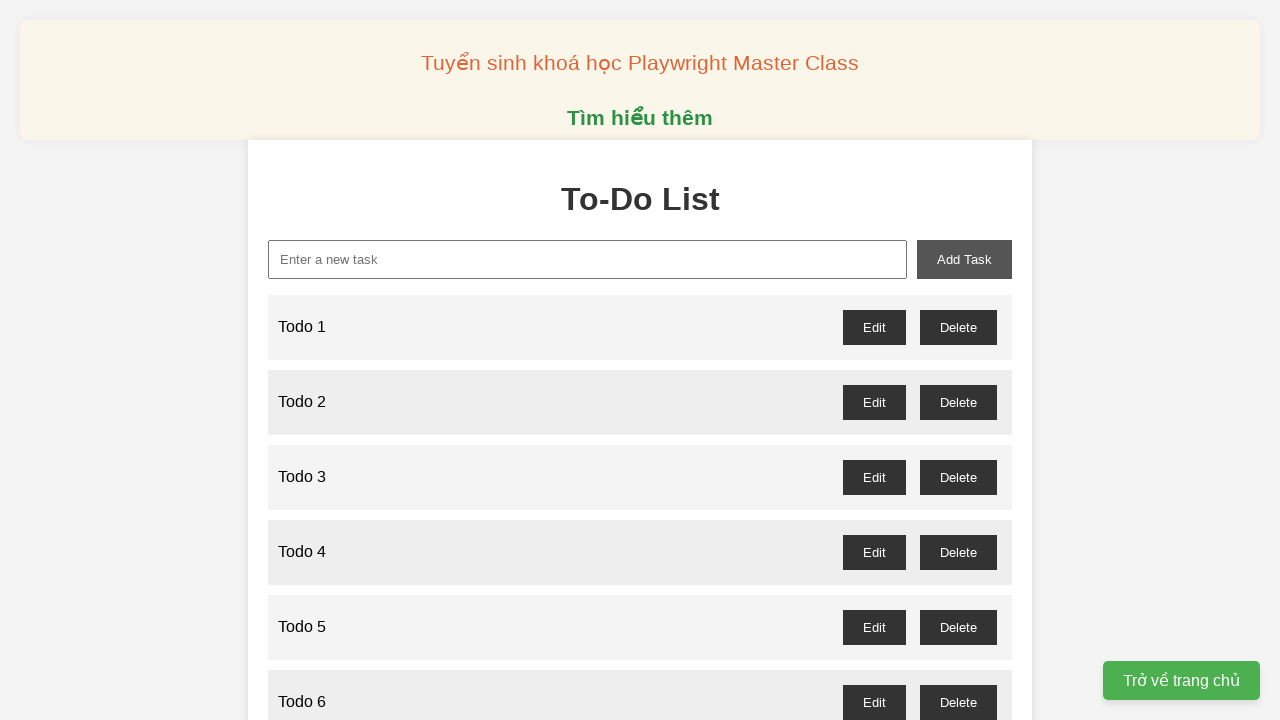

Filled todo input with 'Todo 58' on input[type='text'], input[placeholder*='todo'], #todo-input, .todo-input
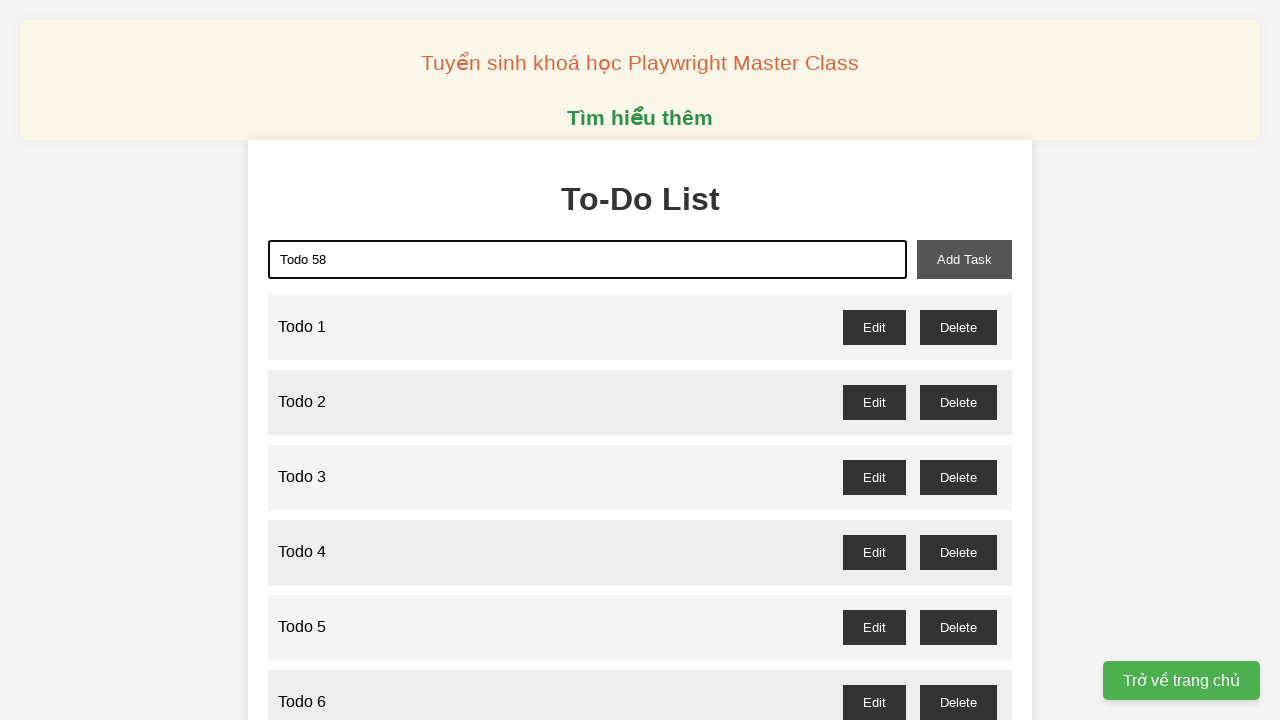

Clicked add button to create Todo 58 at (964, 259) on button:has-text('Add'), button[type='submit'], .add-btn, #add-todo
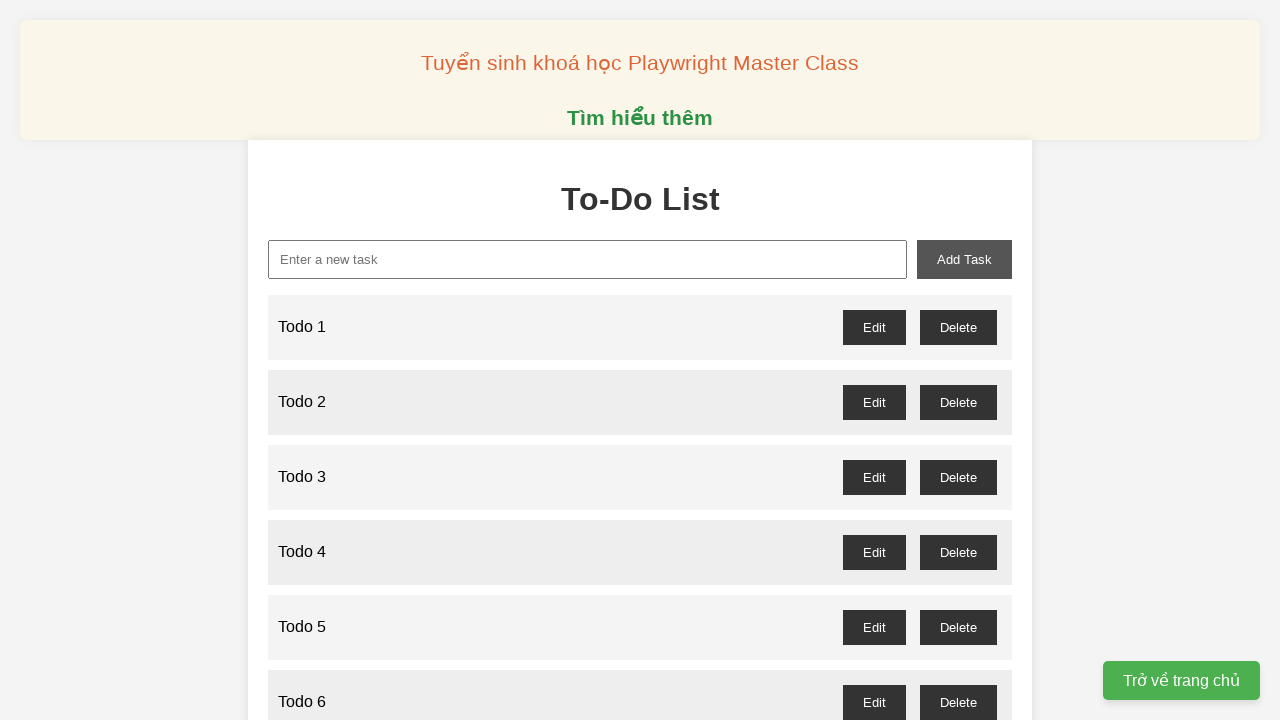

Filled todo input with 'Todo 59' on input[type='text'], input[placeholder*='todo'], #todo-input, .todo-input
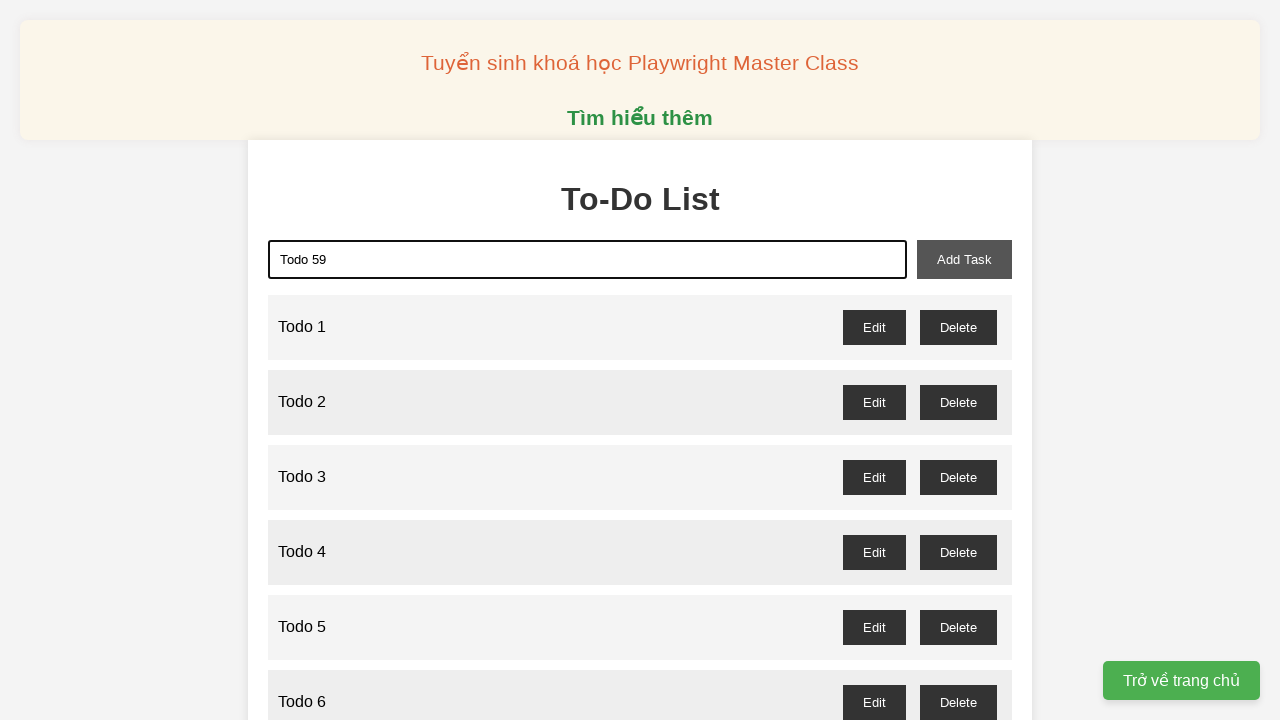

Clicked add button to create Todo 59 at (964, 259) on button:has-text('Add'), button[type='submit'], .add-btn, #add-todo
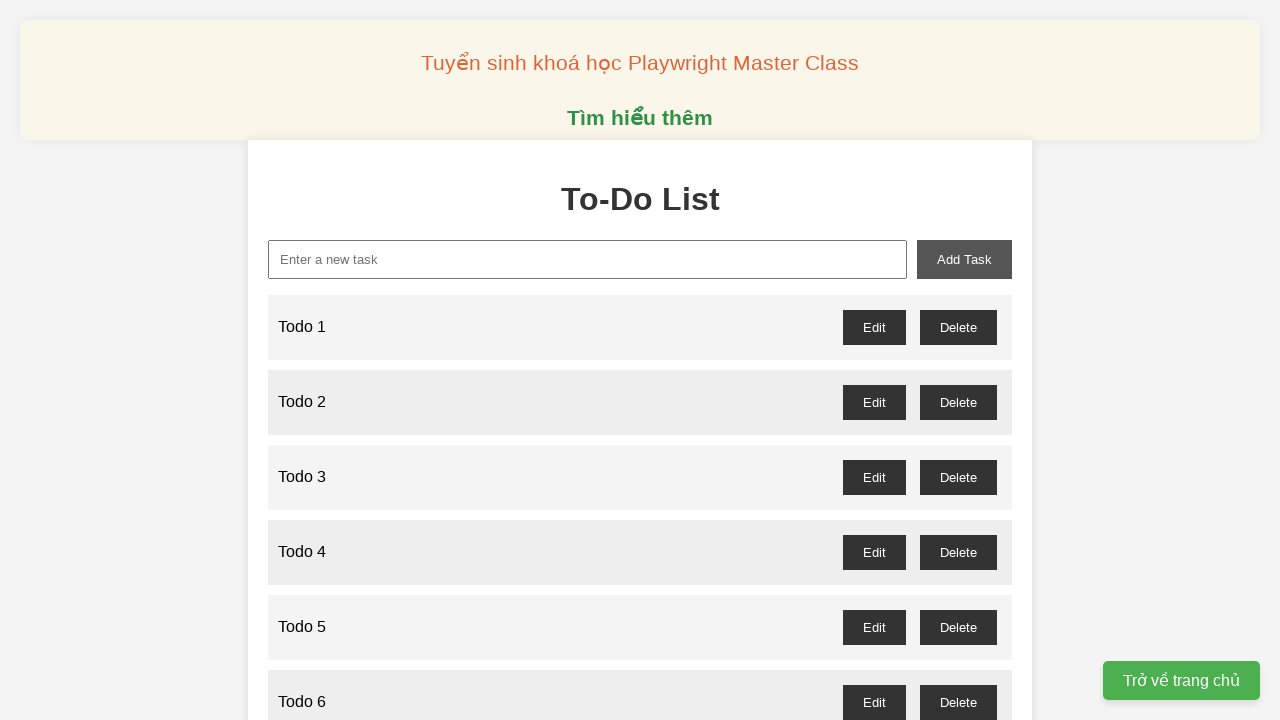

Filled todo input with 'Todo 60' on input[type='text'], input[placeholder*='todo'], #todo-input, .todo-input
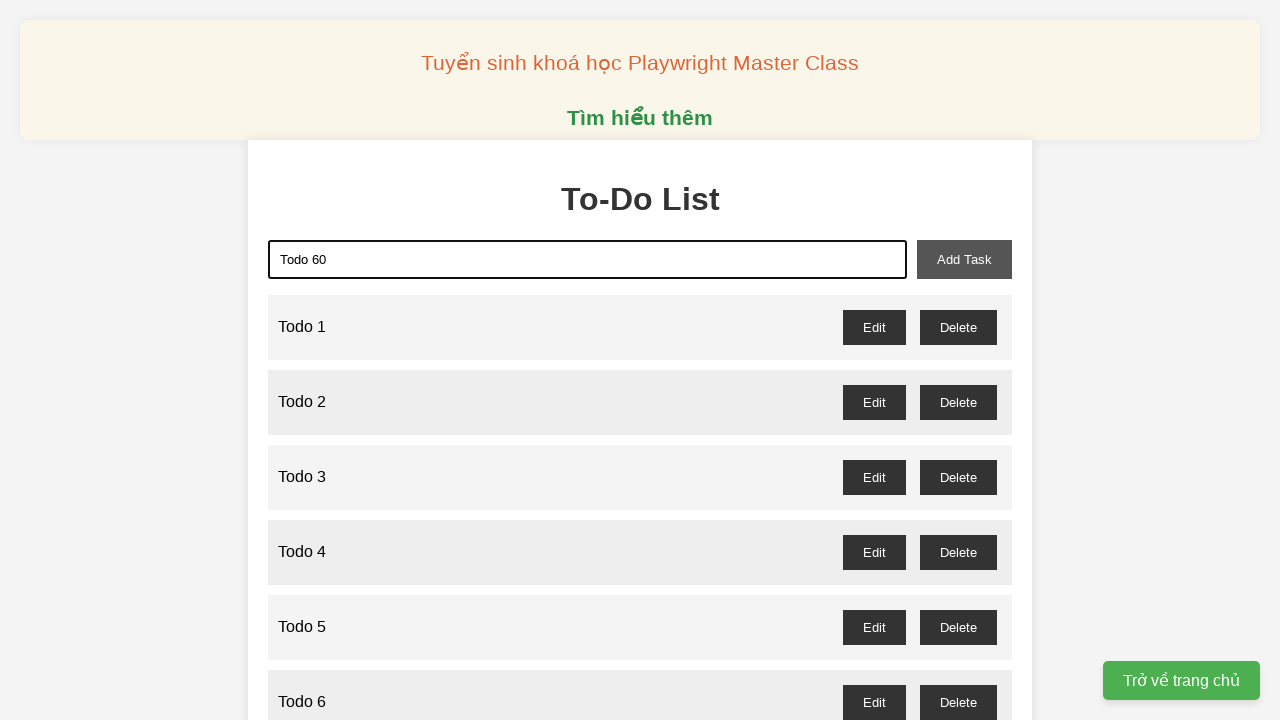

Clicked add button to create Todo 60 at (964, 259) on button:has-text('Add'), button[type='submit'], .add-btn, #add-todo
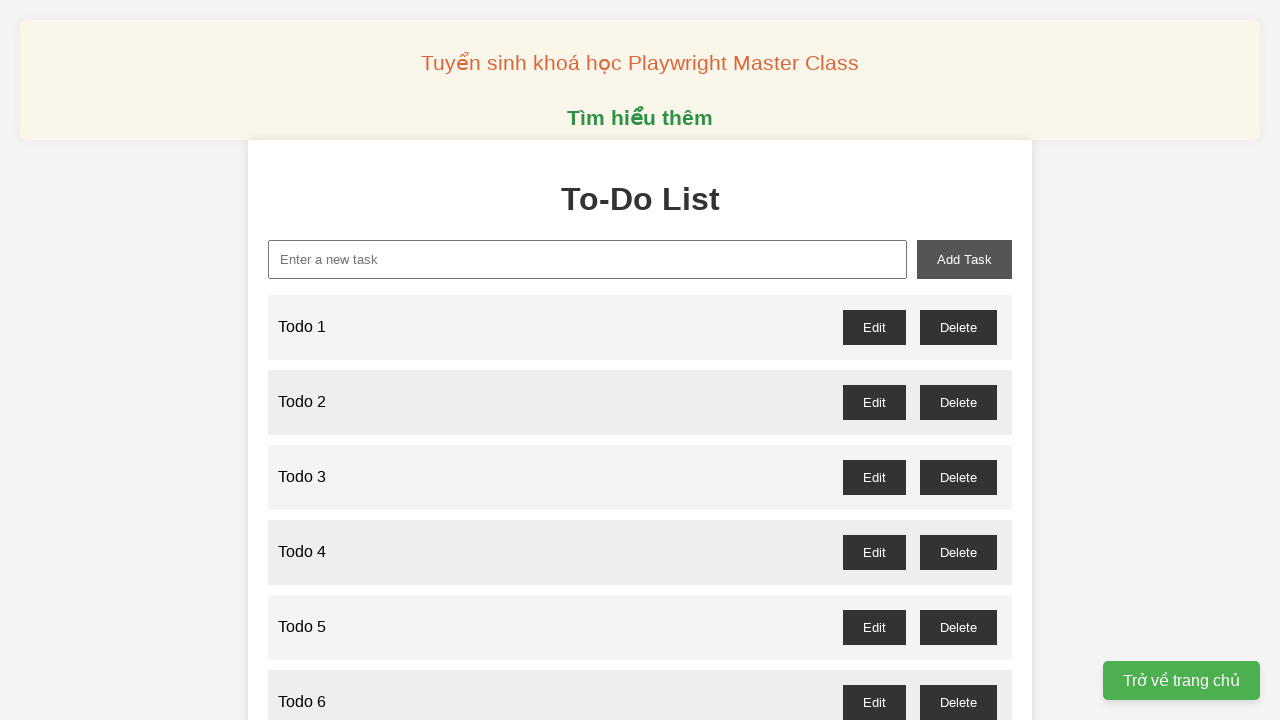

Filled todo input with 'Todo 61' on input[type='text'], input[placeholder*='todo'], #todo-input, .todo-input
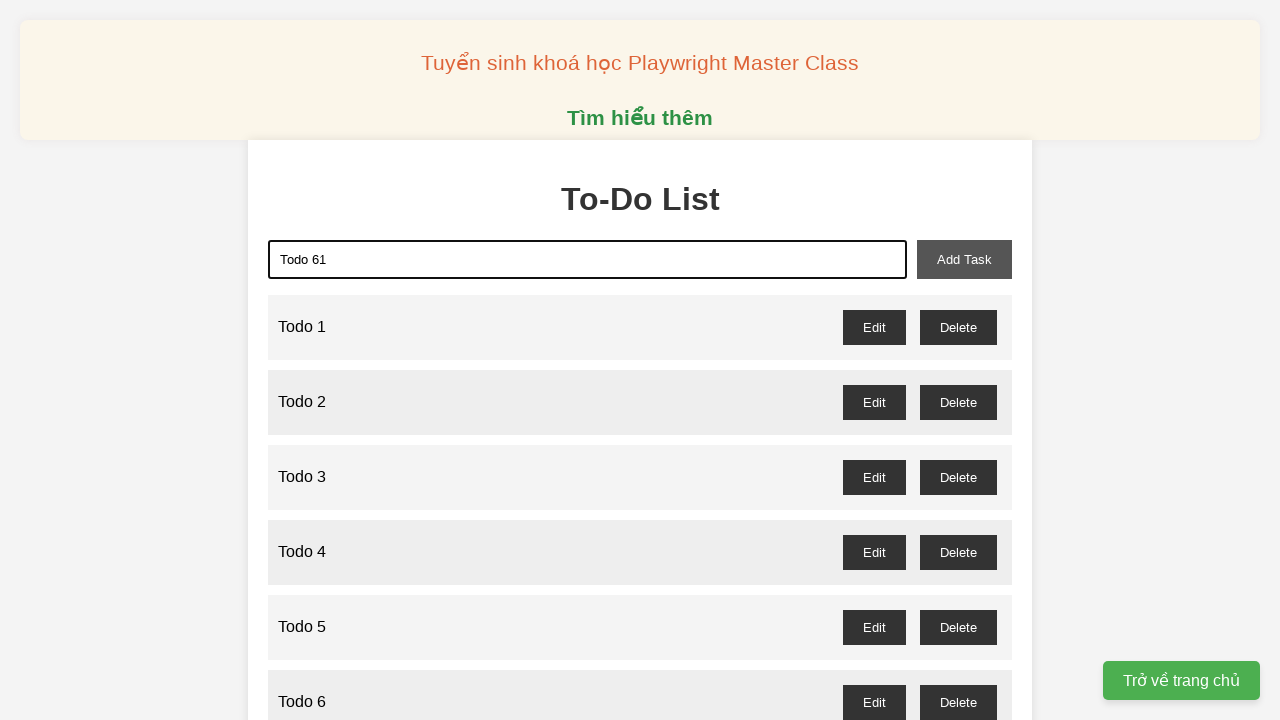

Clicked add button to create Todo 61 at (964, 259) on button:has-text('Add'), button[type='submit'], .add-btn, #add-todo
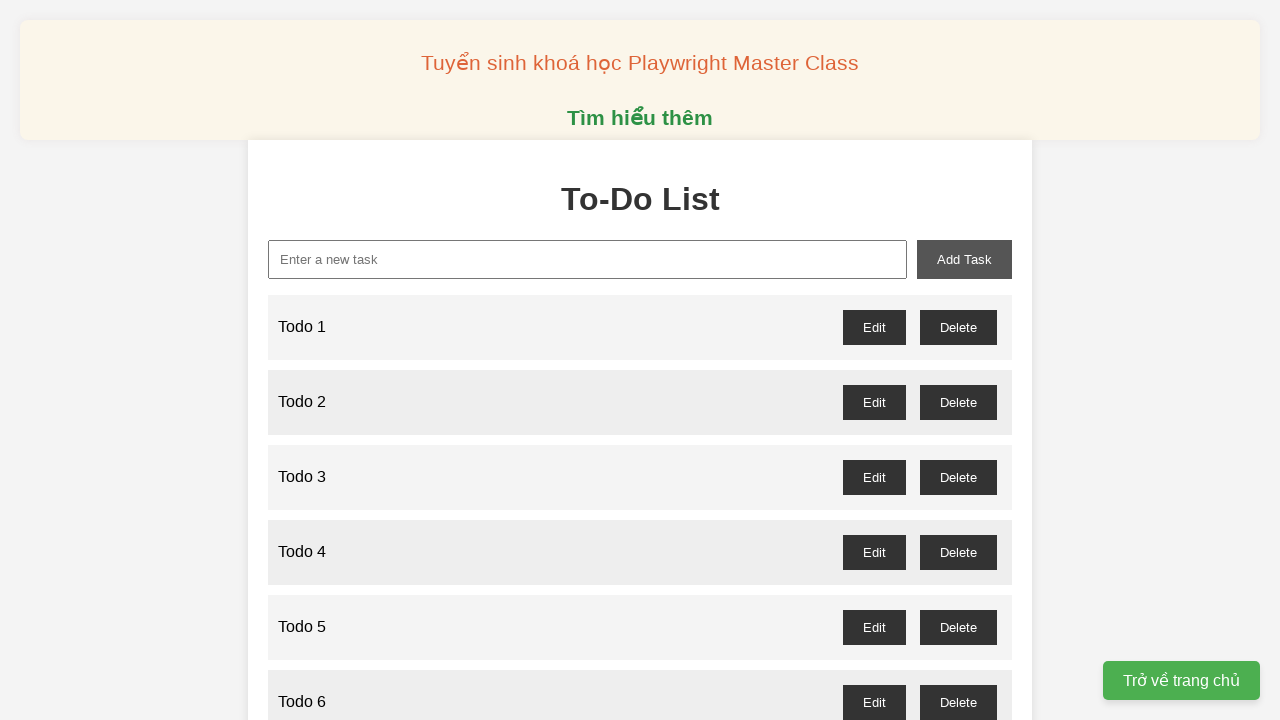

Filled todo input with 'Todo 62' on input[type='text'], input[placeholder*='todo'], #todo-input, .todo-input
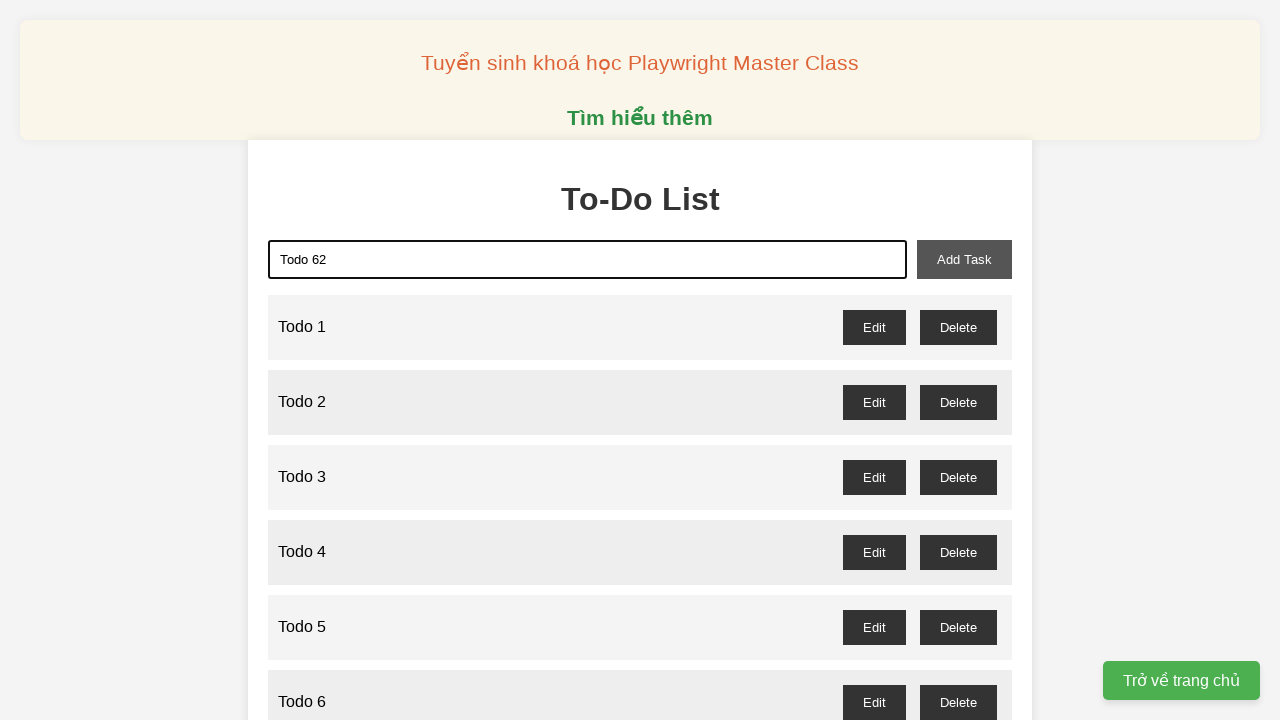

Clicked add button to create Todo 62 at (964, 259) on button:has-text('Add'), button[type='submit'], .add-btn, #add-todo
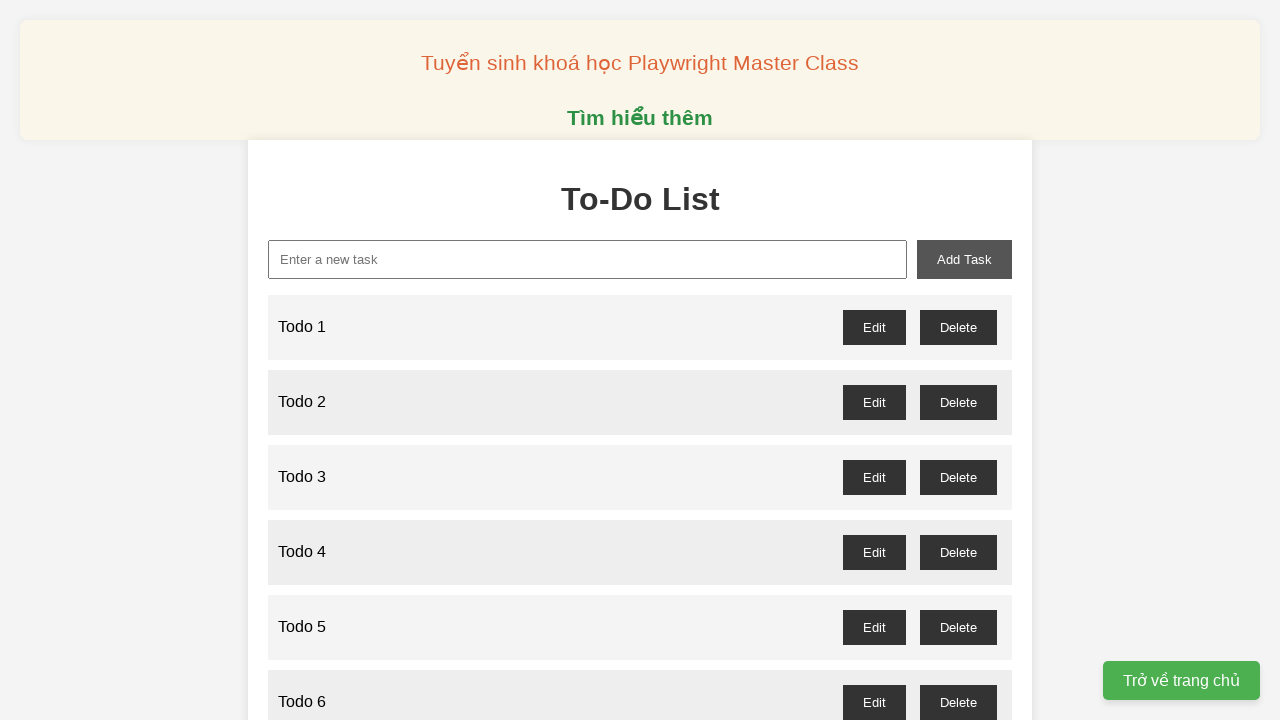

Filled todo input with 'Todo 63' on input[type='text'], input[placeholder*='todo'], #todo-input, .todo-input
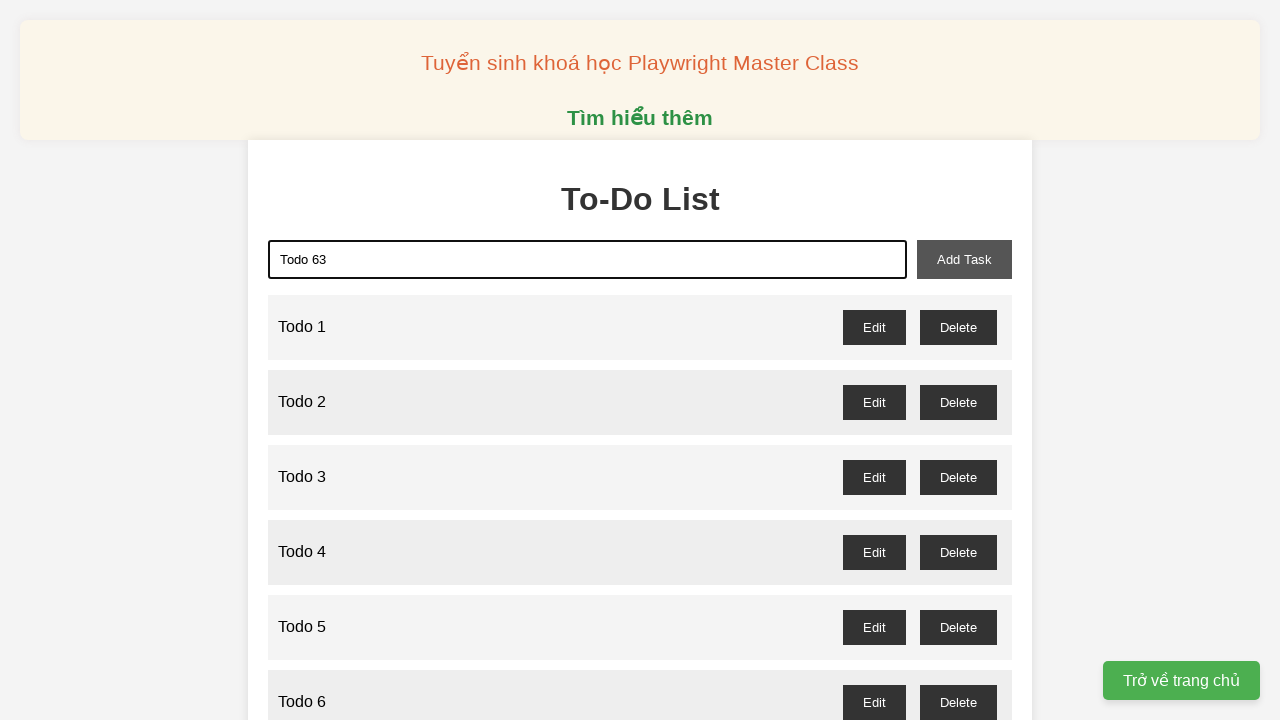

Clicked add button to create Todo 63 at (964, 259) on button:has-text('Add'), button[type='submit'], .add-btn, #add-todo
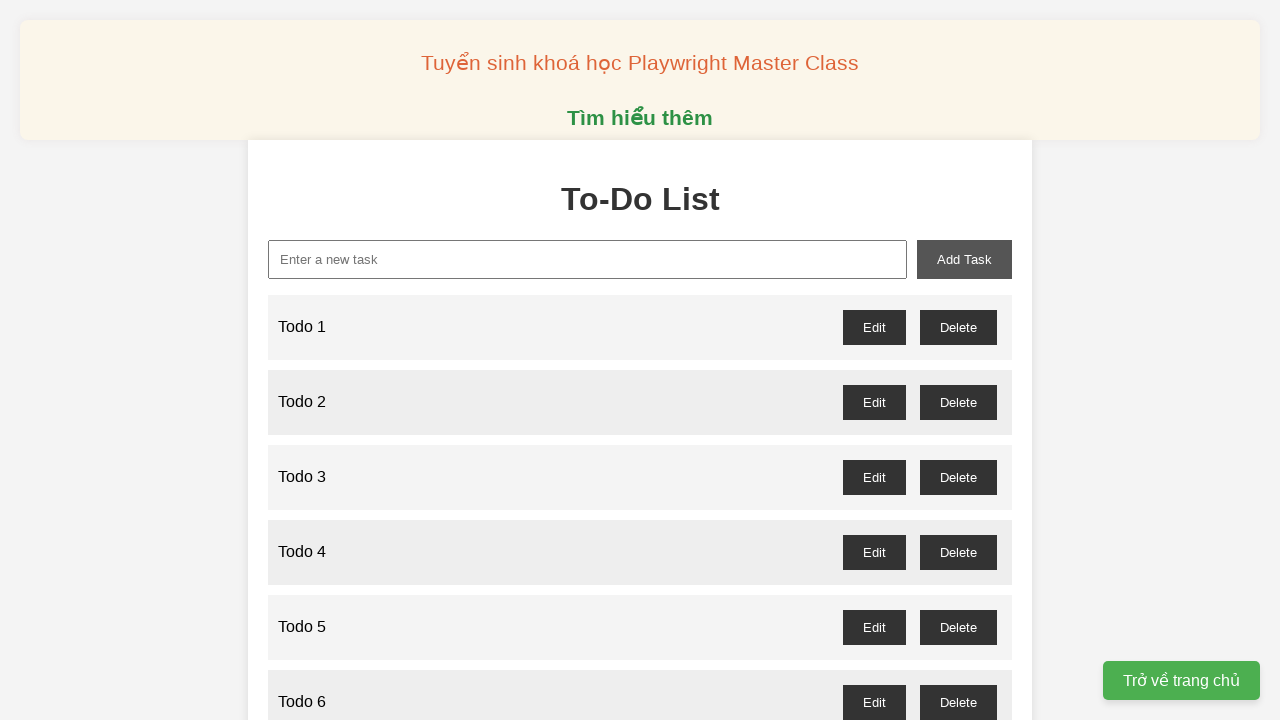

Filled todo input with 'Todo 64' on input[type='text'], input[placeholder*='todo'], #todo-input, .todo-input
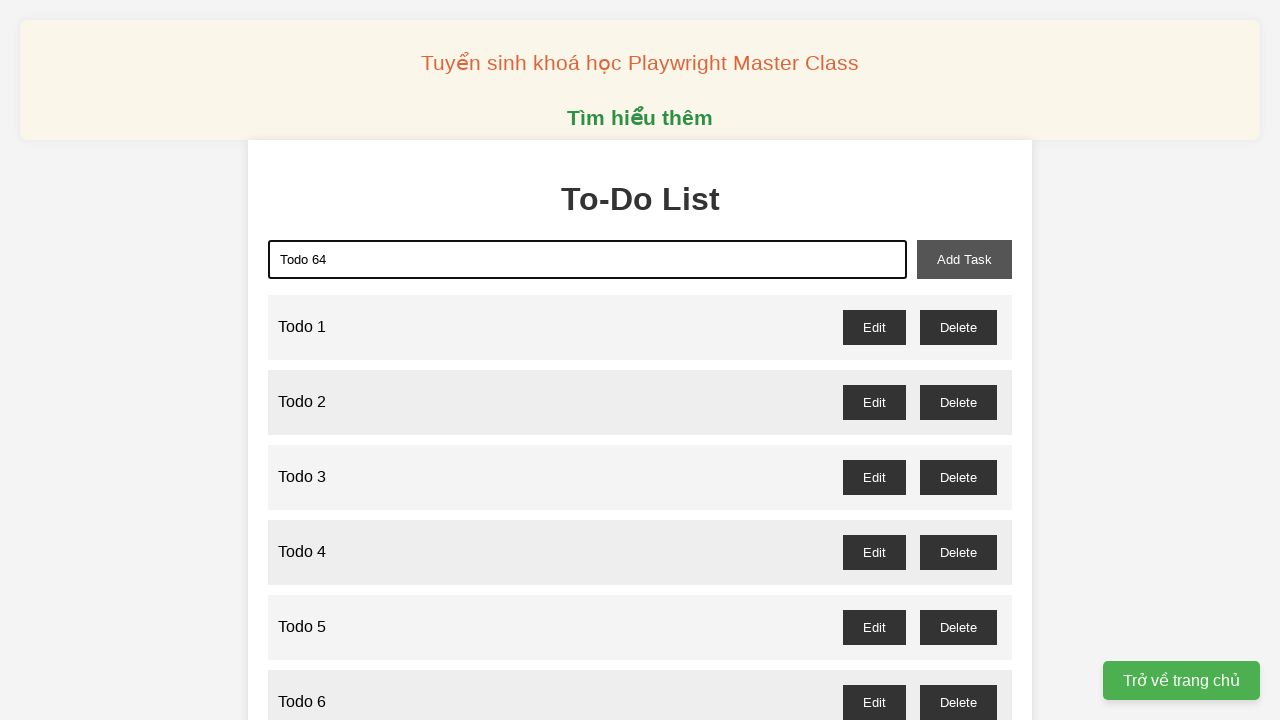

Clicked add button to create Todo 64 at (964, 259) on button:has-text('Add'), button[type='submit'], .add-btn, #add-todo
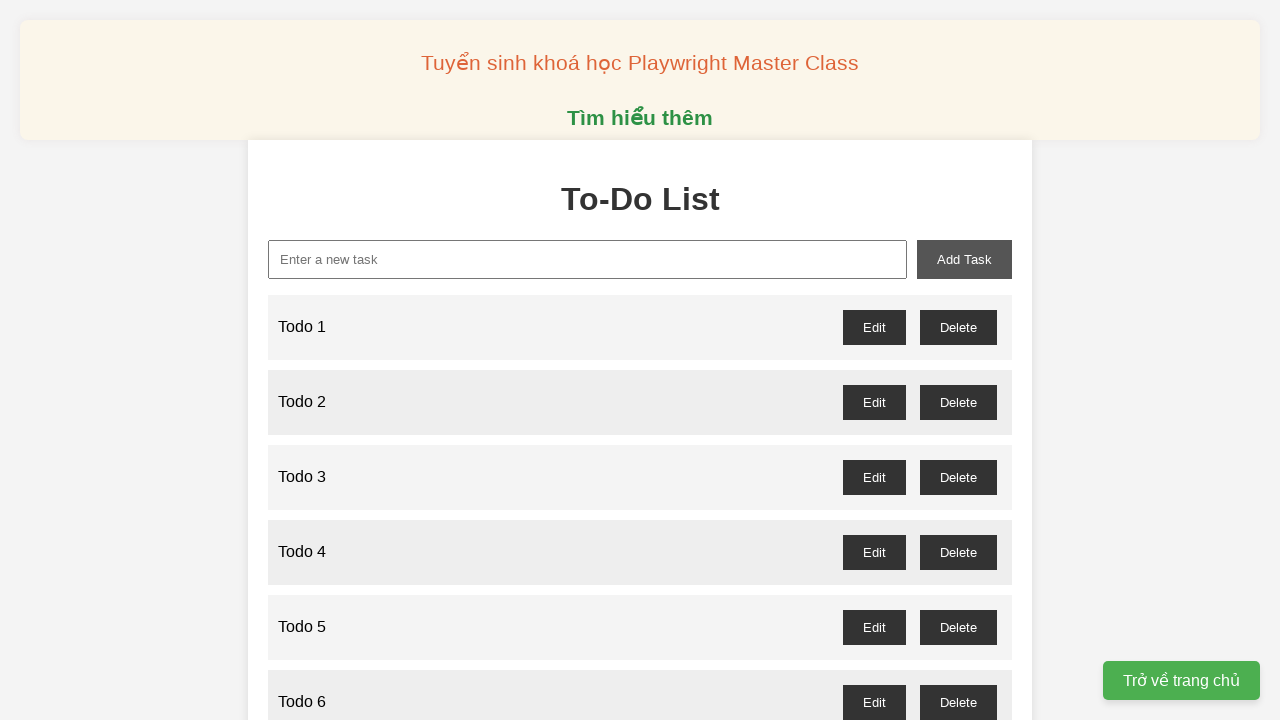

Filled todo input with 'Todo 65' on input[type='text'], input[placeholder*='todo'], #todo-input, .todo-input
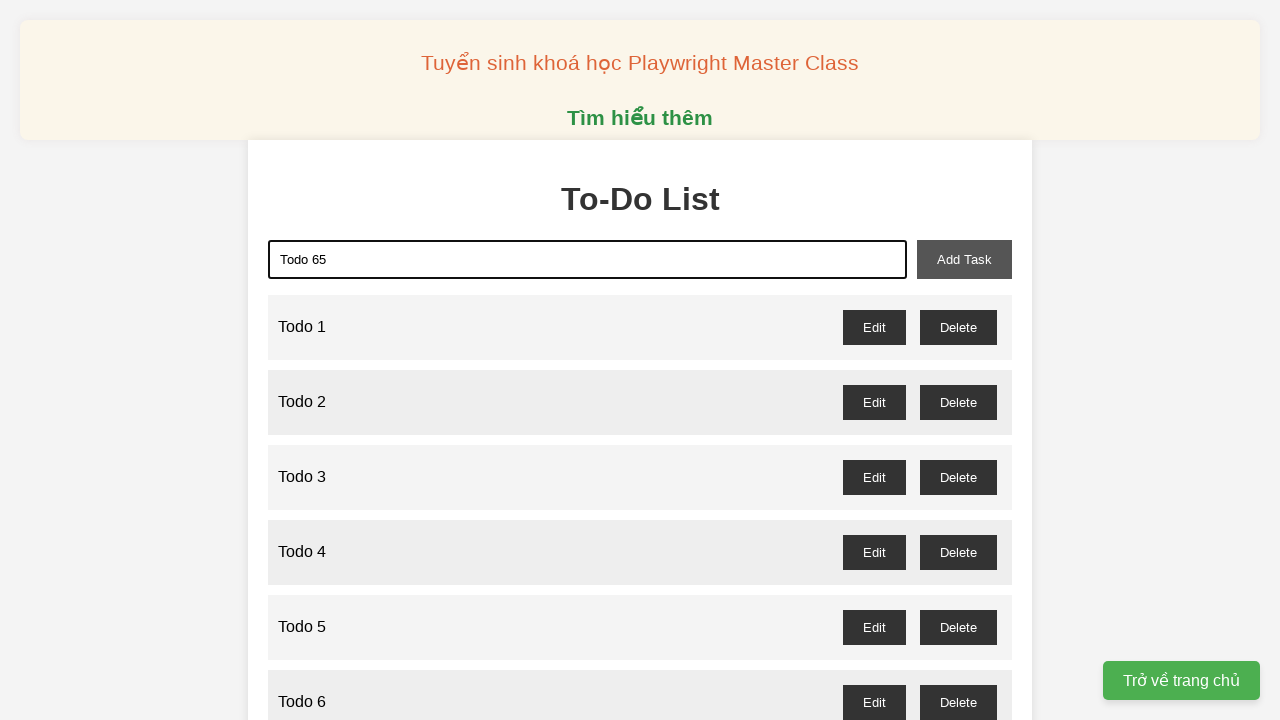

Clicked add button to create Todo 65 at (964, 259) on button:has-text('Add'), button[type='submit'], .add-btn, #add-todo
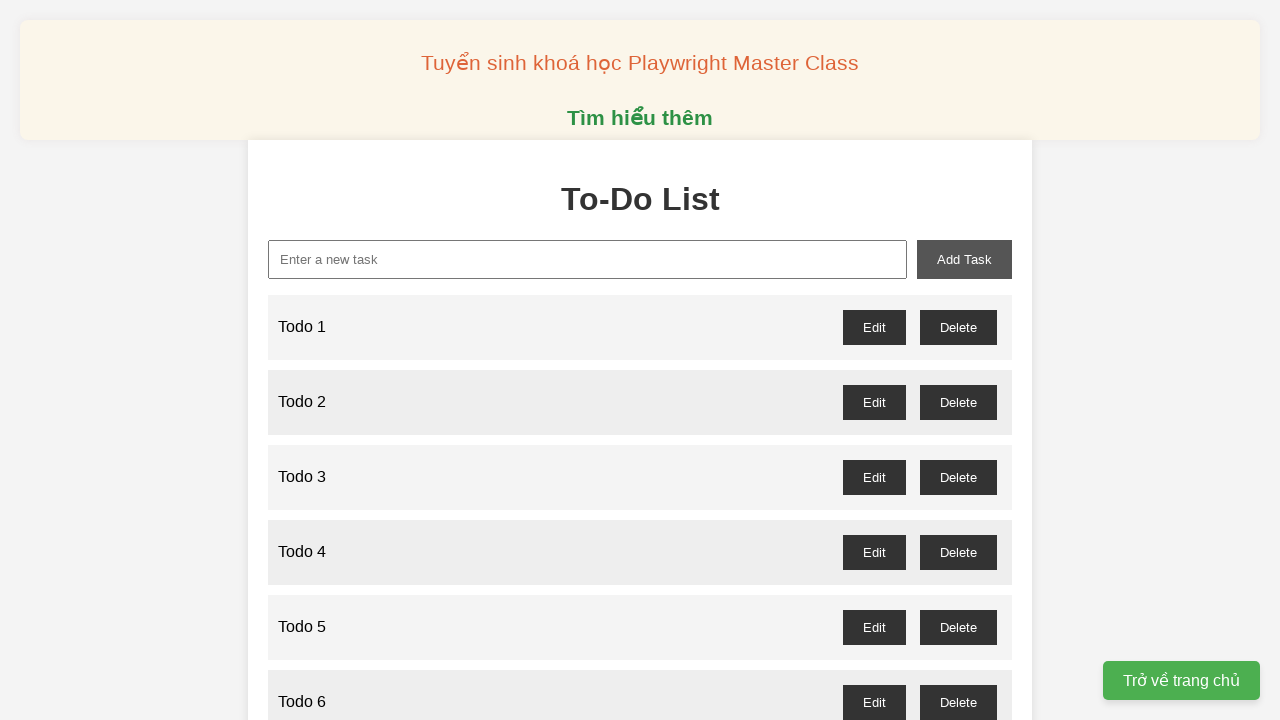

Filled todo input with 'Todo 66' on input[type='text'], input[placeholder*='todo'], #todo-input, .todo-input
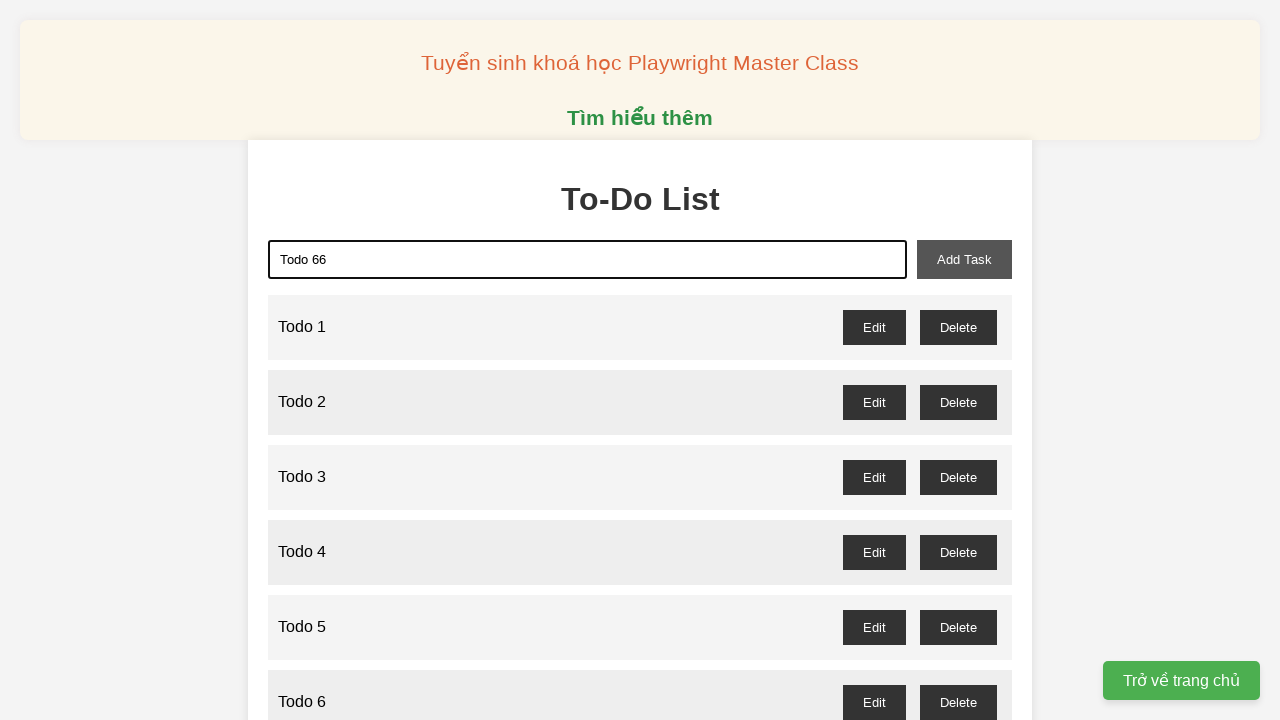

Clicked add button to create Todo 66 at (964, 259) on button:has-text('Add'), button[type='submit'], .add-btn, #add-todo
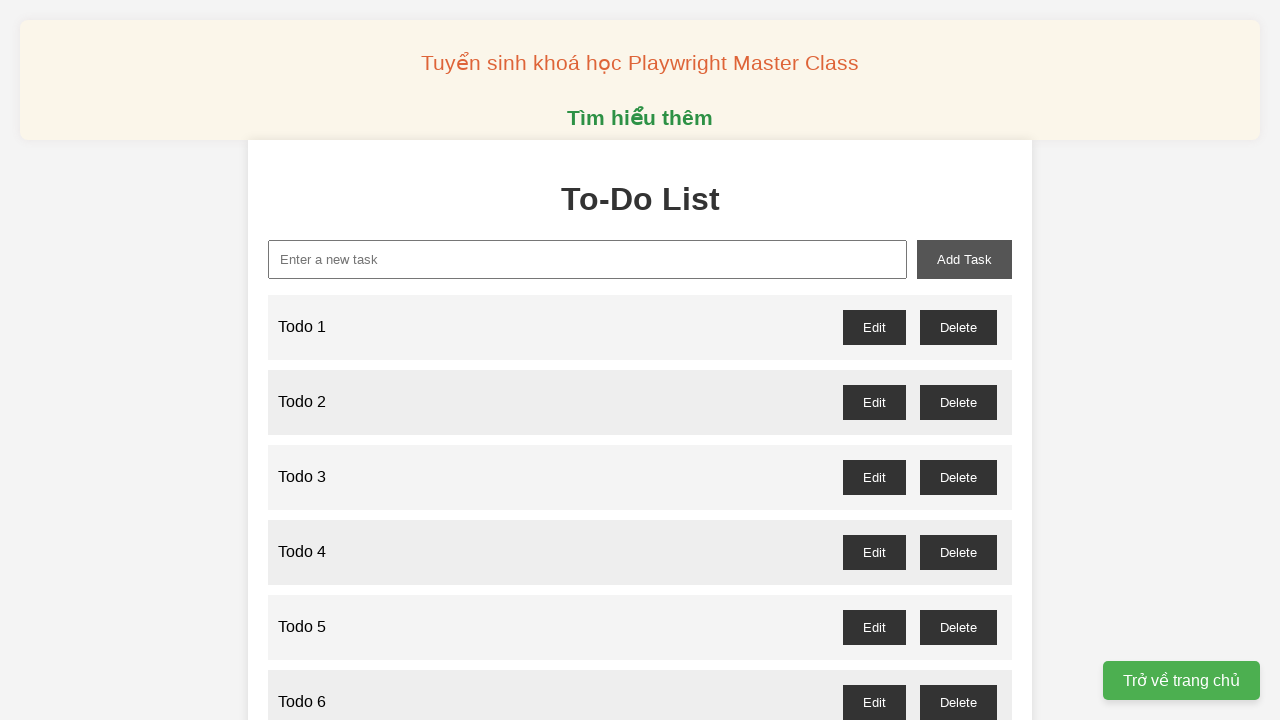

Filled todo input with 'Todo 67' on input[type='text'], input[placeholder*='todo'], #todo-input, .todo-input
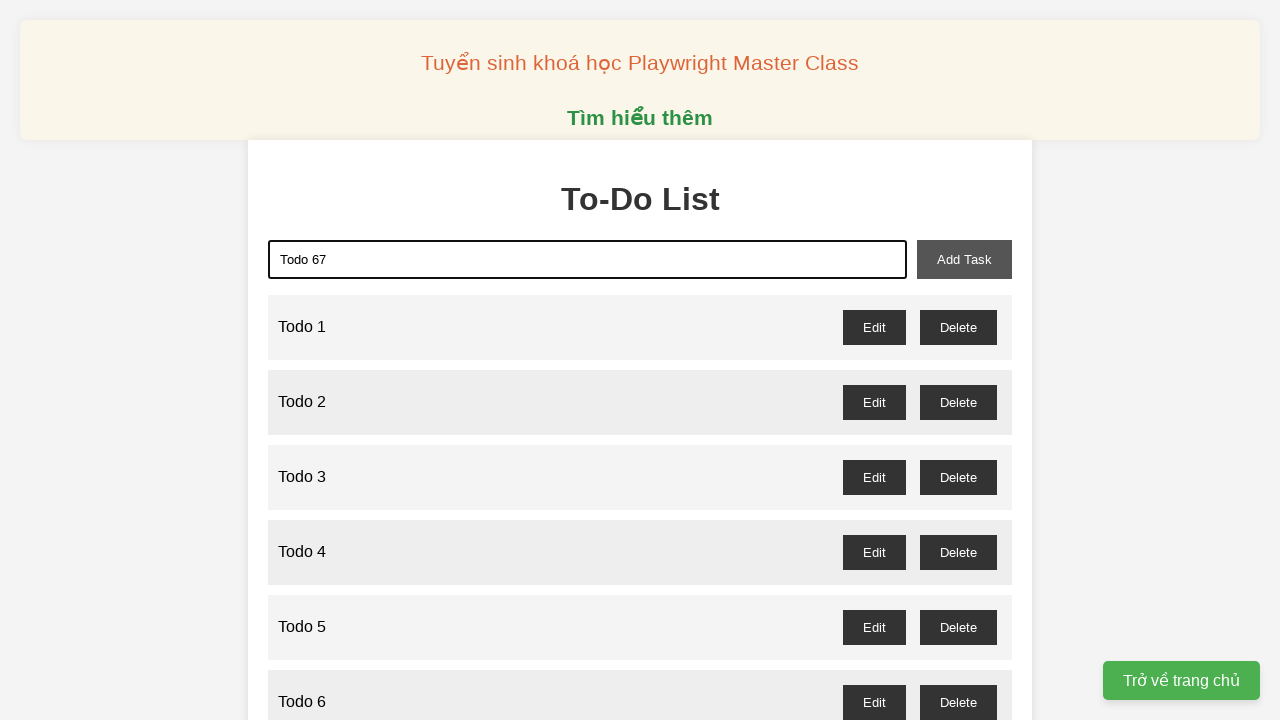

Clicked add button to create Todo 67 at (964, 259) on button:has-text('Add'), button[type='submit'], .add-btn, #add-todo
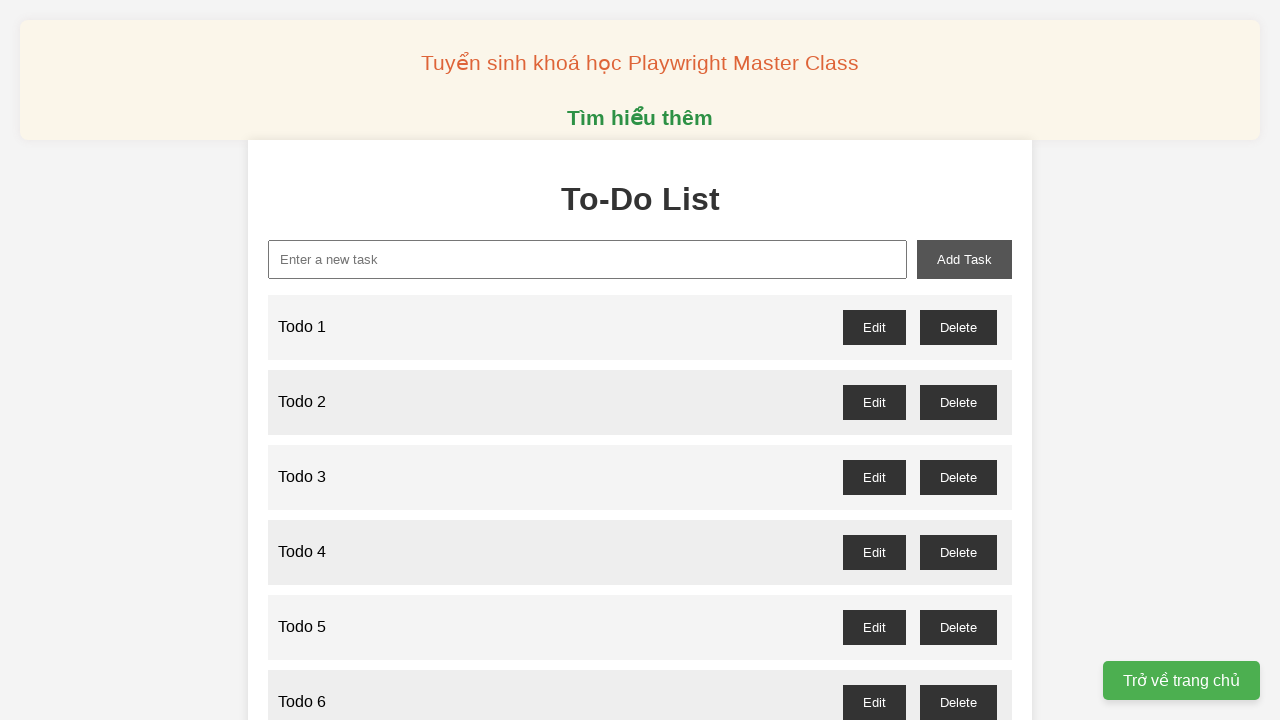

Filled todo input with 'Todo 68' on input[type='text'], input[placeholder*='todo'], #todo-input, .todo-input
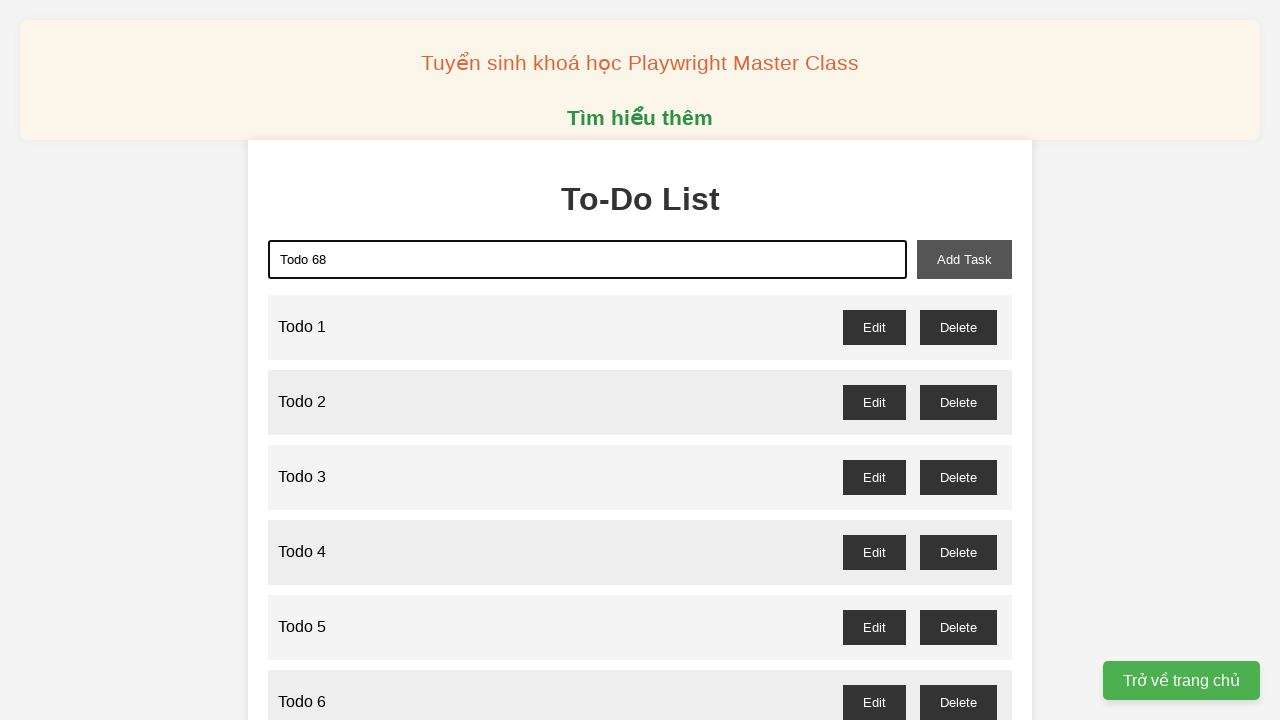

Clicked add button to create Todo 68 at (964, 259) on button:has-text('Add'), button[type='submit'], .add-btn, #add-todo
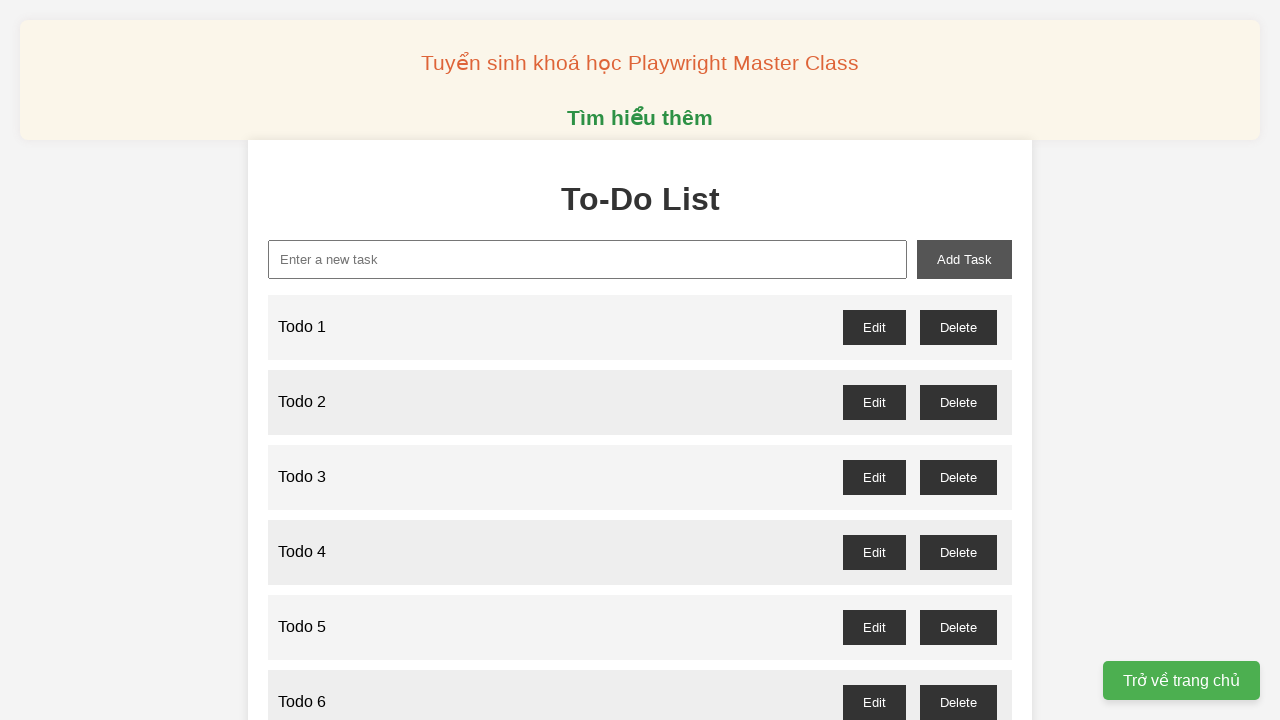

Filled todo input with 'Todo 69' on input[type='text'], input[placeholder*='todo'], #todo-input, .todo-input
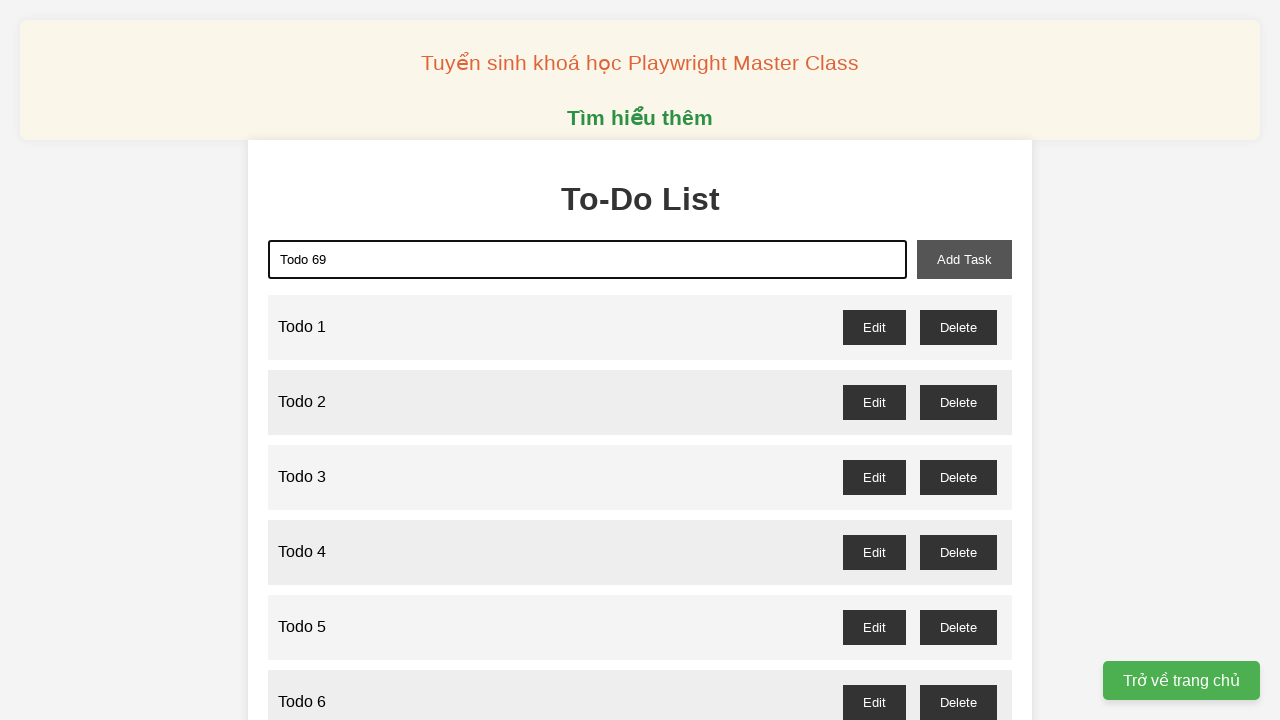

Clicked add button to create Todo 69 at (964, 259) on button:has-text('Add'), button[type='submit'], .add-btn, #add-todo
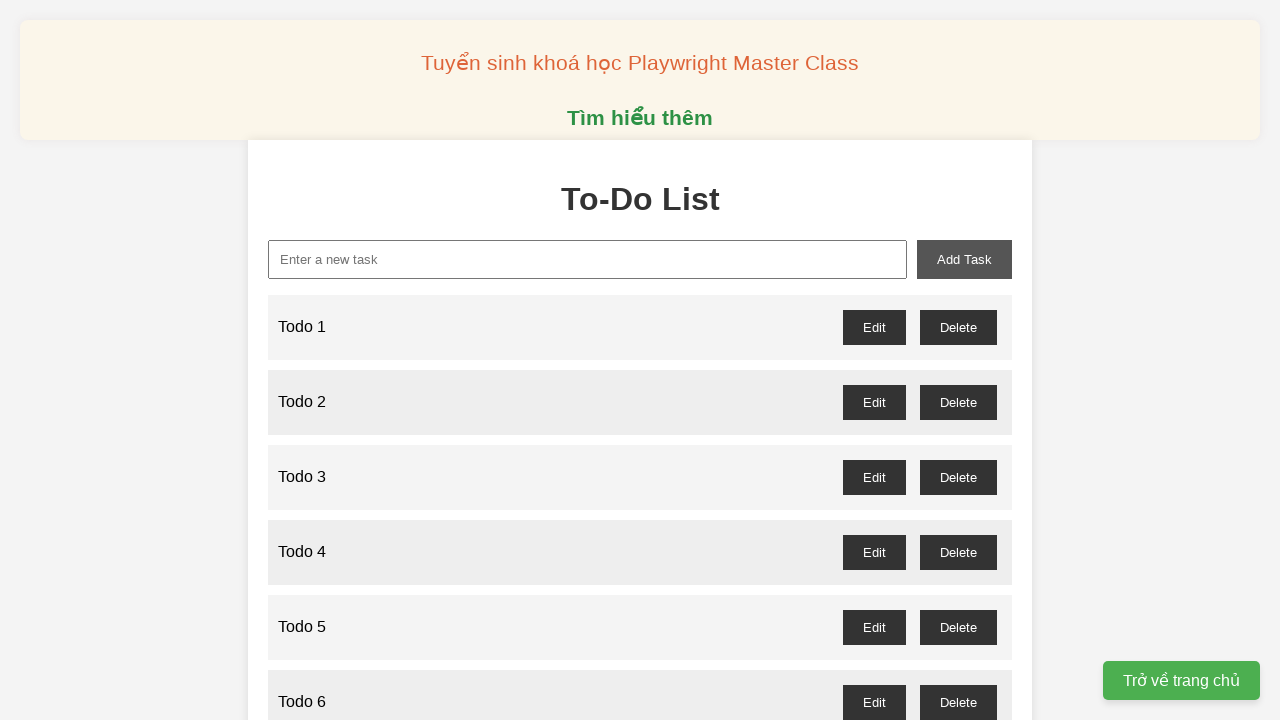

Filled todo input with 'Todo 70' on input[type='text'], input[placeholder*='todo'], #todo-input, .todo-input
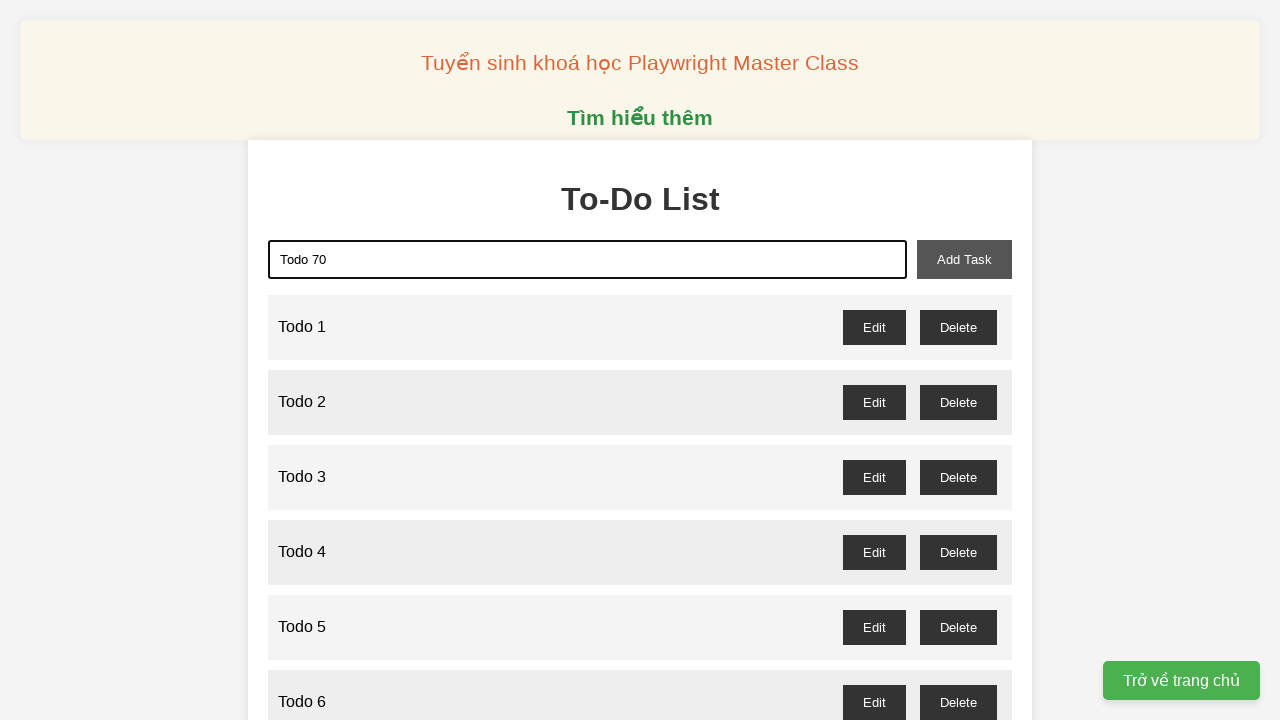

Clicked add button to create Todo 70 at (964, 259) on button:has-text('Add'), button[type='submit'], .add-btn, #add-todo
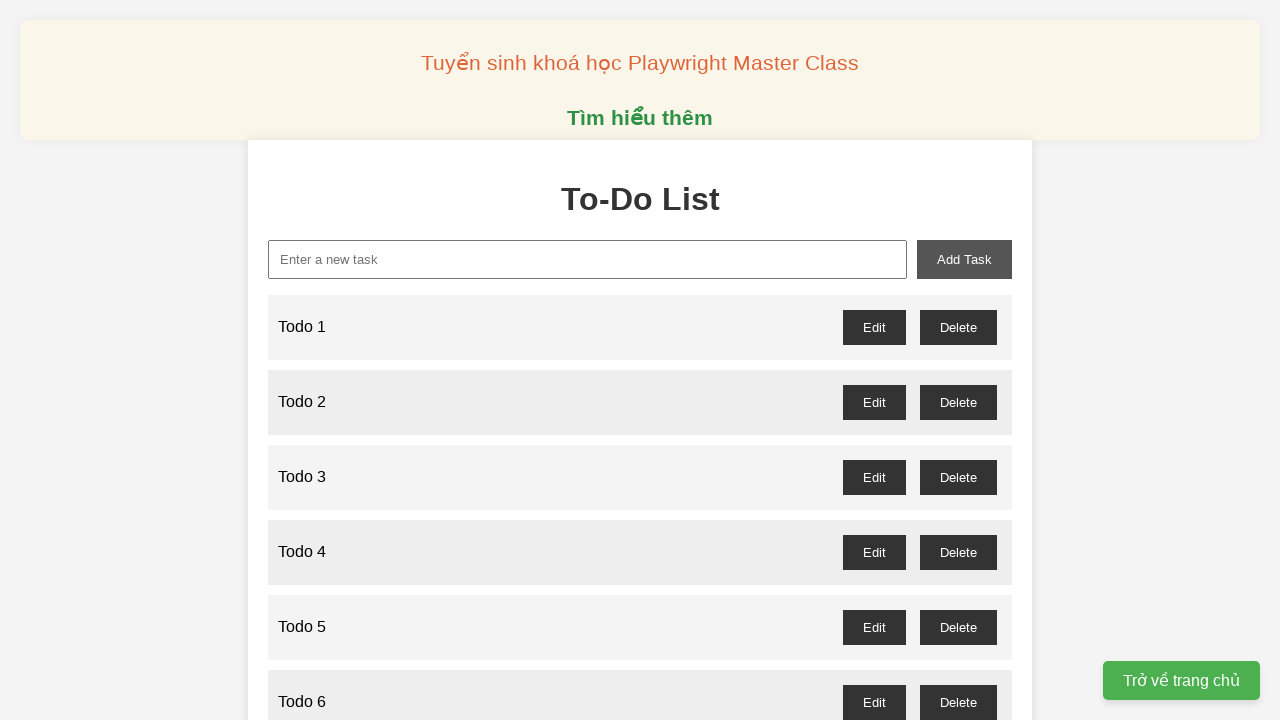

Filled todo input with 'Todo 71' on input[type='text'], input[placeholder*='todo'], #todo-input, .todo-input
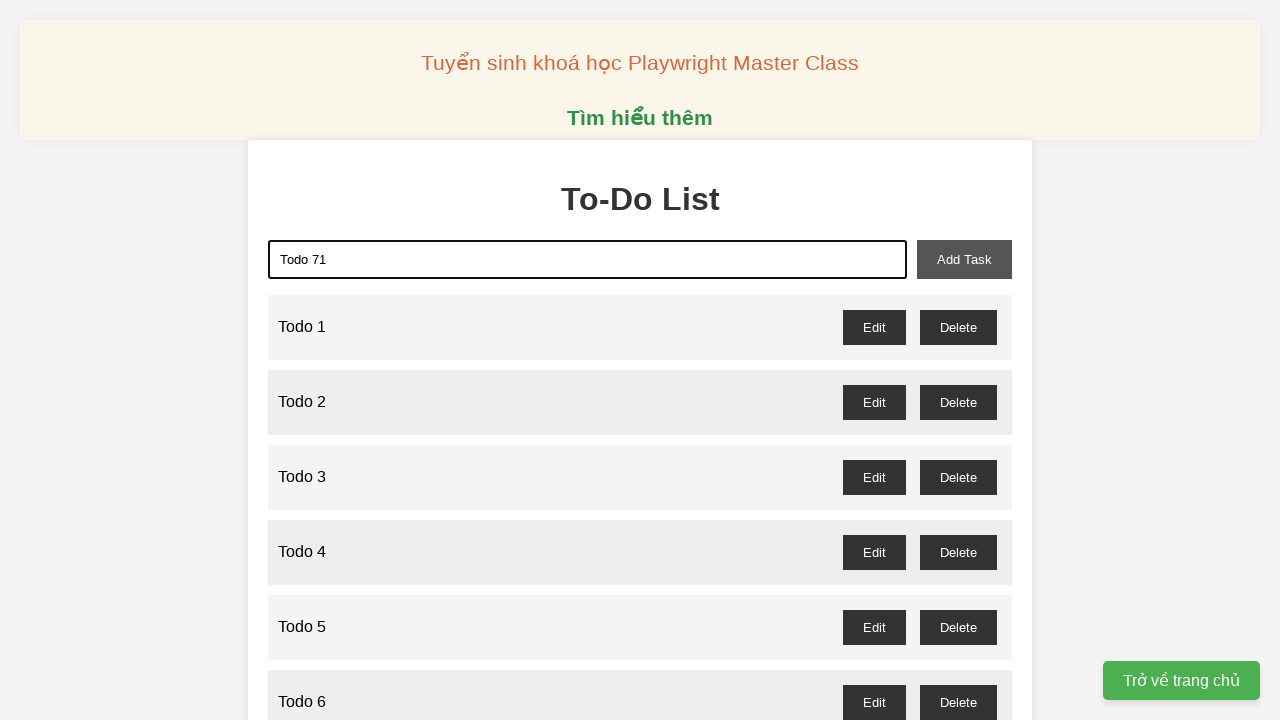

Clicked add button to create Todo 71 at (964, 259) on button:has-text('Add'), button[type='submit'], .add-btn, #add-todo
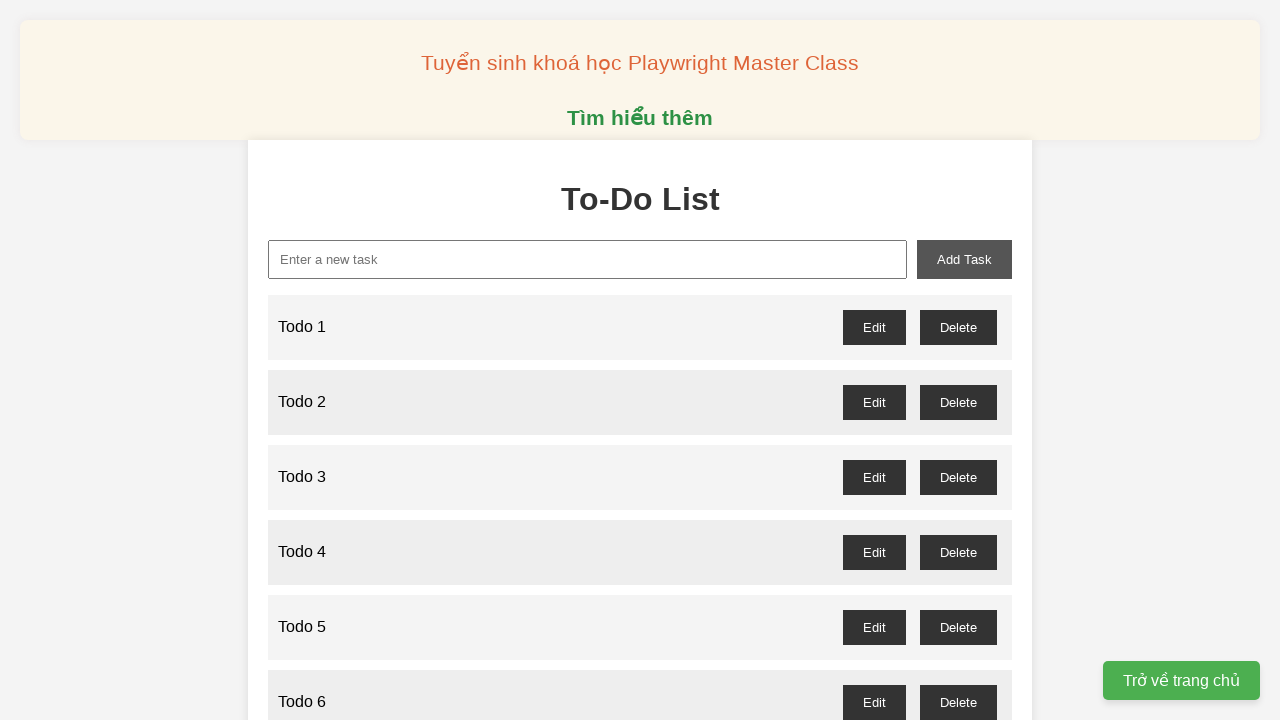

Filled todo input with 'Todo 72' on input[type='text'], input[placeholder*='todo'], #todo-input, .todo-input
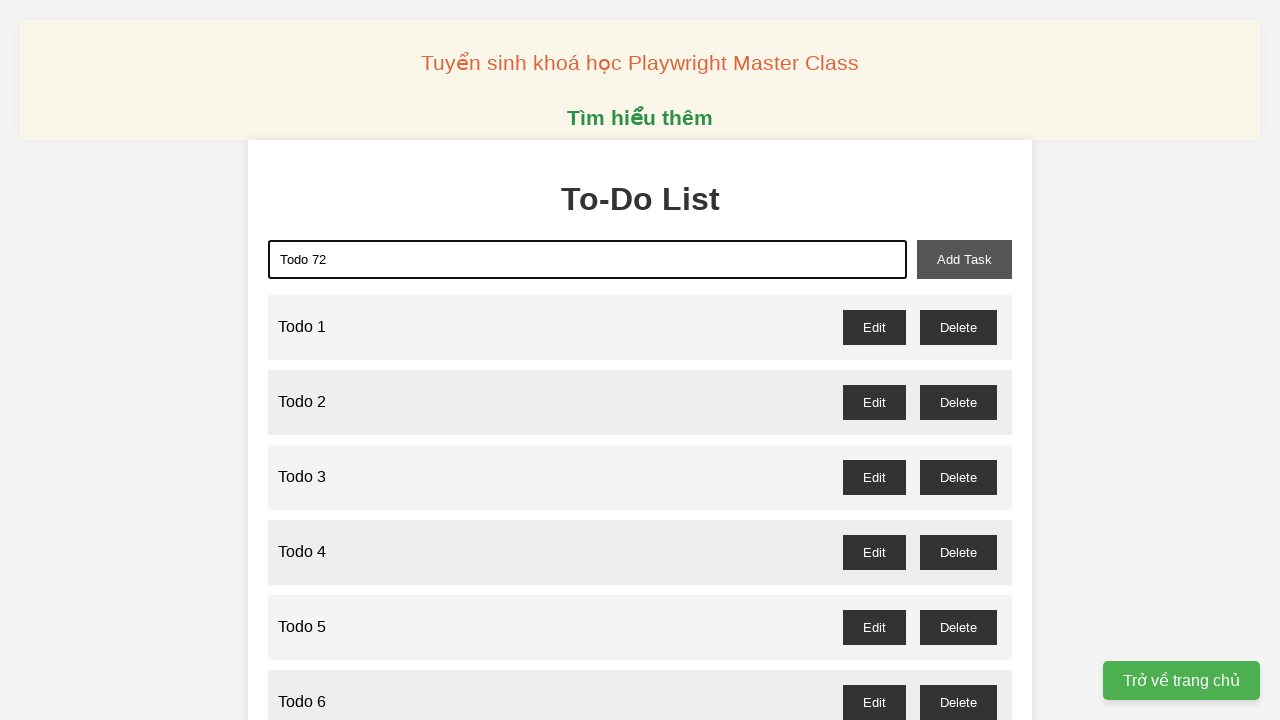

Clicked add button to create Todo 72 at (964, 259) on button:has-text('Add'), button[type='submit'], .add-btn, #add-todo
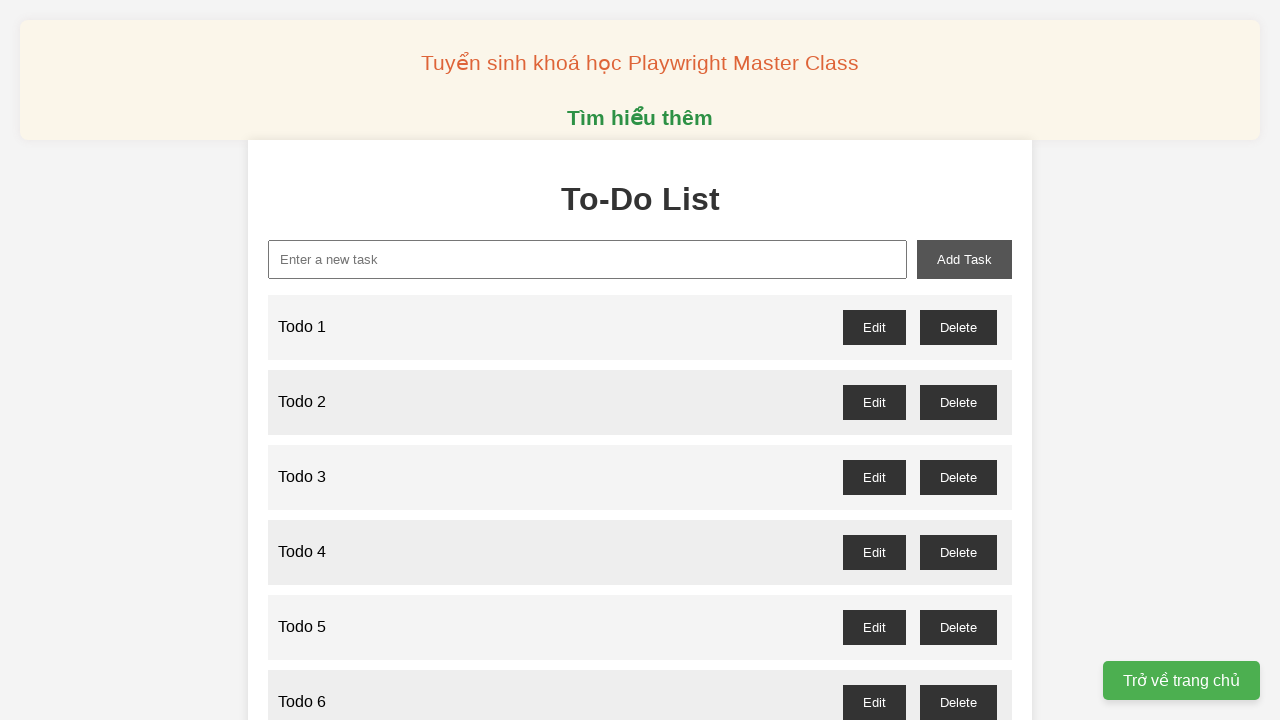

Filled todo input with 'Todo 73' on input[type='text'], input[placeholder*='todo'], #todo-input, .todo-input
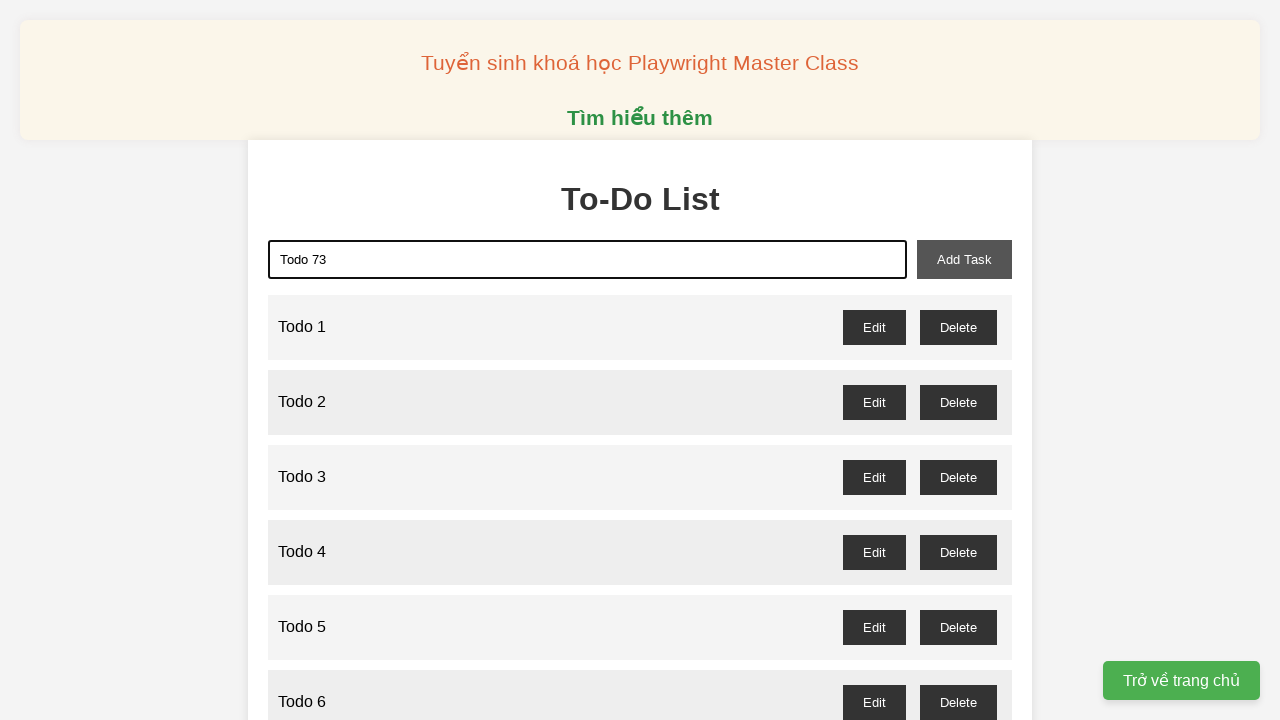

Clicked add button to create Todo 73 at (964, 259) on button:has-text('Add'), button[type='submit'], .add-btn, #add-todo
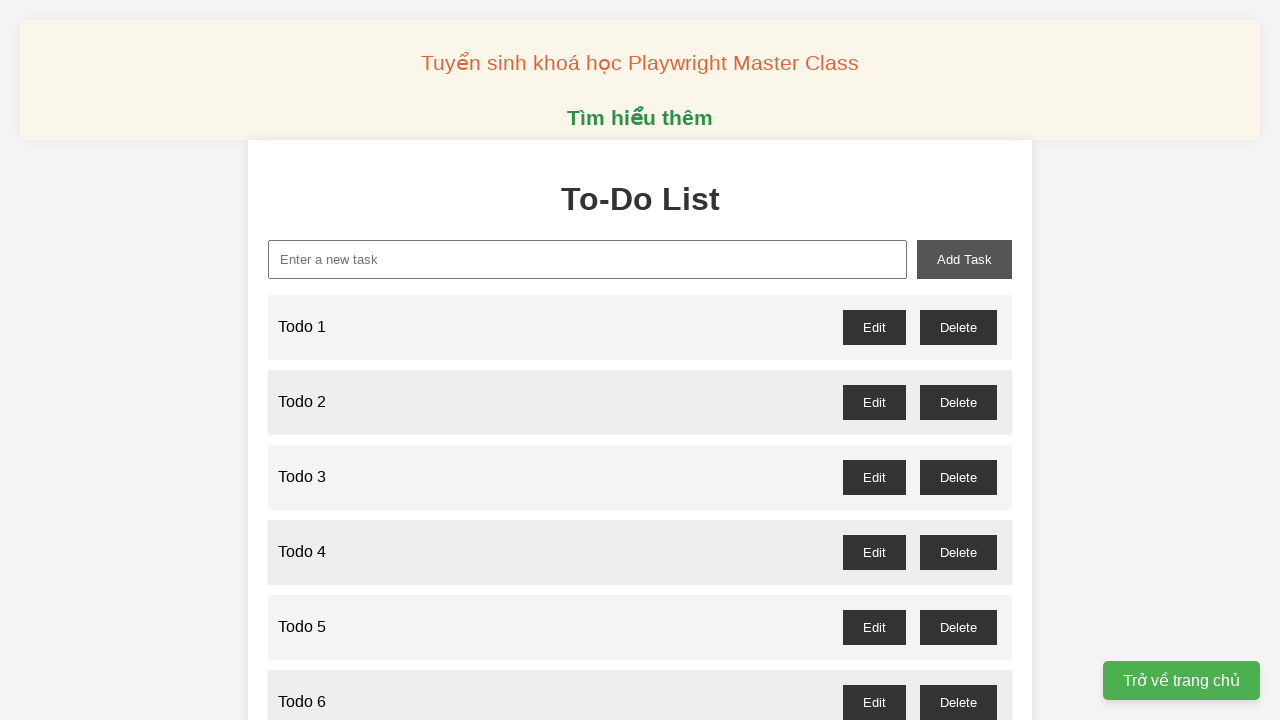

Filled todo input with 'Todo 74' on input[type='text'], input[placeholder*='todo'], #todo-input, .todo-input
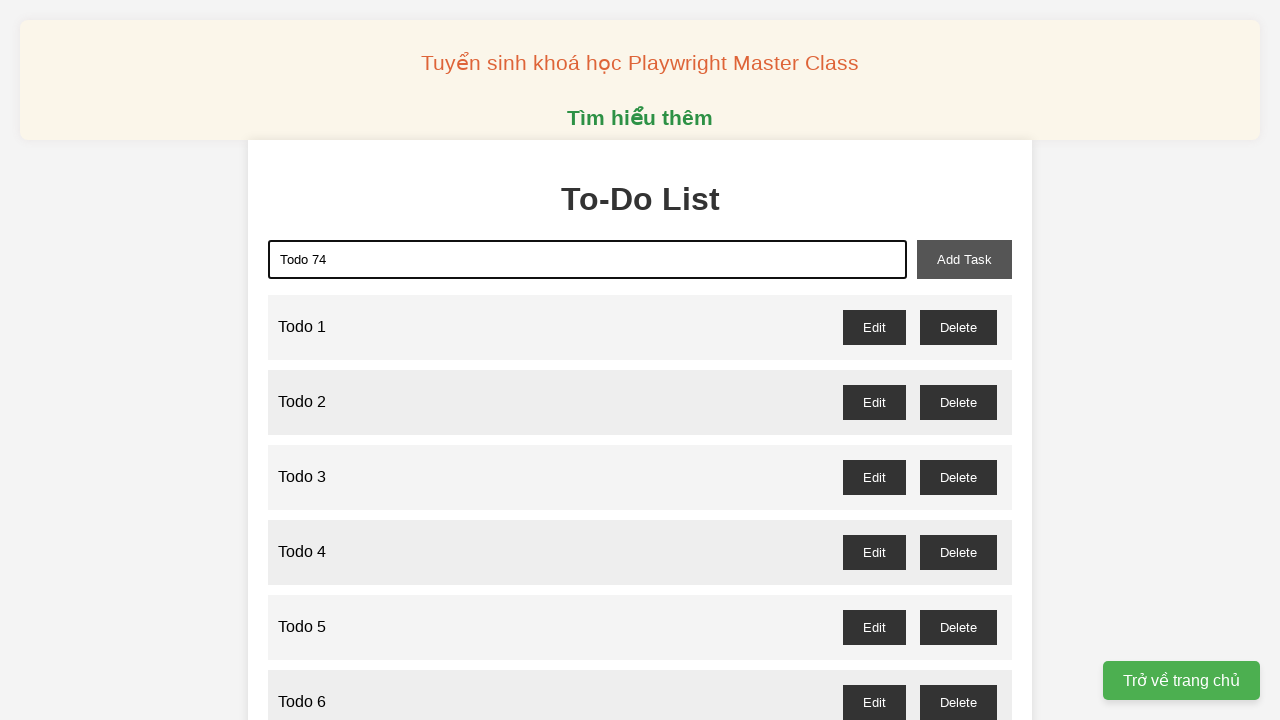

Clicked add button to create Todo 74 at (964, 259) on button:has-text('Add'), button[type='submit'], .add-btn, #add-todo
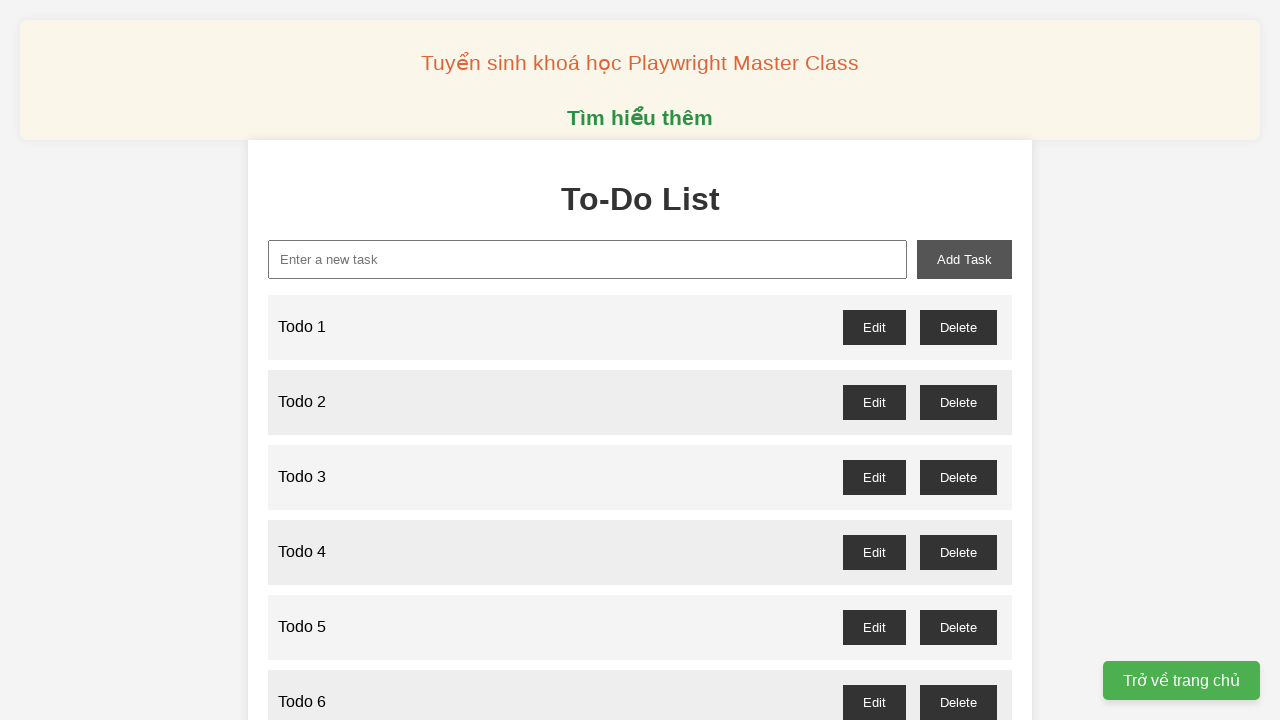

Filled todo input with 'Todo 75' on input[type='text'], input[placeholder*='todo'], #todo-input, .todo-input
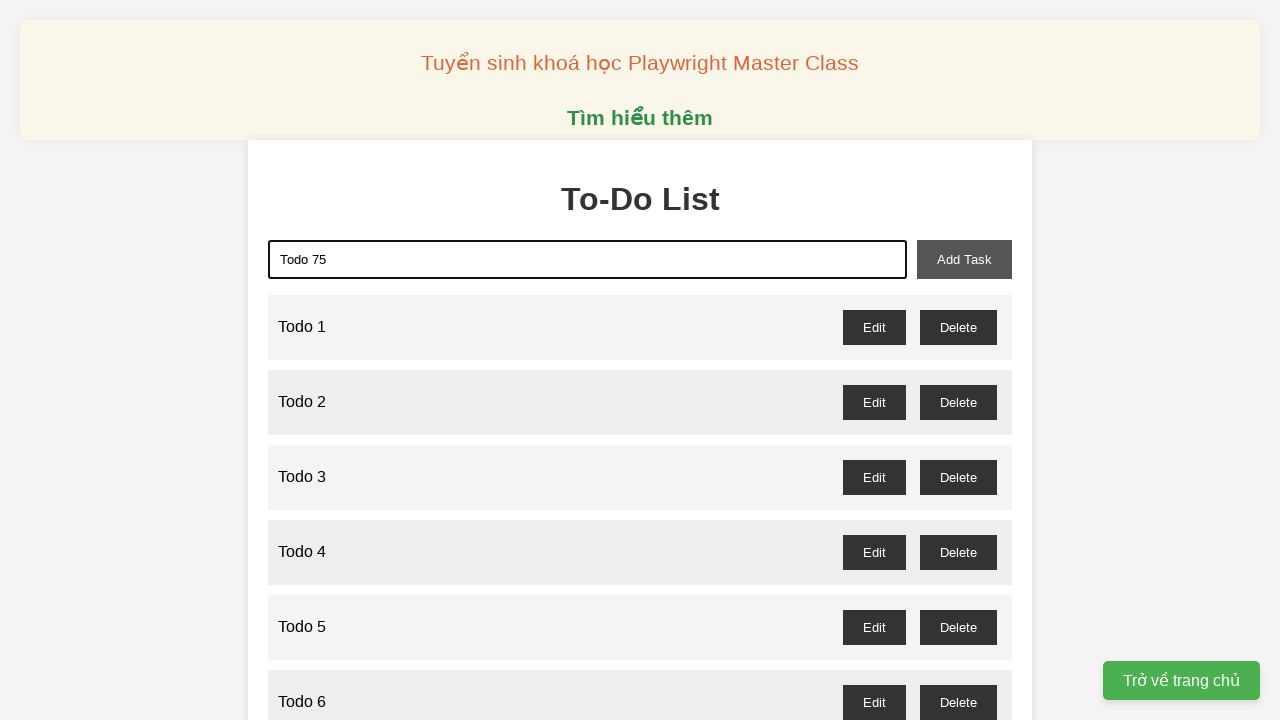

Clicked add button to create Todo 75 at (964, 259) on button:has-text('Add'), button[type='submit'], .add-btn, #add-todo
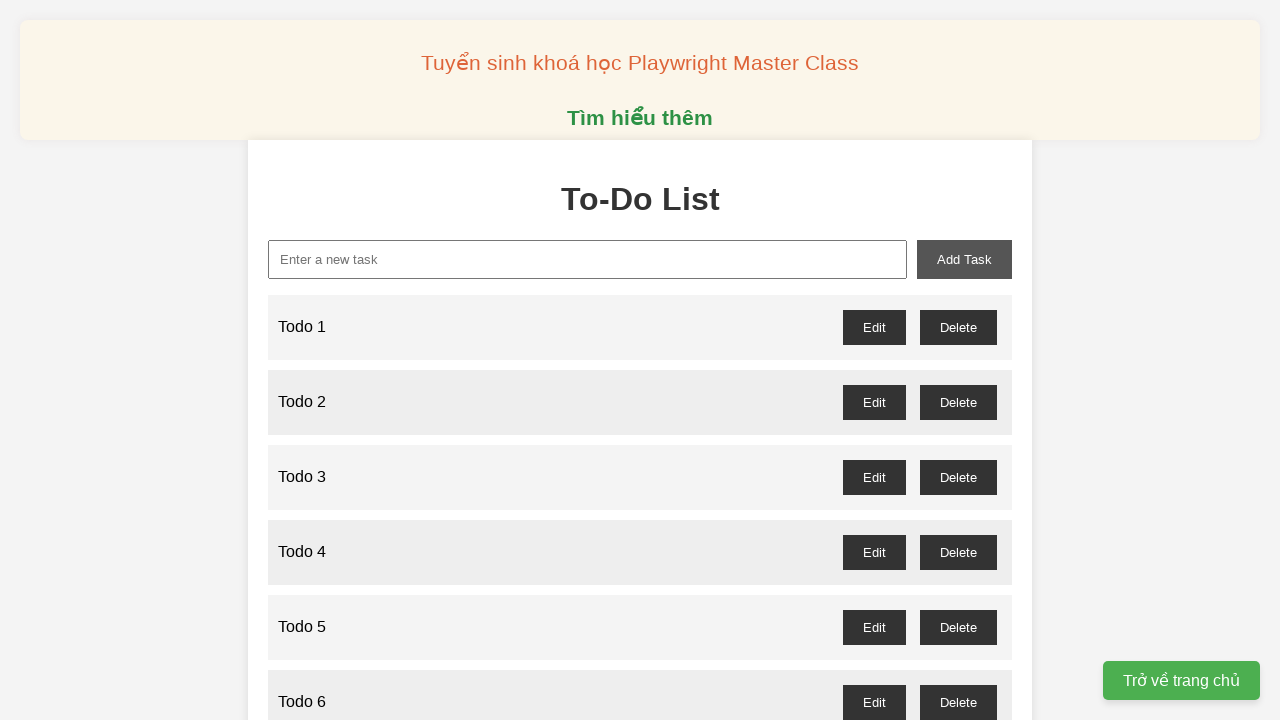

Filled todo input with 'Todo 76' on input[type='text'], input[placeholder*='todo'], #todo-input, .todo-input
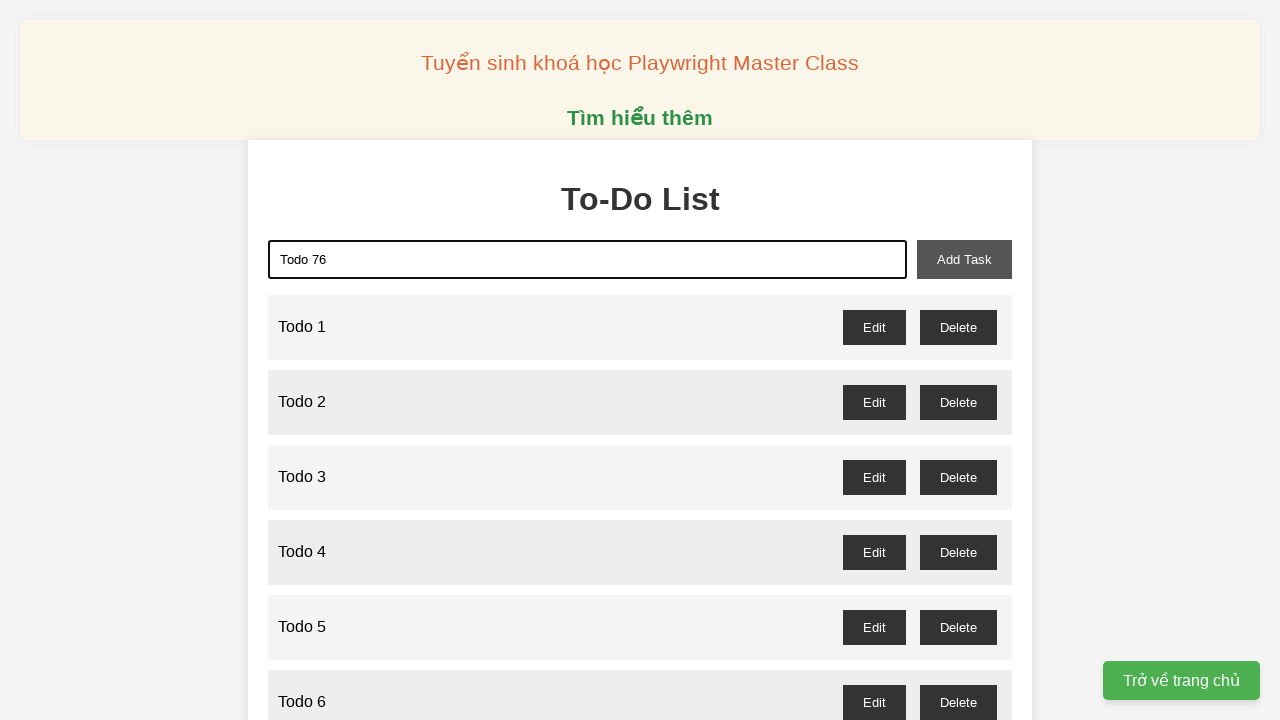

Clicked add button to create Todo 76 at (964, 259) on button:has-text('Add'), button[type='submit'], .add-btn, #add-todo
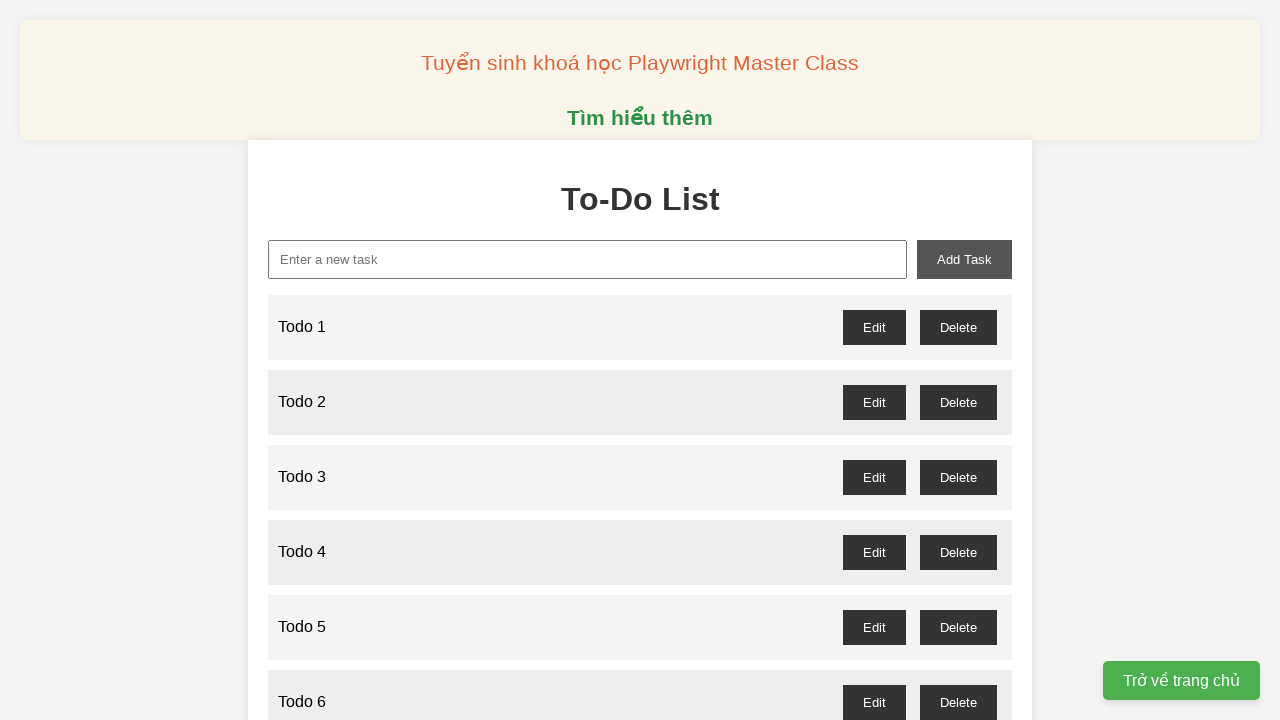

Filled todo input with 'Todo 77' on input[type='text'], input[placeholder*='todo'], #todo-input, .todo-input
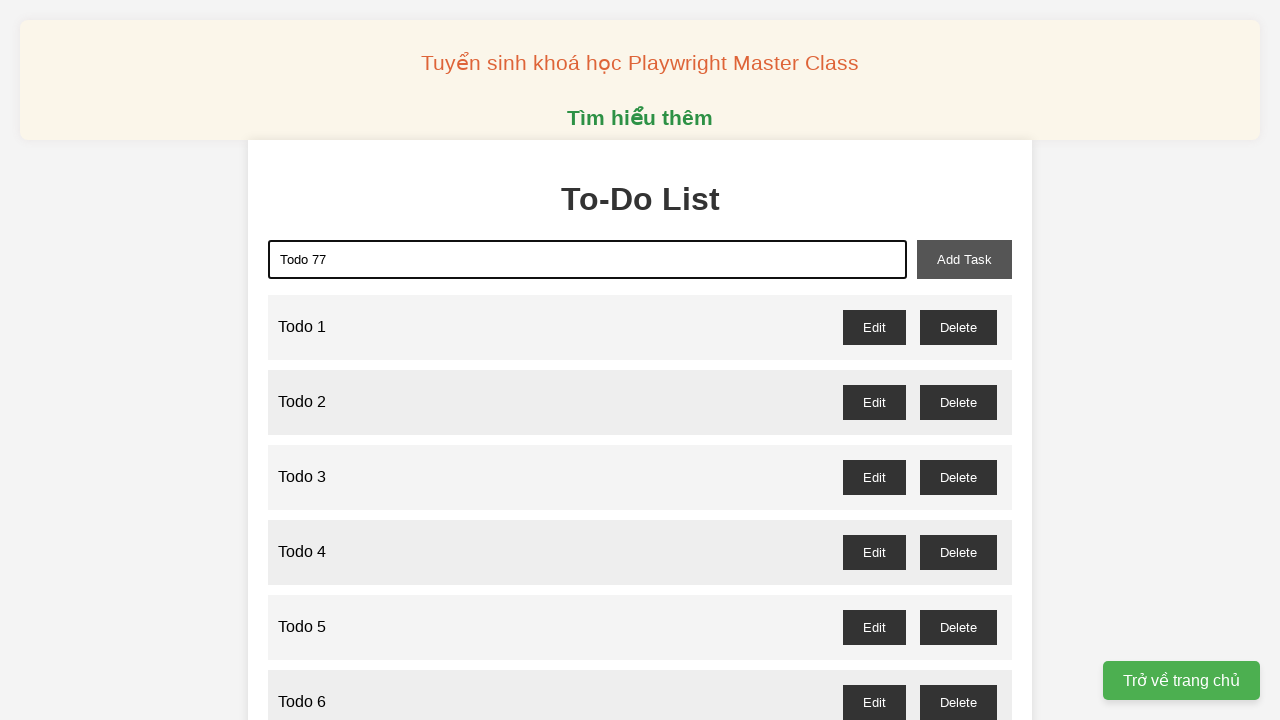

Clicked add button to create Todo 77 at (964, 259) on button:has-text('Add'), button[type='submit'], .add-btn, #add-todo
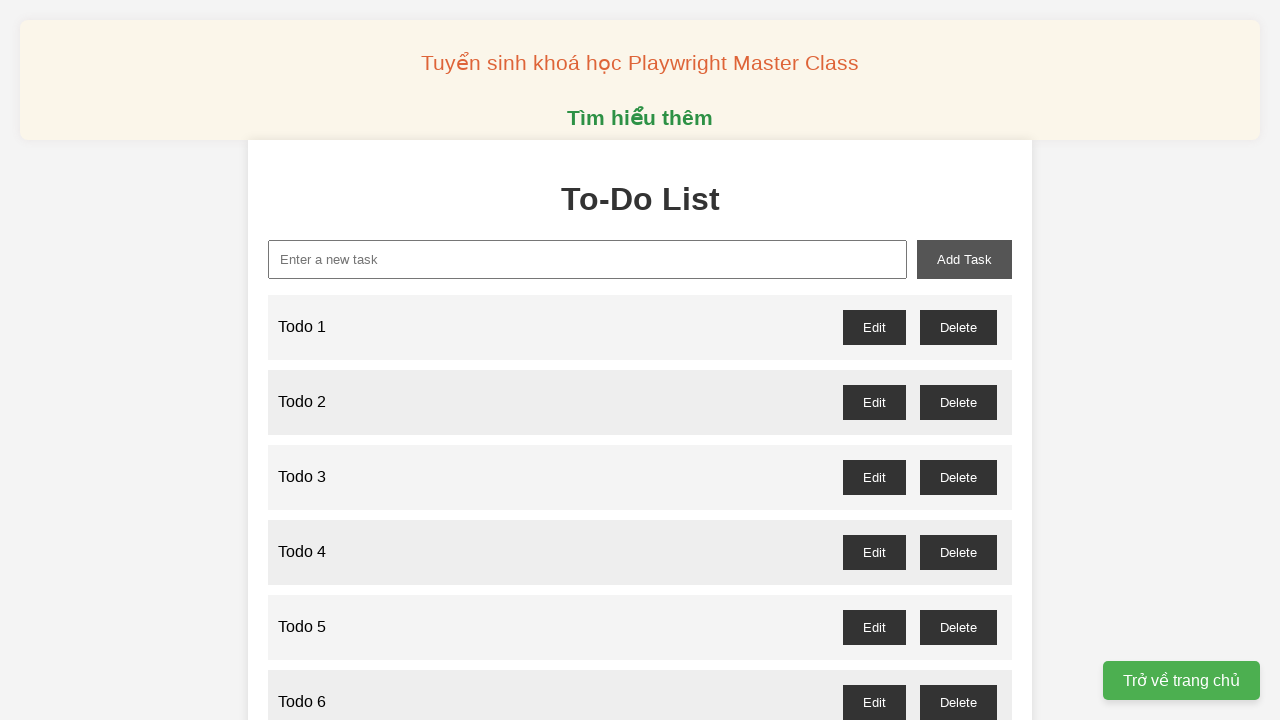

Filled todo input with 'Todo 78' on input[type='text'], input[placeholder*='todo'], #todo-input, .todo-input
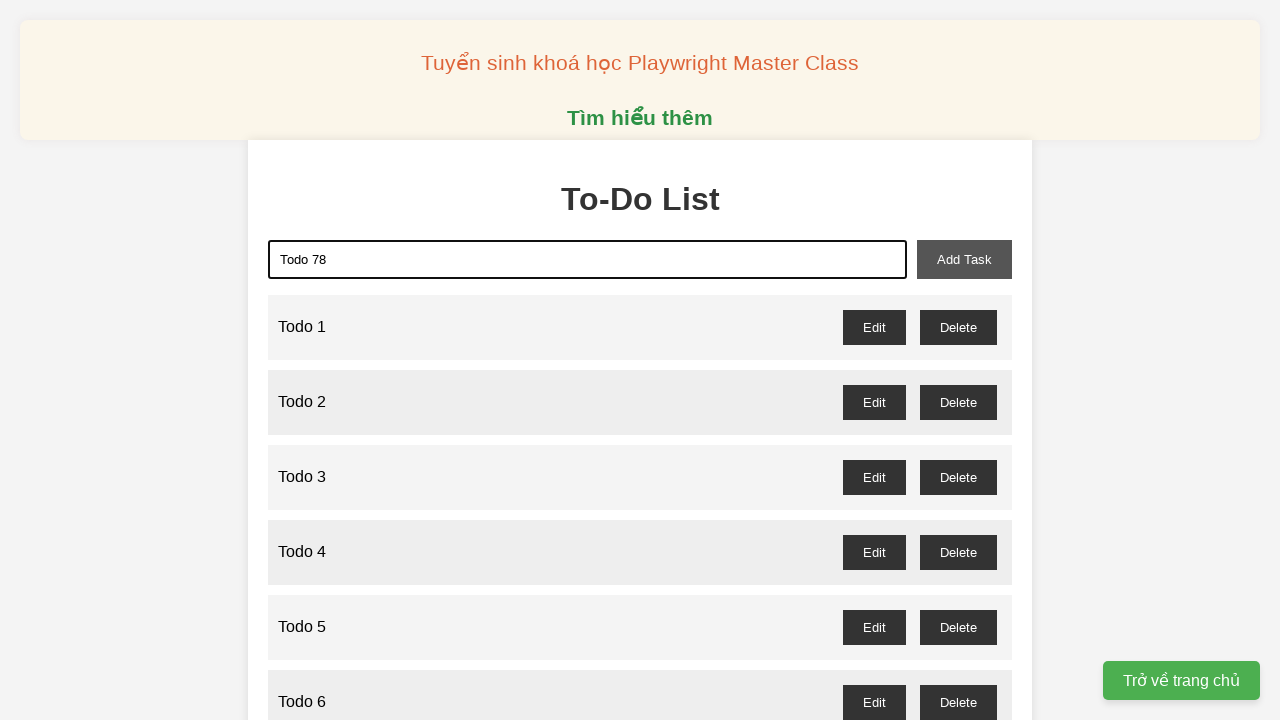

Clicked add button to create Todo 78 at (964, 259) on button:has-text('Add'), button[type='submit'], .add-btn, #add-todo
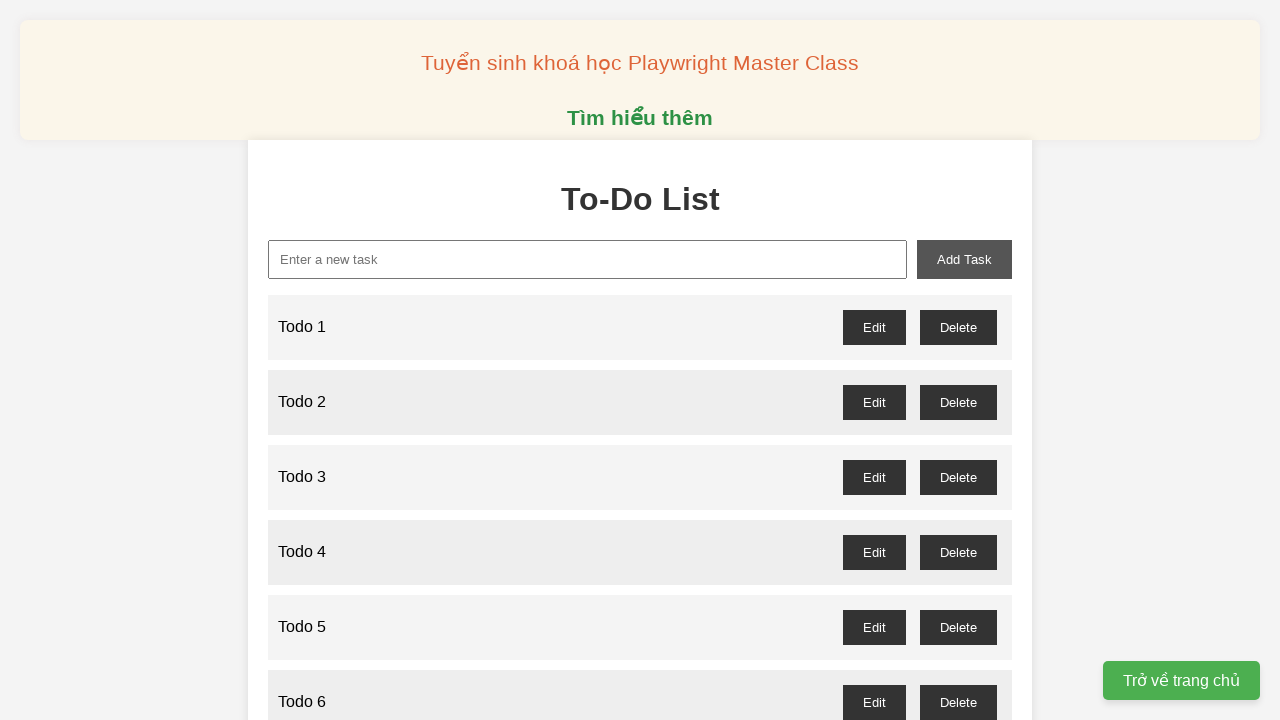

Filled todo input with 'Todo 79' on input[type='text'], input[placeholder*='todo'], #todo-input, .todo-input
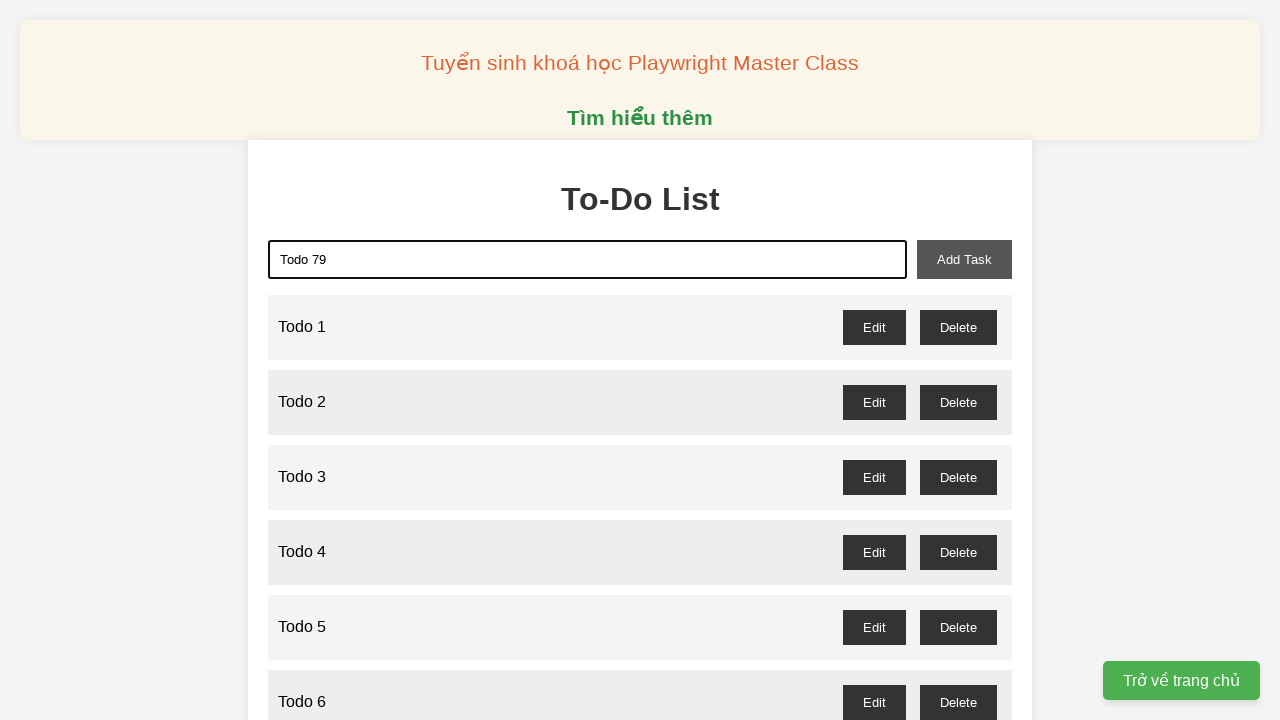

Clicked add button to create Todo 79 at (964, 259) on button:has-text('Add'), button[type='submit'], .add-btn, #add-todo
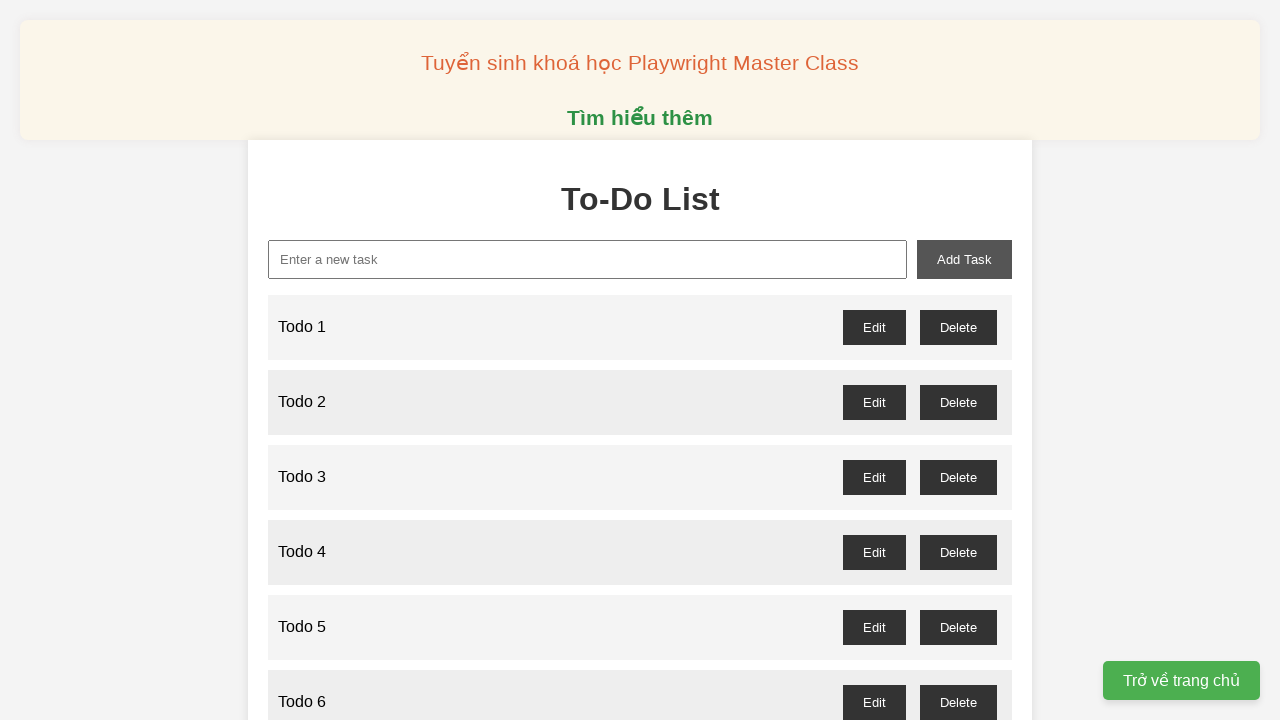

Filled todo input with 'Todo 80' on input[type='text'], input[placeholder*='todo'], #todo-input, .todo-input
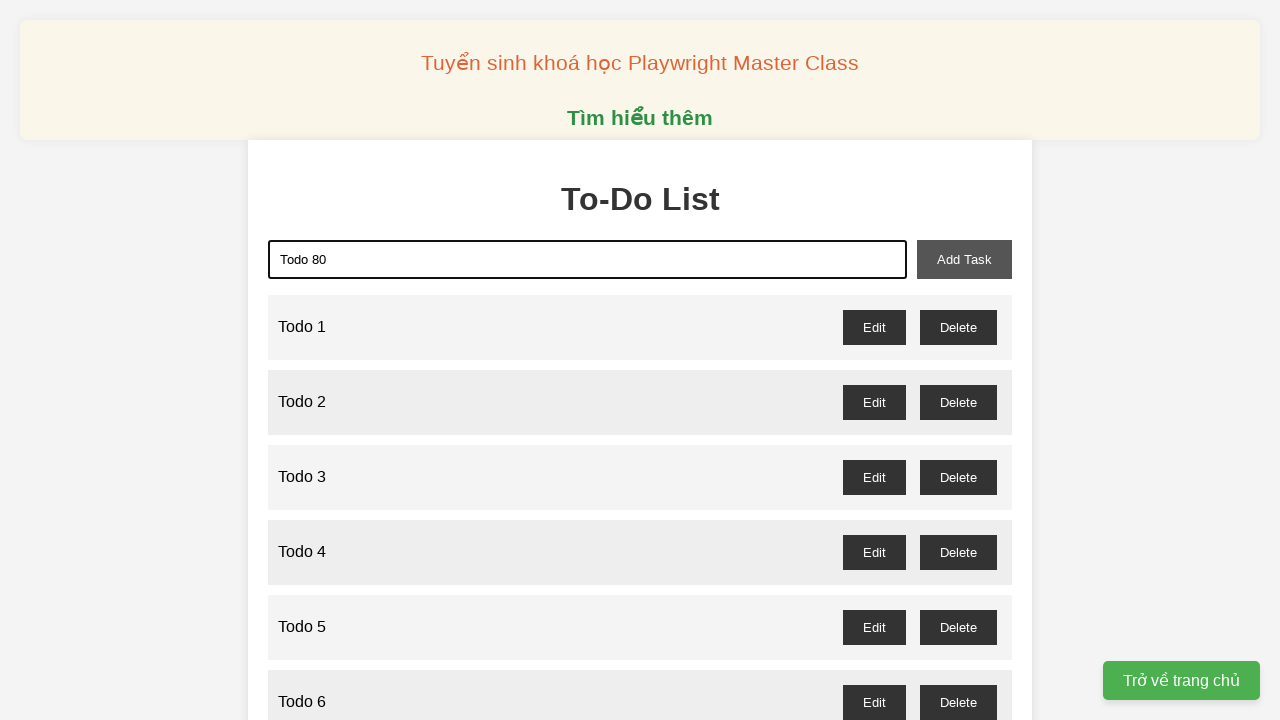

Clicked add button to create Todo 80 at (964, 259) on button:has-text('Add'), button[type='submit'], .add-btn, #add-todo
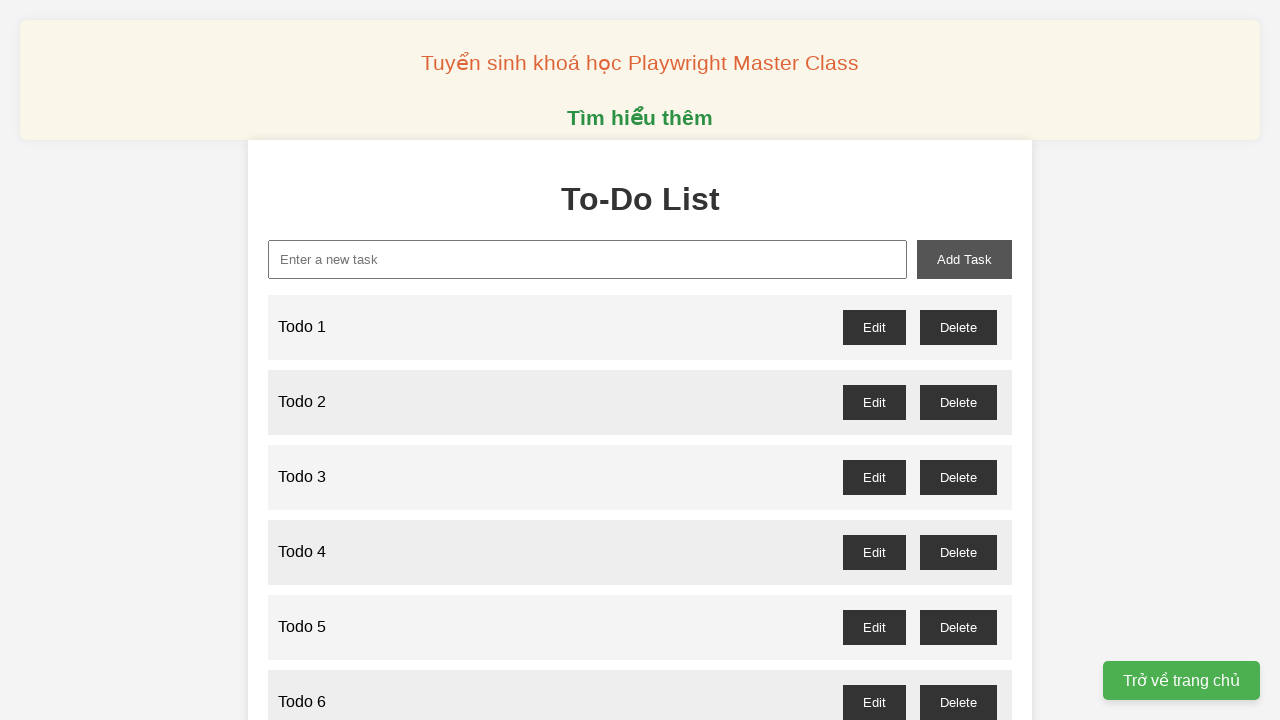

Filled todo input with 'Todo 81' on input[type='text'], input[placeholder*='todo'], #todo-input, .todo-input
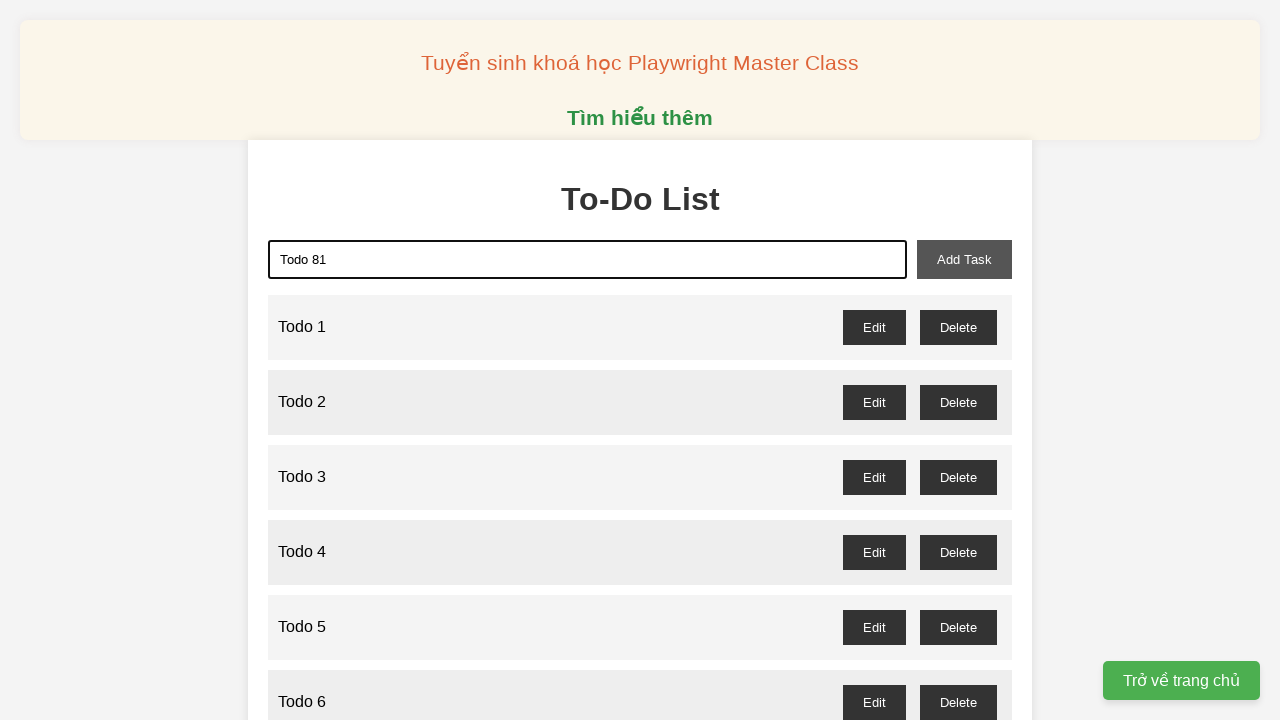

Clicked add button to create Todo 81 at (964, 259) on button:has-text('Add'), button[type='submit'], .add-btn, #add-todo
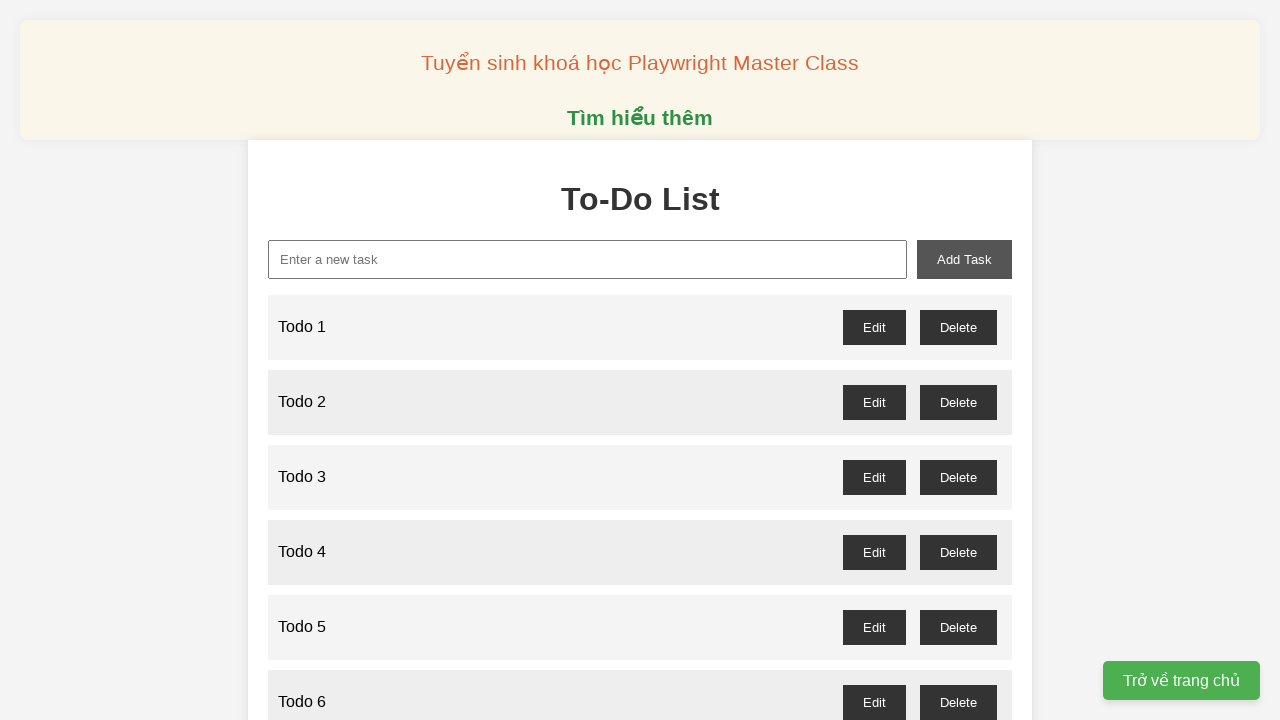

Filled todo input with 'Todo 82' on input[type='text'], input[placeholder*='todo'], #todo-input, .todo-input
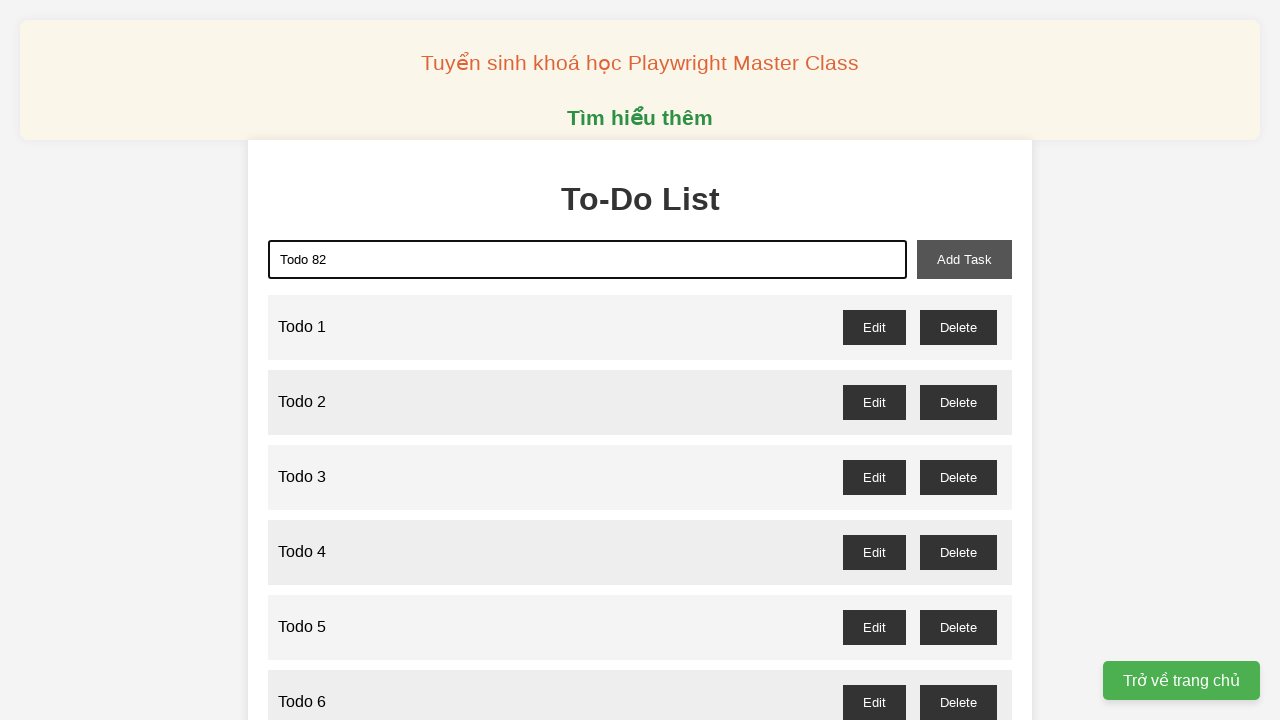

Clicked add button to create Todo 82 at (964, 259) on button:has-text('Add'), button[type='submit'], .add-btn, #add-todo
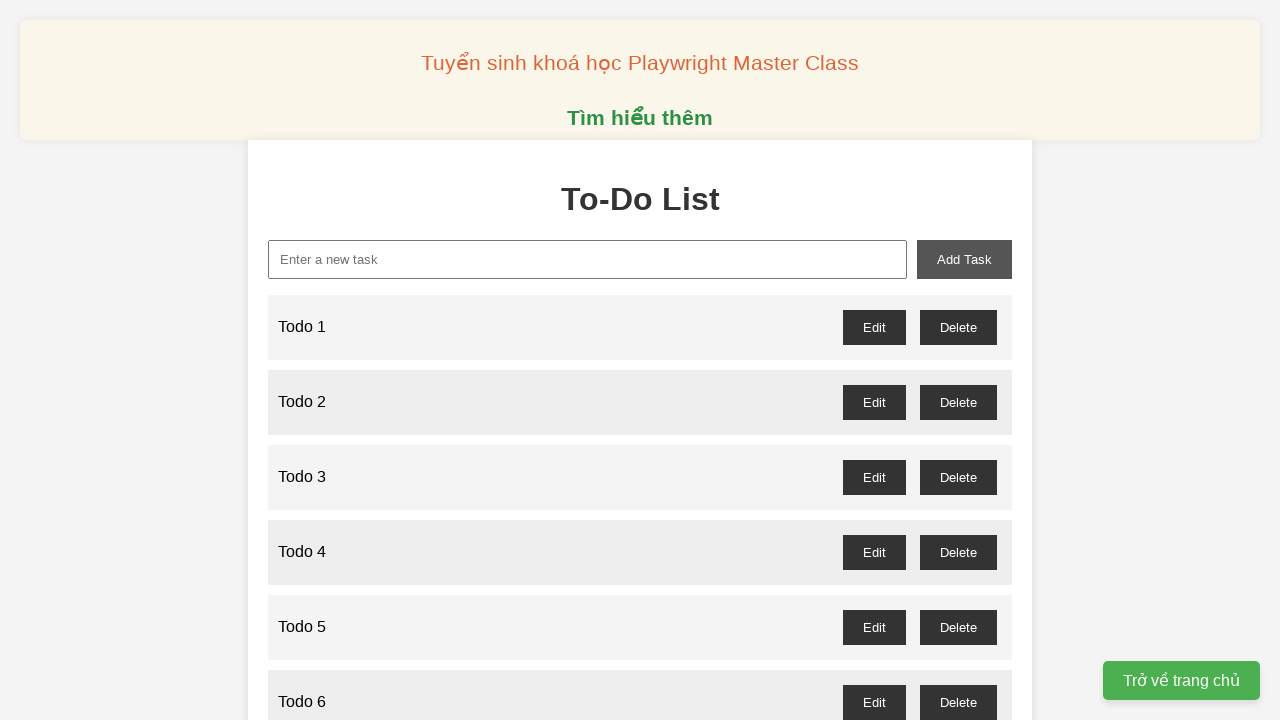

Filled todo input with 'Todo 83' on input[type='text'], input[placeholder*='todo'], #todo-input, .todo-input
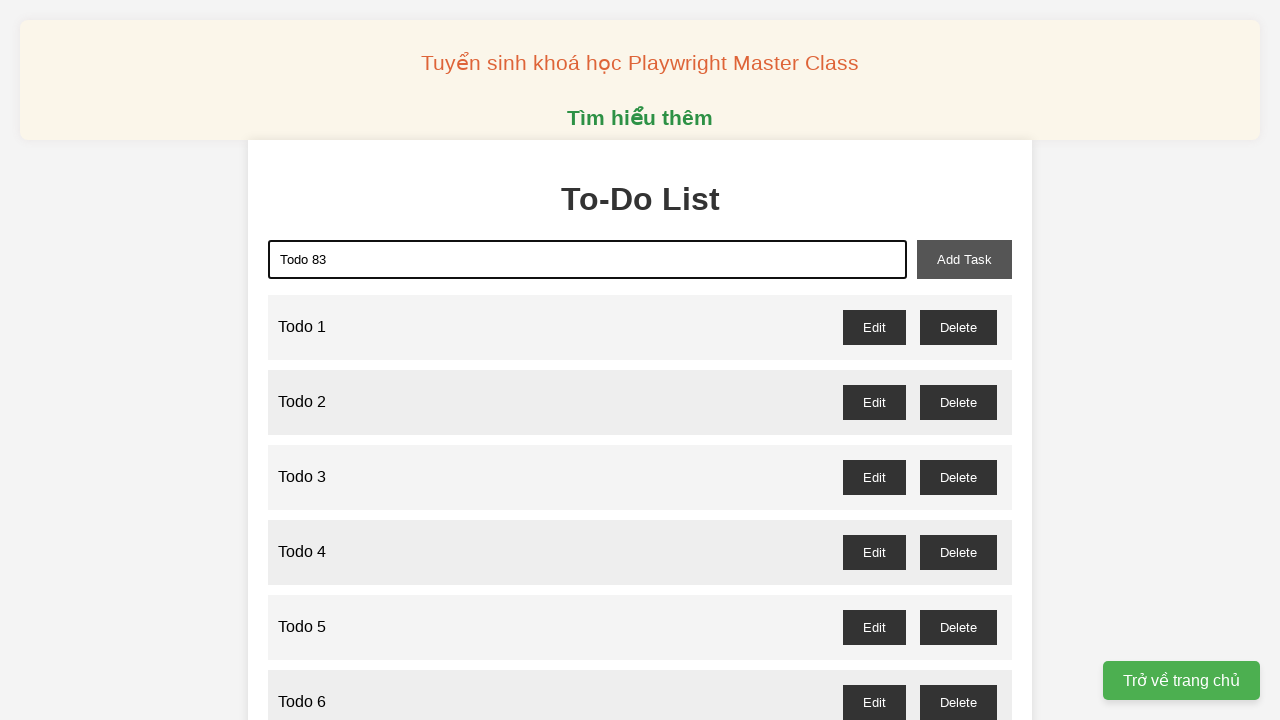

Clicked add button to create Todo 83 at (964, 259) on button:has-text('Add'), button[type='submit'], .add-btn, #add-todo
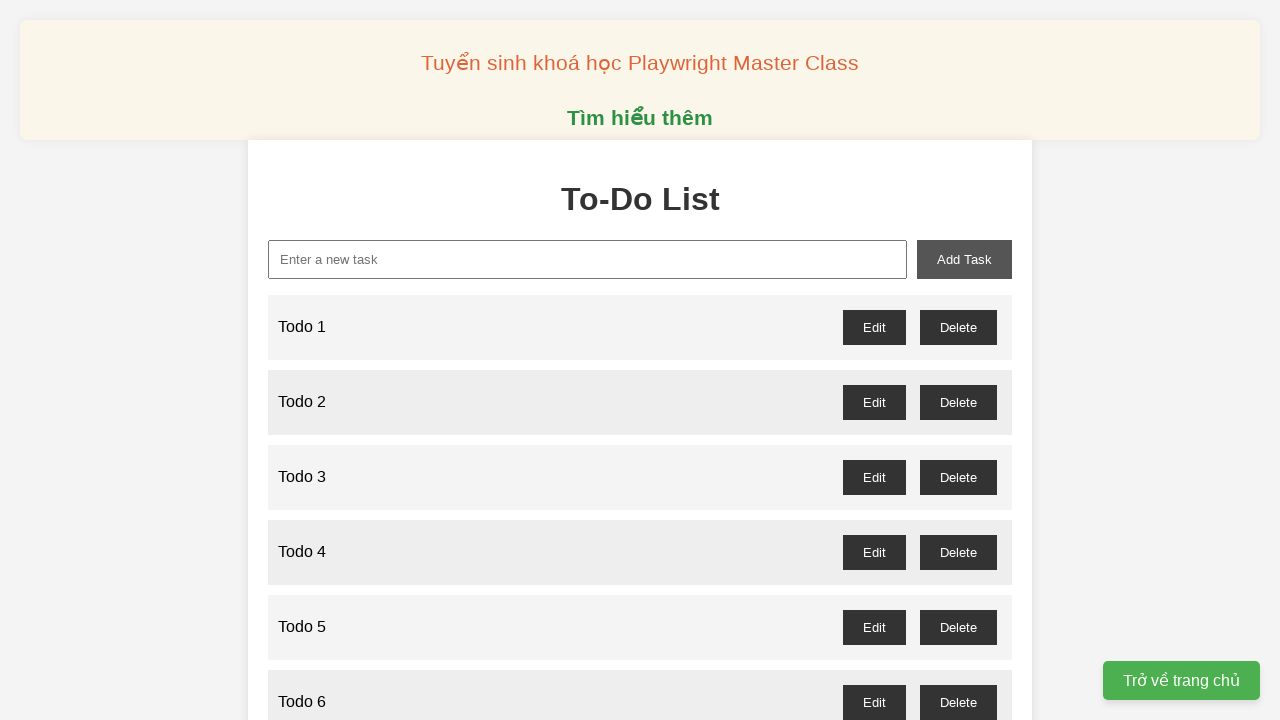

Filled todo input with 'Todo 84' on input[type='text'], input[placeholder*='todo'], #todo-input, .todo-input
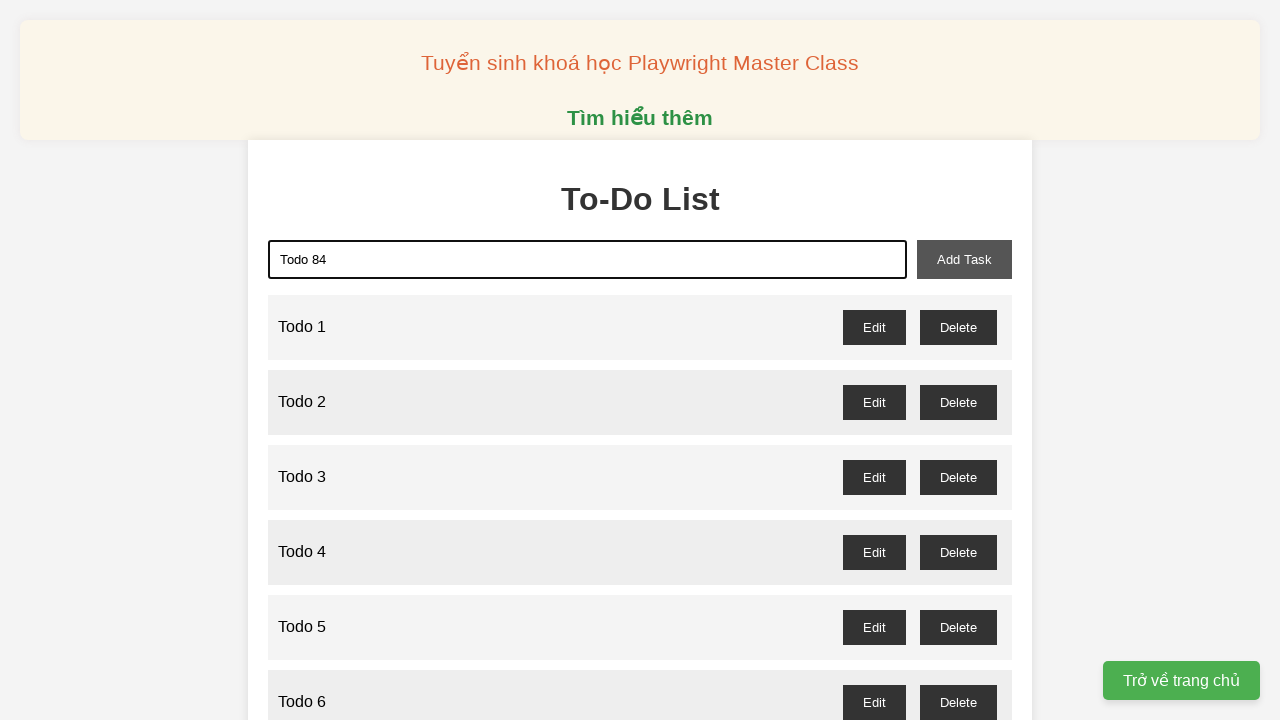

Clicked add button to create Todo 84 at (964, 259) on button:has-text('Add'), button[type='submit'], .add-btn, #add-todo
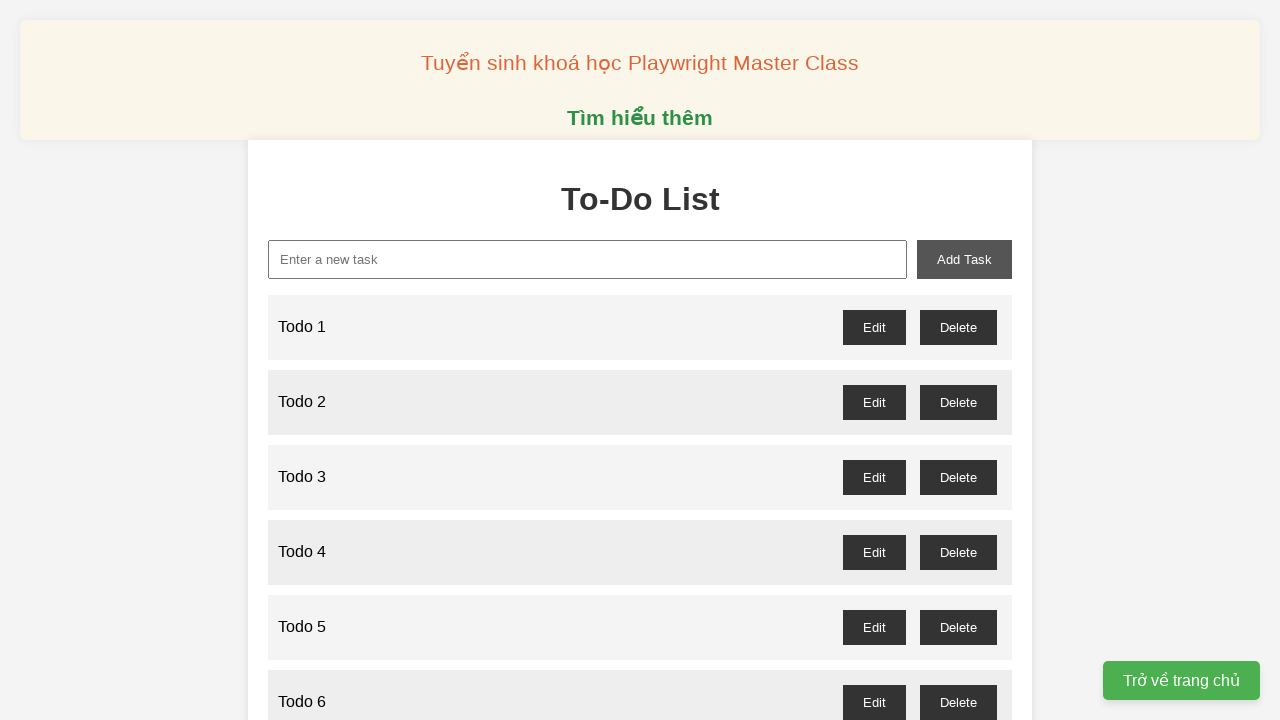

Filled todo input with 'Todo 85' on input[type='text'], input[placeholder*='todo'], #todo-input, .todo-input
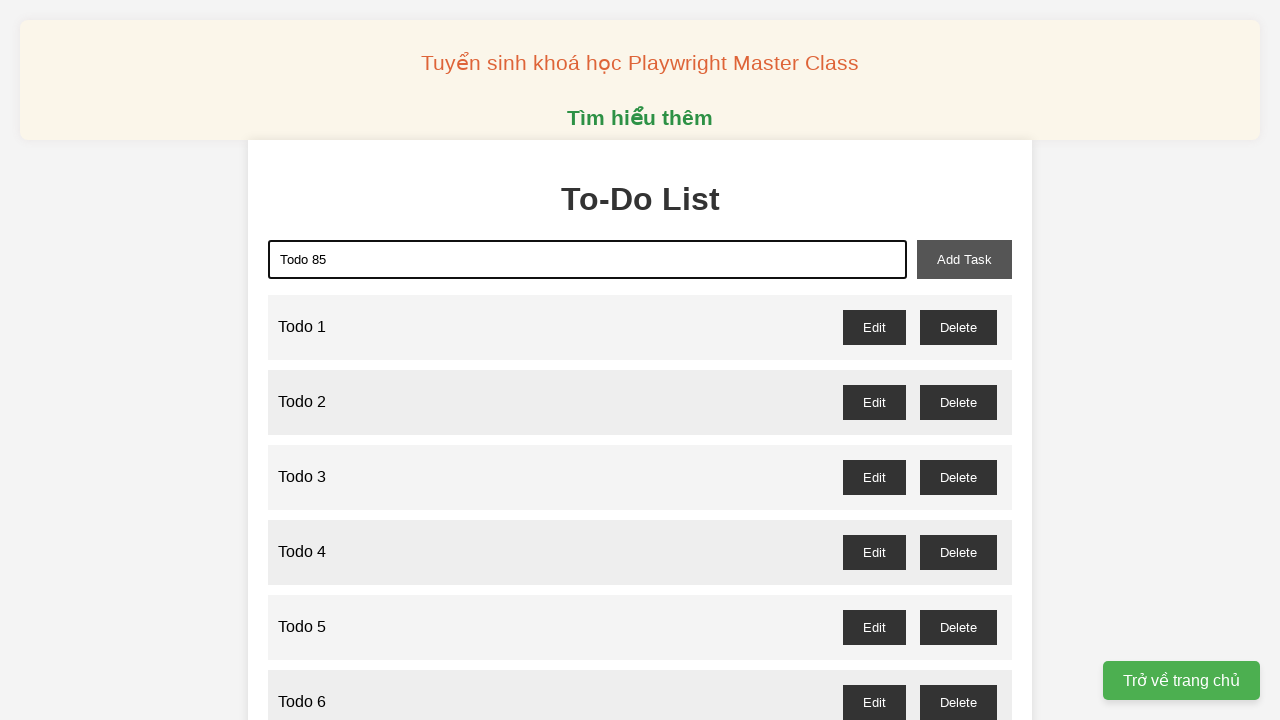

Clicked add button to create Todo 85 at (964, 259) on button:has-text('Add'), button[type='submit'], .add-btn, #add-todo
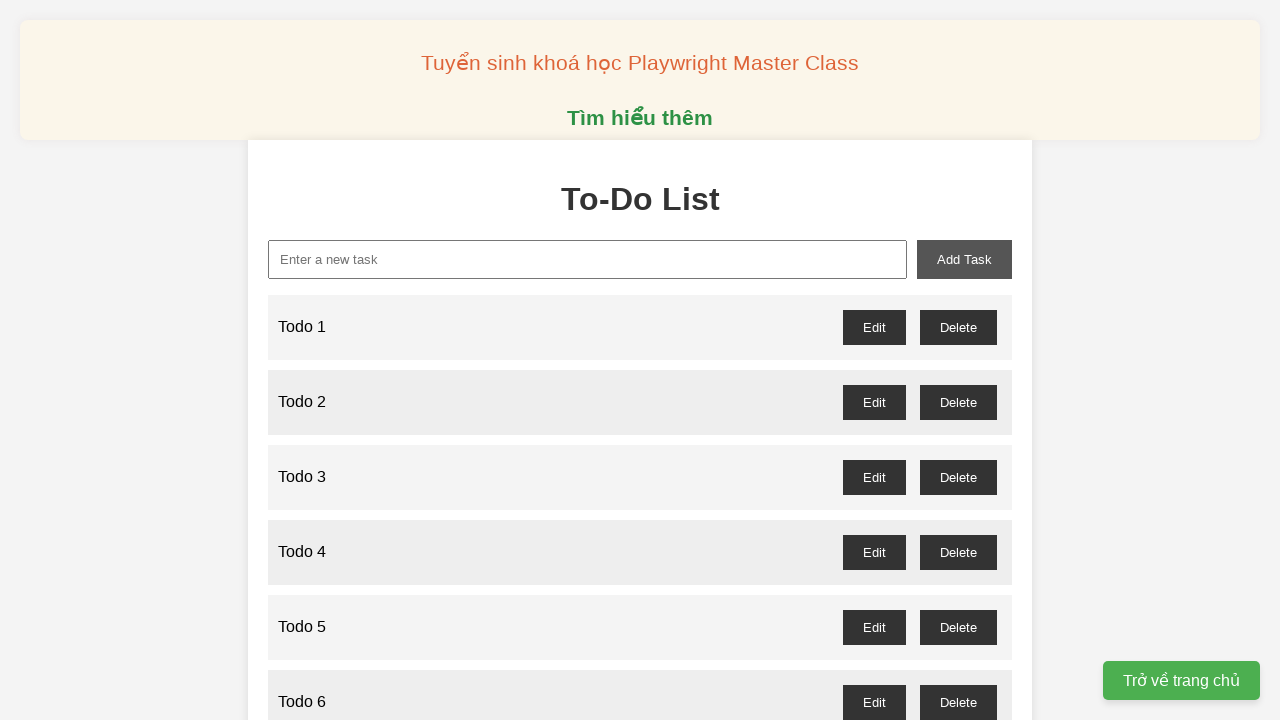

Filled todo input with 'Todo 86' on input[type='text'], input[placeholder*='todo'], #todo-input, .todo-input
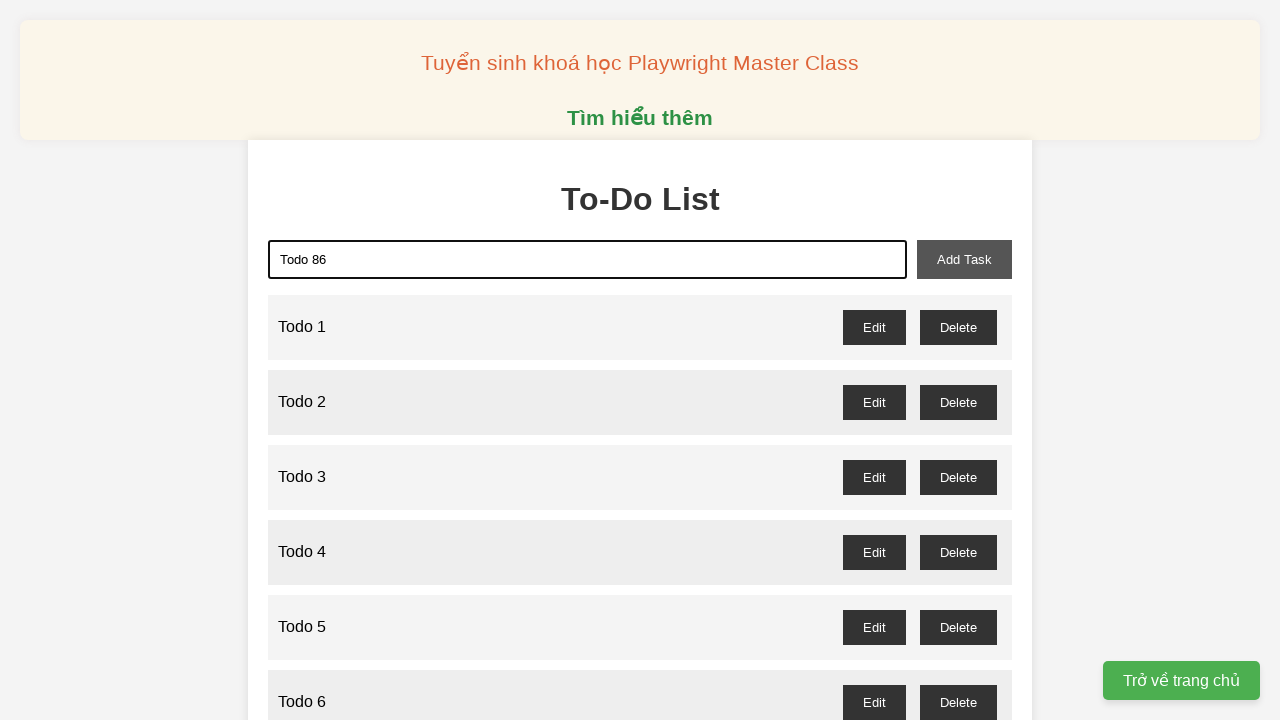

Clicked add button to create Todo 86 at (964, 259) on button:has-text('Add'), button[type='submit'], .add-btn, #add-todo
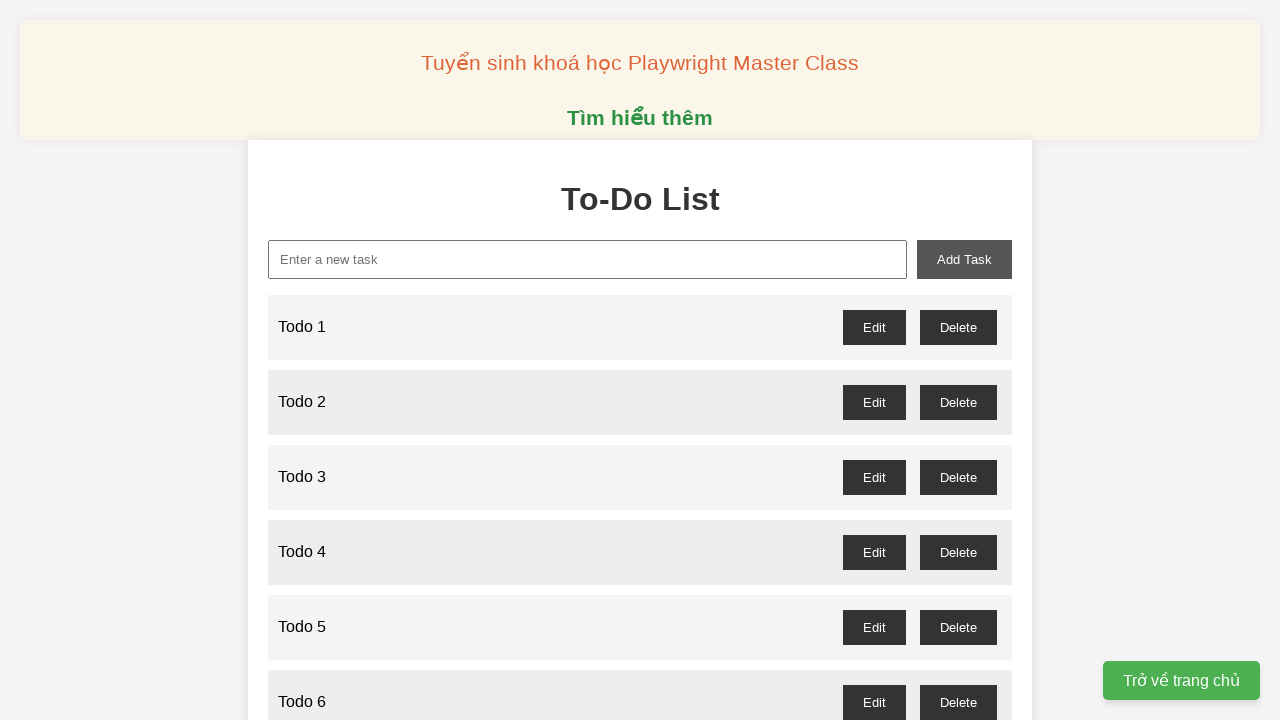

Filled todo input with 'Todo 87' on input[type='text'], input[placeholder*='todo'], #todo-input, .todo-input
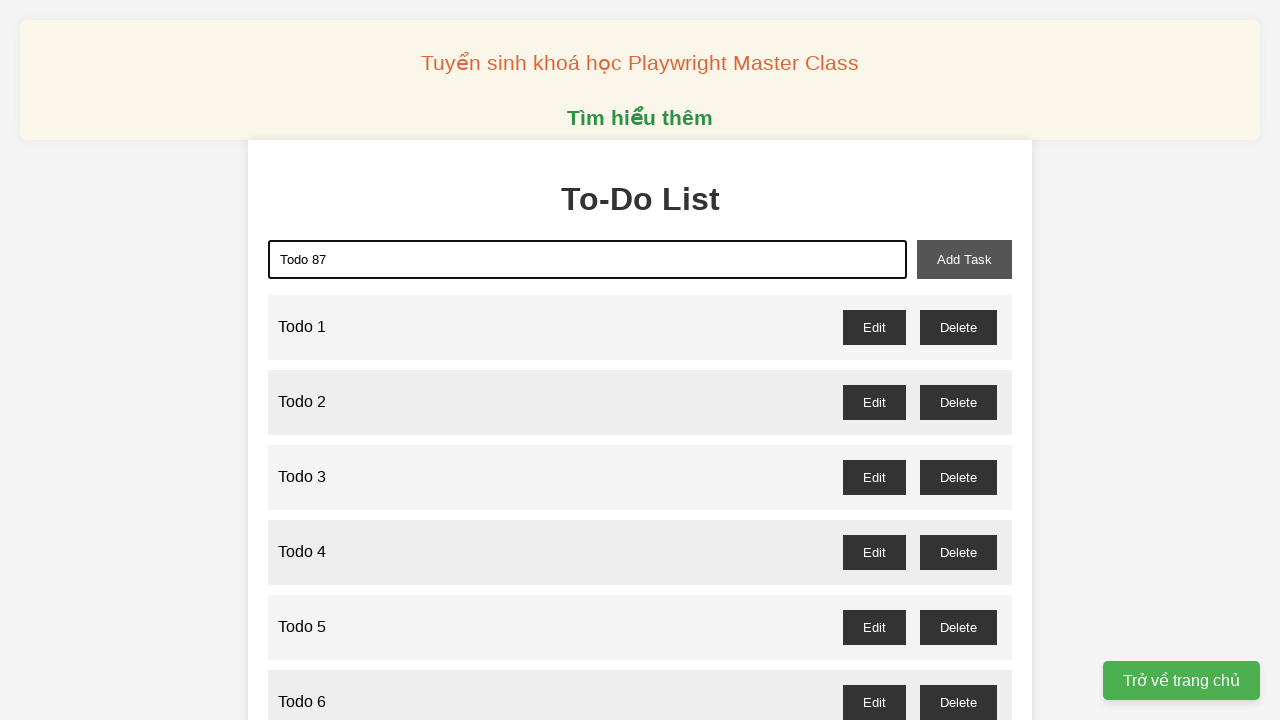

Clicked add button to create Todo 87 at (964, 259) on button:has-text('Add'), button[type='submit'], .add-btn, #add-todo
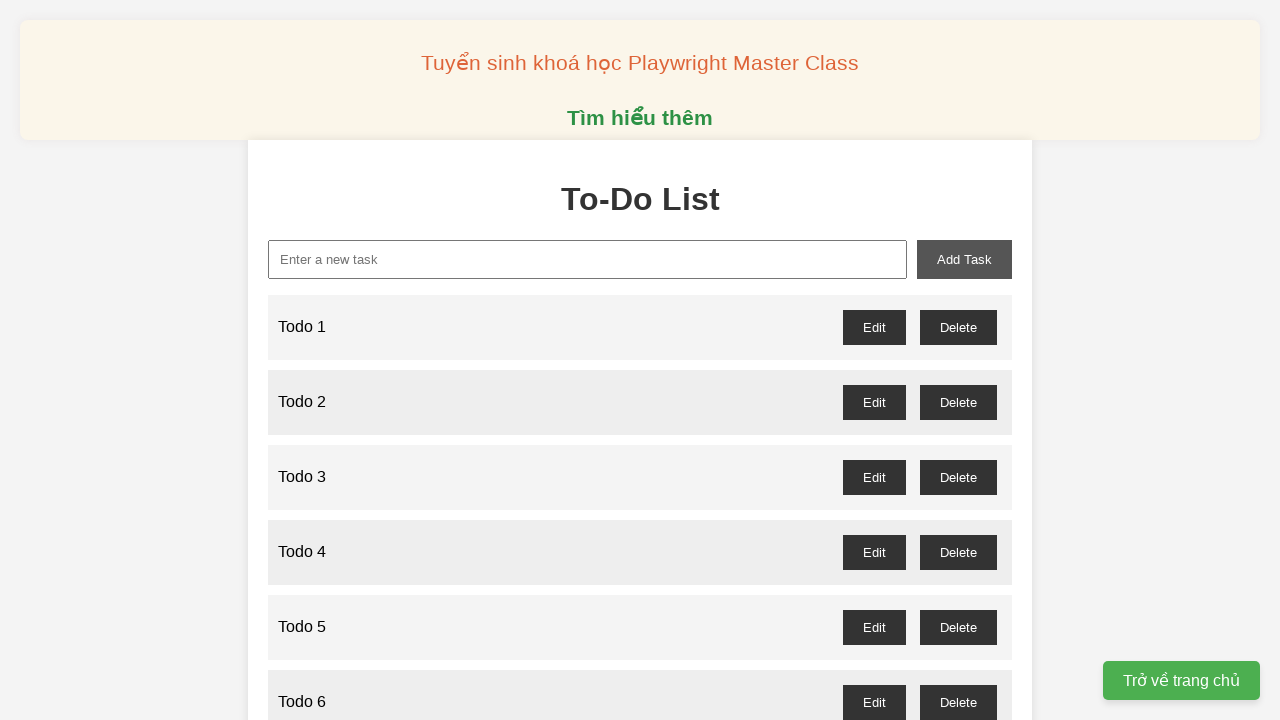

Filled todo input with 'Todo 88' on input[type='text'], input[placeholder*='todo'], #todo-input, .todo-input
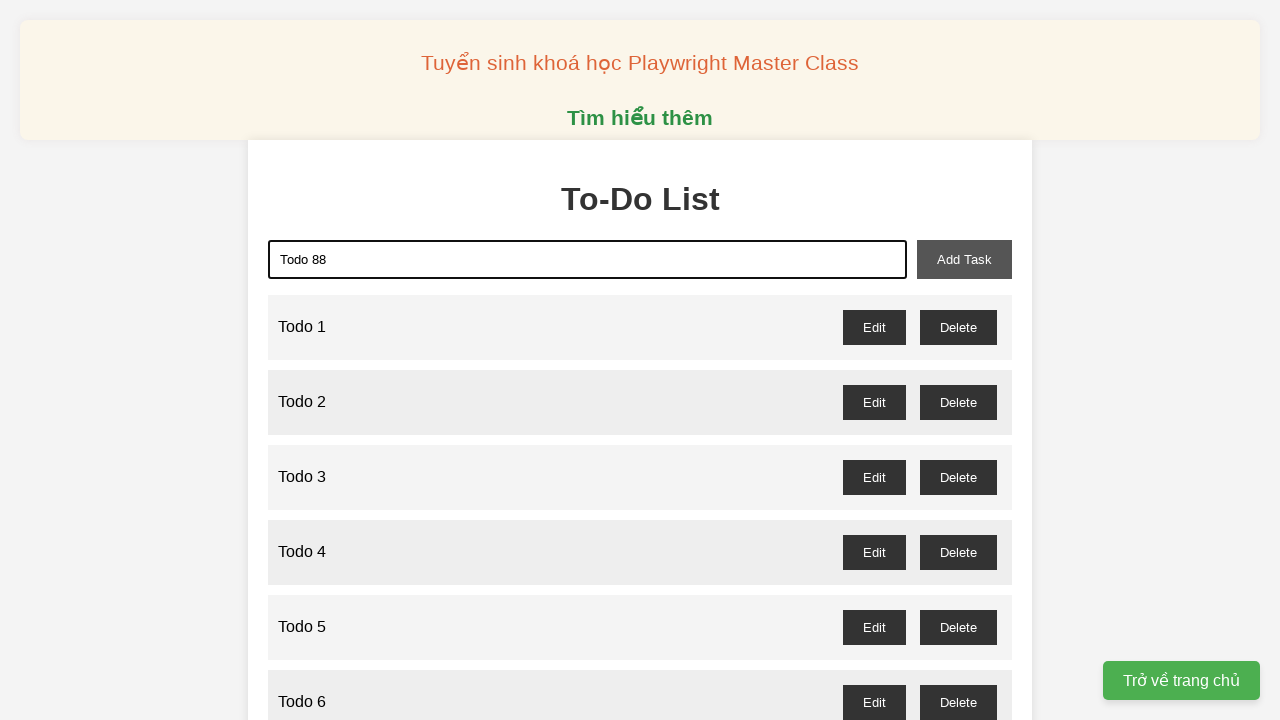

Clicked add button to create Todo 88 at (964, 259) on button:has-text('Add'), button[type='submit'], .add-btn, #add-todo
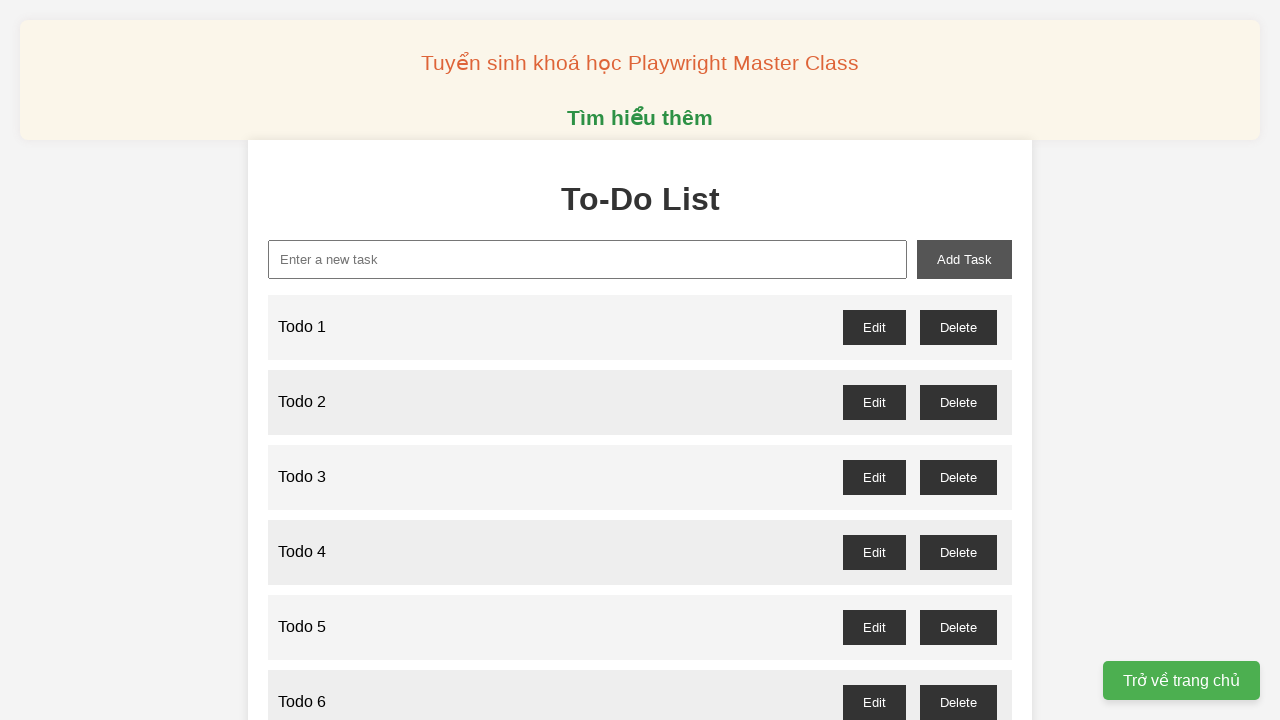

Filled todo input with 'Todo 89' on input[type='text'], input[placeholder*='todo'], #todo-input, .todo-input
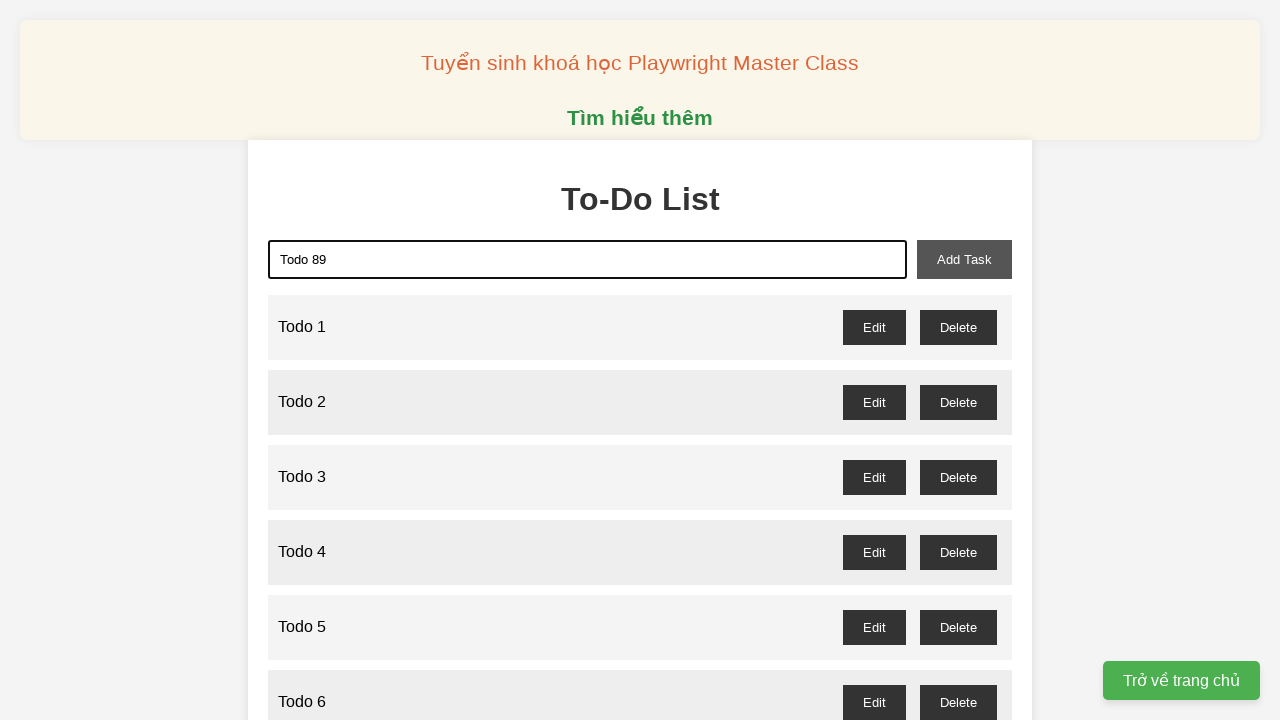

Clicked add button to create Todo 89 at (964, 259) on button:has-text('Add'), button[type='submit'], .add-btn, #add-todo
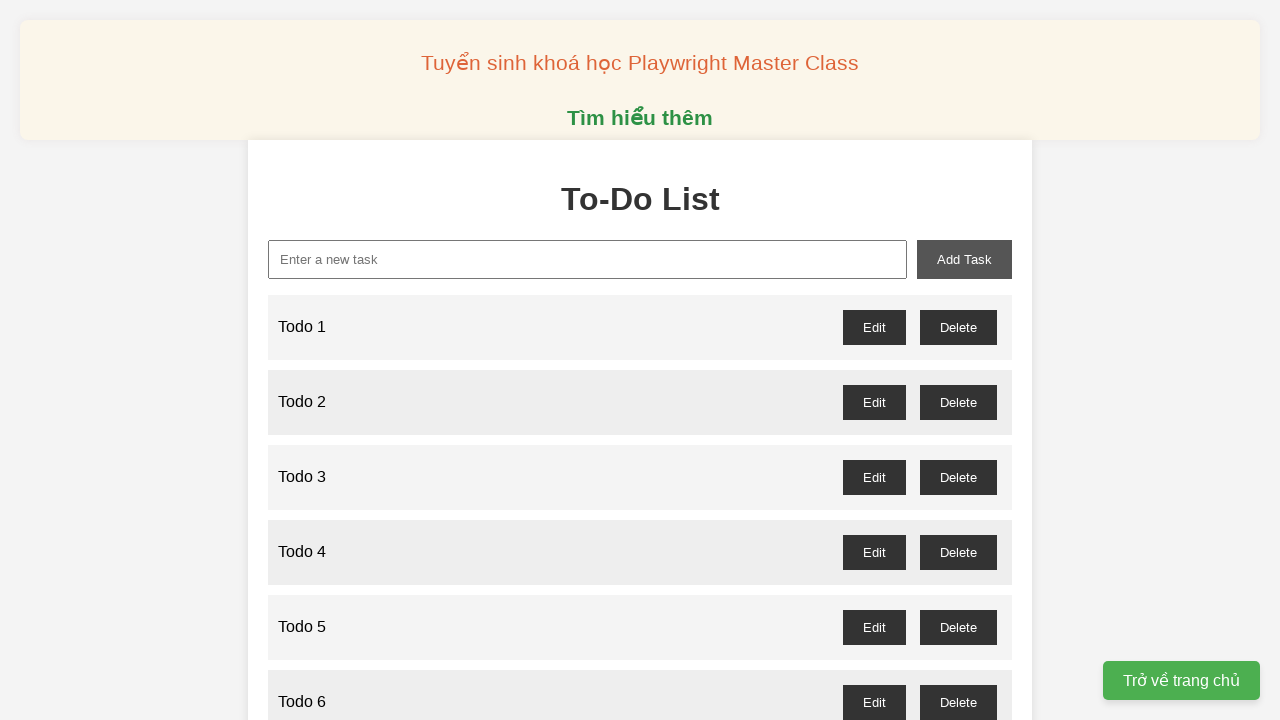

Filled todo input with 'Todo 90' on input[type='text'], input[placeholder*='todo'], #todo-input, .todo-input
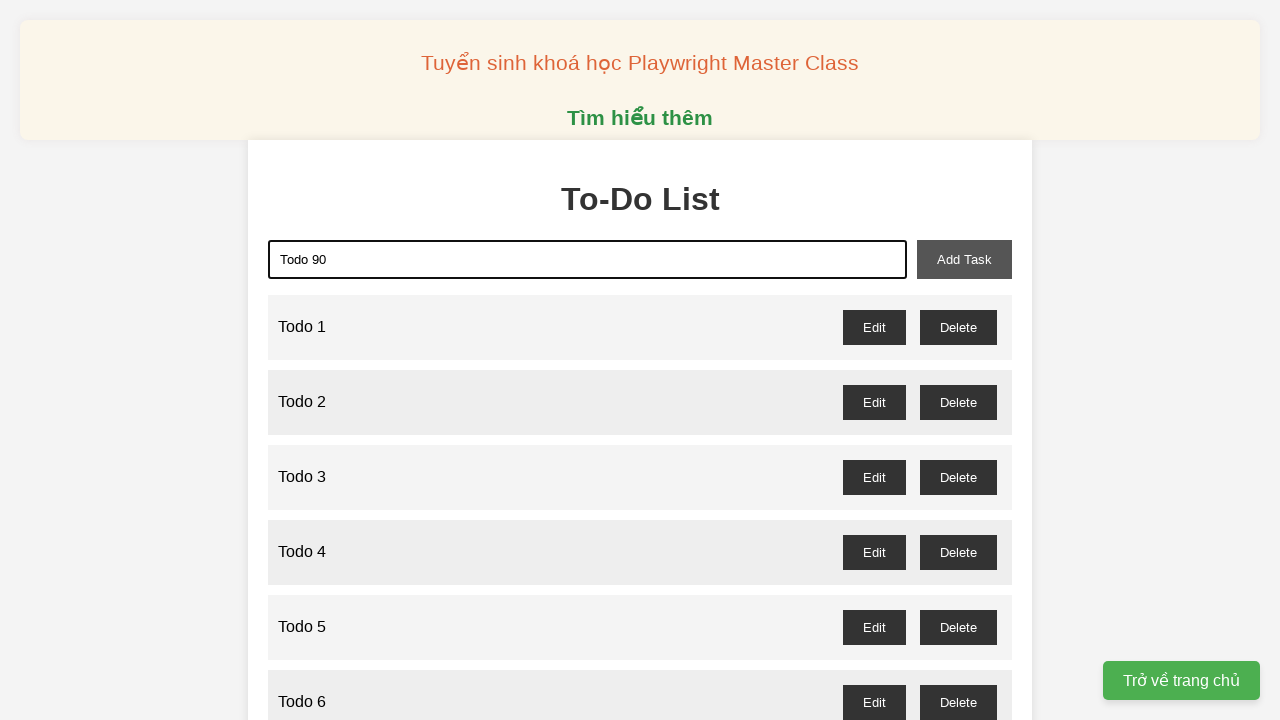

Clicked add button to create Todo 90 at (964, 259) on button:has-text('Add'), button[type='submit'], .add-btn, #add-todo
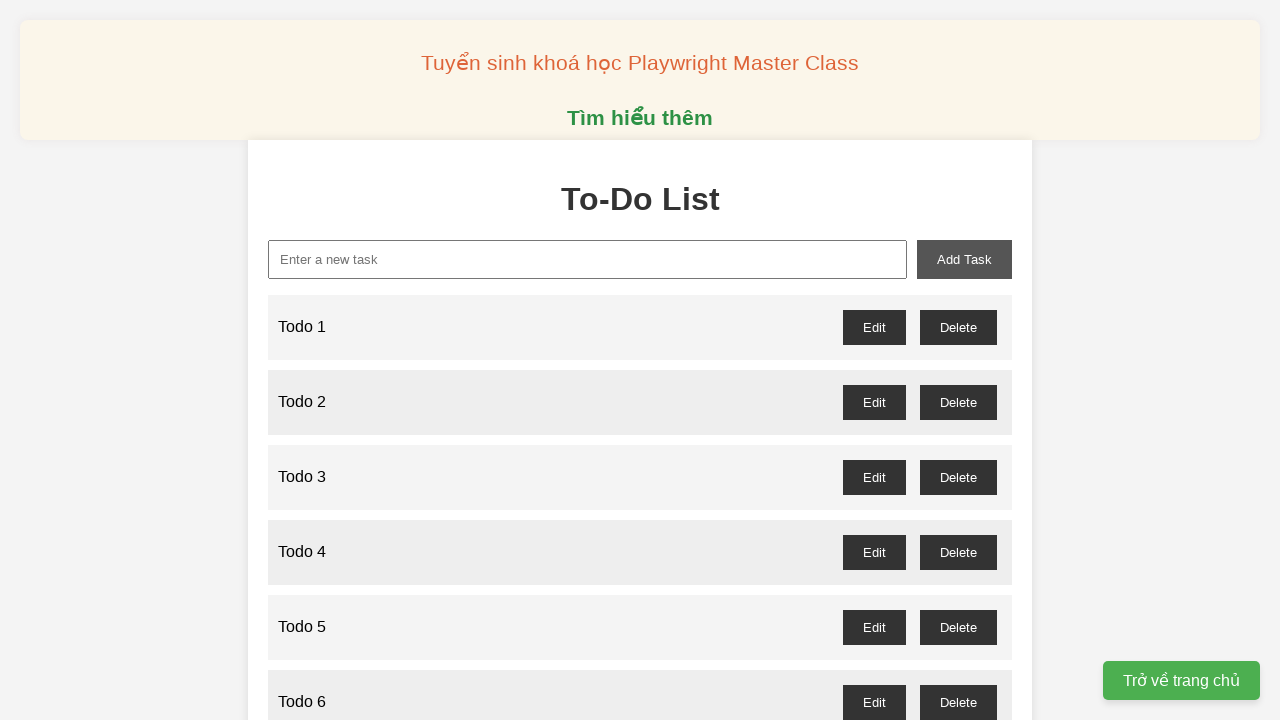

Filled todo input with 'Todo 91' on input[type='text'], input[placeholder*='todo'], #todo-input, .todo-input
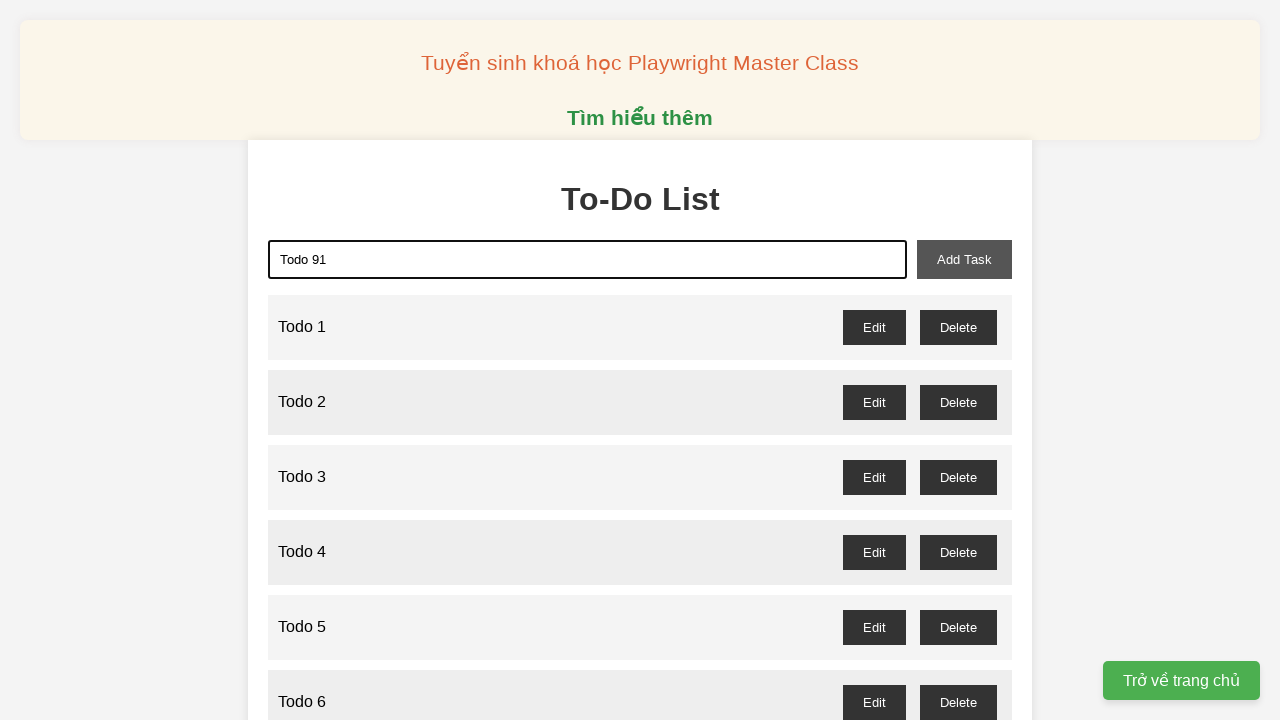

Clicked add button to create Todo 91 at (964, 259) on button:has-text('Add'), button[type='submit'], .add-btn, #add-todo
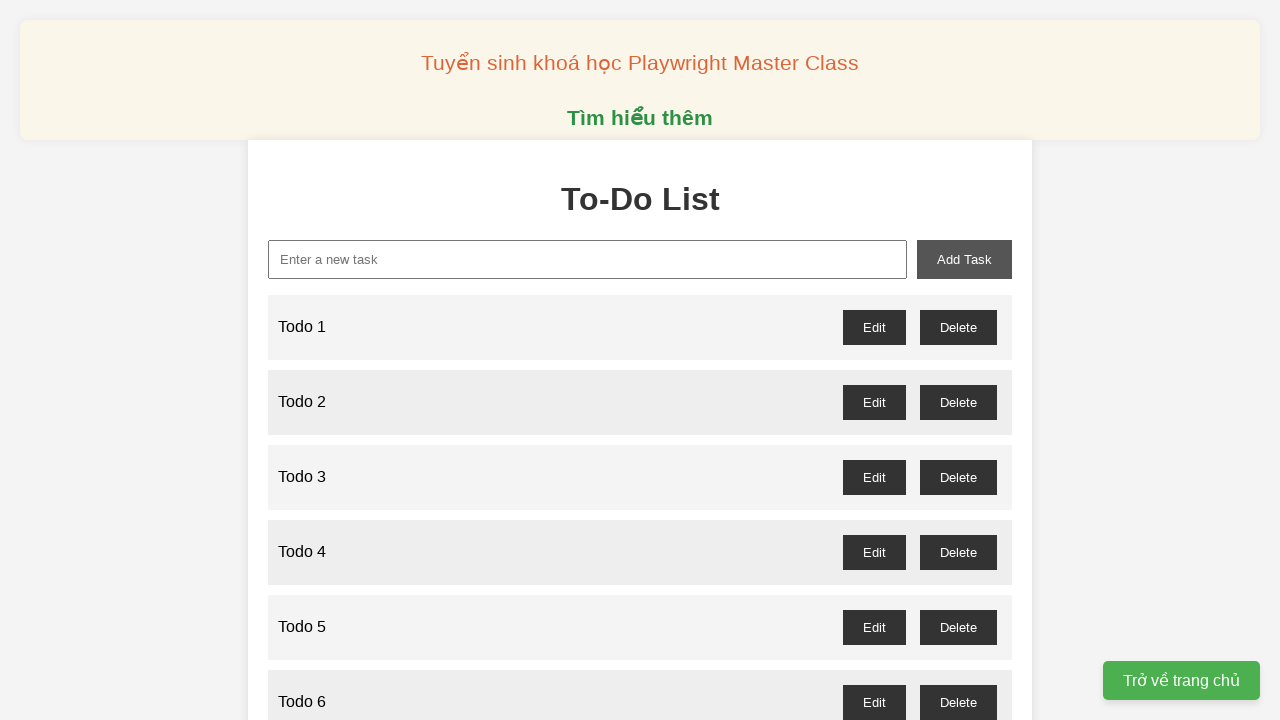

Filled todo input with 'Todo 92' on input[type='text'], input[placeholder*='todo'], #todo-input, .todo-input
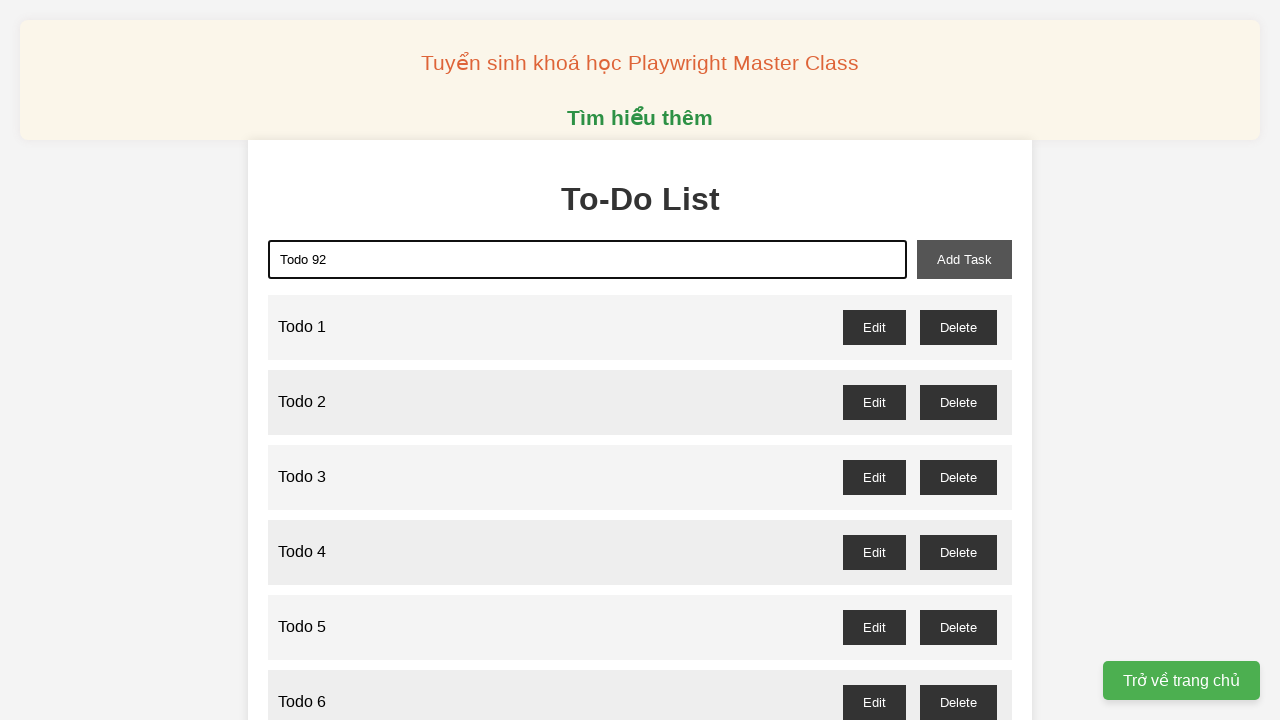

Clicked add button to create Todo 92 at (964, 259) on button:has-text('Add'), button[type='submit'], .add-btn, #add-todo
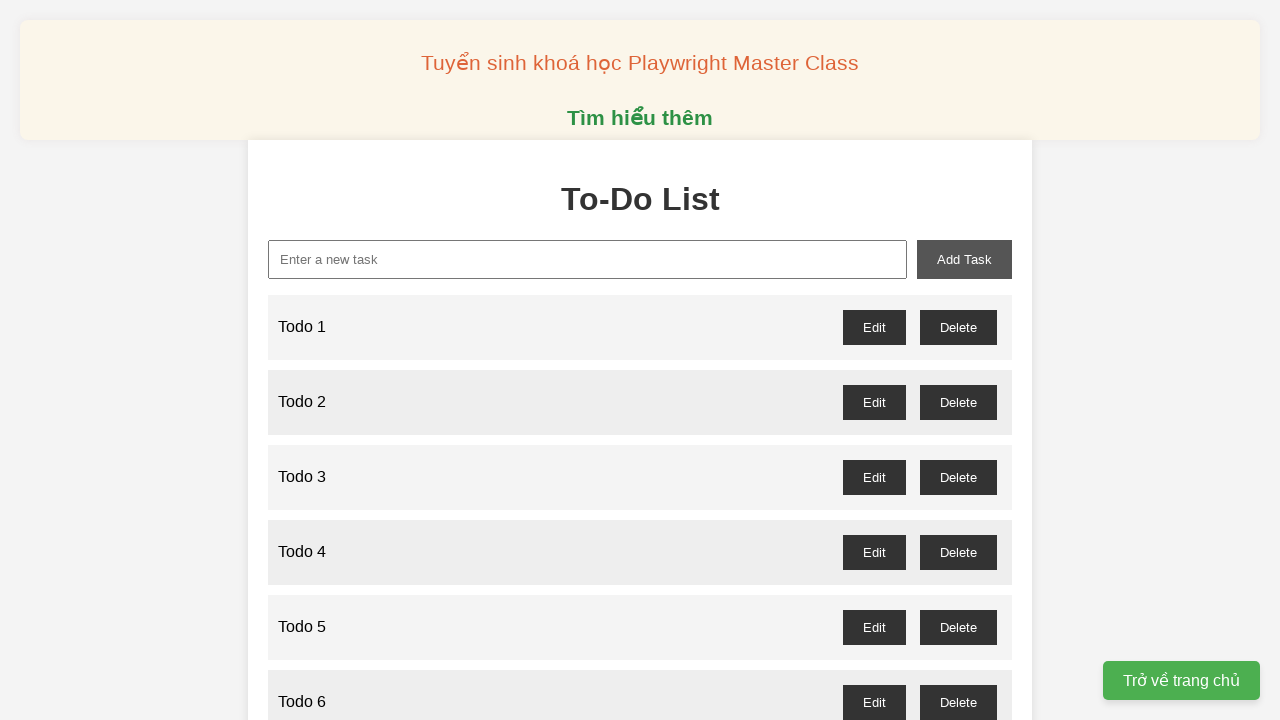

Filled todo input with 'Todo 93' on input[type='text'], input[placeholder*='todo'], #todo-input, .todo-input
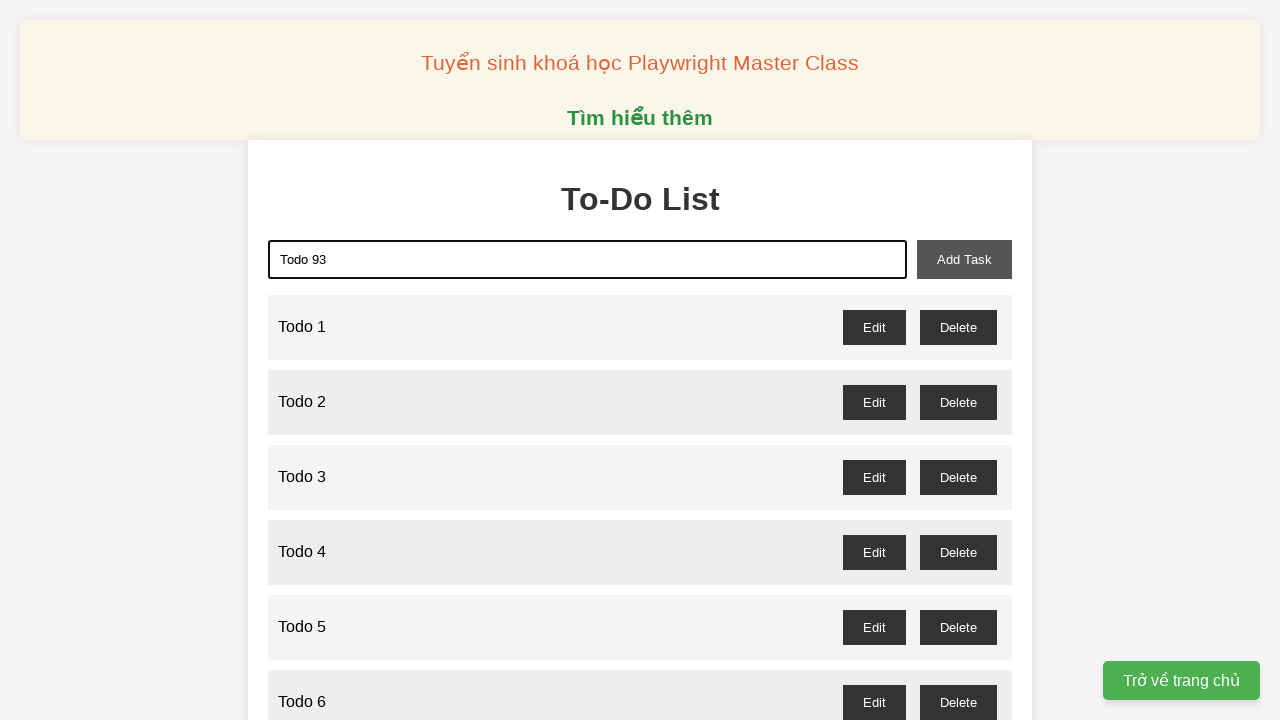

Clicked add button to create Todo 93 at (964, 259) on button:has-text('Add'), button[type='submit'], .add-btn, #add-todo
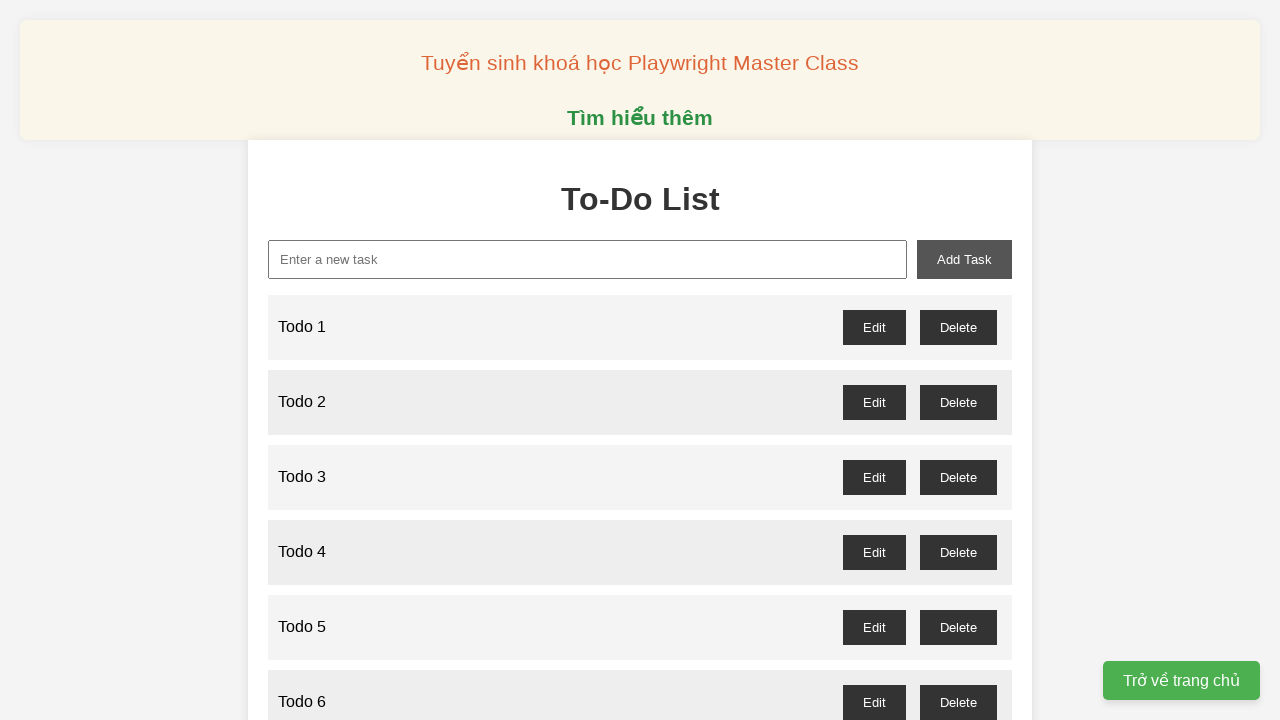

Filled todo input with 'Todo 94' on input[type='text'], input[placeholder*='todo'], #todo-input, .todo-input
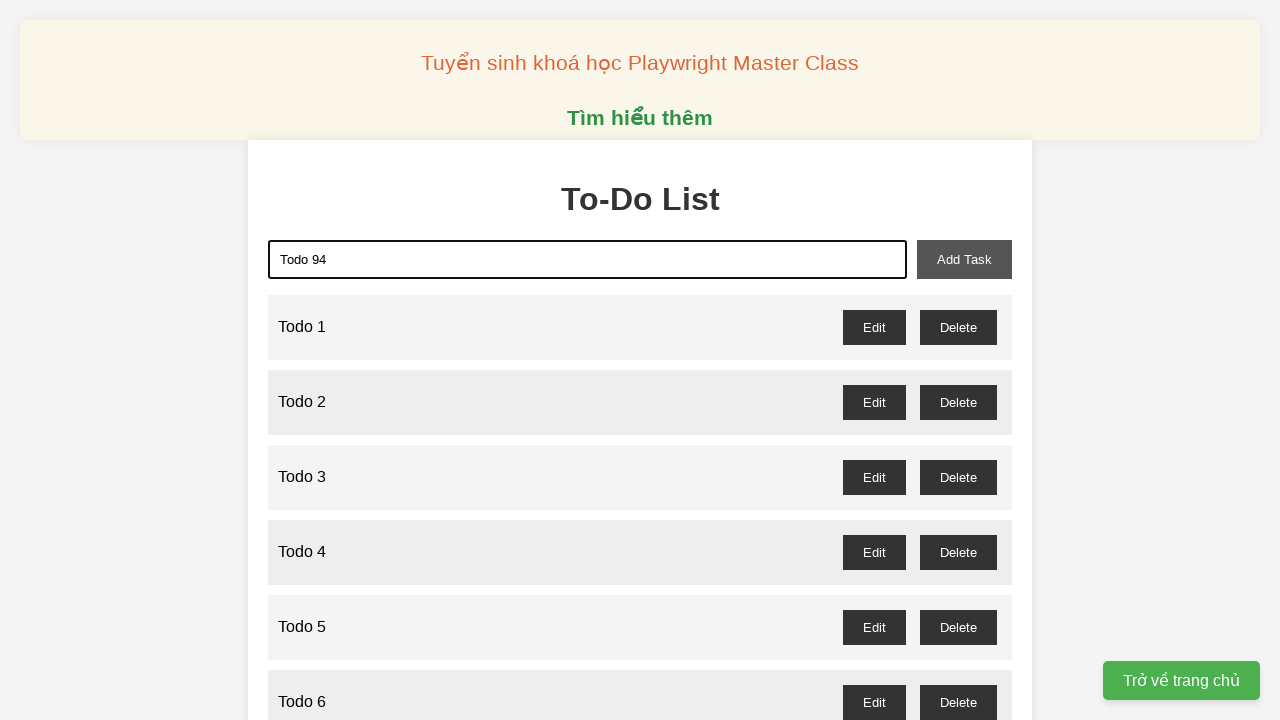

Clicked add button to create Todo 94 at (964, 259) on button:has-text('Add'), button[type='submit'], .add-btn, #add-todo
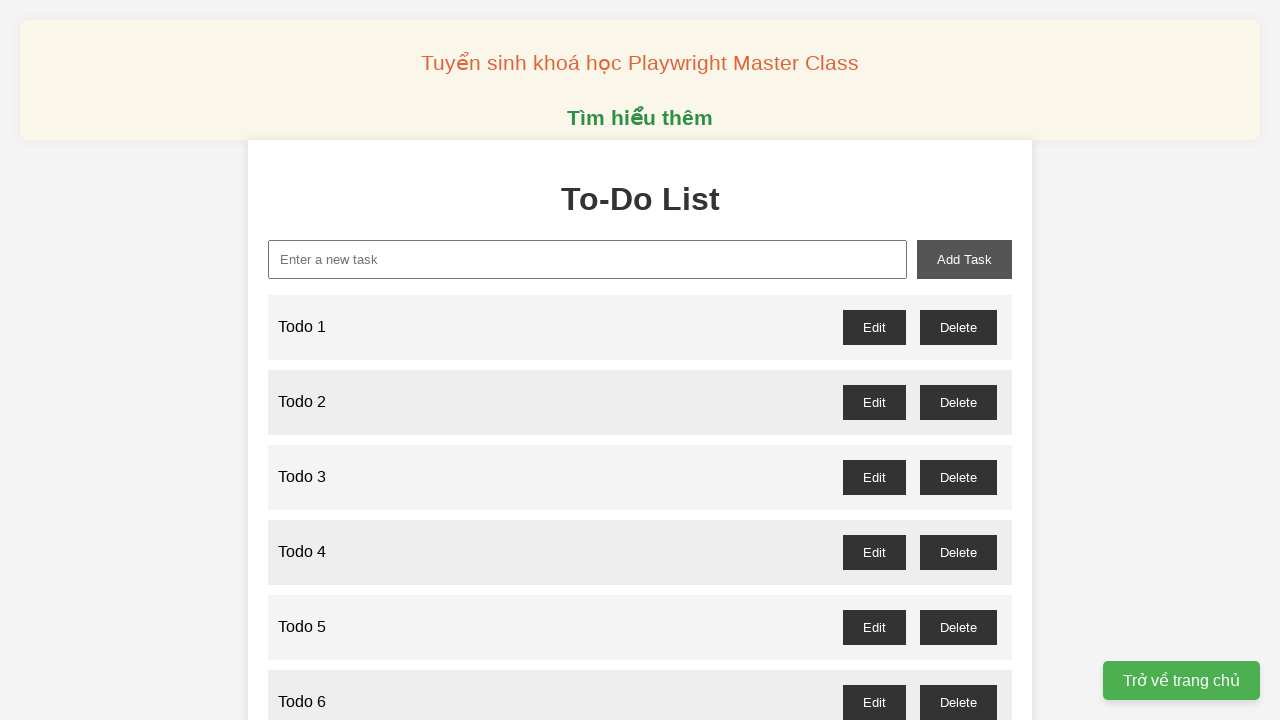

Filled todo input with 'Todo 95' on input[type='text'], input[placeholder*='todo'], #todo-input, .todo-input
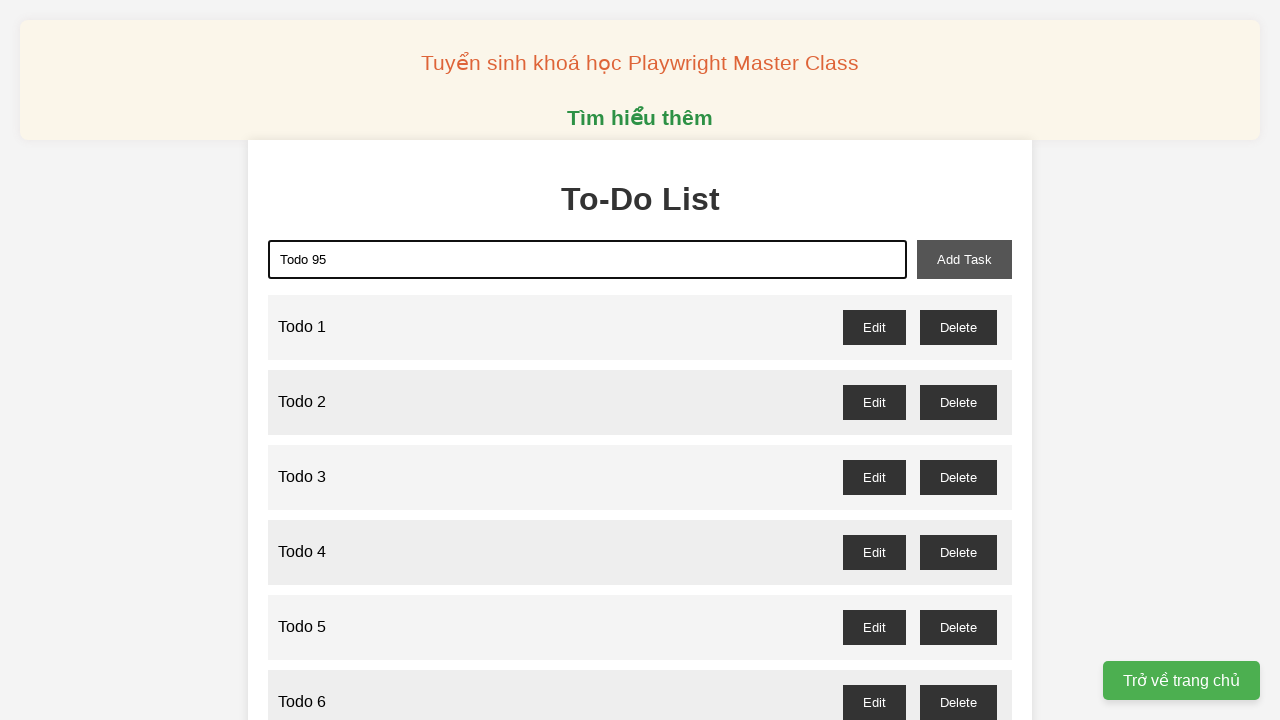

Clicked add button to create Todo 95 at (964, 259) on button:has-text('Add'), button[type='submit'], .add-btn, #add-todo
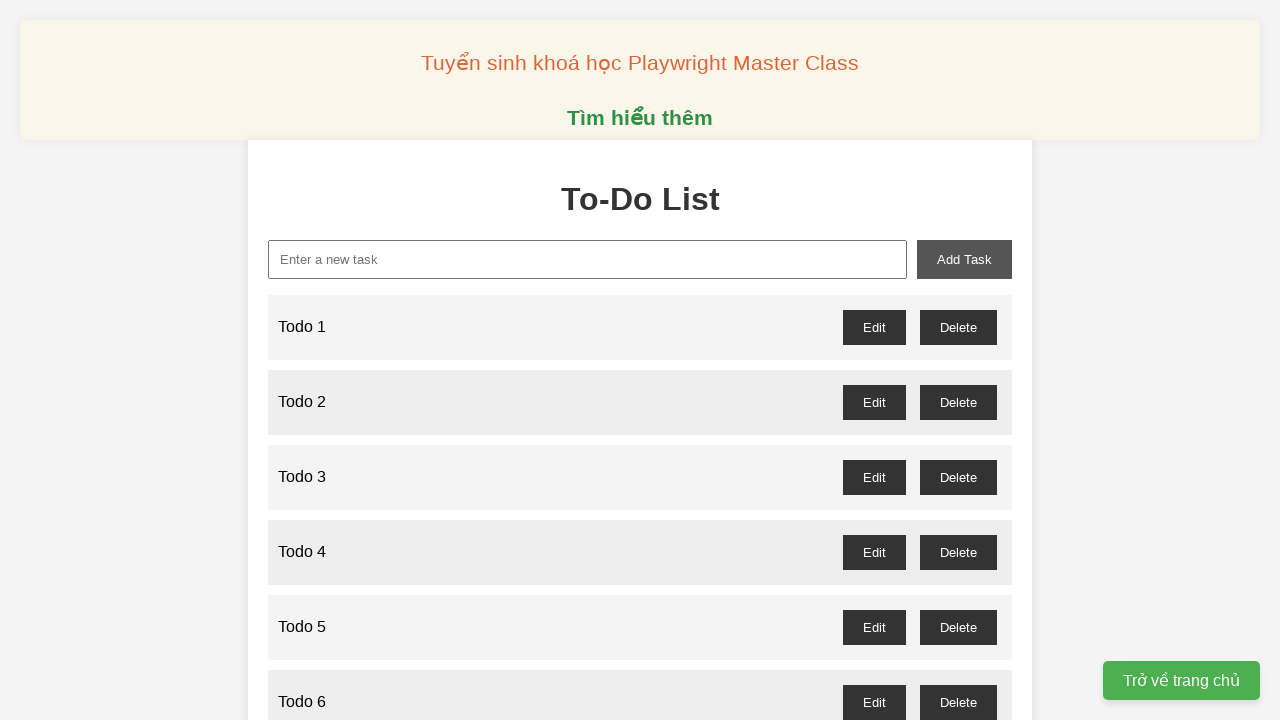

Filled todo input with 'Todo 96' on input[type='text'], input[placeholder*='todo'], #todo-input, .todo-input
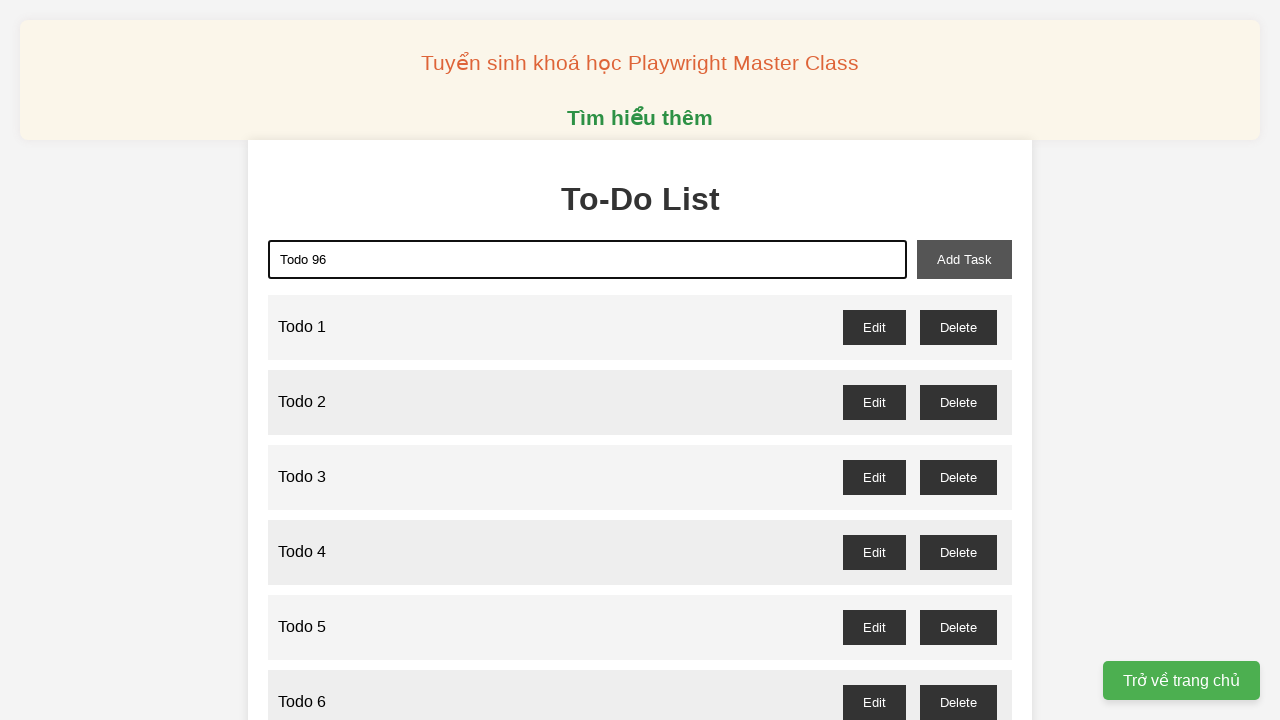

Clicked add button to create Todo 96 at (964, 259) on button:has-text('Add'), button[type='submit'], .add-btn, #add-todo
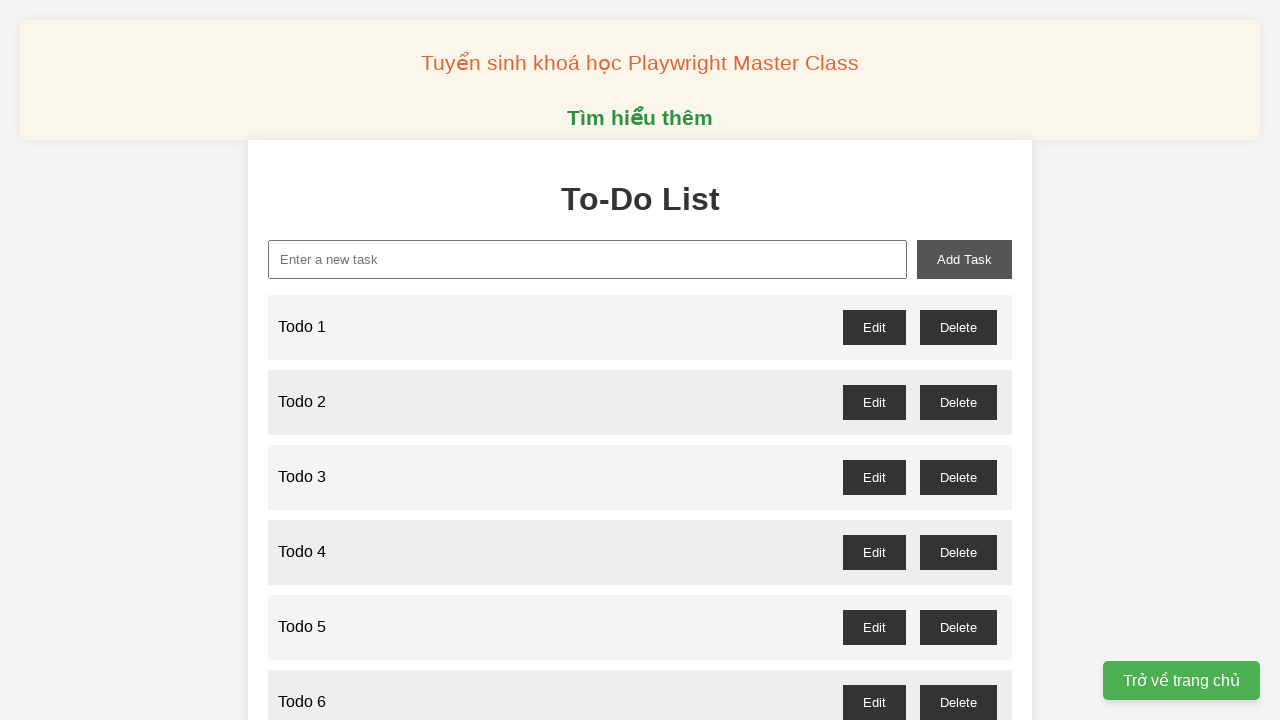

Filled todo input with 'Todo 97' on input[type='text'], input[placeholder*='todo'], #todo-input, .todo-input
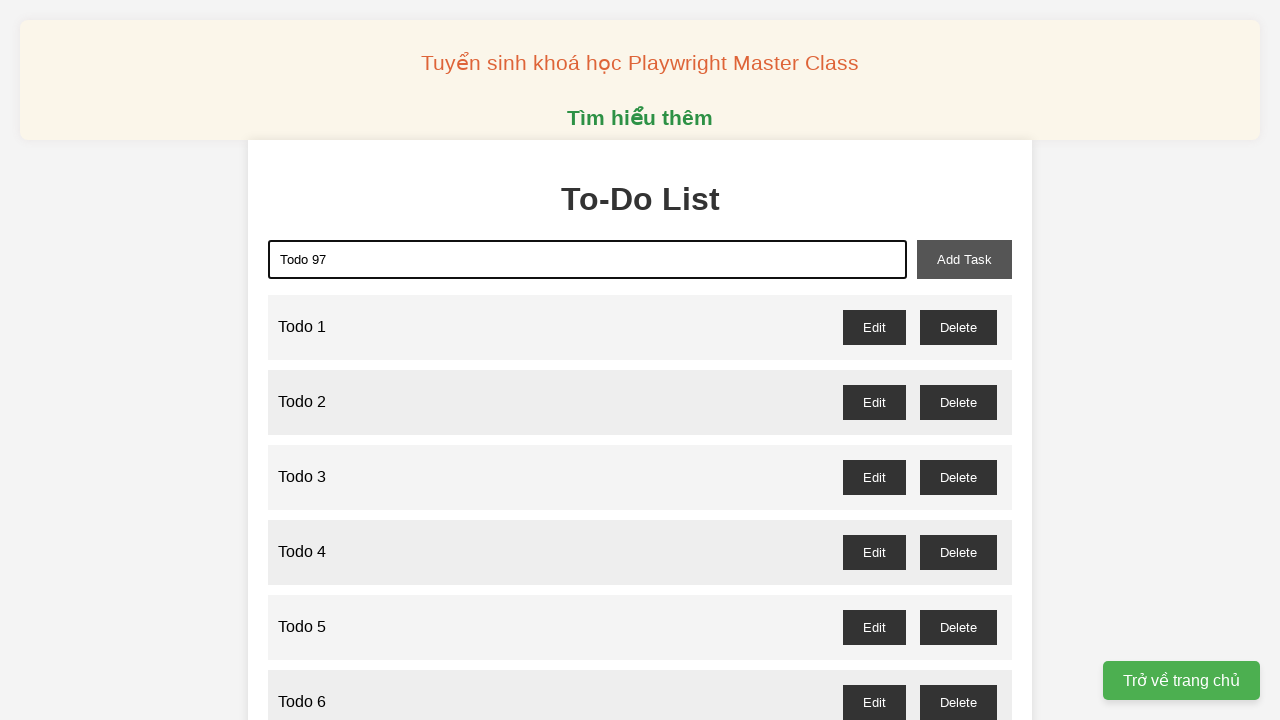

Clicked add button to create Todo 97 at (964, 259) on button:has-text('Add'), button[type='submit'], .add-btn, #add-todo
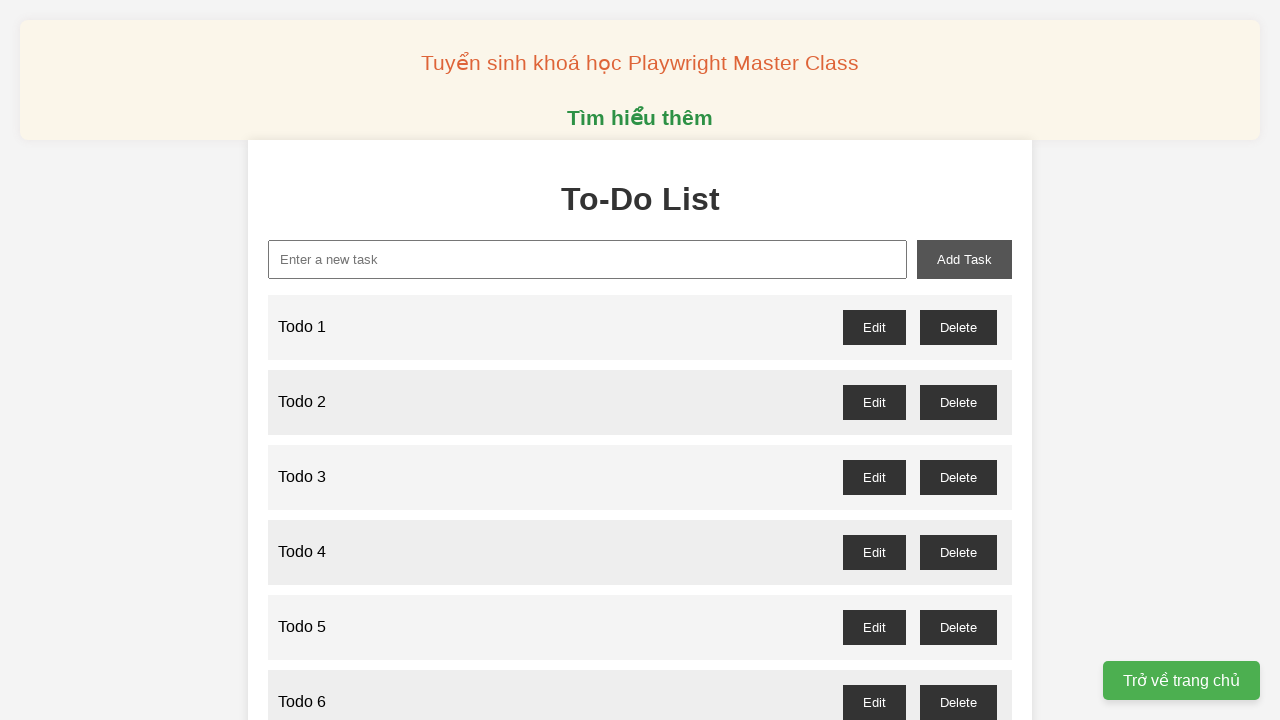

Filled todo input with 'Todo 98' on input[type='text'], input[placeholder*='todo'], #todo-input, .todo-input
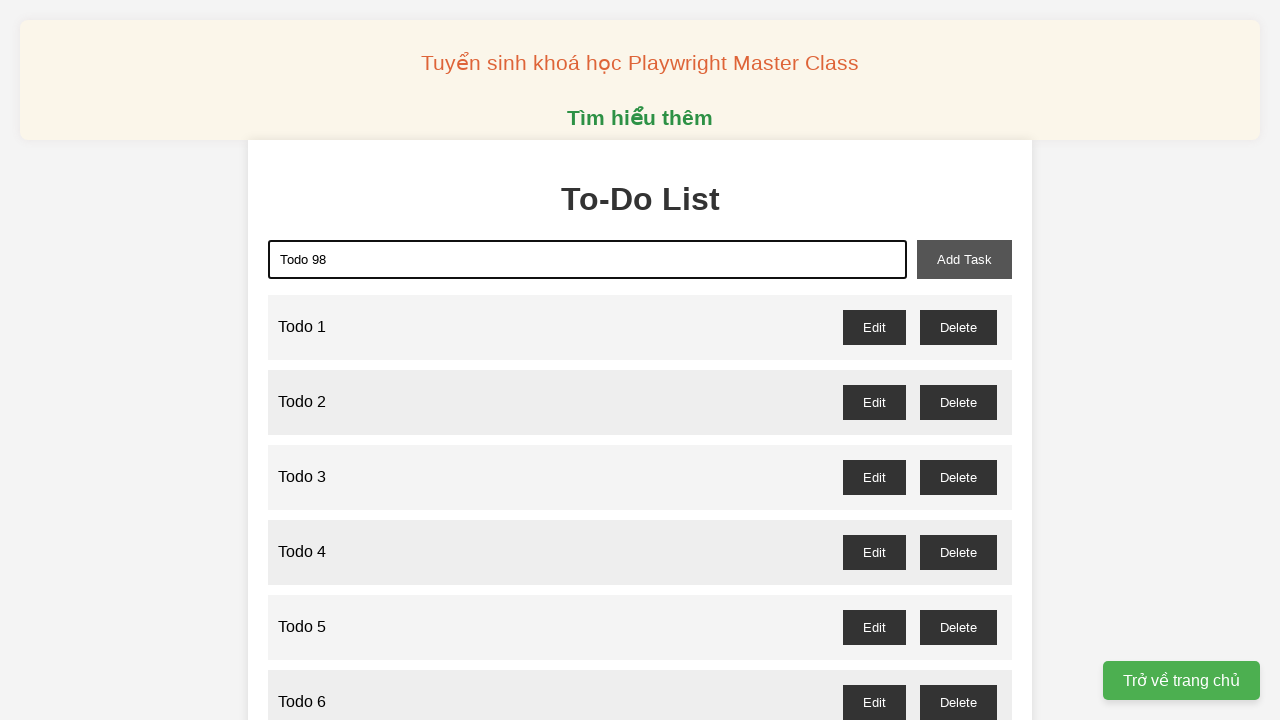

Clicked add button to create Todo 98 at (964, 259) on button:has-text('Add'), button[type='submit'], .add-btn, #add-todo
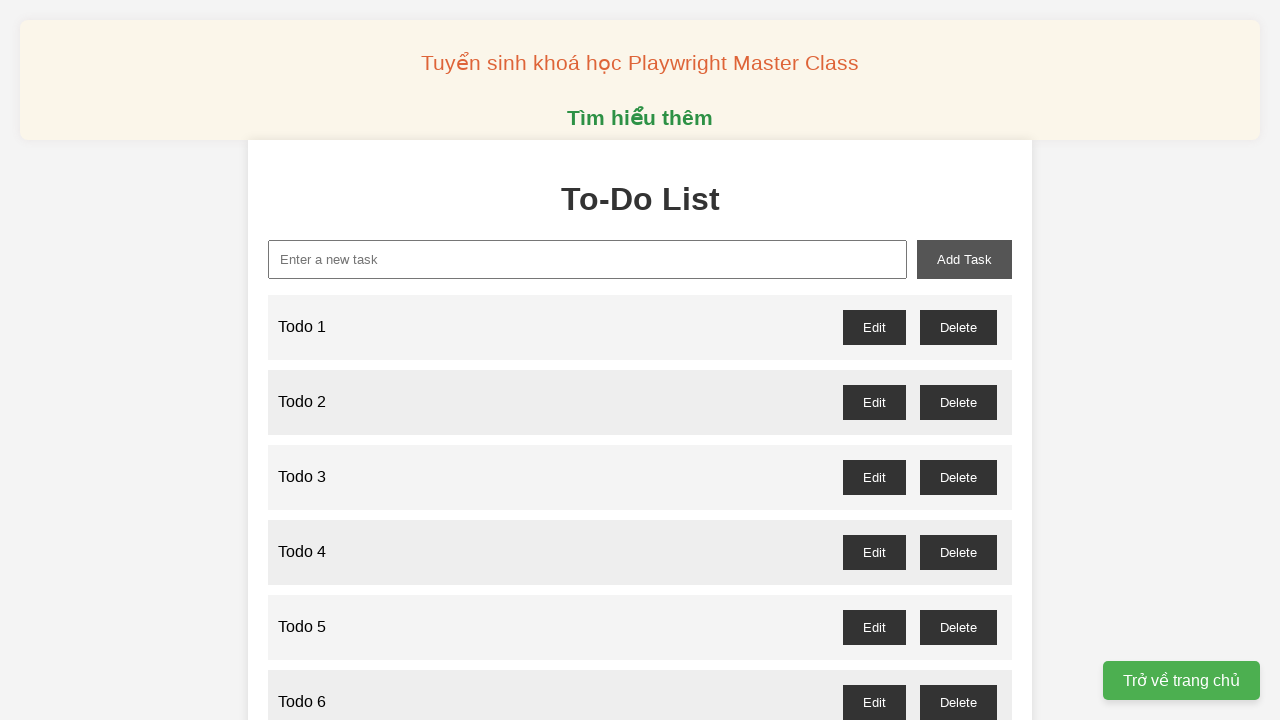

Filled todo input with 'Todo 99' on input[type='text'], input[placeholder*='todo'], #todo-input, .todo-input
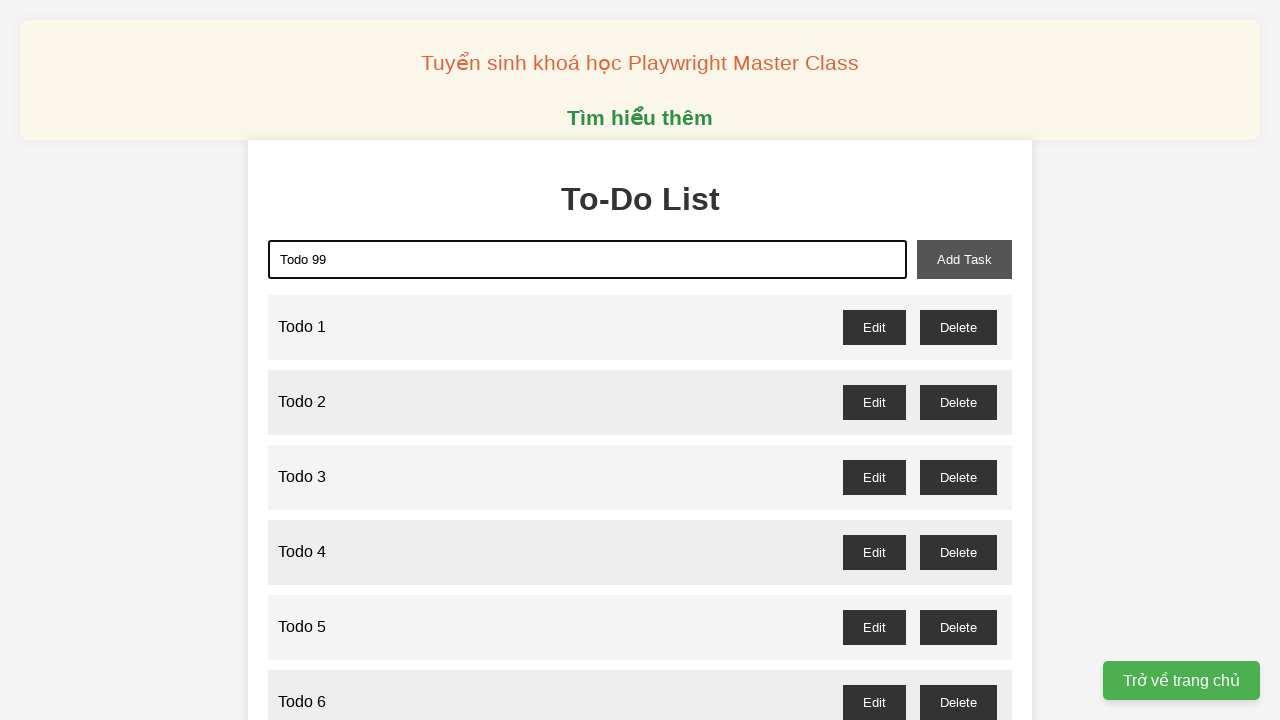

Clicked add button to create Todo 99 at (964, 259) on button:has-text('Add'), button[type='submit'], .add-btn, #add-todo
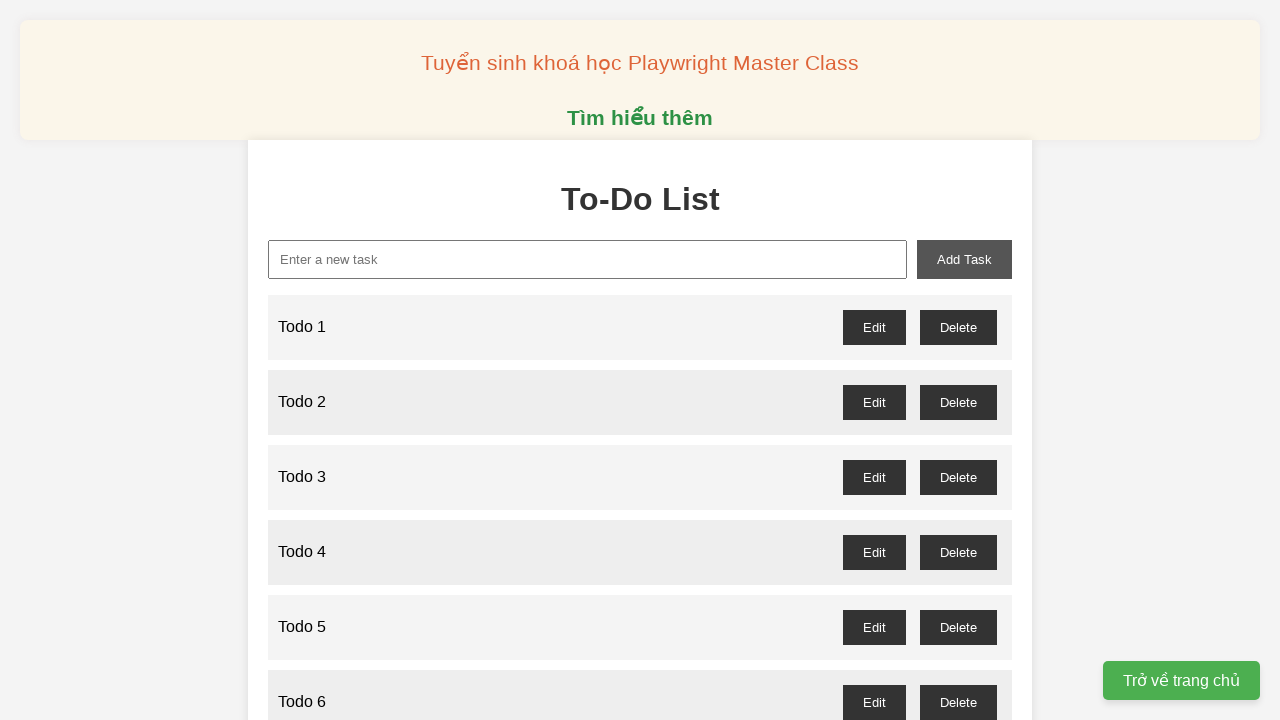

Filled todo input with 'Todo 100' on input[type='text'], input[placeholder*='todo'], #todo-input, .todo-input
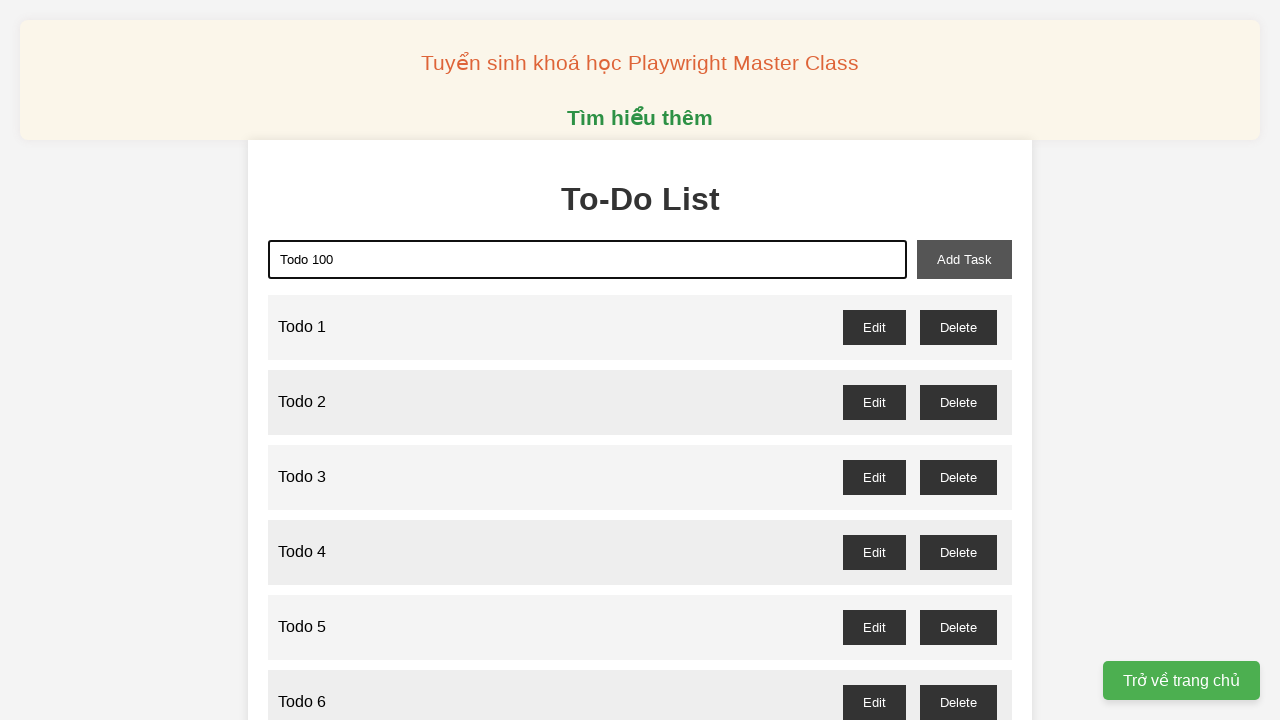

Clicked add button to create Todo 100 at (964, 259) on button:has-text('Add'), button[type='submit'], .add-btn, #add-todo
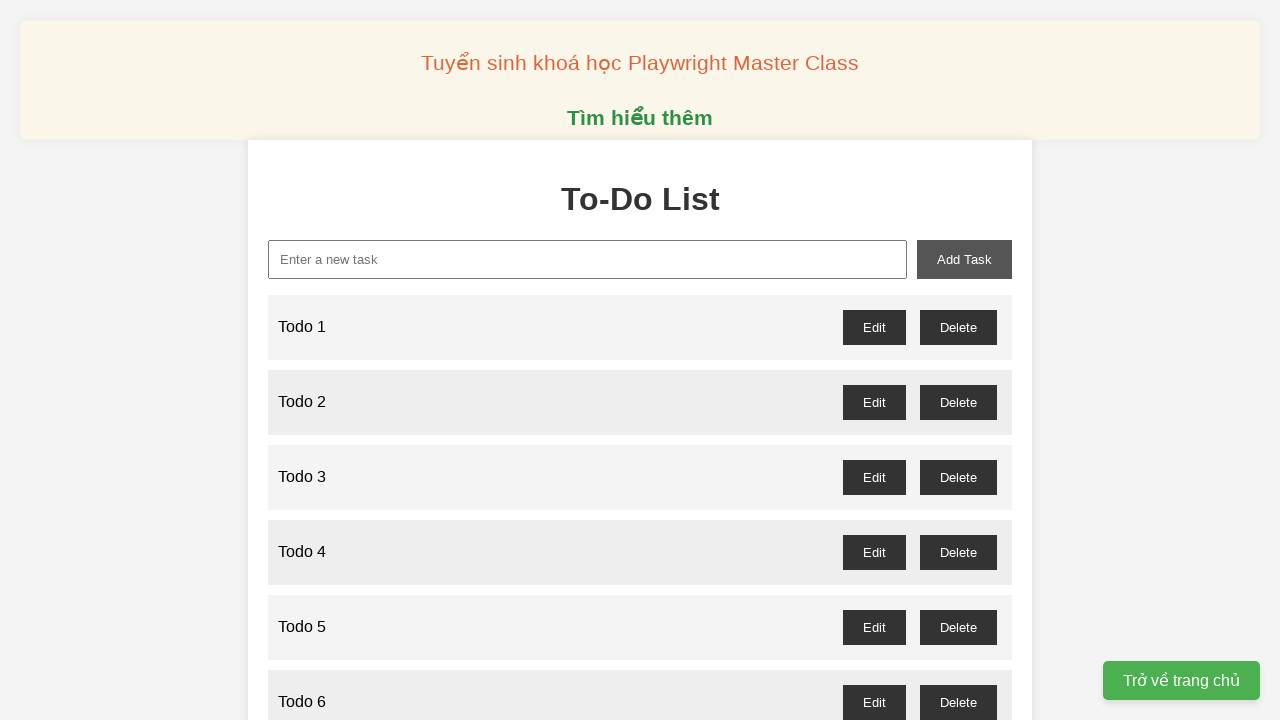

Waited for all 100 todo items to be rendered
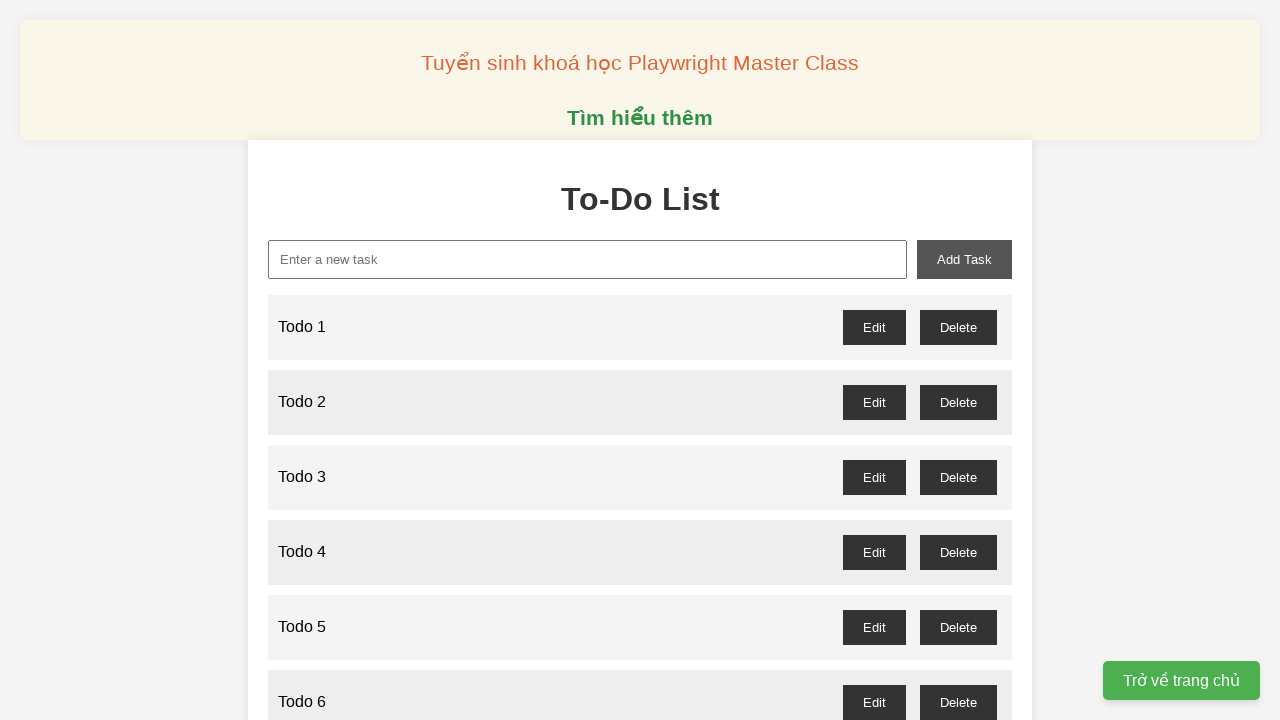

Scrolled Todo 90 into viewport
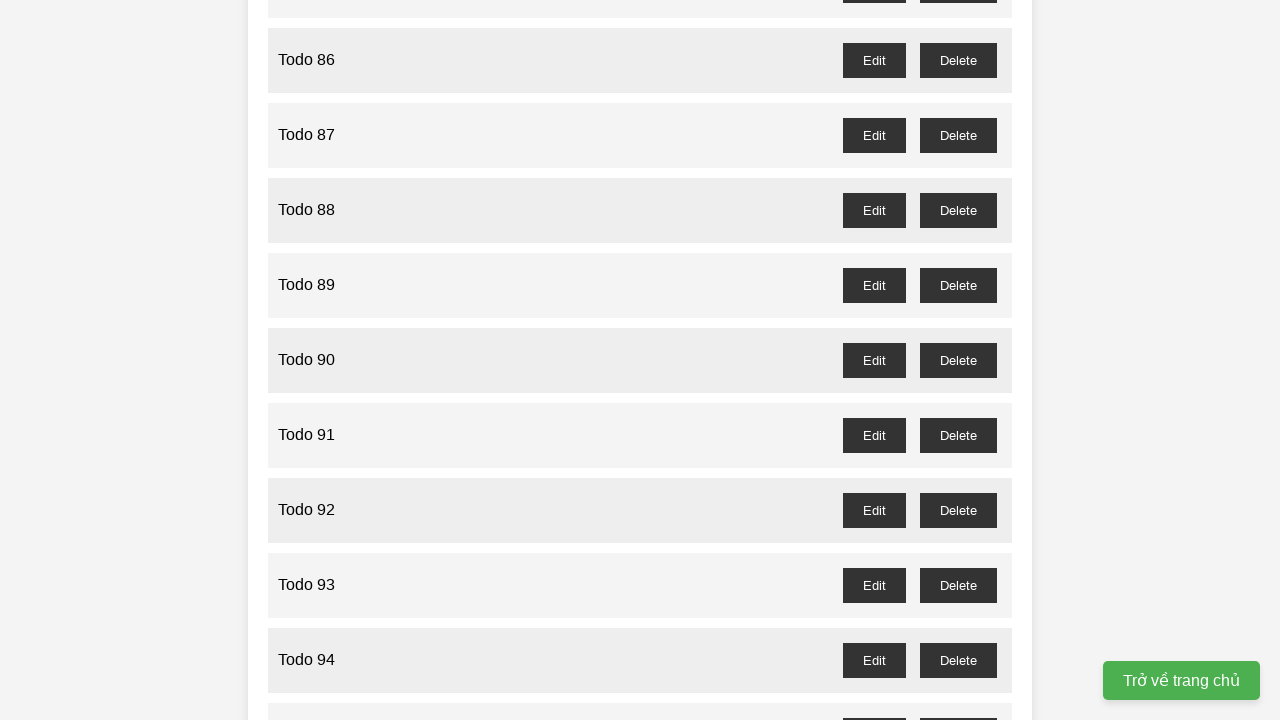

Verified Todo 90 is visible in the DOM
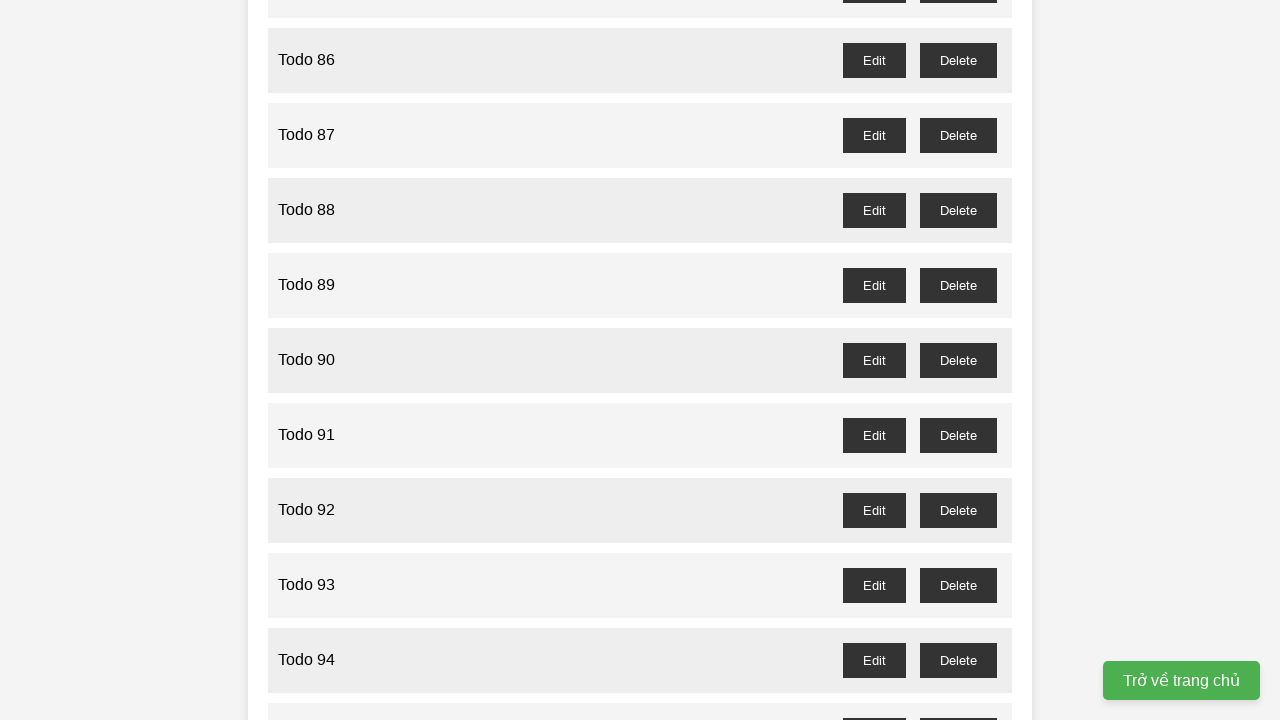

Verified that Todo 21 (odd-numbered task) has been deleted - count: 1
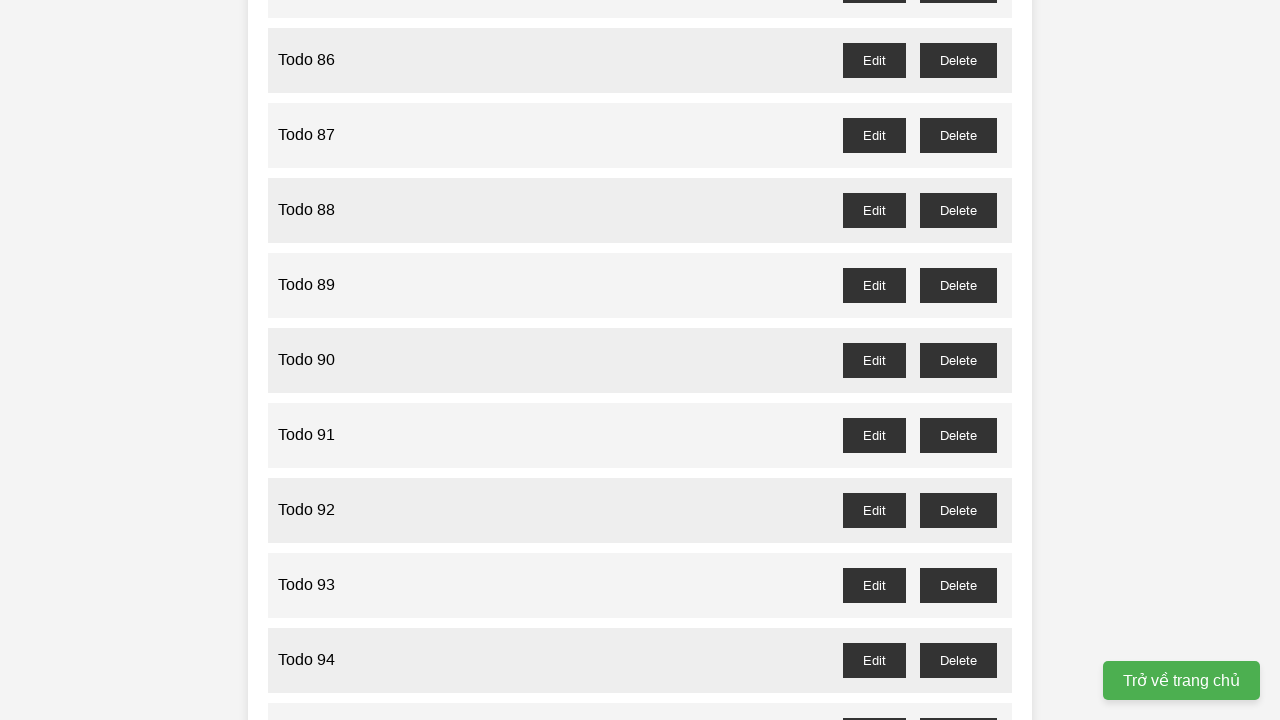

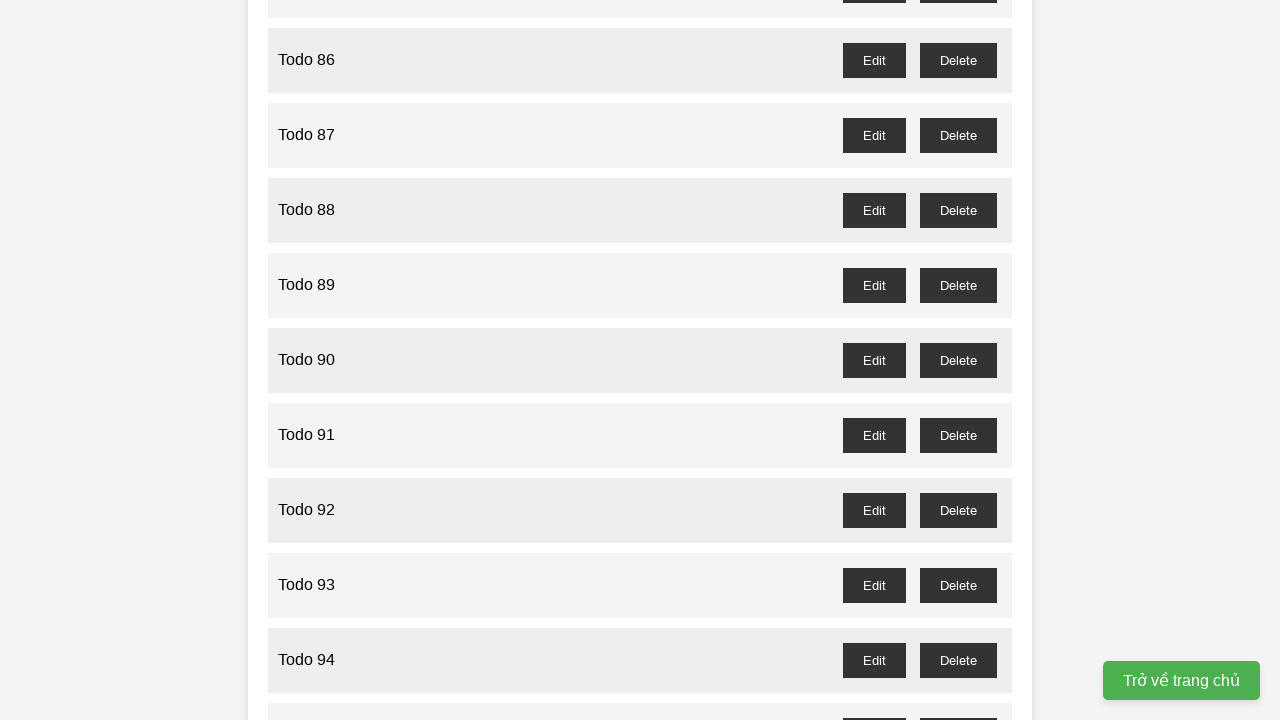